Tests the Drag & Drop Sliders demo by navigating to the page and adjusting a slider using arrow key presses until it reaches the value of 95.

Starting URL: https://www.lambdatest.com/selenium-playground

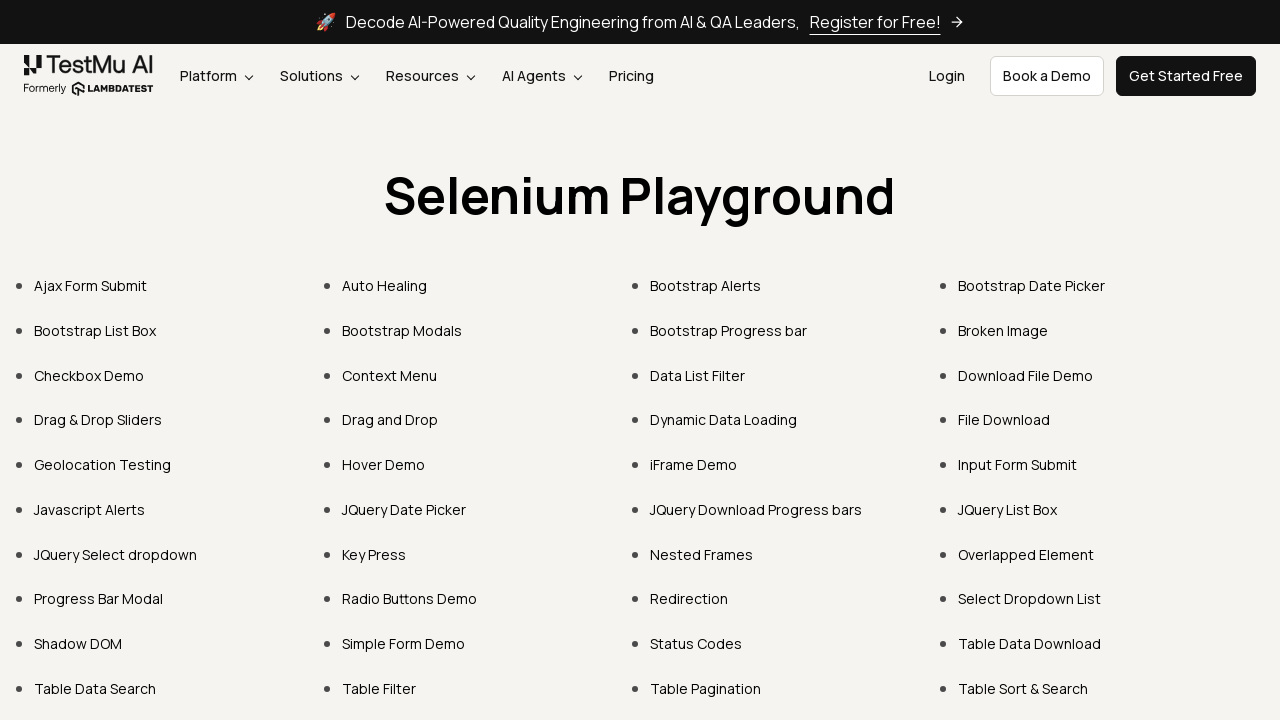

Clicked on Drag & Drop Sliders link at (98, 420) on text=Drag & Drop Sliders
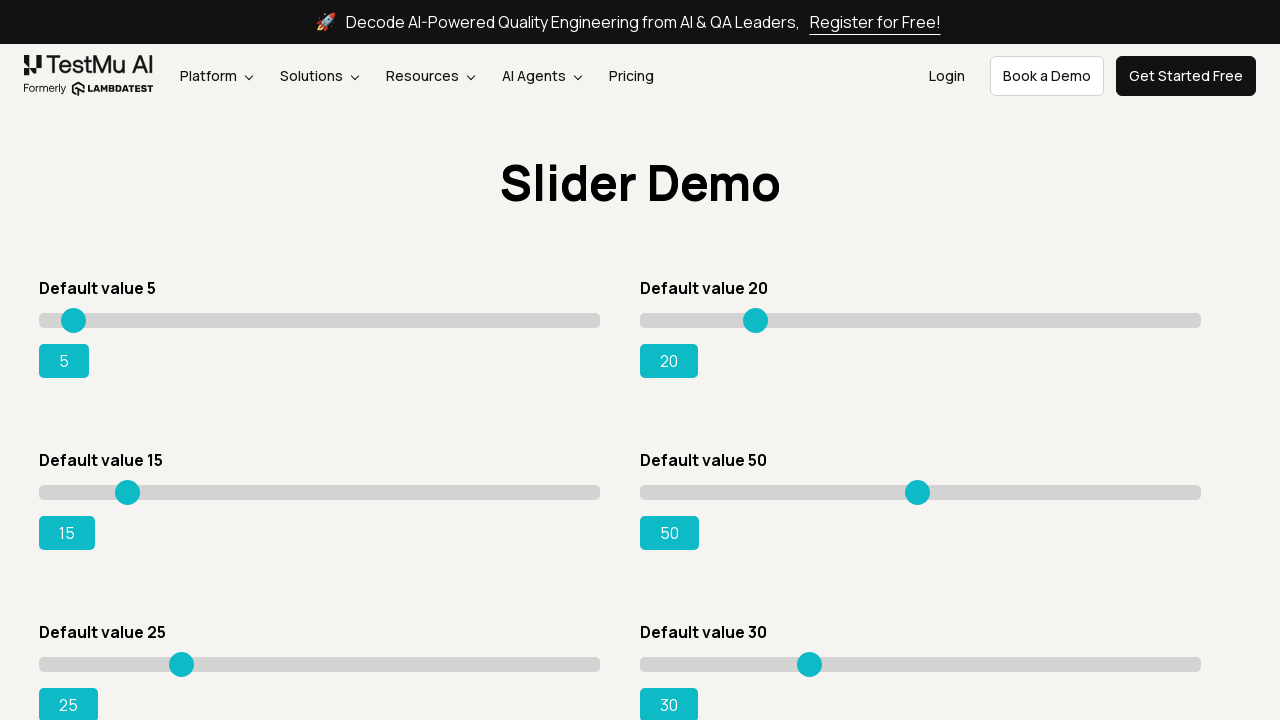

Slider element loaded and is visible
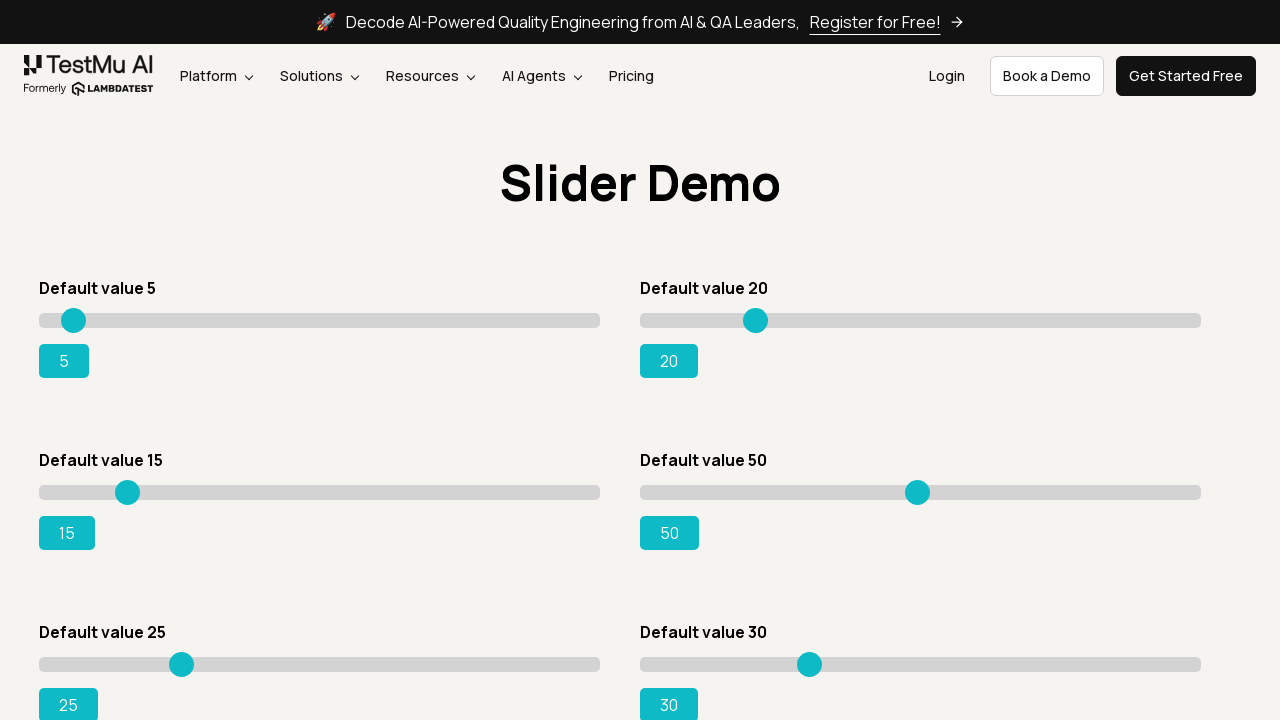

Pressed ArrowRight key on slider on div.sp__range input[value='15']
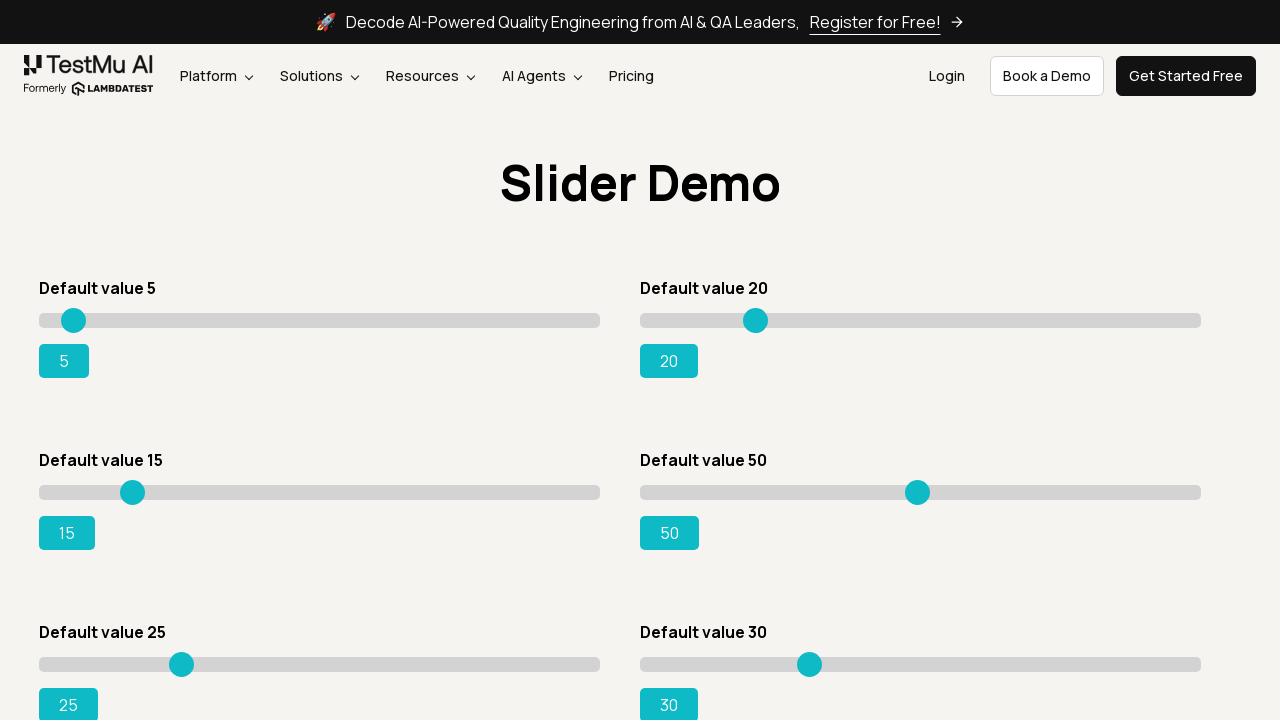

Checked slider value: 15
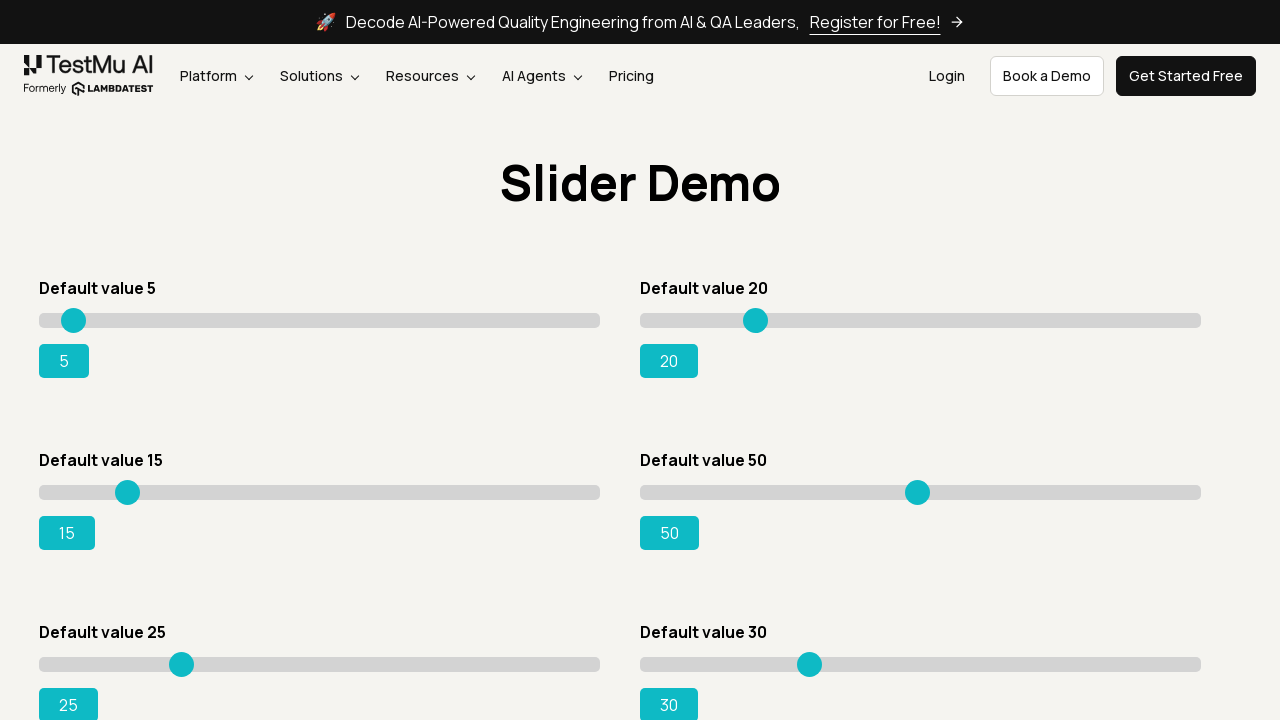

Pressed ArrowRight key on slider on div.sp__range input[value='15']
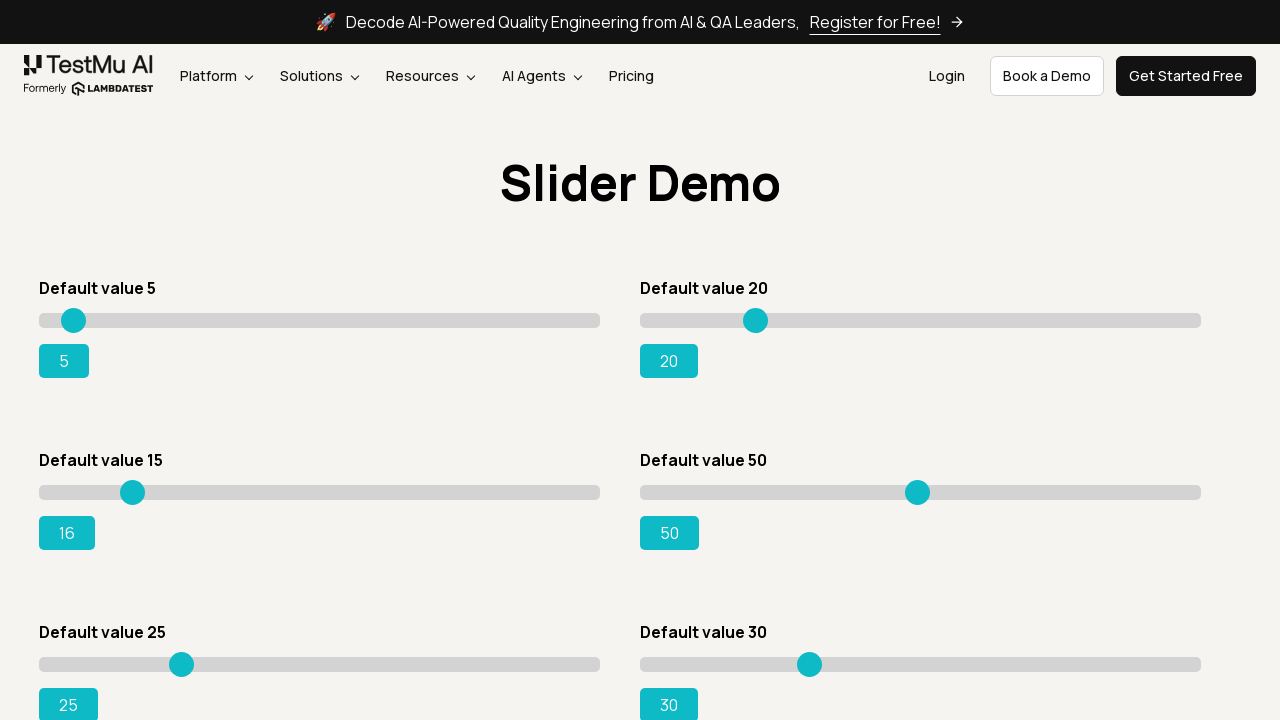

Checked slider value: 16
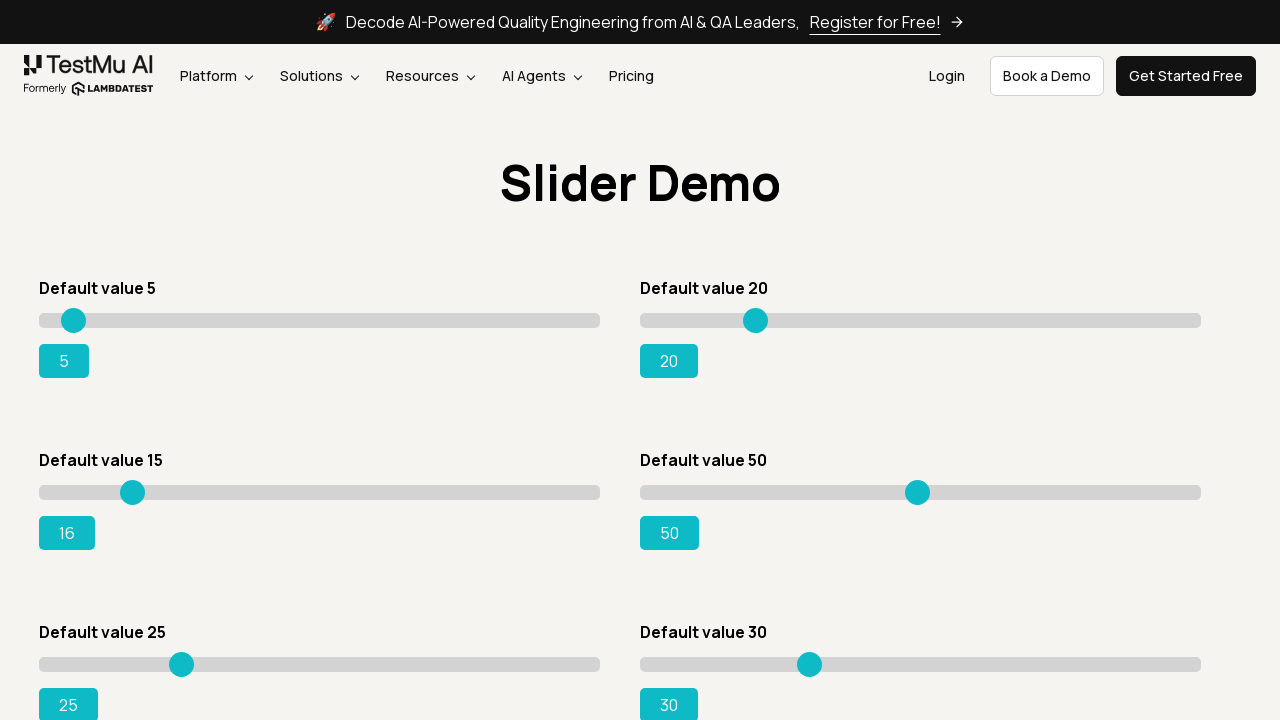

Pressed ArrowRight key on slider on div.sp__range input[value='15']
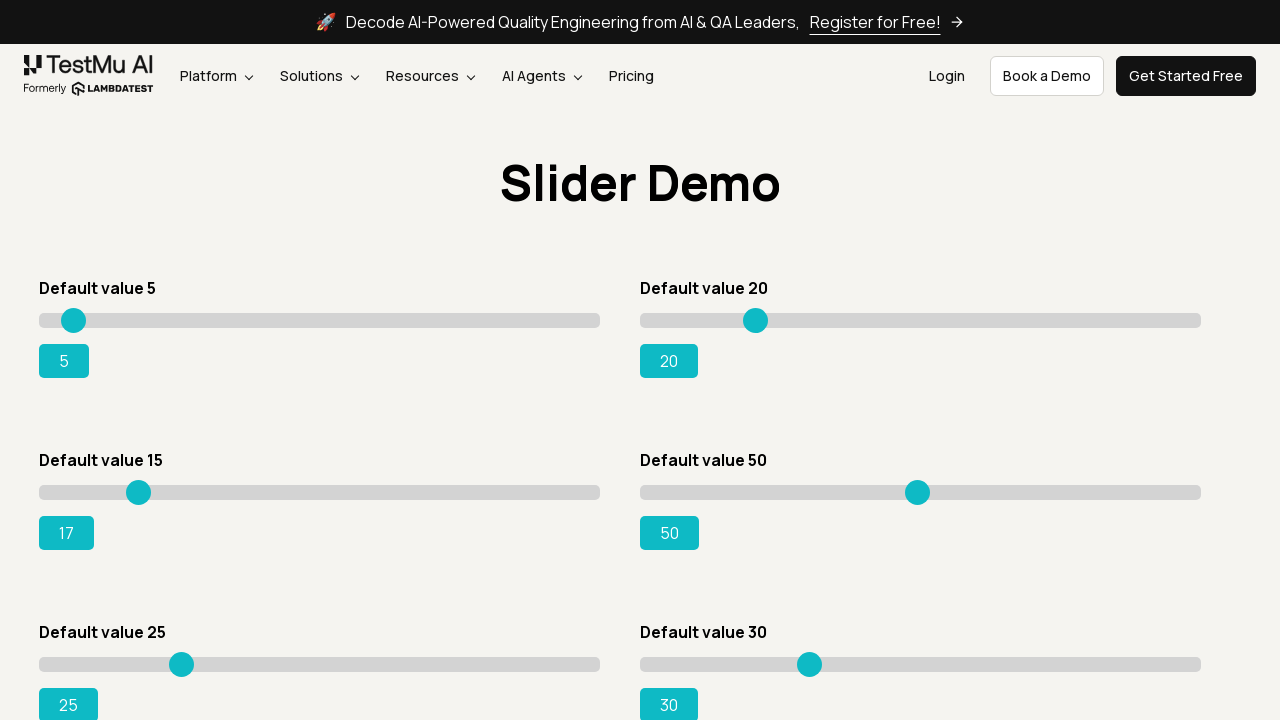

Checked slider value: 17
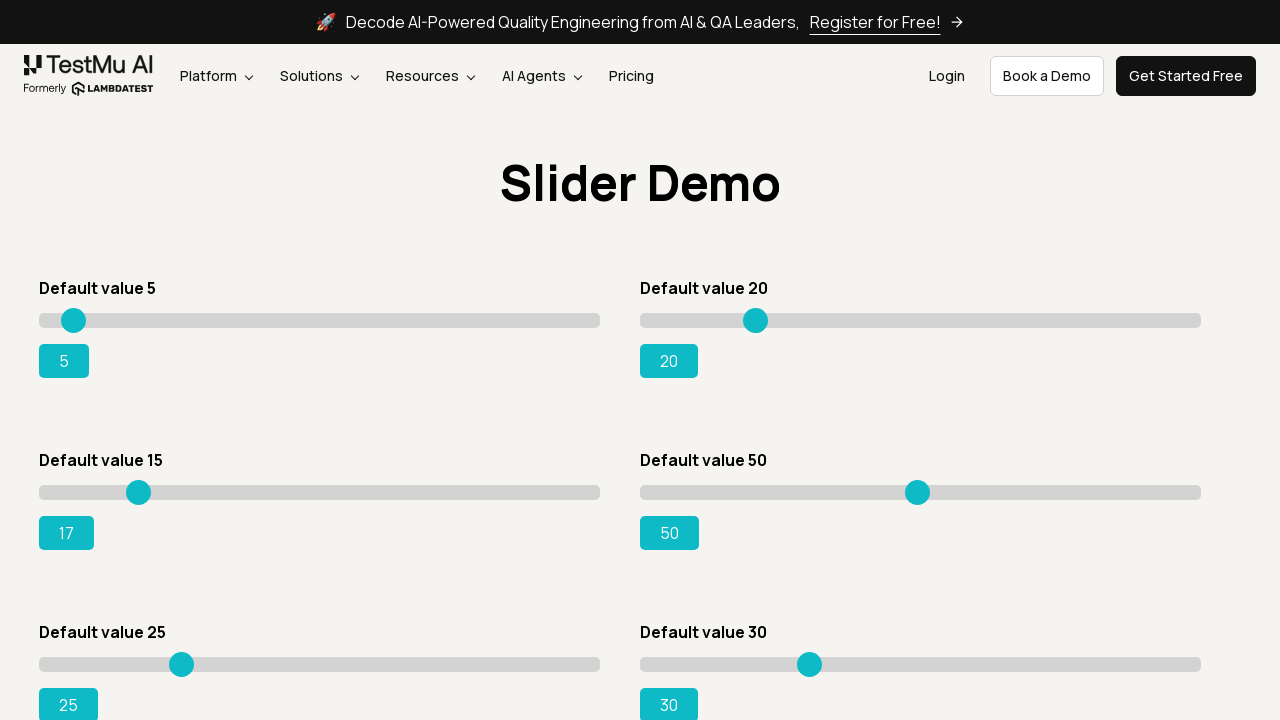

Pressed ArrowRight key on slider on div.sp__range input[value='15']
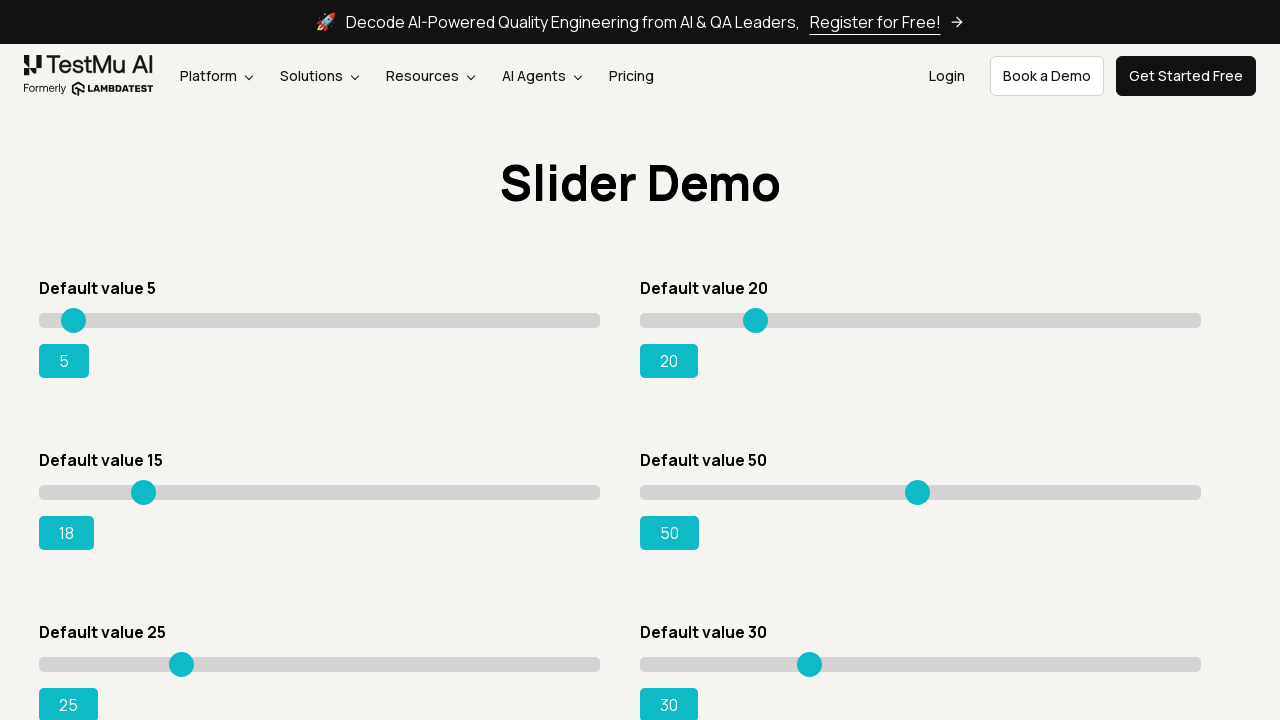

Checked slider value: 18
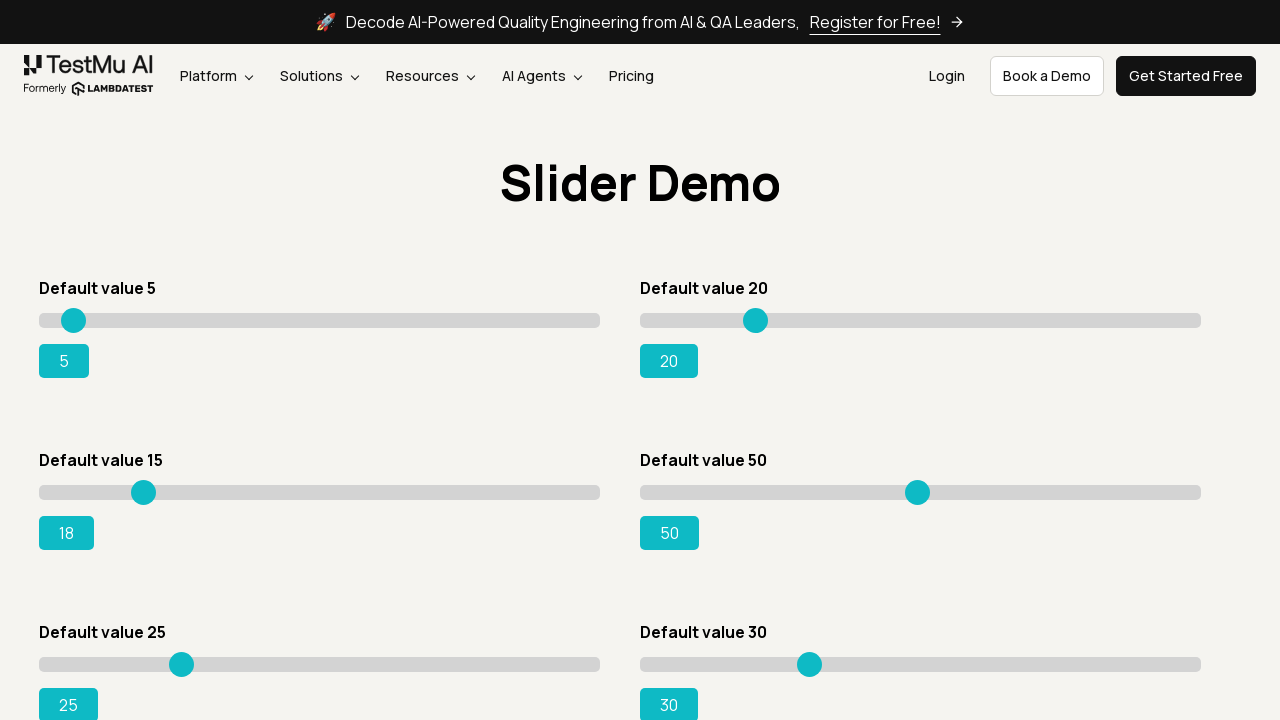

Pressed ArrowRight key on slider on div.sp__range input[value='15']
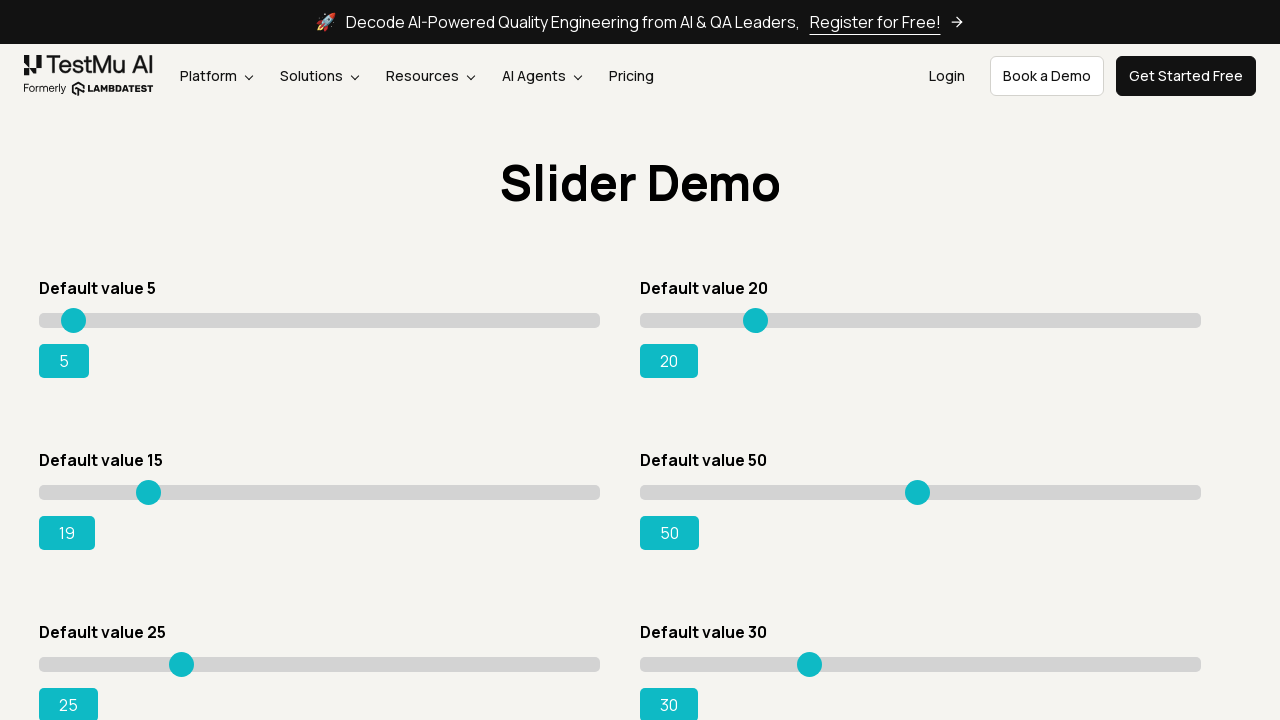

Checked slider value: 19
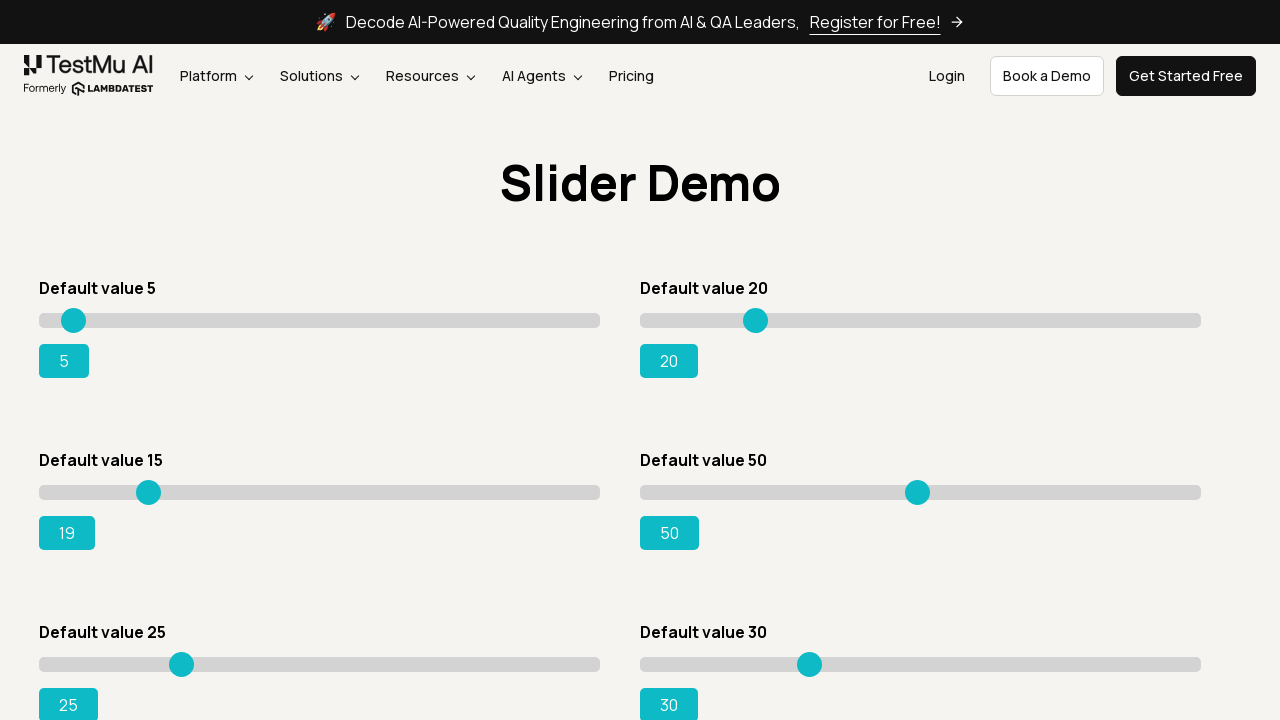

Pressed ArrowRight key on slider on div.sp__range input[value='15']
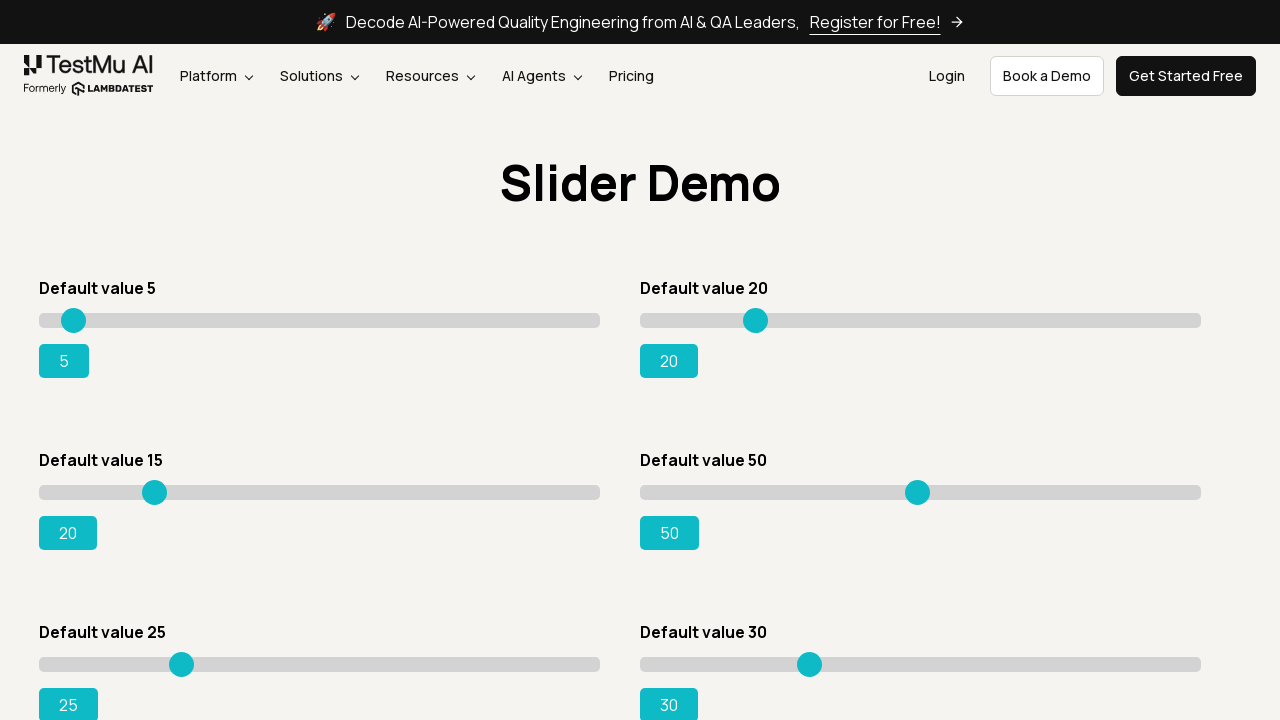

Checked slider value: 20
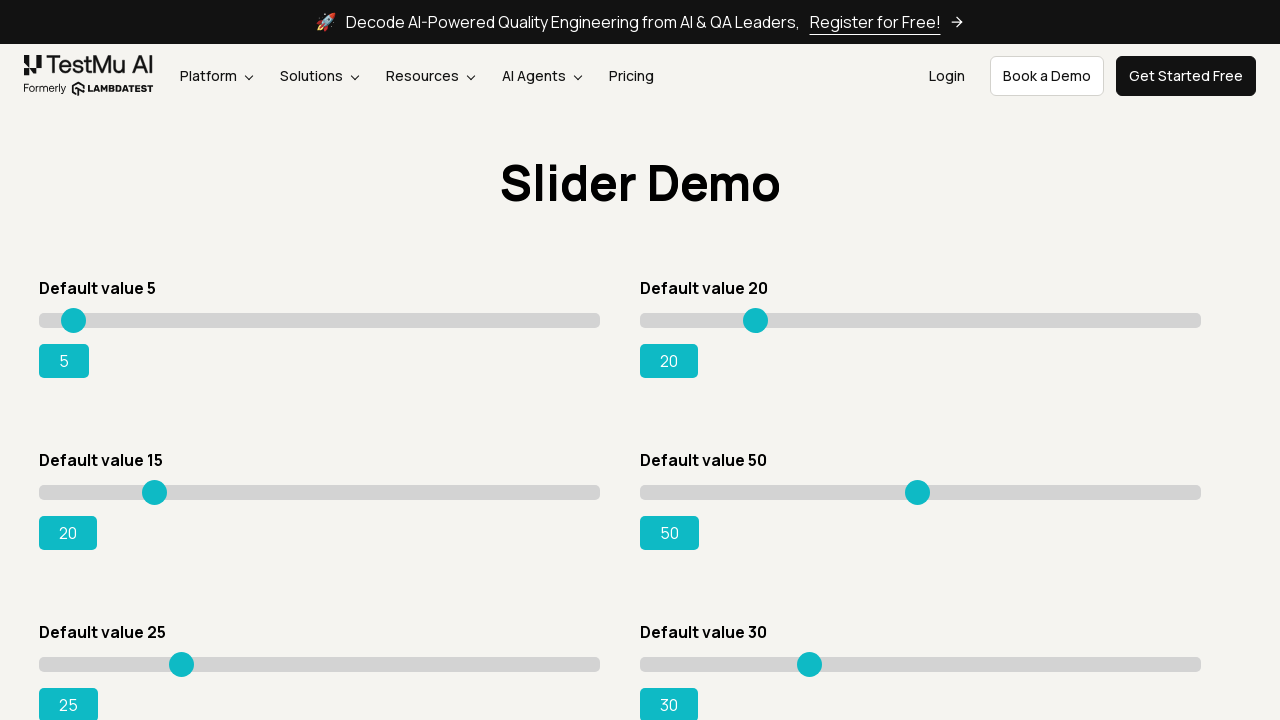

Pressed ArrowRight key on slider on div.sp__range input[value='15']
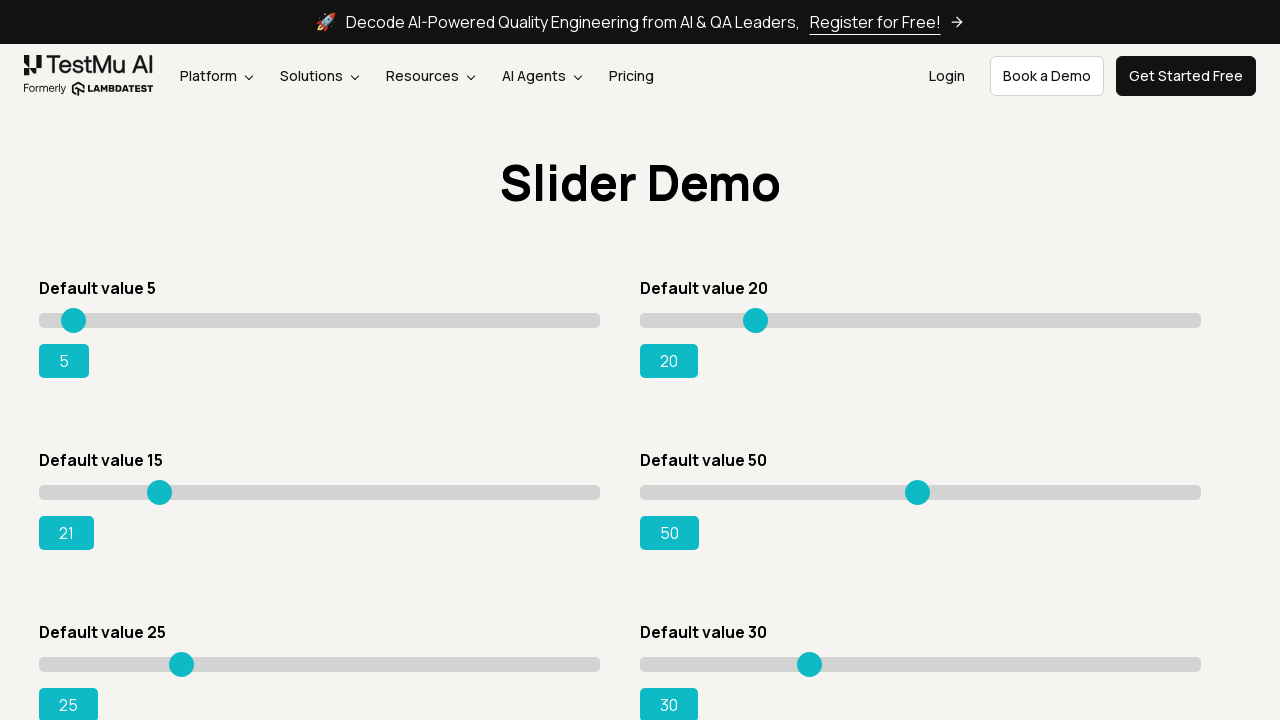

Checked slider value: 21
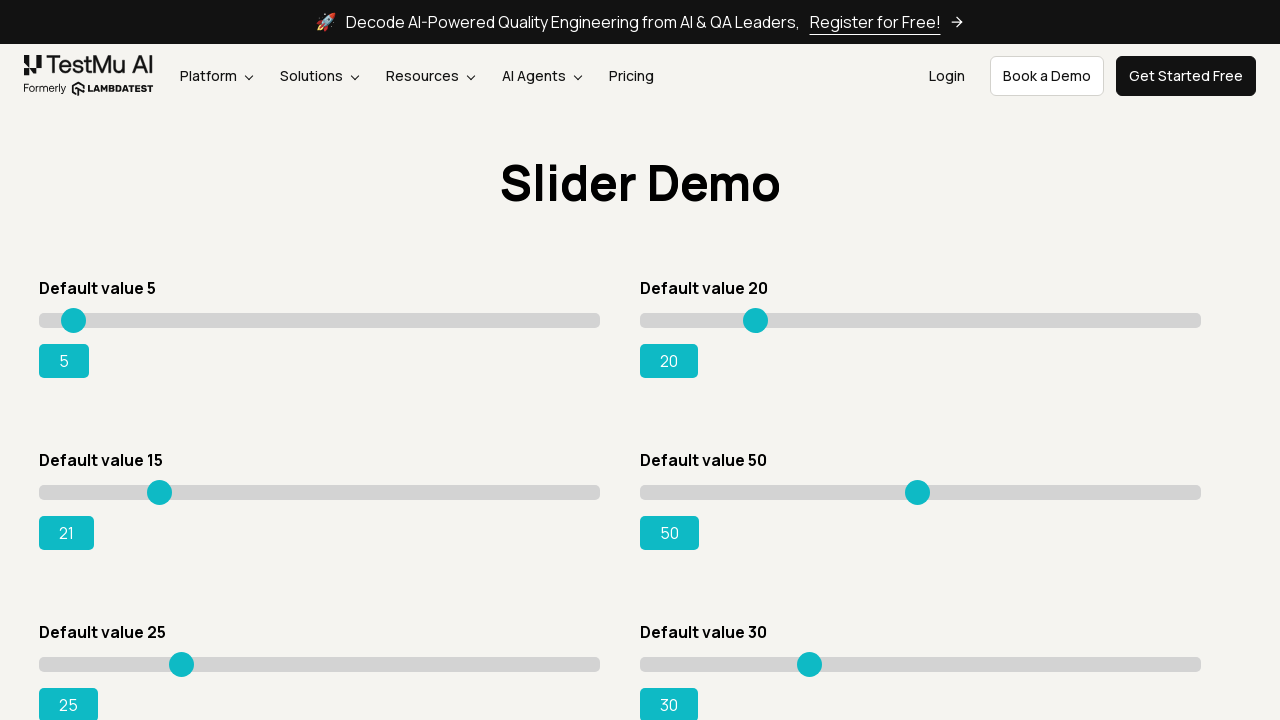

Pressed ArrowRight key on slider on div.sp__range input[value='15']
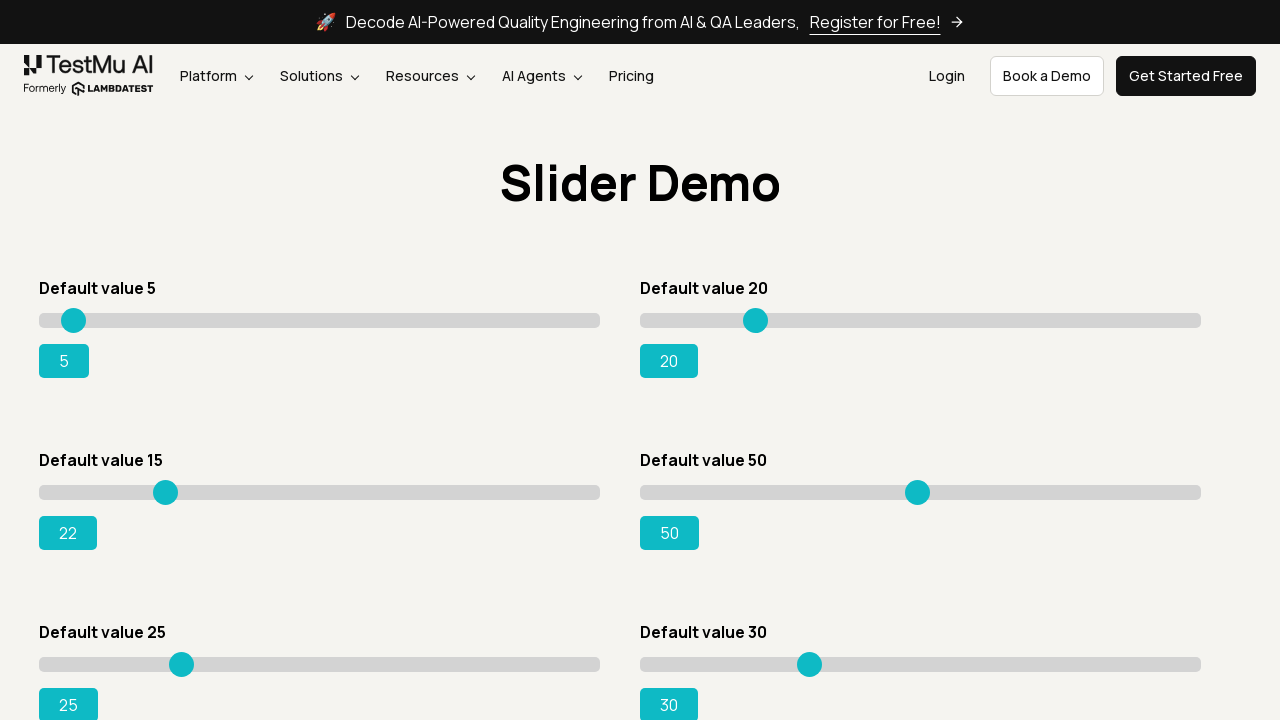

Checked slider value: 22
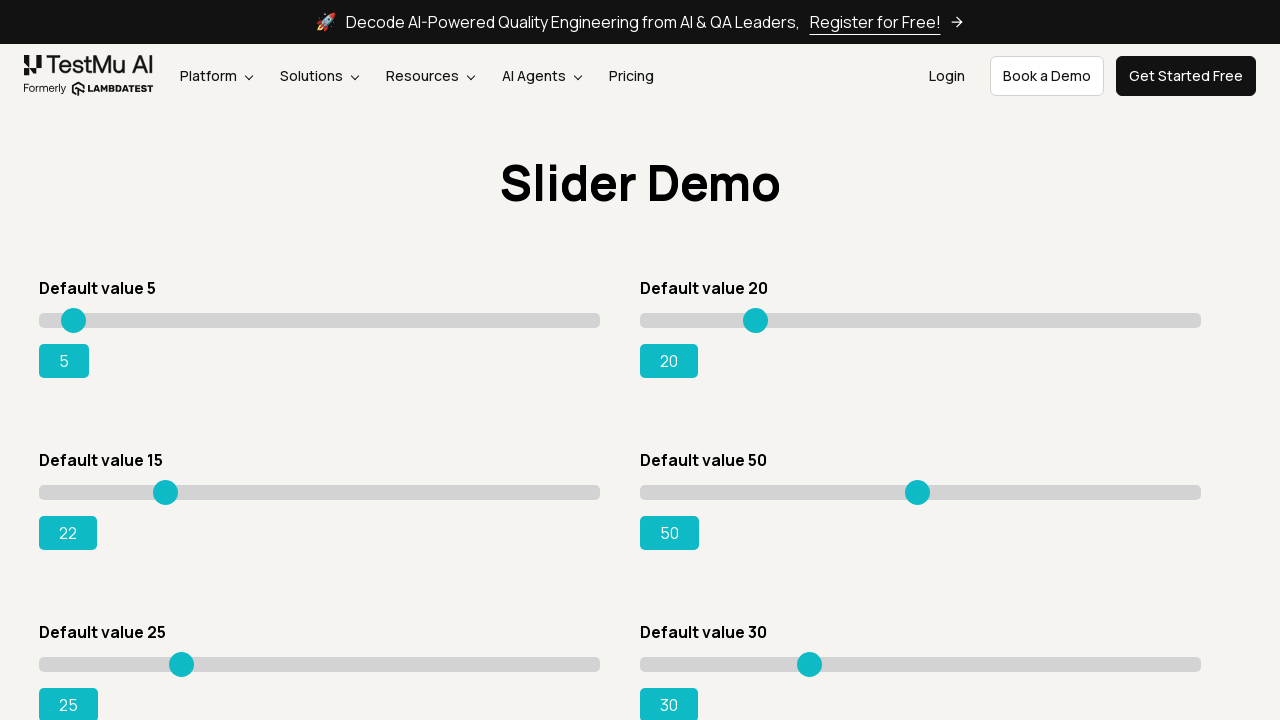

Pressed ArrowRight key on slider on div.sp__range input[value='15']
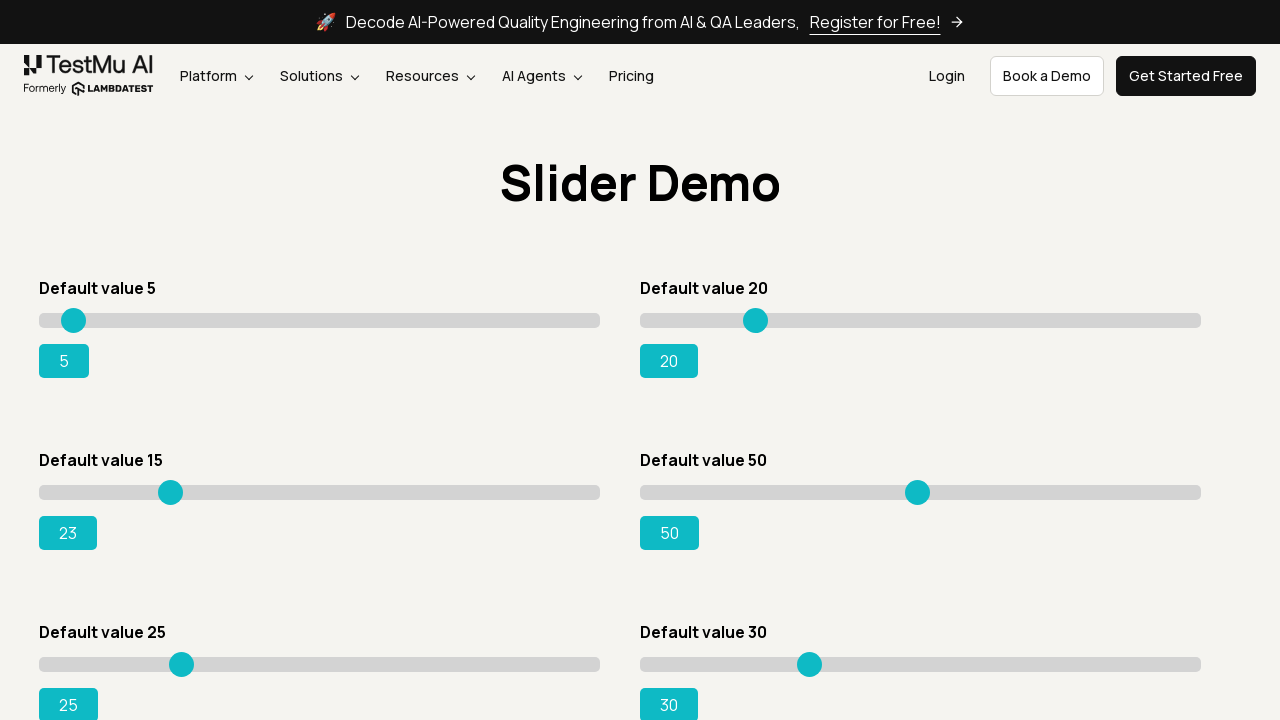

Checked slider value: 23
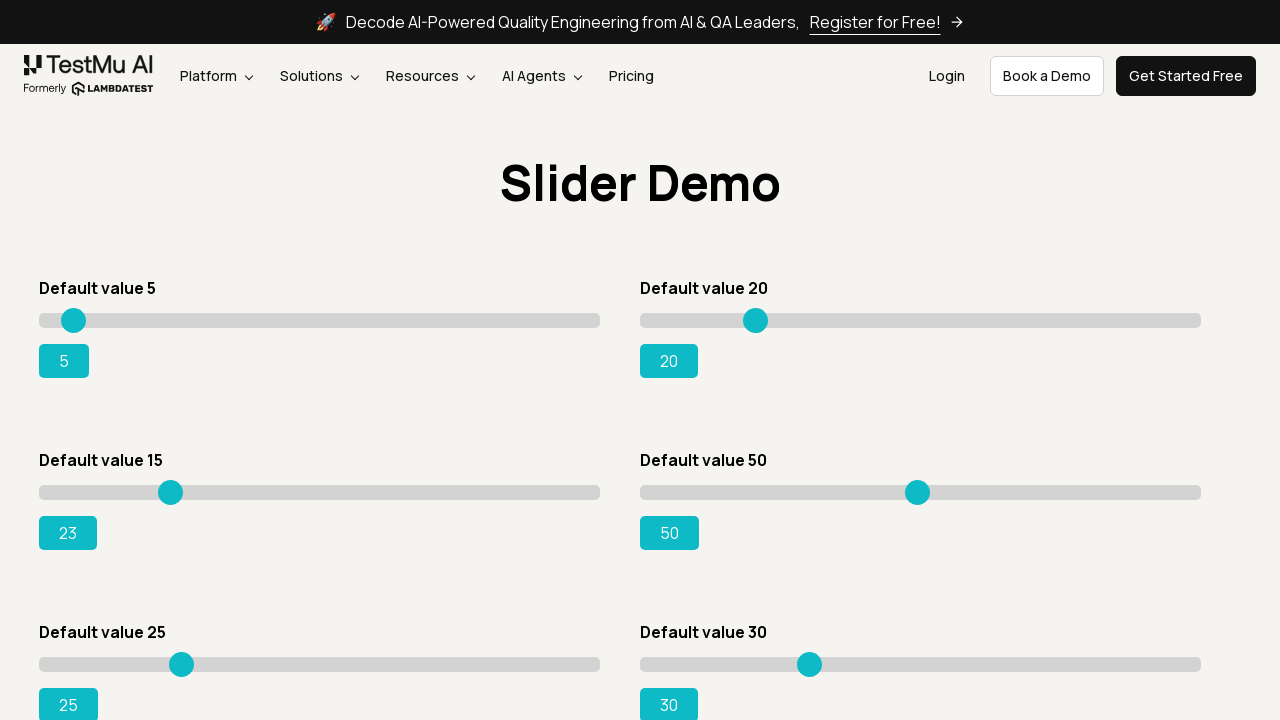

Pressed ArrowRight key on slider on div.sp__range input[value='15']
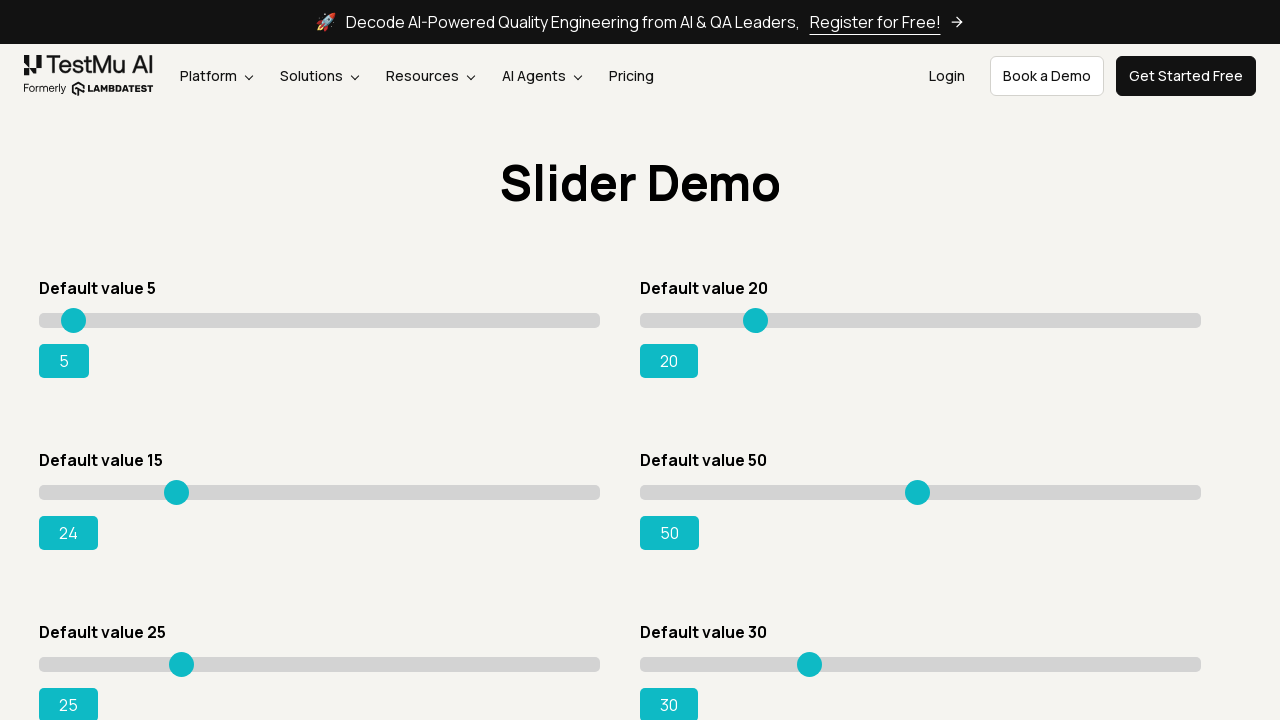

Checked slider value: 24
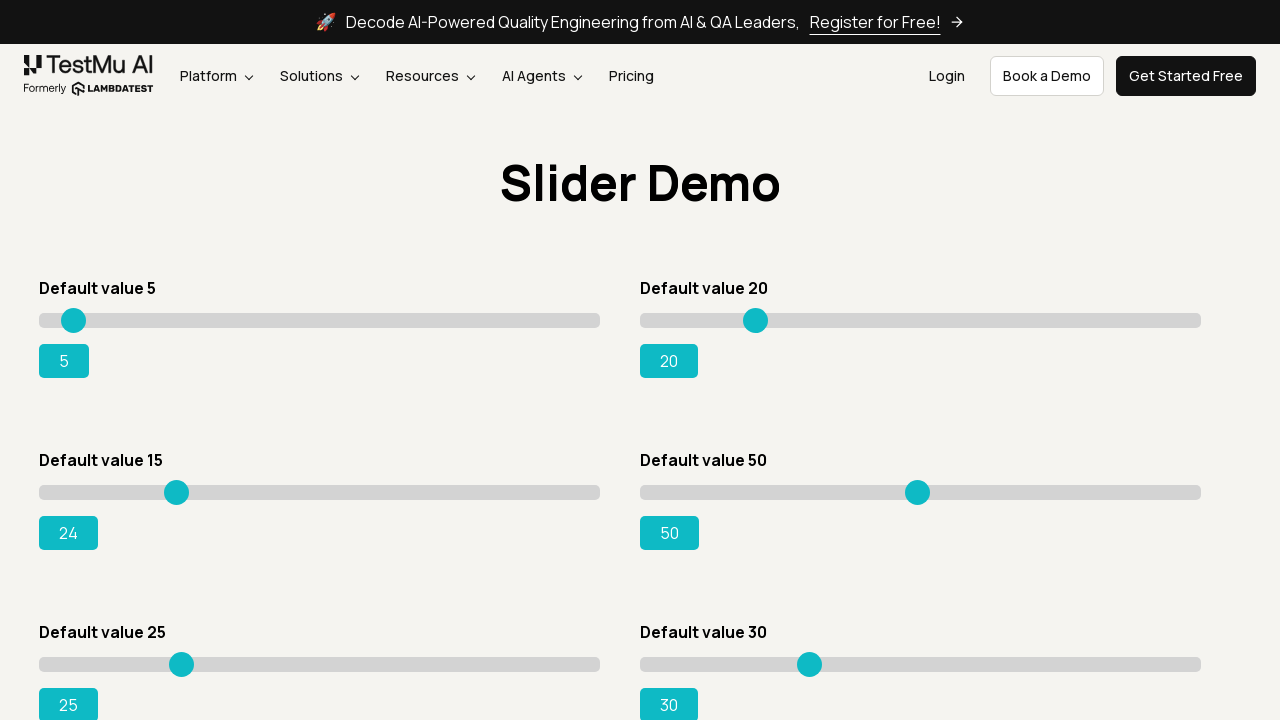

Pressed ArrowRight key on slider on div.sp__range input[value='15']
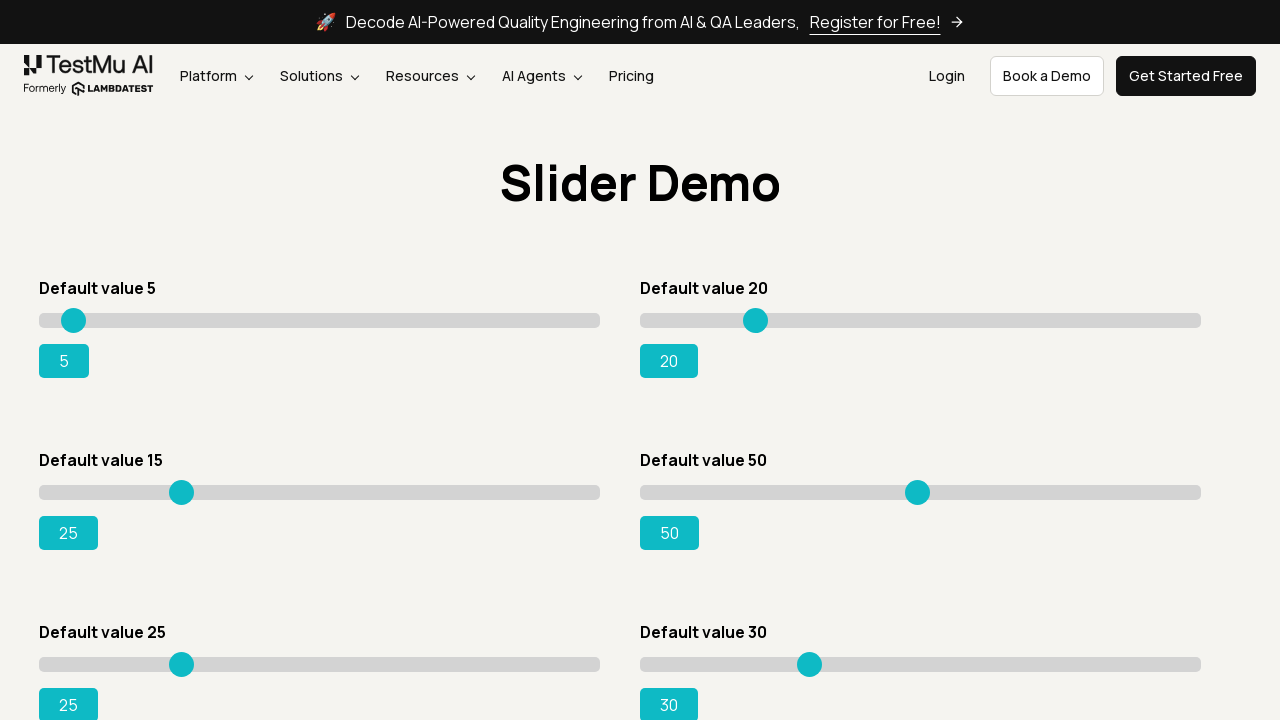

Checked slider value: 25
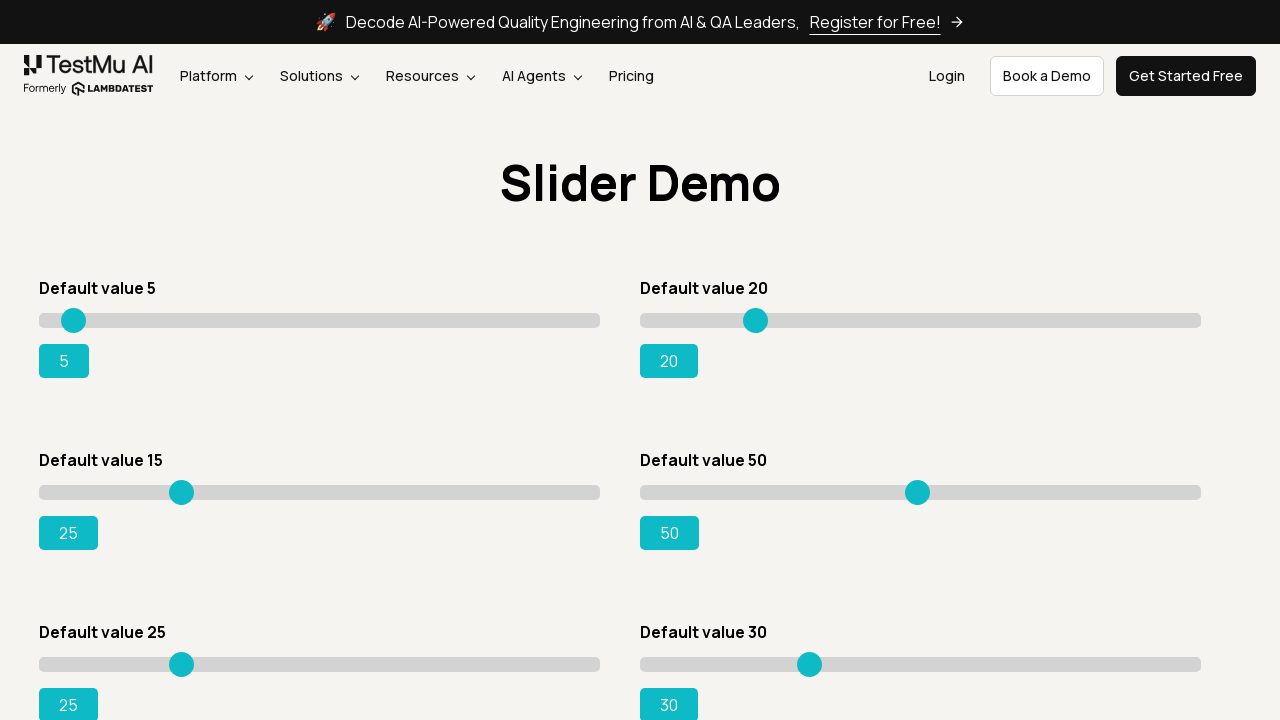

Pressed ArrowRight key on slider on div.sp__range input[value='15']
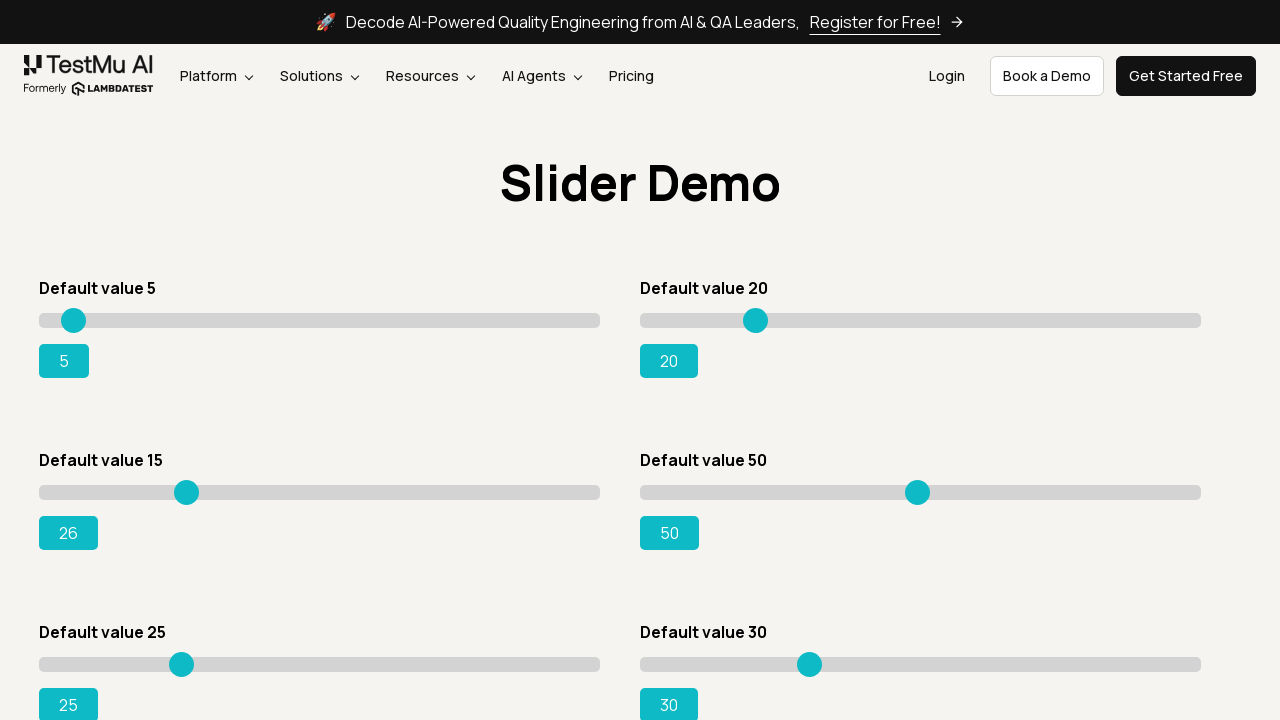

Checked slider value: 26
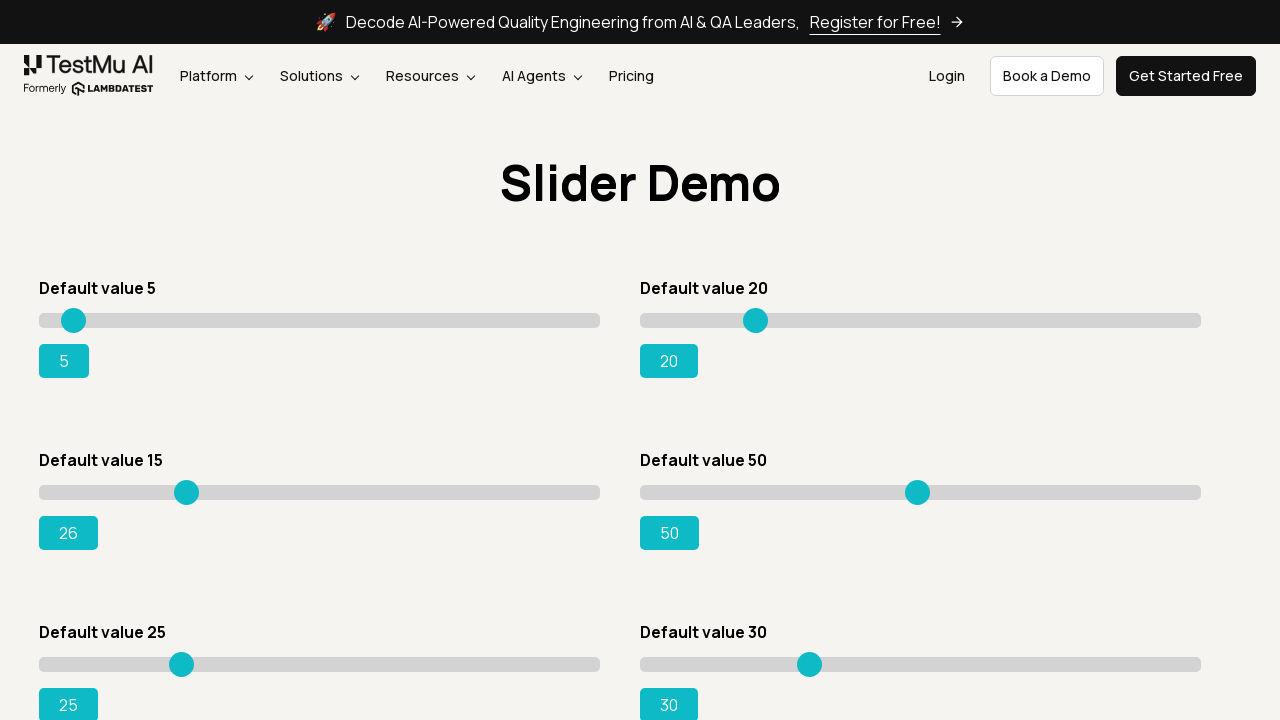

Pressed ArrowRight key on slider on div.sp__range input[value='15']
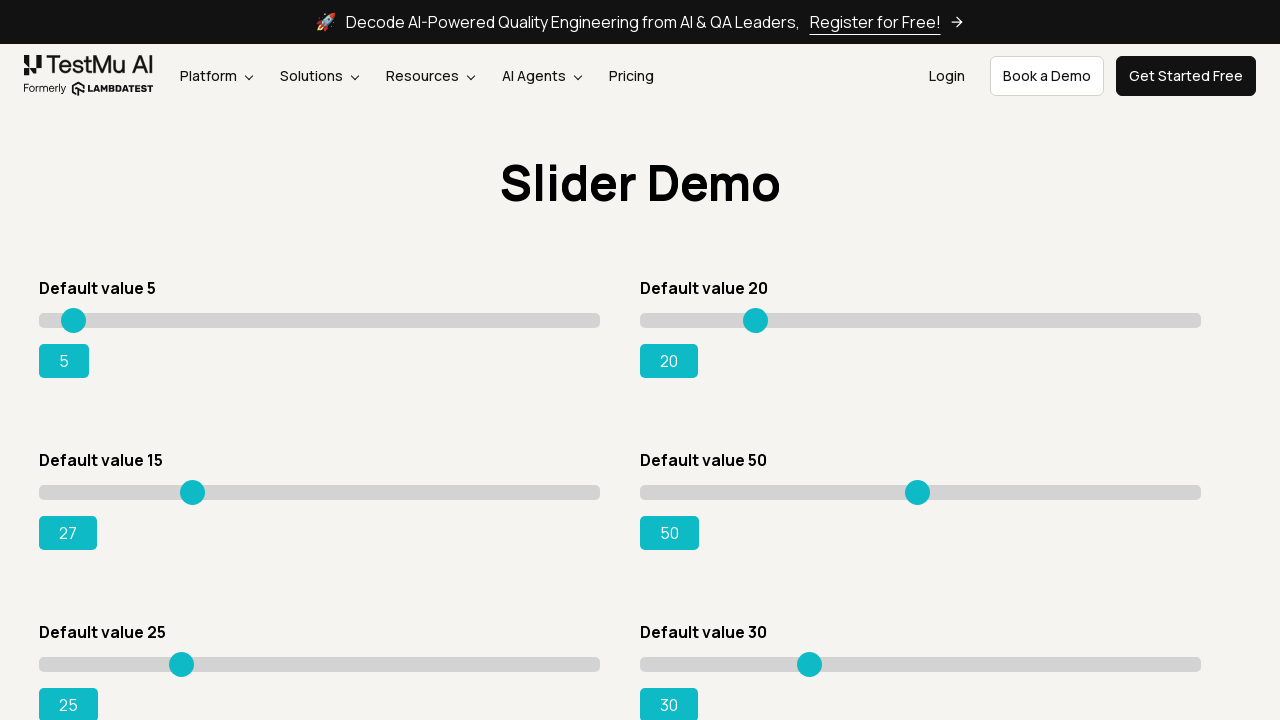

Checked slider value: 27
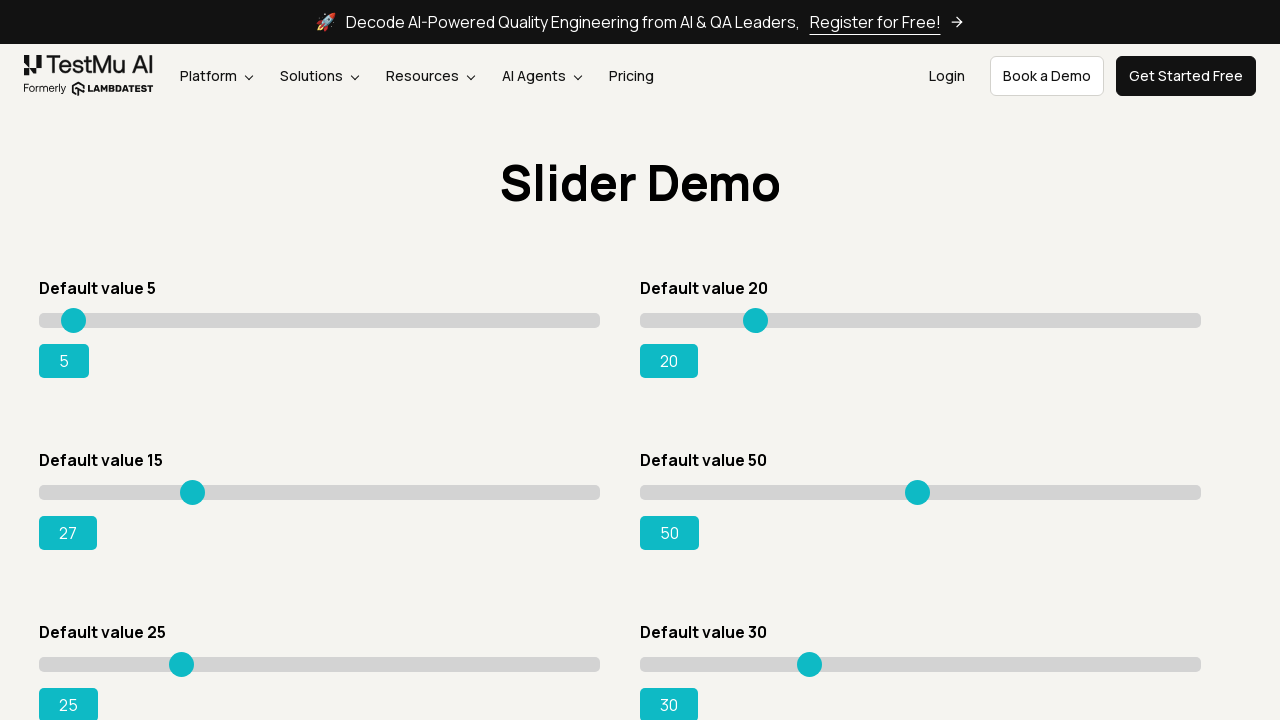

Pressed ArrowRight key on slider on div.sp__range input[value='15']
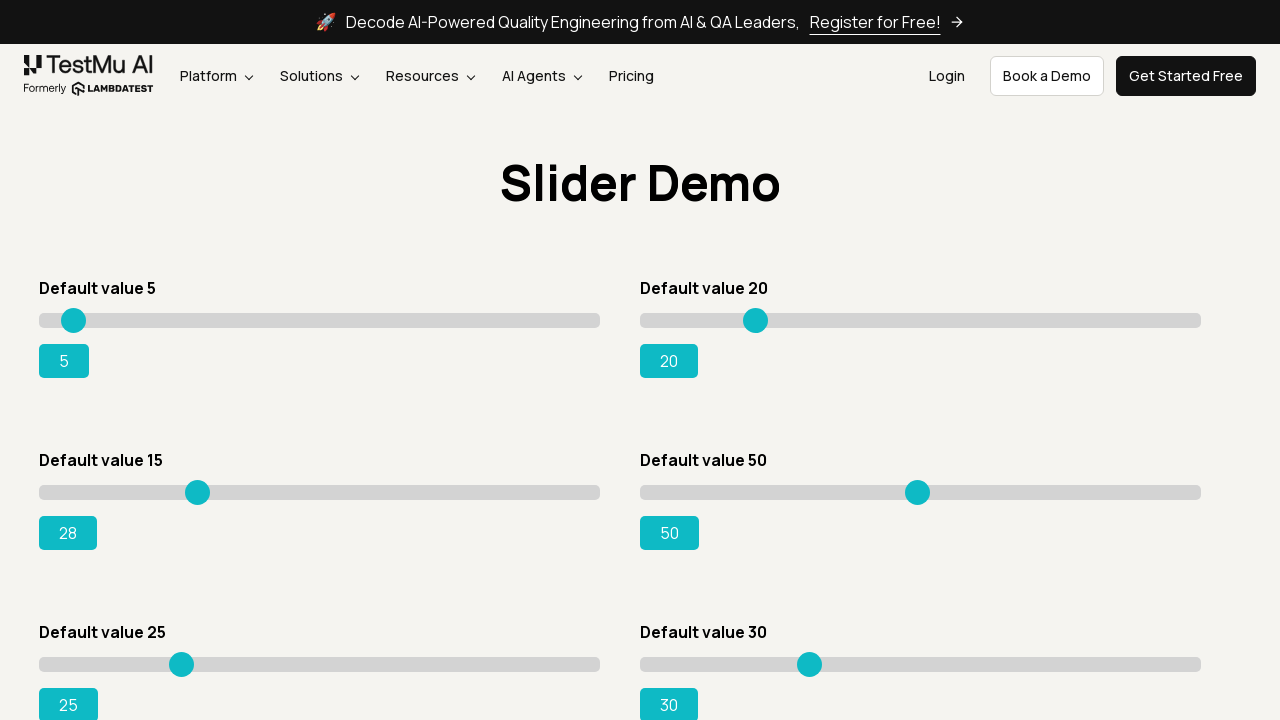

Checked slider value: 28
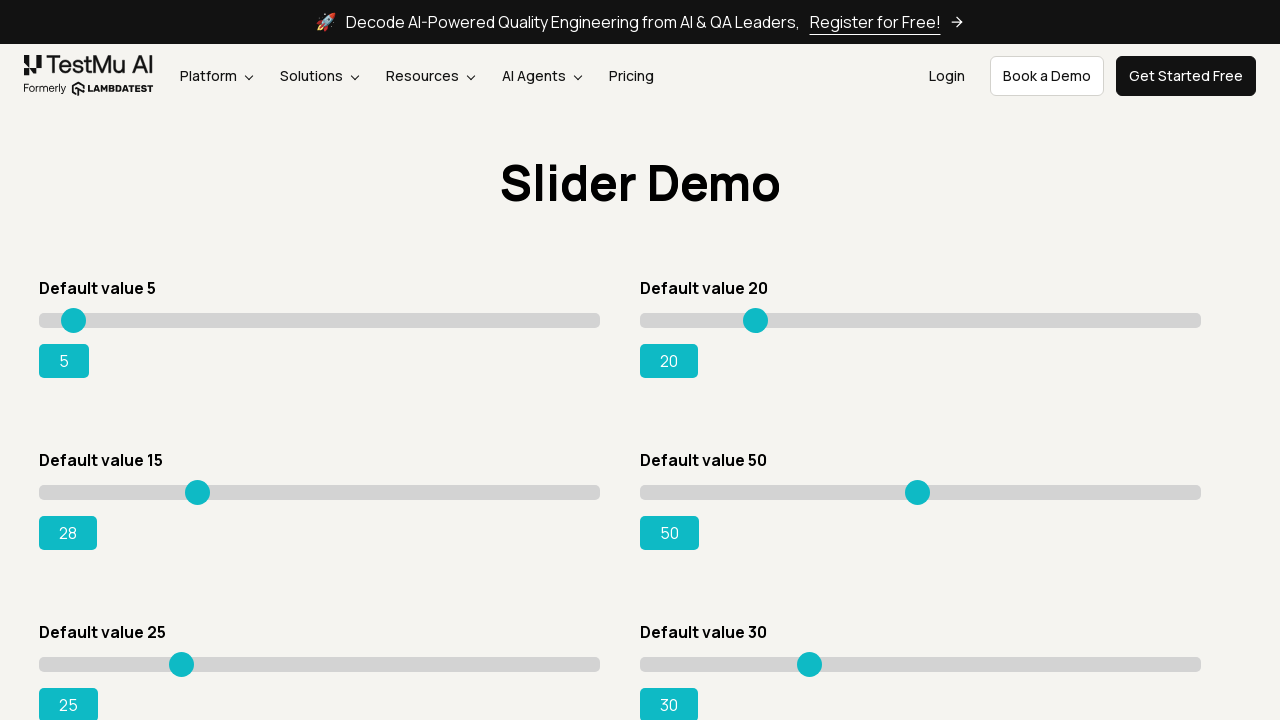

Pressed ArrowRight key on slider on div.sp__range input[value='15']
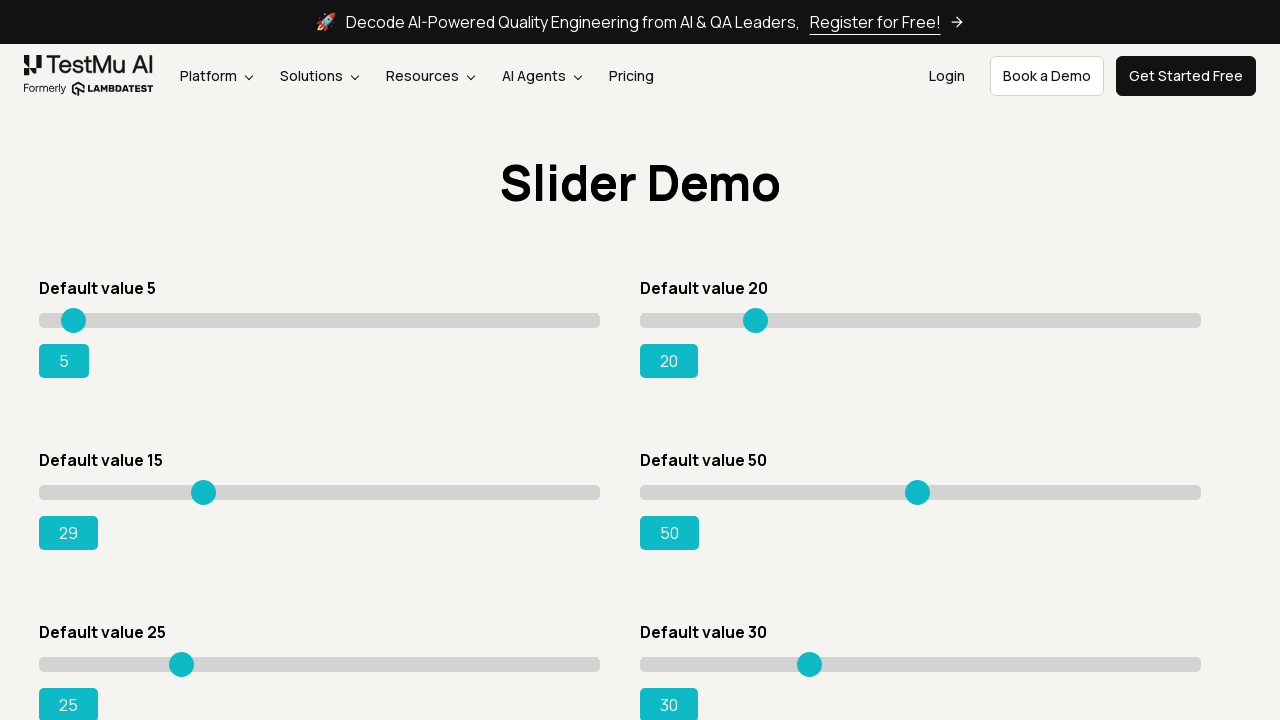

Checked slider value: 29
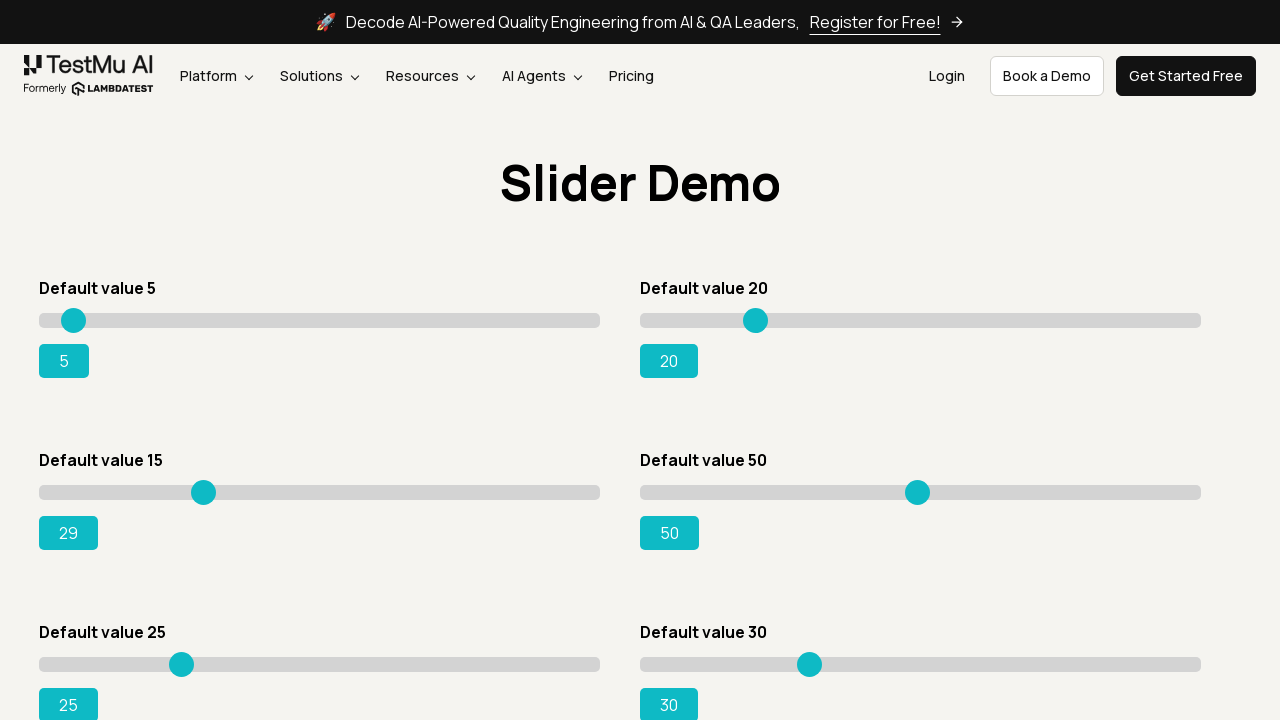

Pressed ArrowRight key on slider on div.sp__range input[value='15']
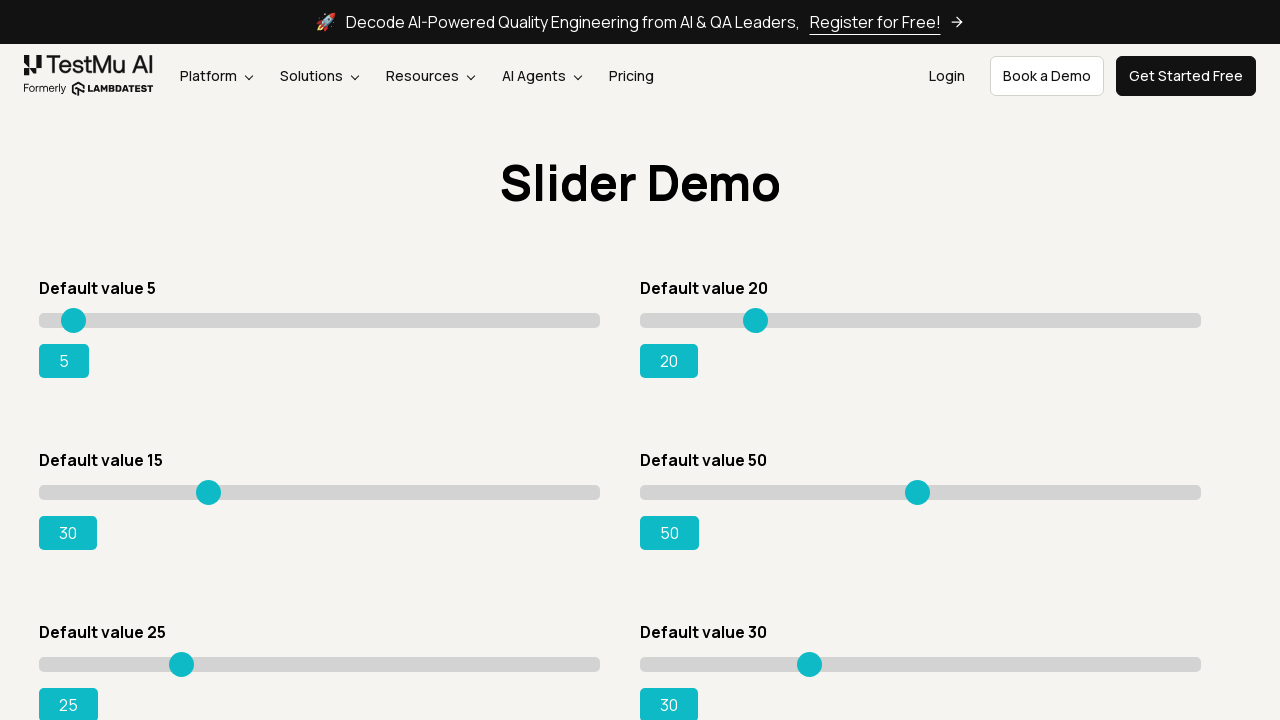

Checked slider value: 30
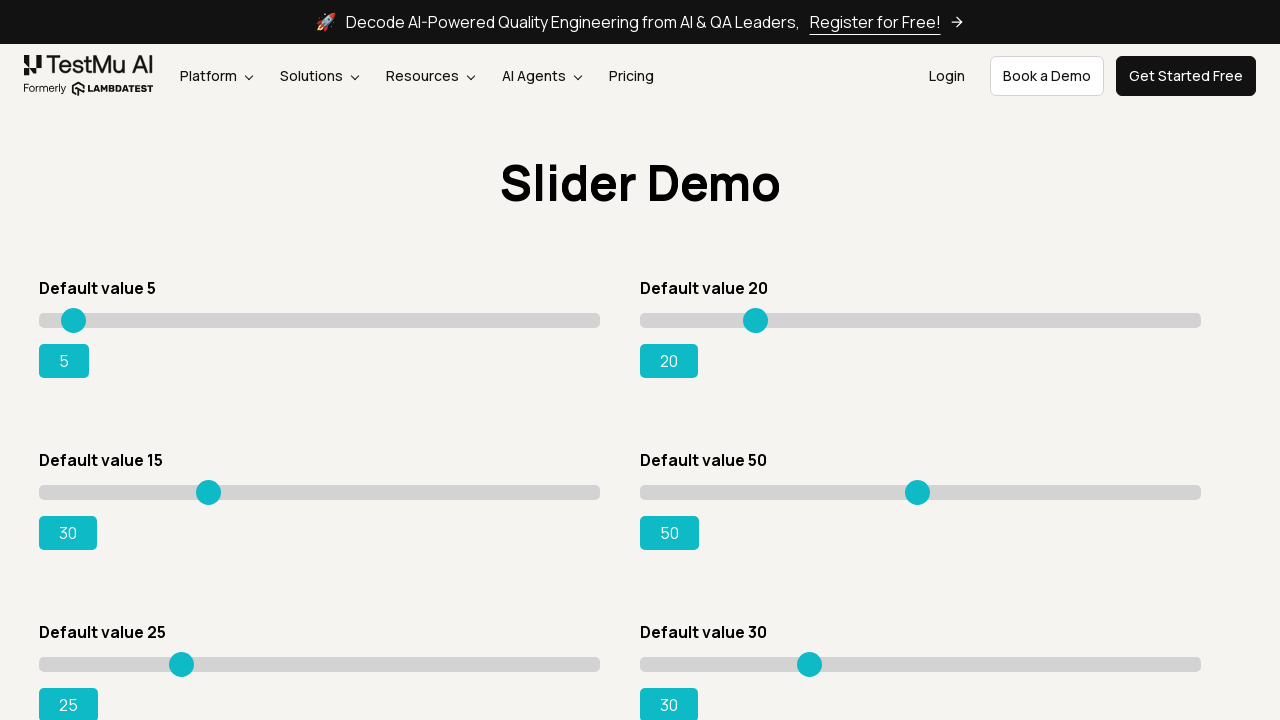

Pressed ArrowRight key on slider on div.sp__range input[value='15']
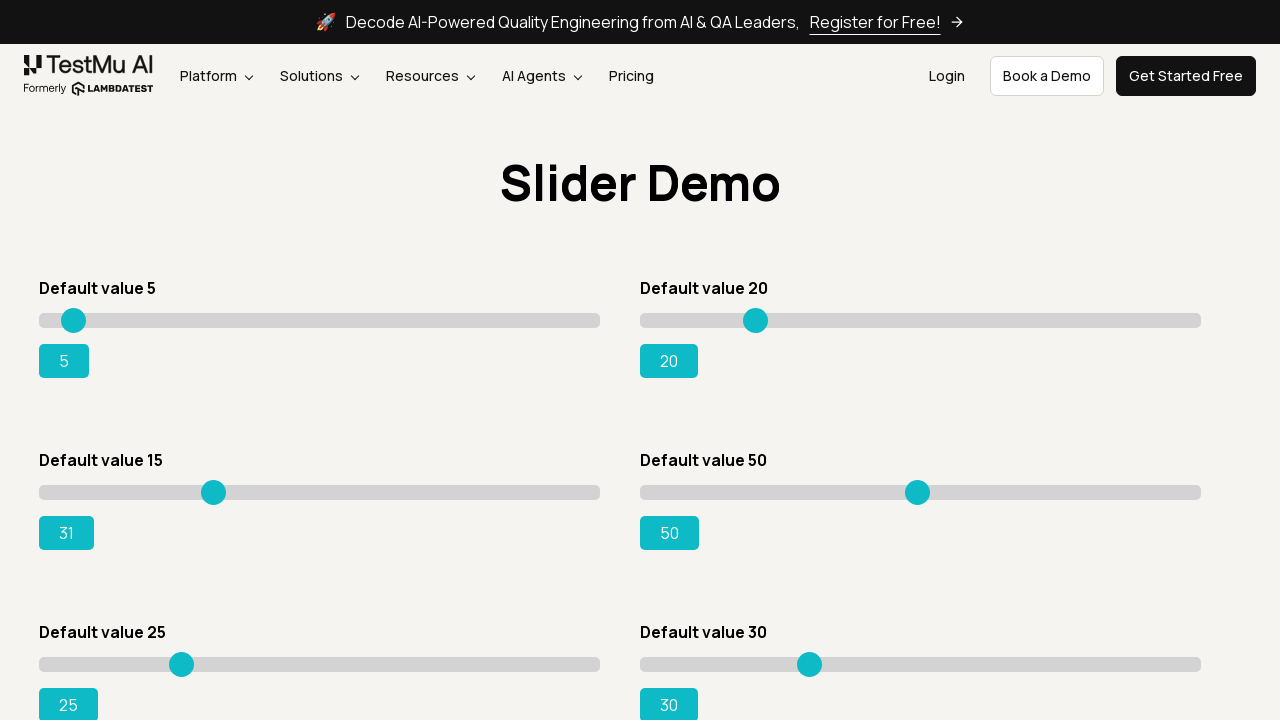

Checked slider value: 31
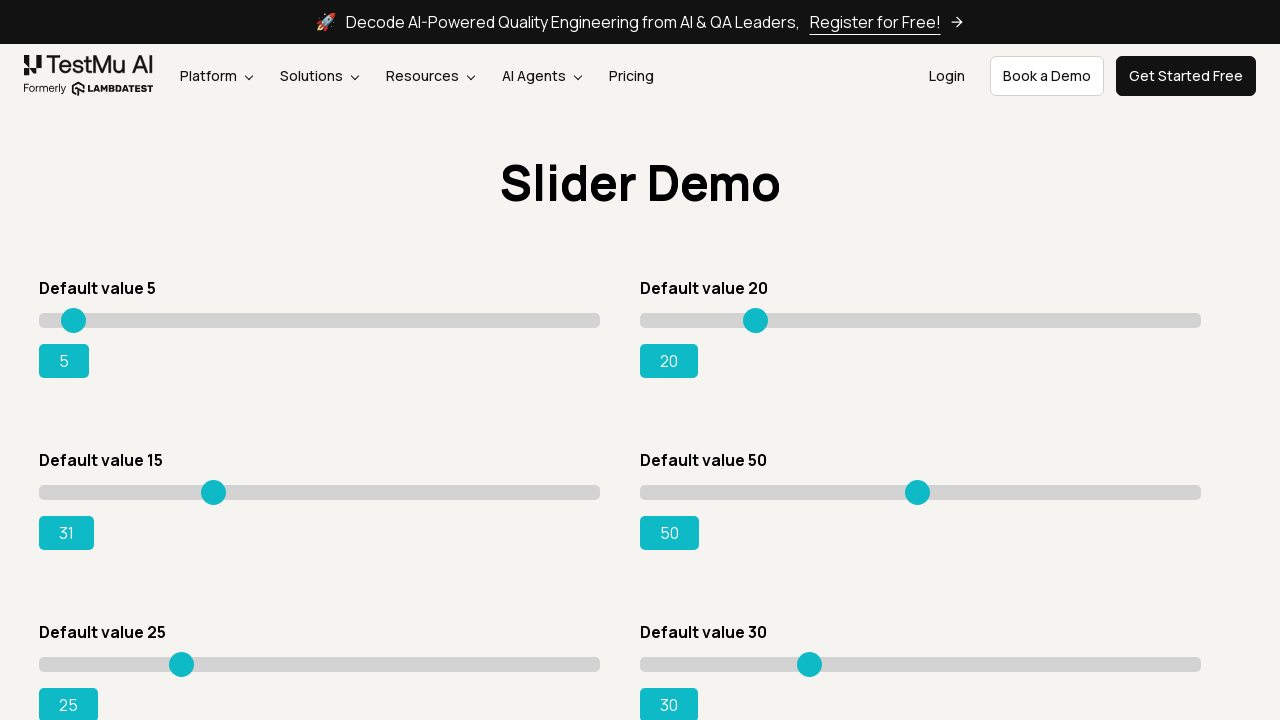

Pressed ArrowRight key on slider on div.sp__range input[value='15']
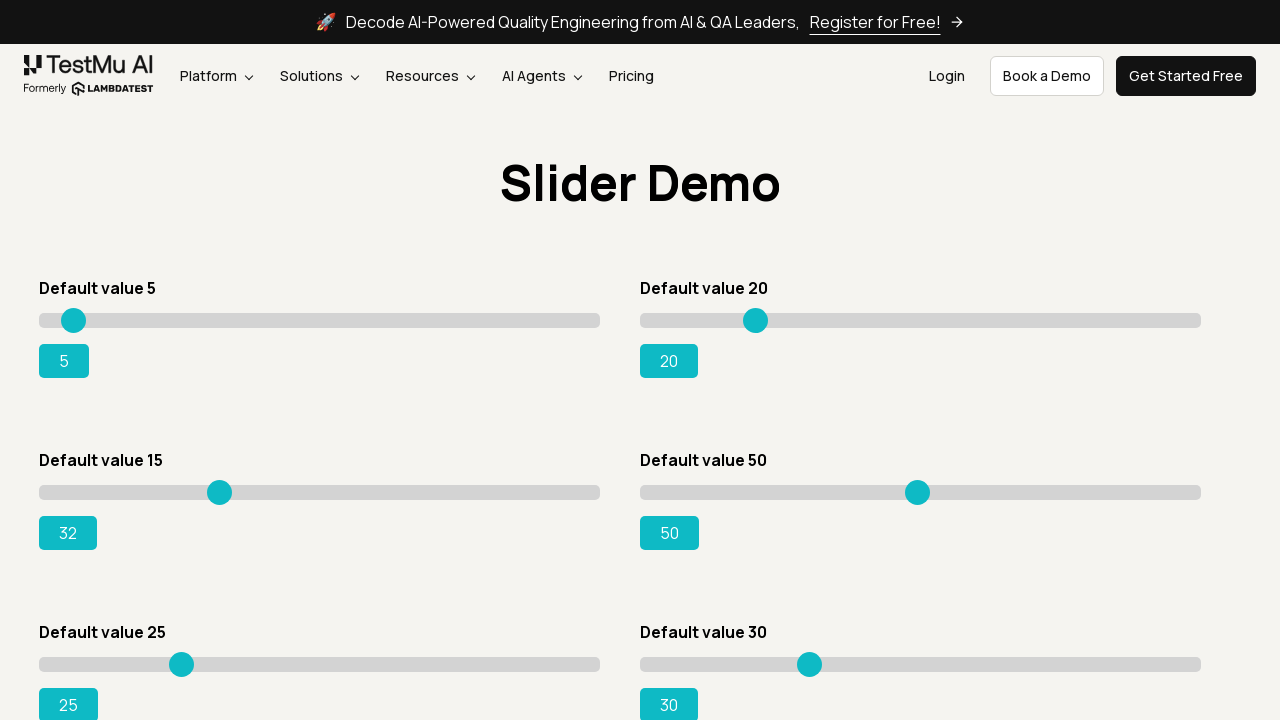

Checked slider value: 32
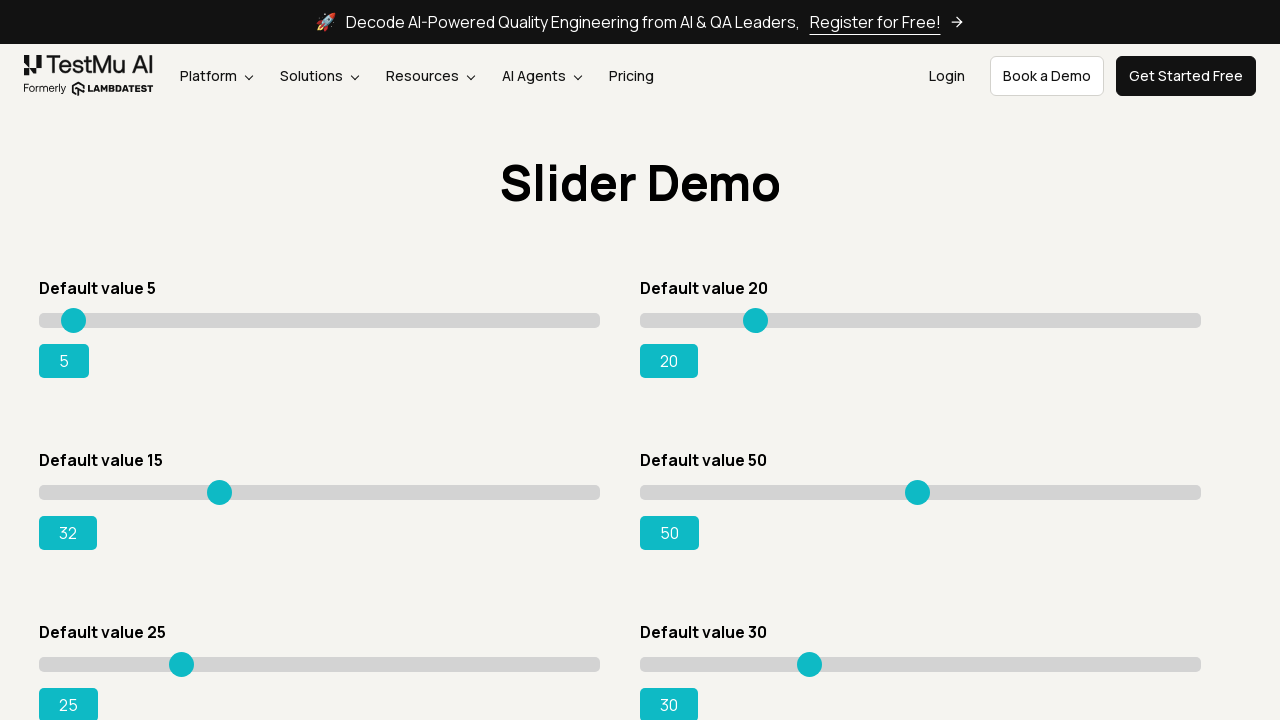

Pressed ArrowRight key on slider on div.sp__range input[value='15']
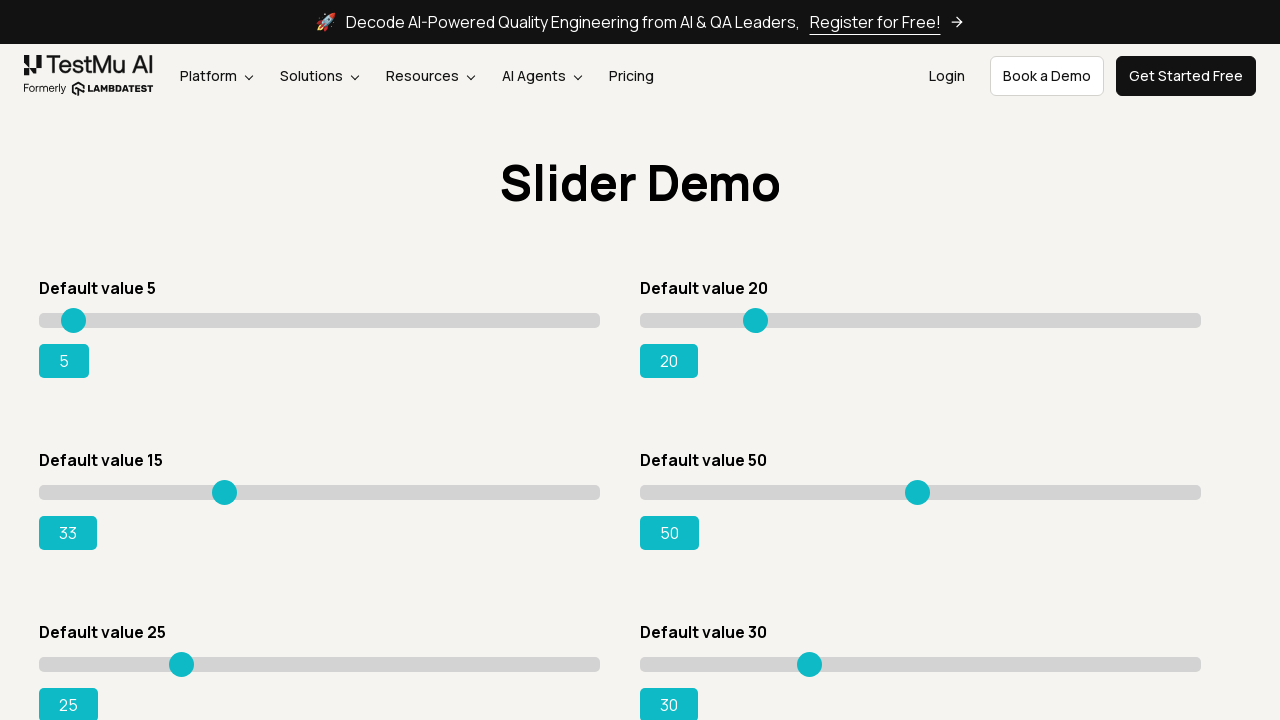

Checked slider value: 33
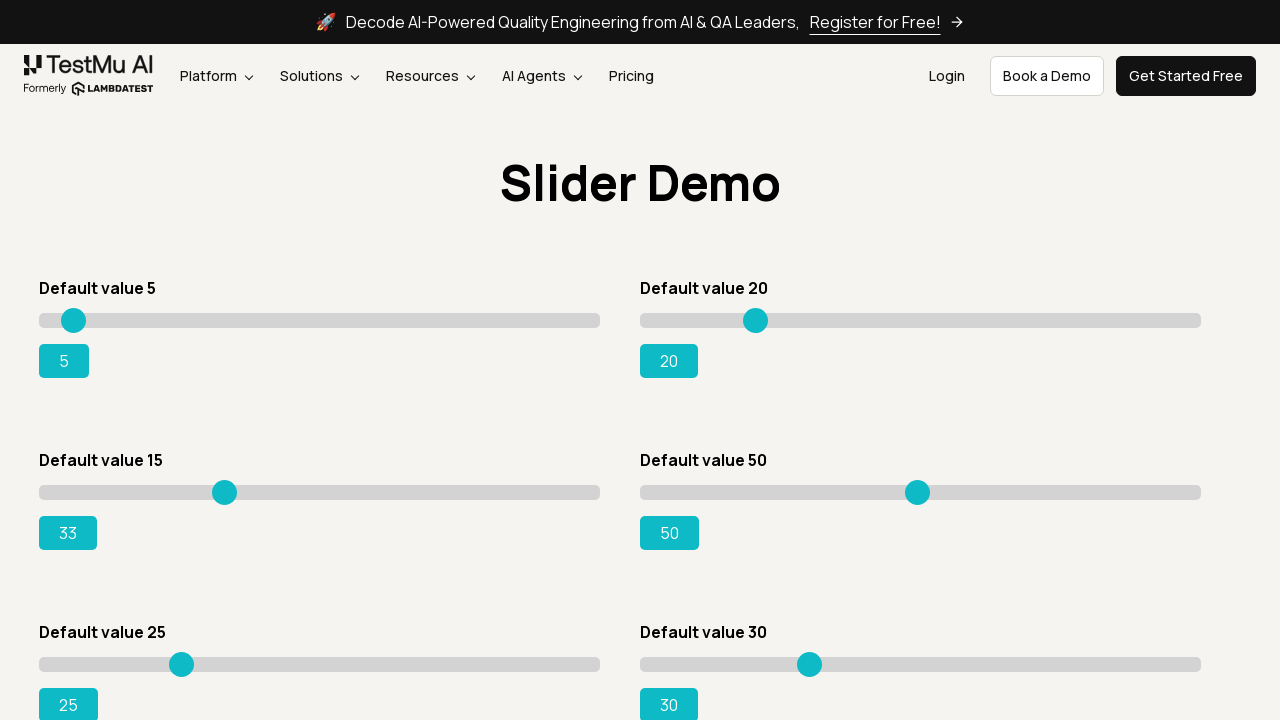

Pressed ArrowRight key on slider on div.sp__range input[value='15']
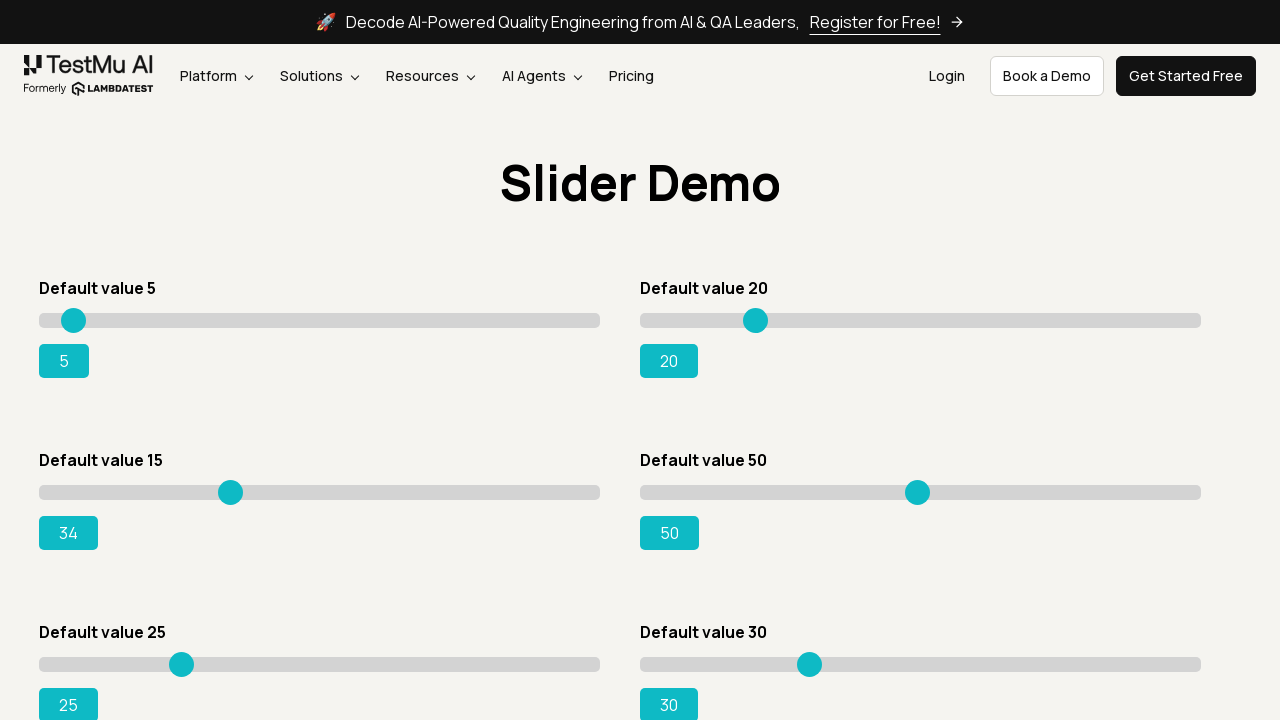

Checked slider value: 34
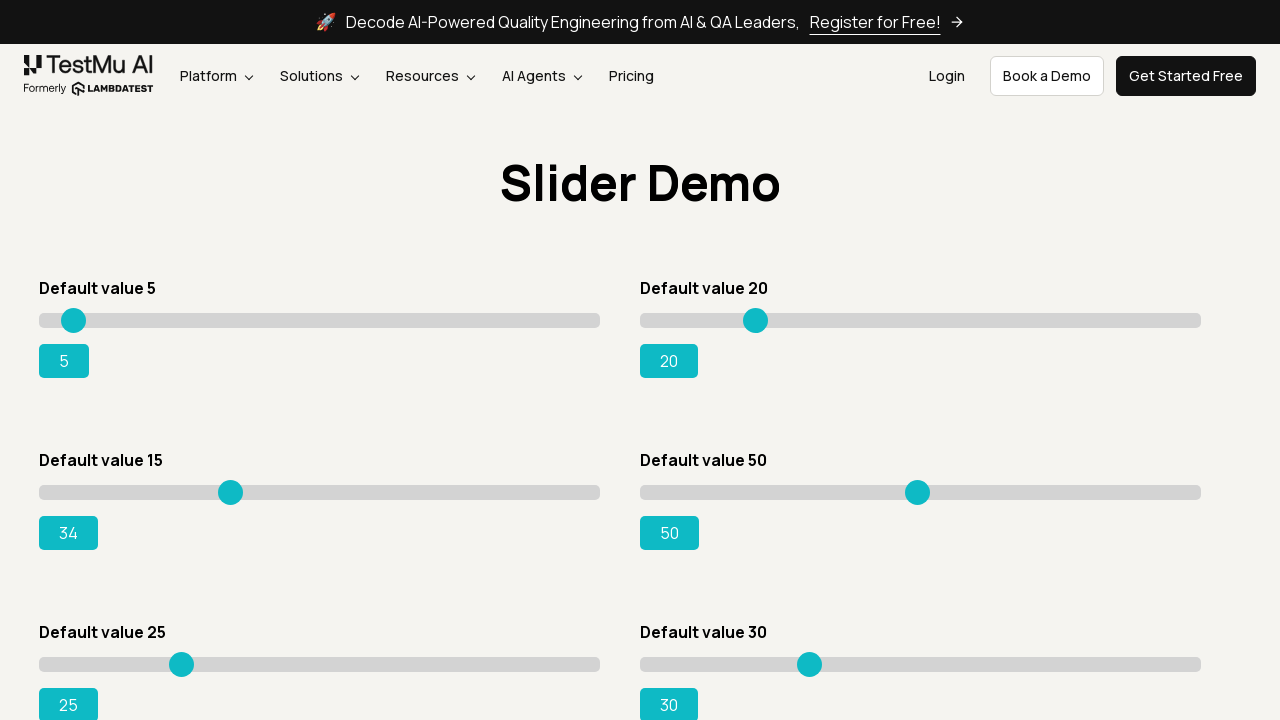

Pressed ArrowRight key on slider on div.sp__range input[value='15']
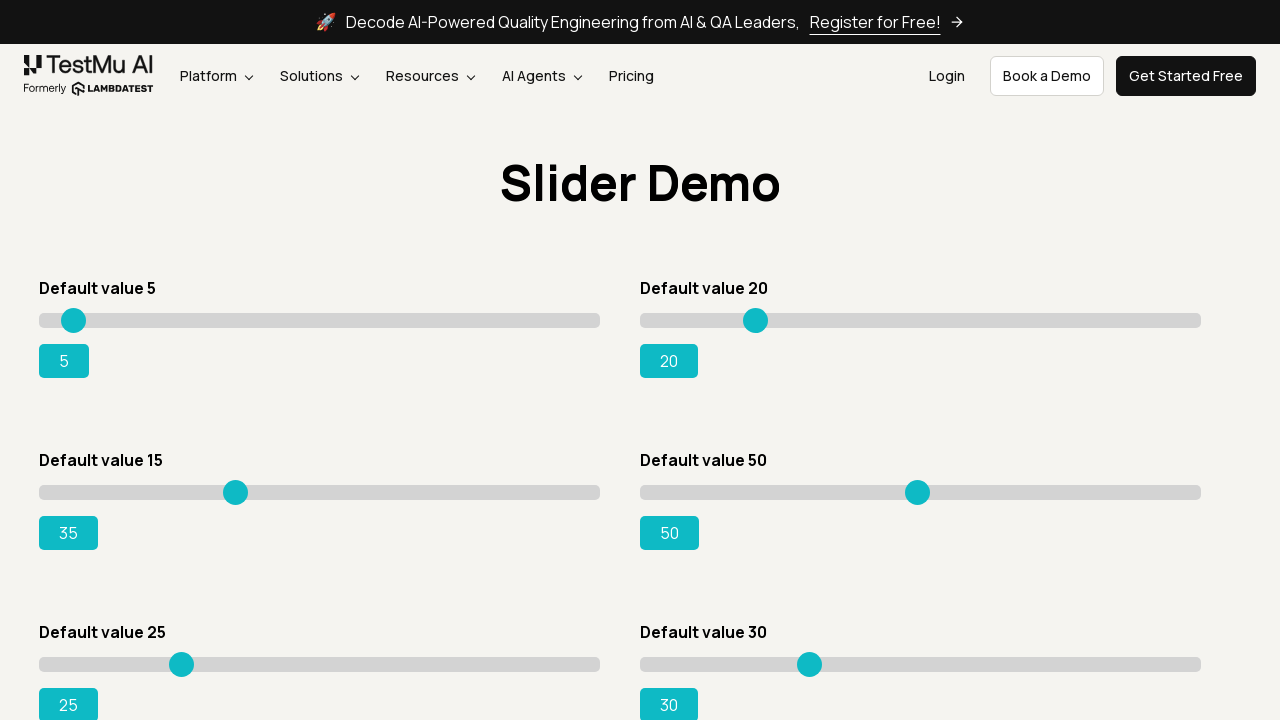

Checked slider value: 35
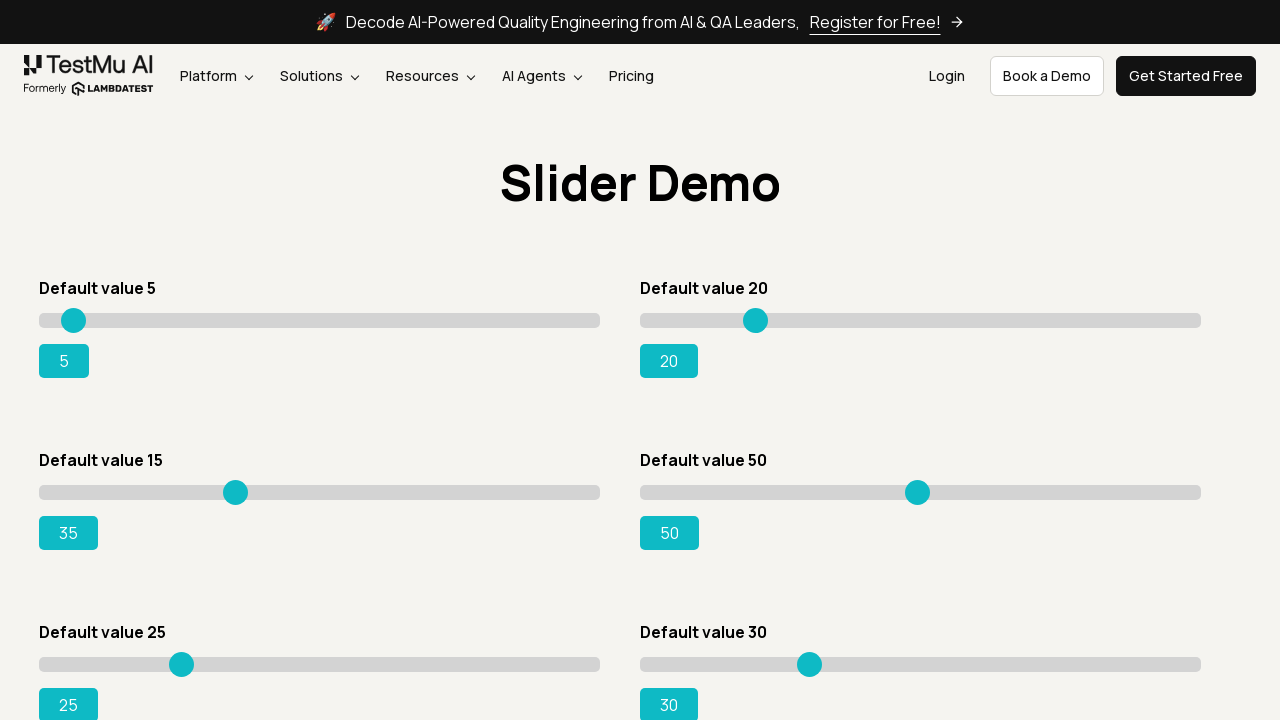

Pressed ArrowRight key on slider on div.sp__range input[value='15']
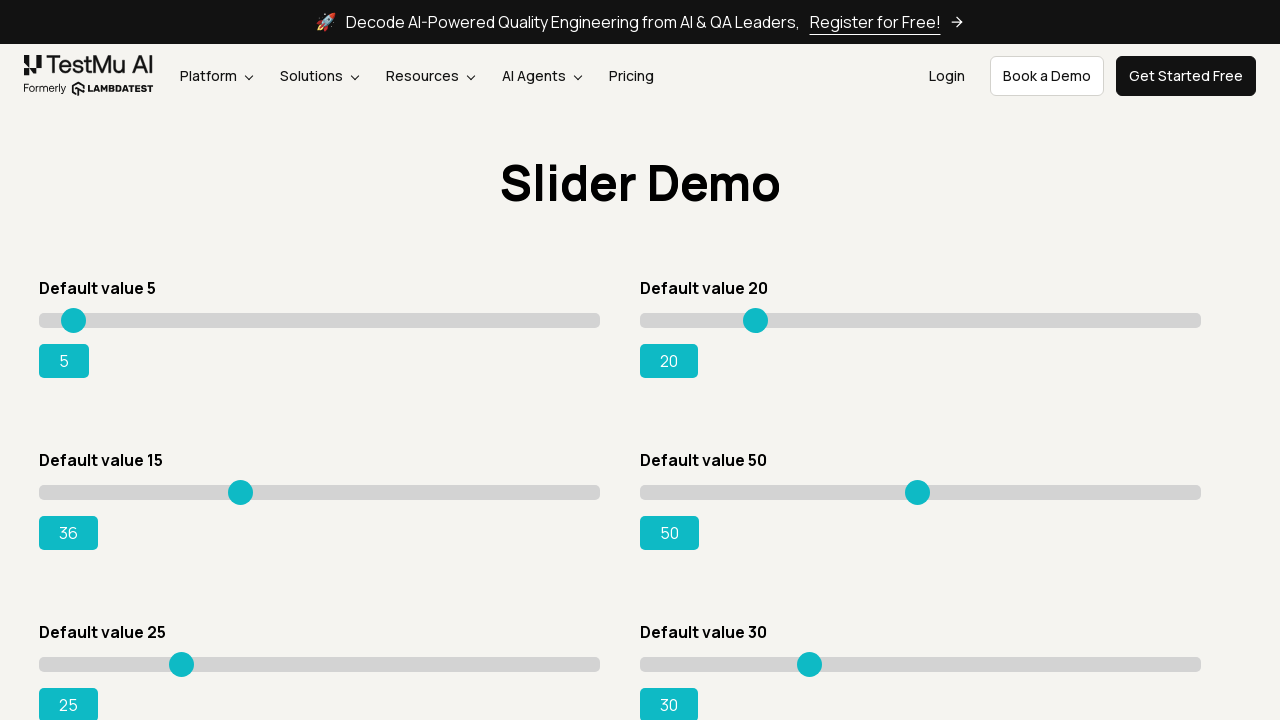

Checked slider value: 36
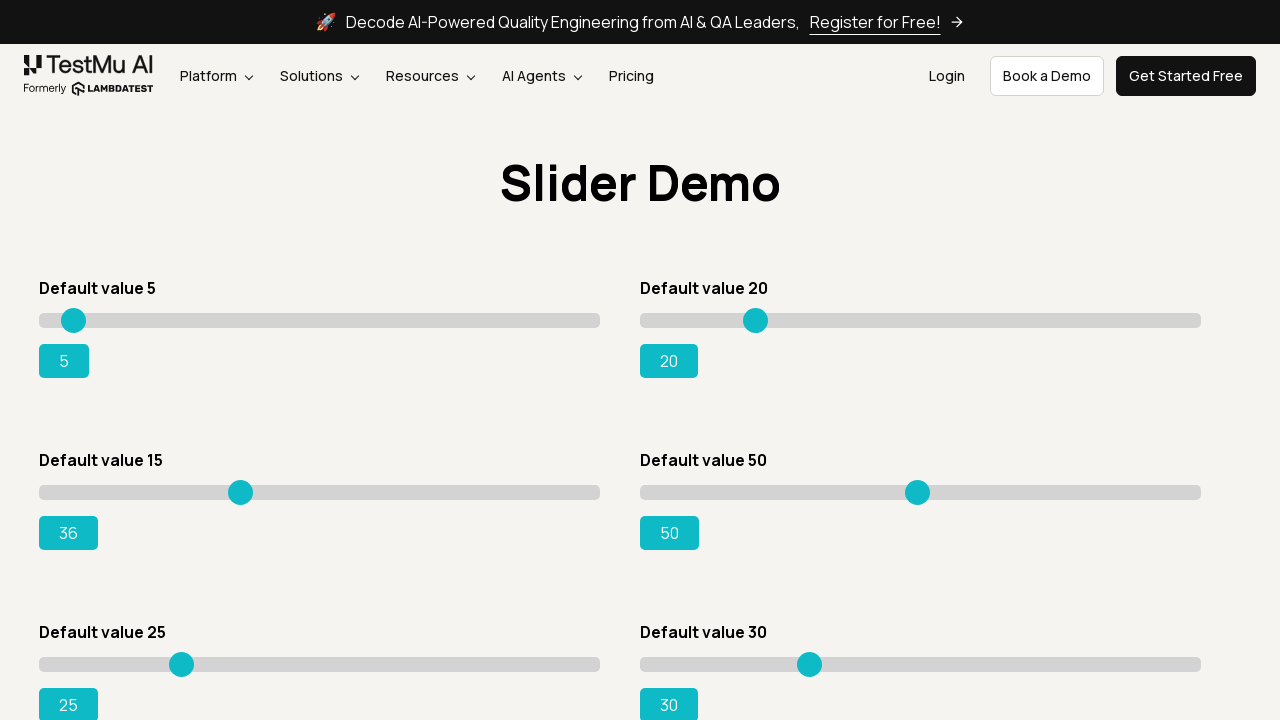

Pressed ArrowRight key on slider on div.sp__range input[value='15']
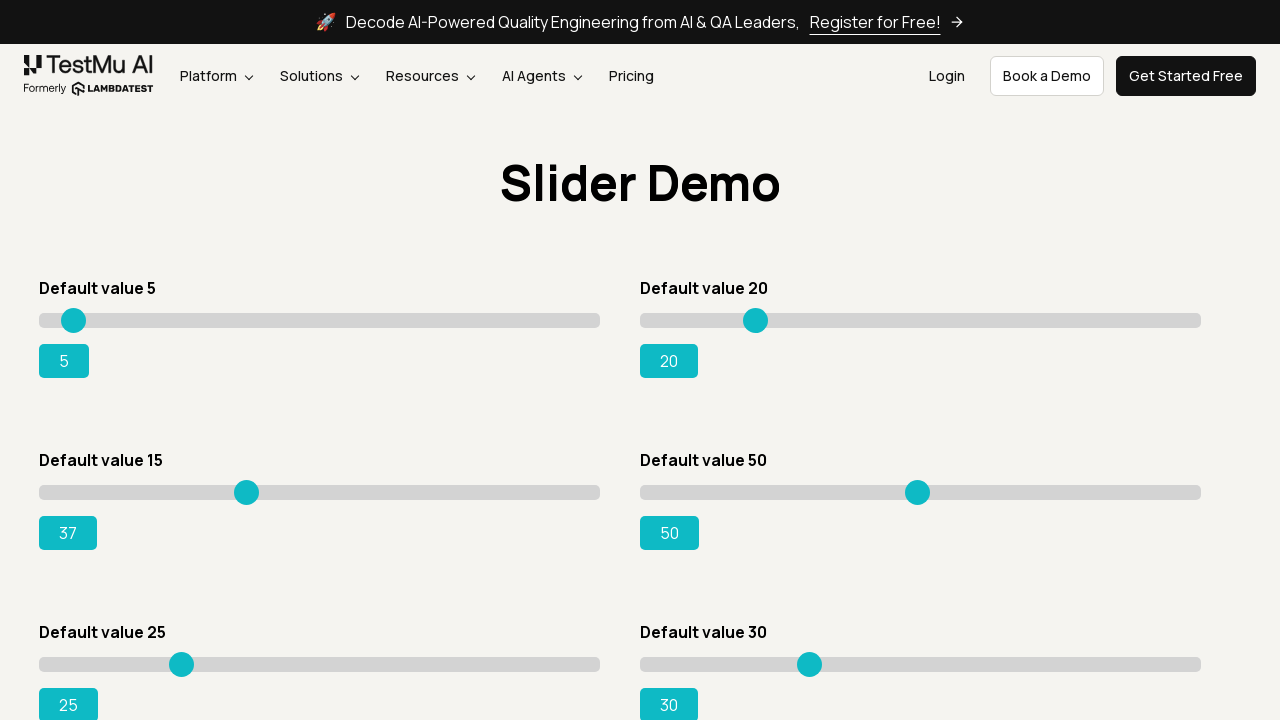

Checked slider value: 37
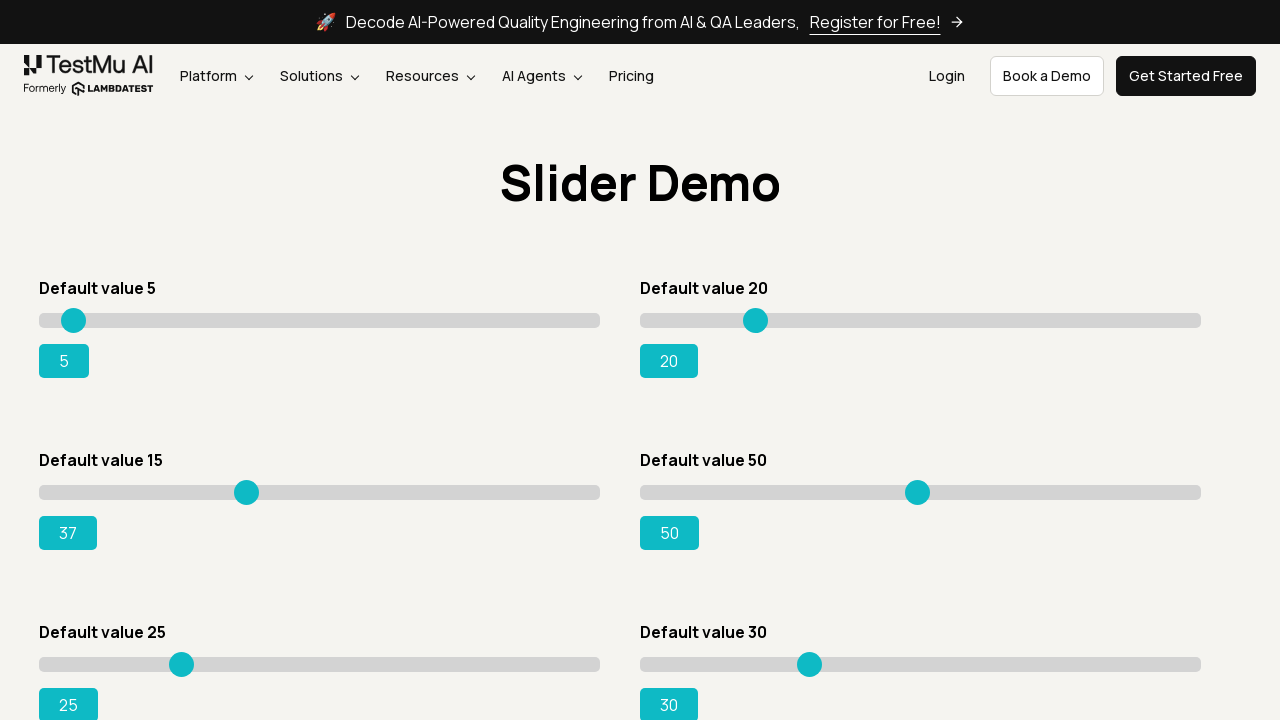

Pressed ArrowRight key on slider on div.sp__range input[value='15']
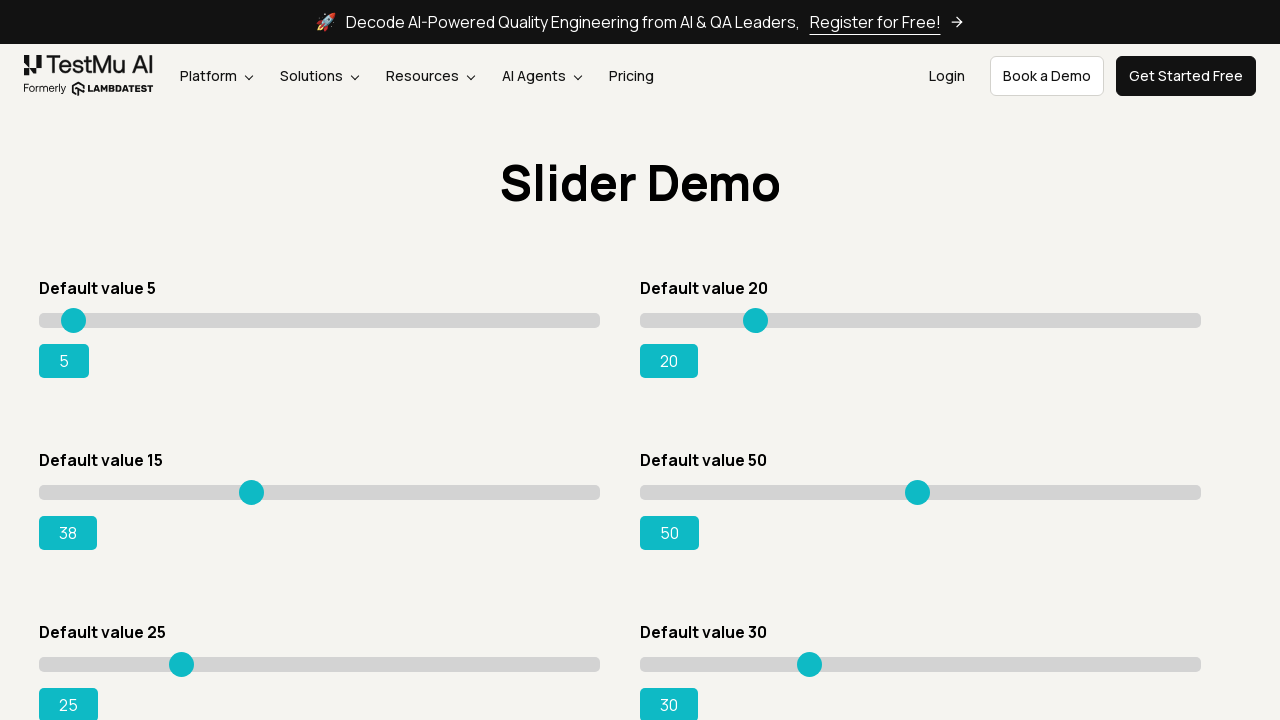

Checked slider value: 38
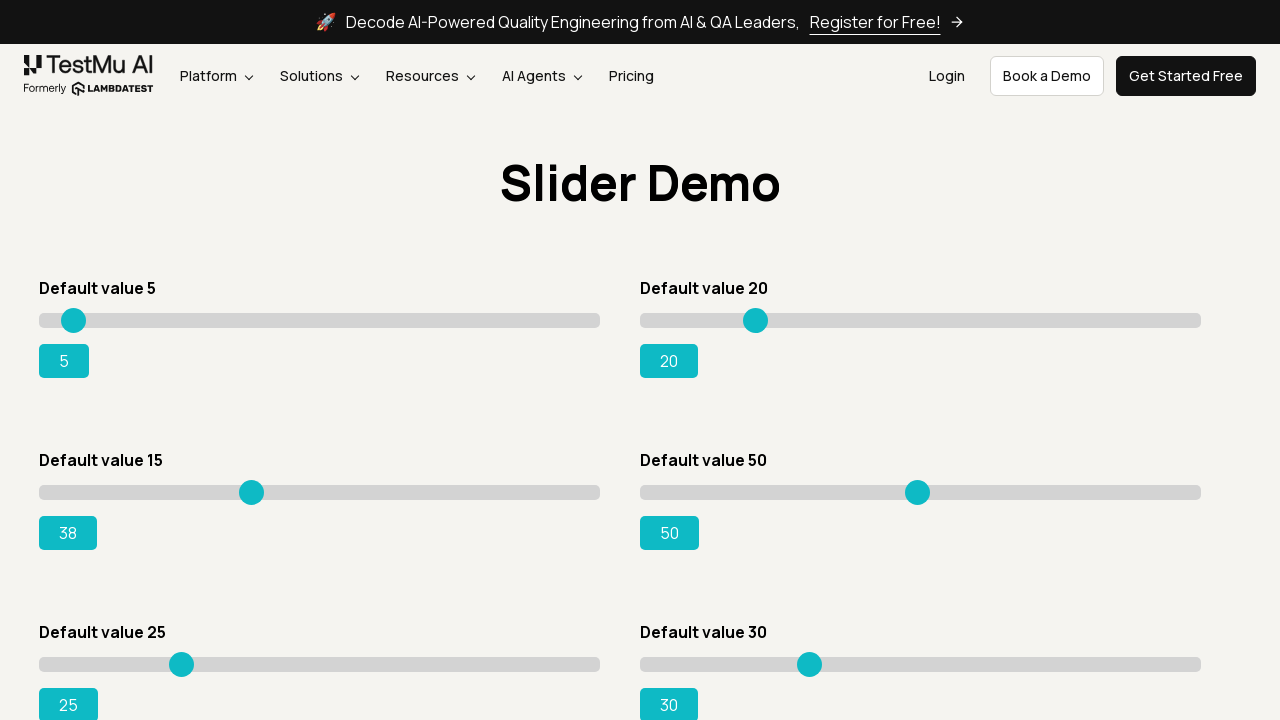

Pressed ArrowRight key on slider on div.sp__range input[value='15']
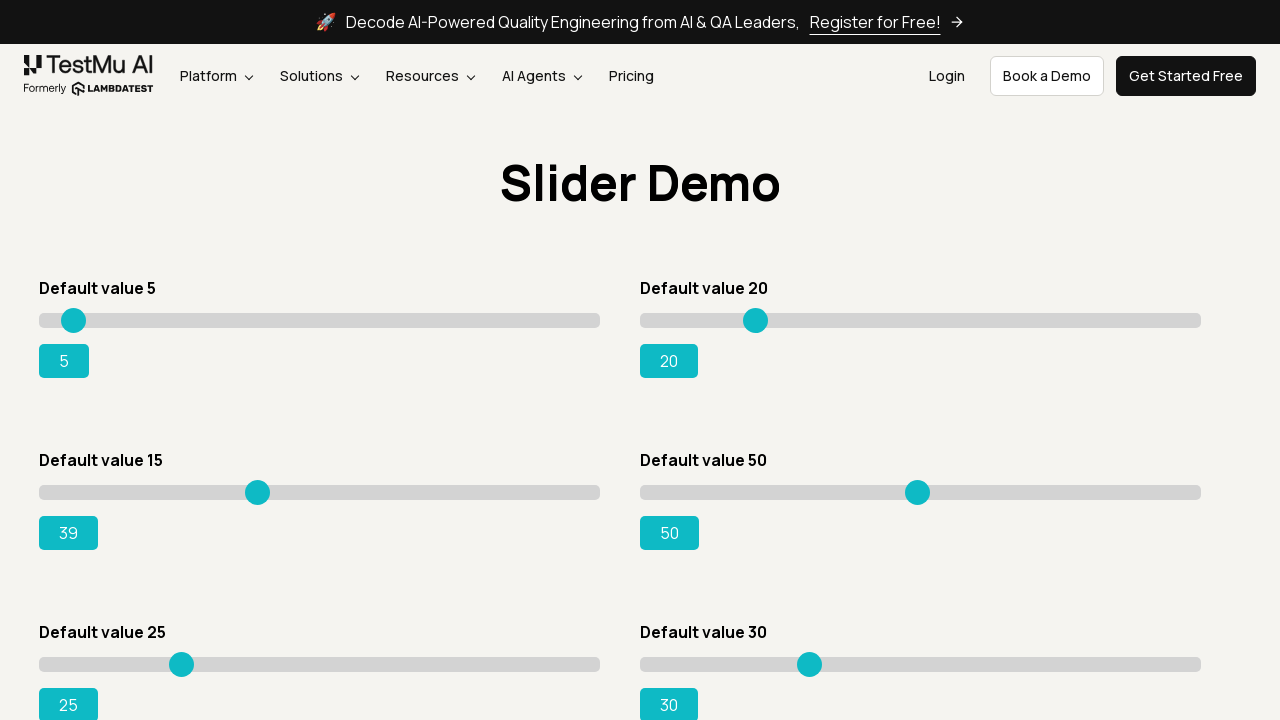

Checked slider value: 39
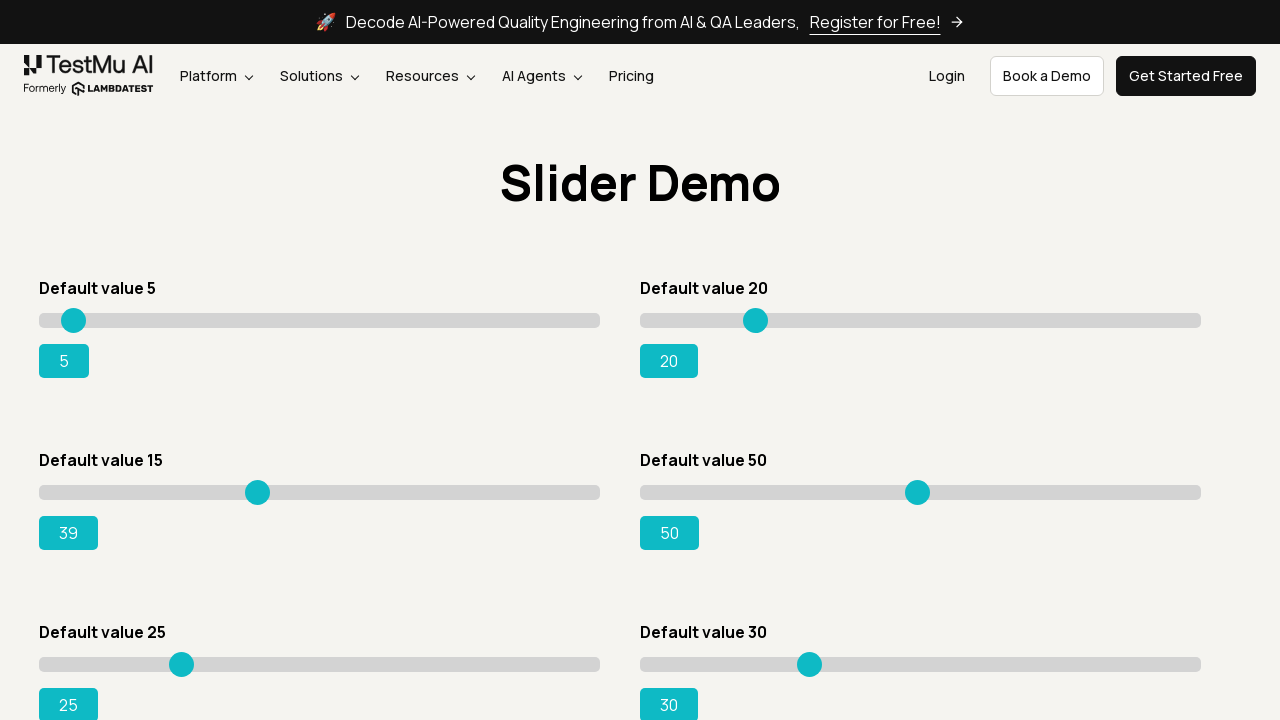

Pressed ArrowRight key on slider on div.sp__range input[value='15']
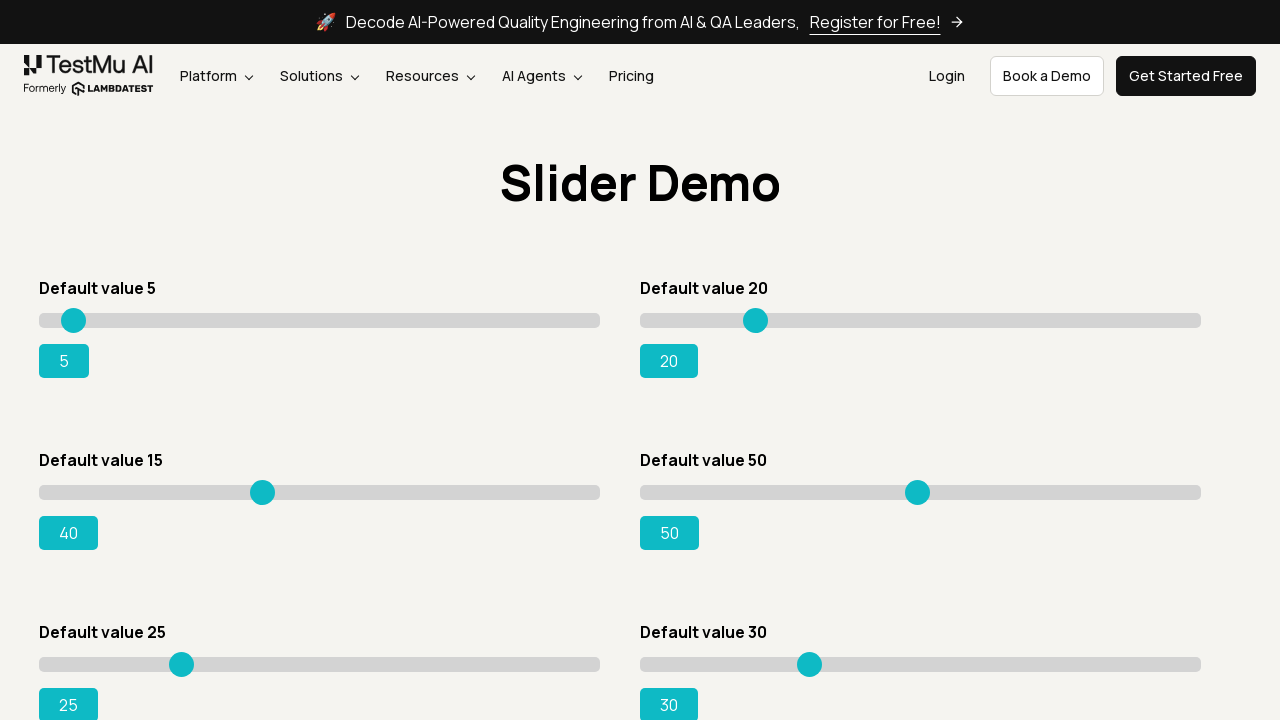

Checked slider value: 40
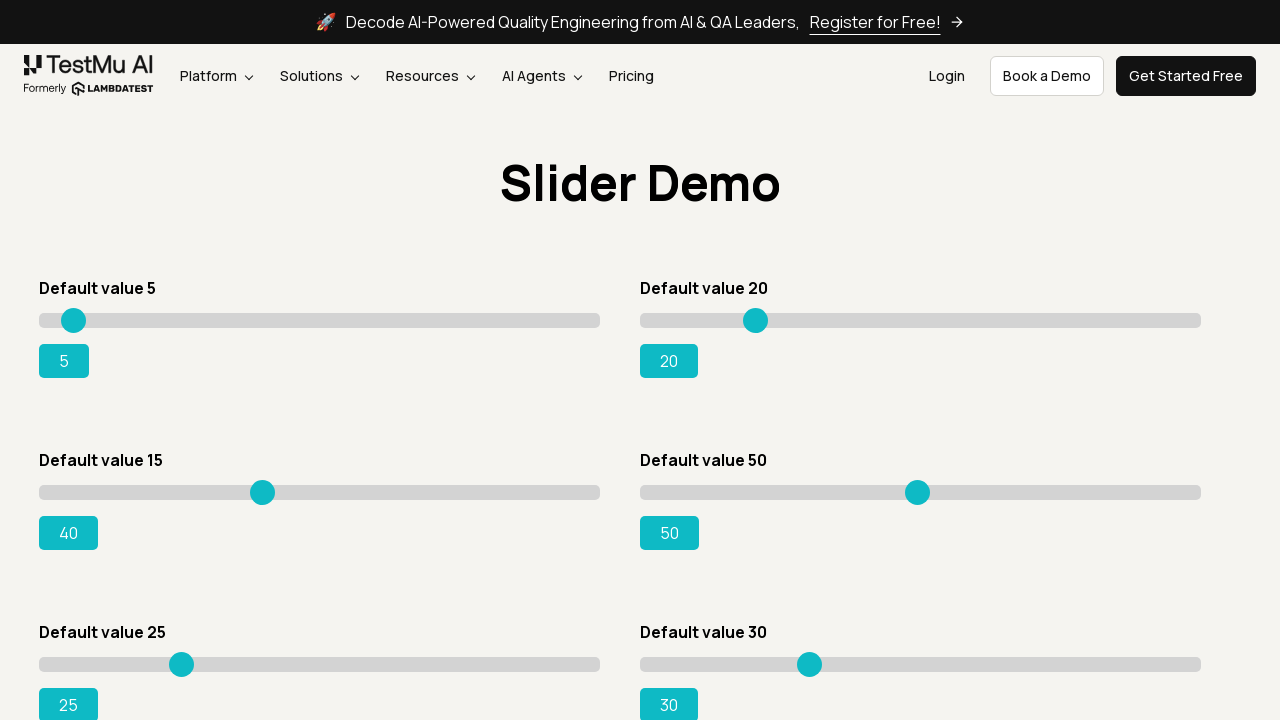

Pressed ArrowRight key on slider on div.sp__range input[value='15']
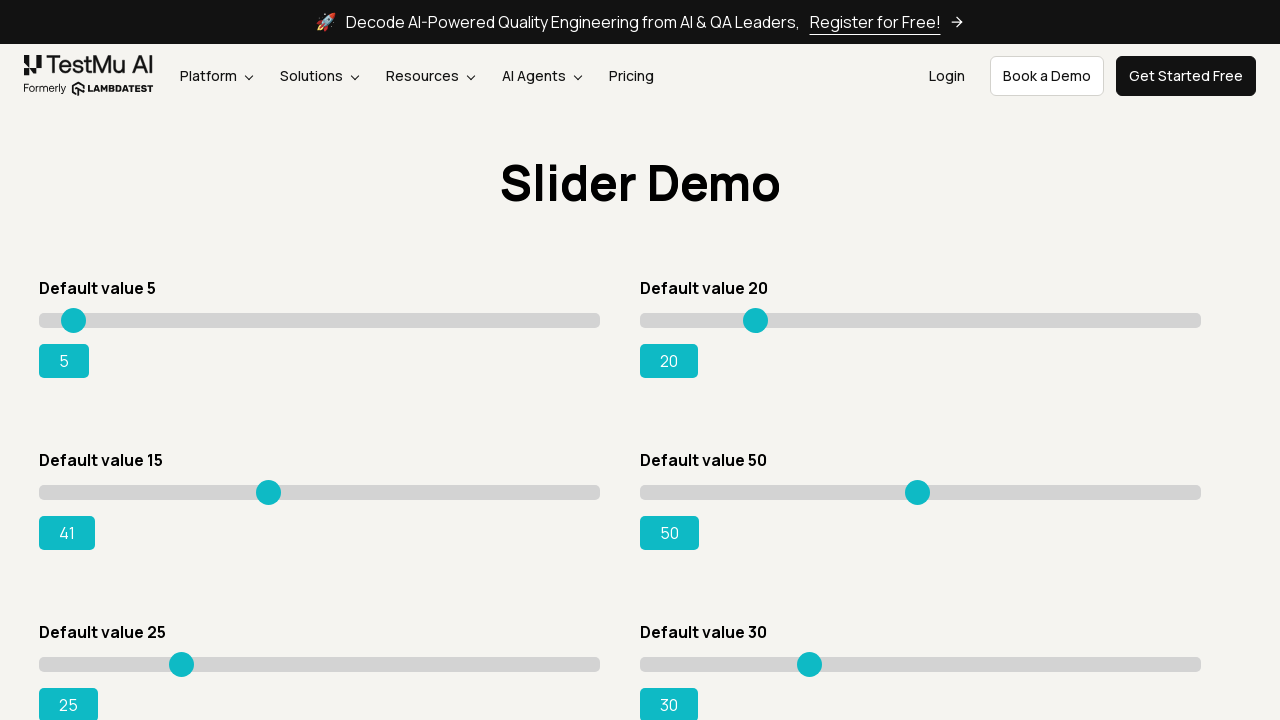

Checked slider value: 41
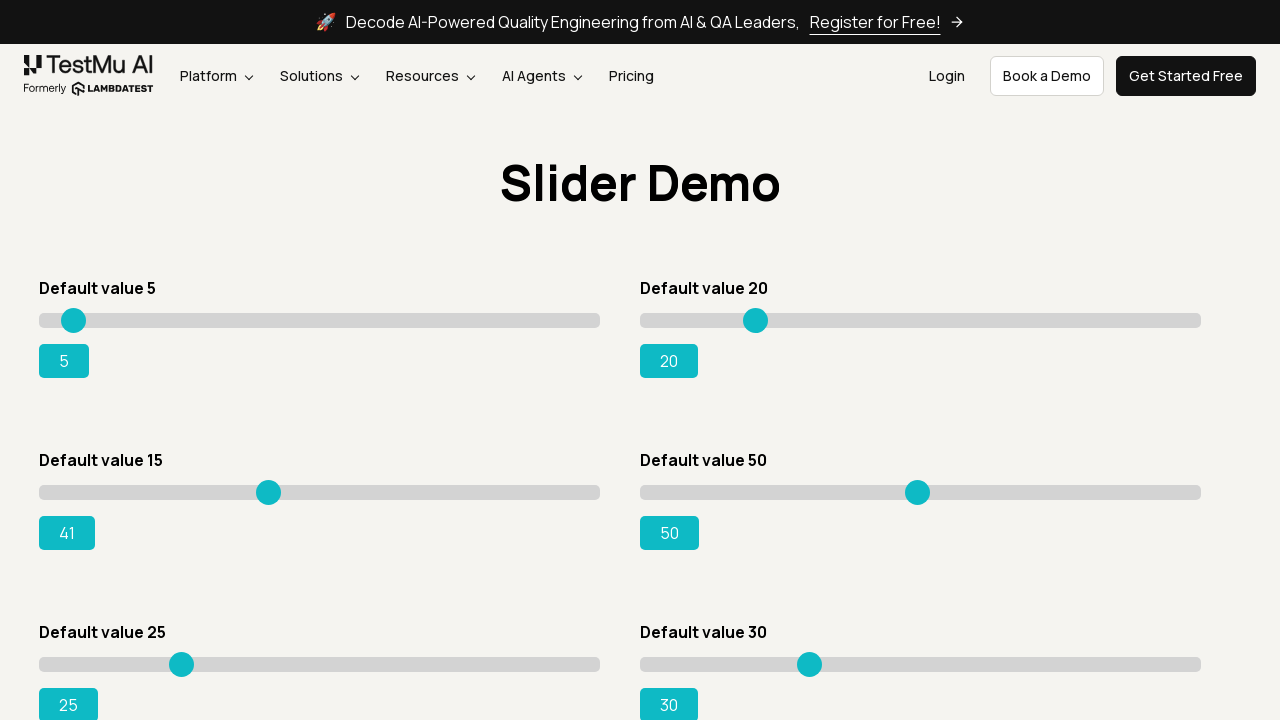

Pressed ArrowRight key on slider on div.sp__range input[value='15']
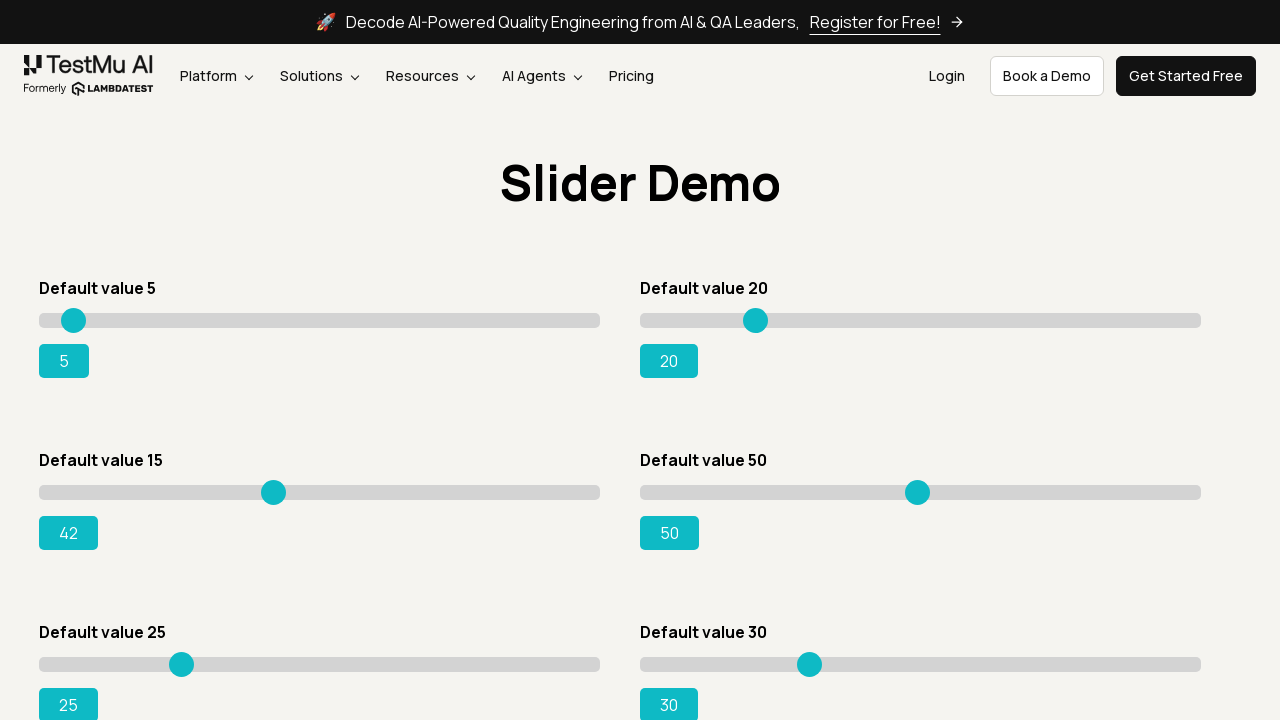

Checked slider value: 42
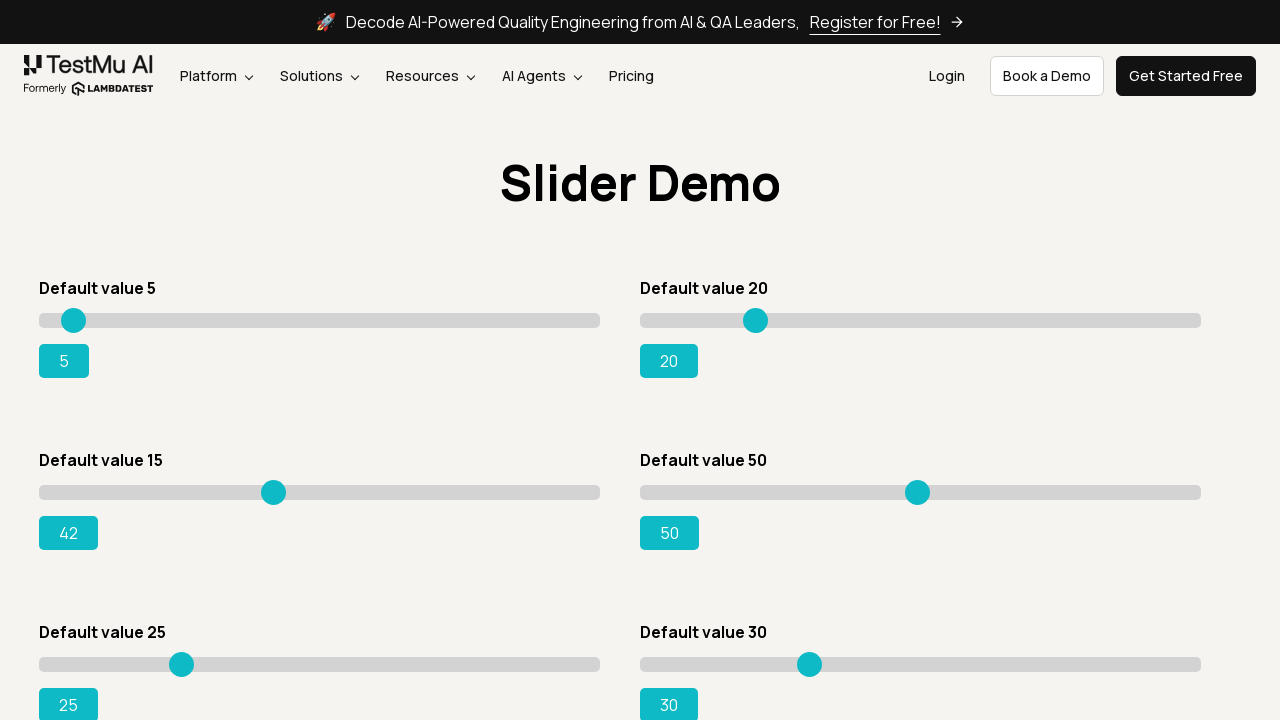

Pressed ArrowRight key on slider on div.sp__range input[value='15']
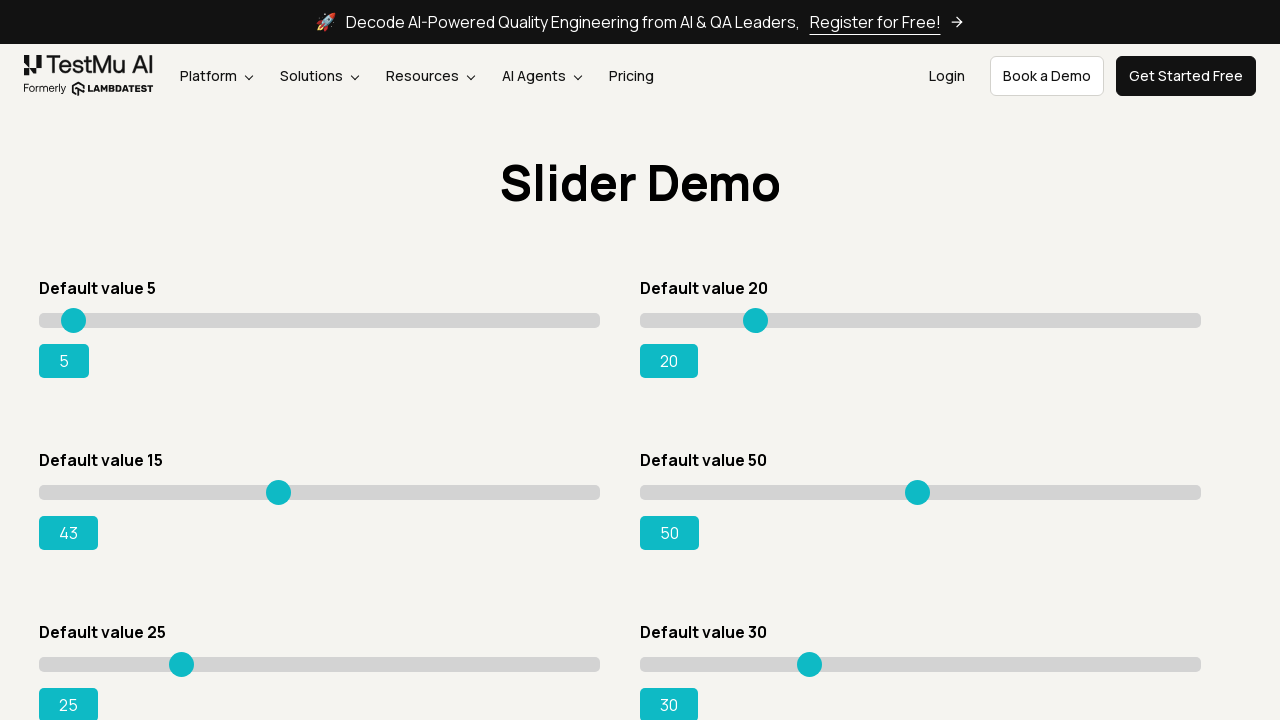

Checked slider value: 43
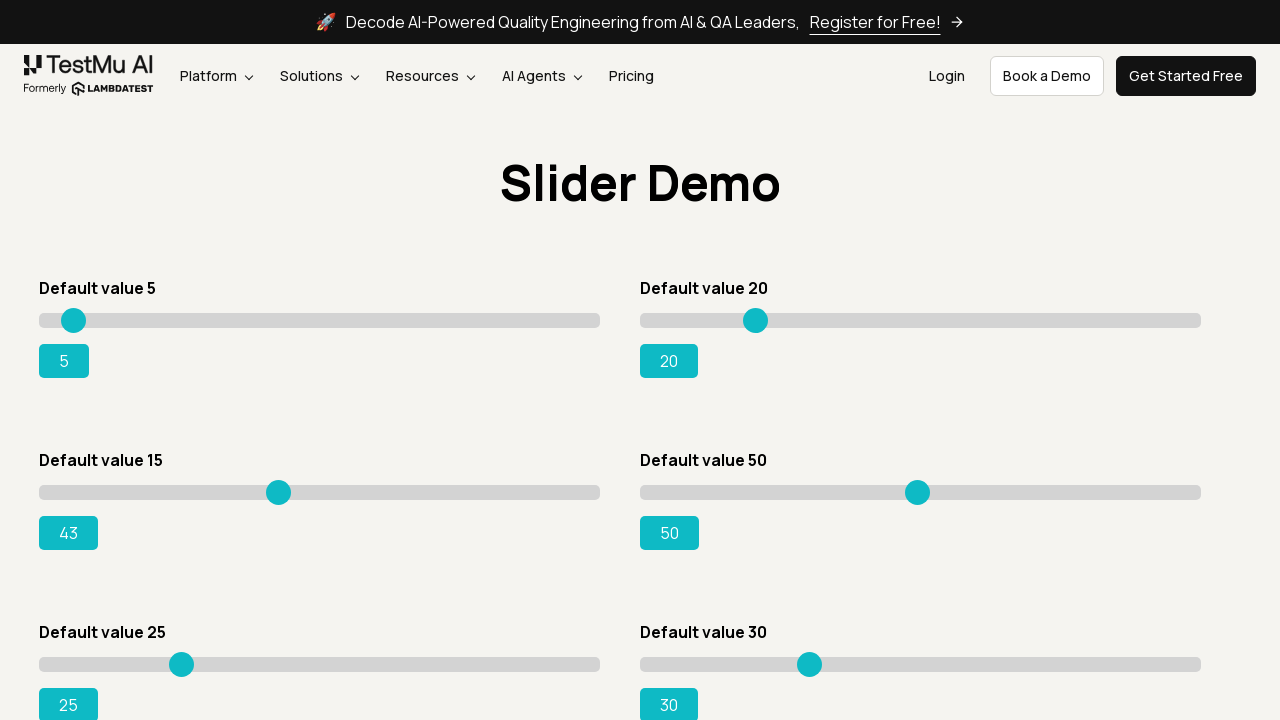

Pressed ArrowRight key on slider on div.sp__range input[value='15']
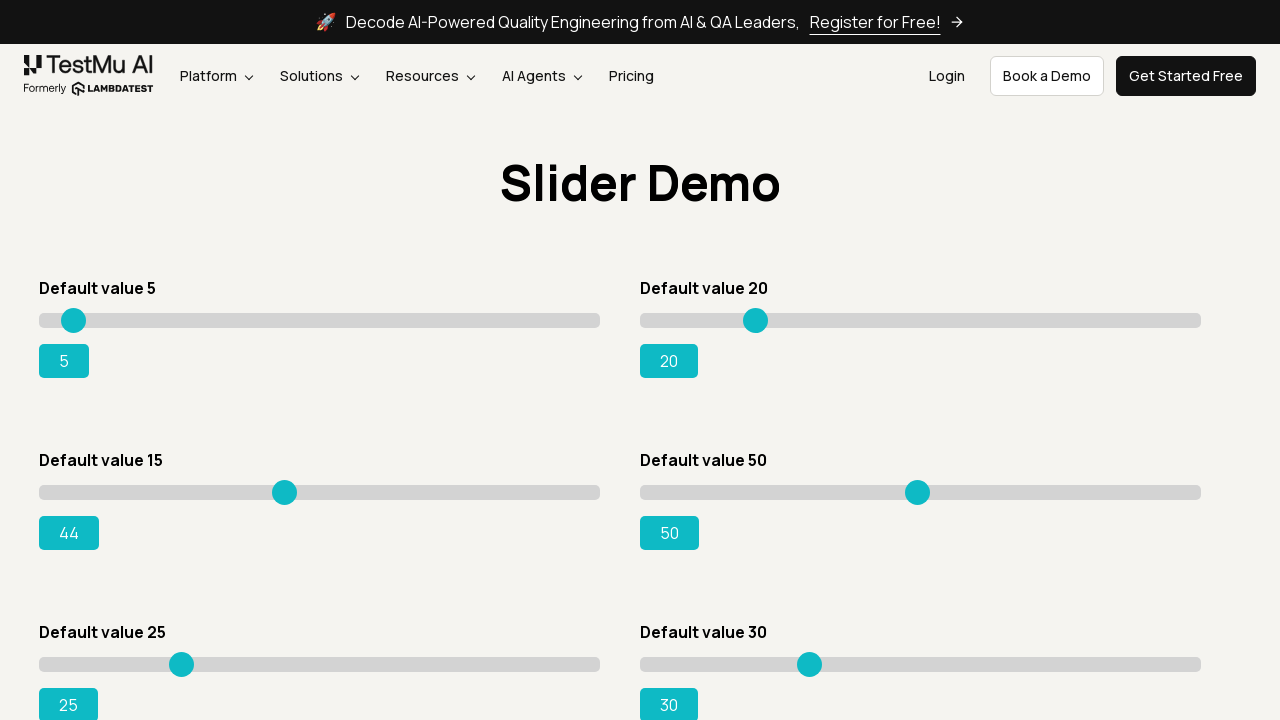

Checked slider value: 44
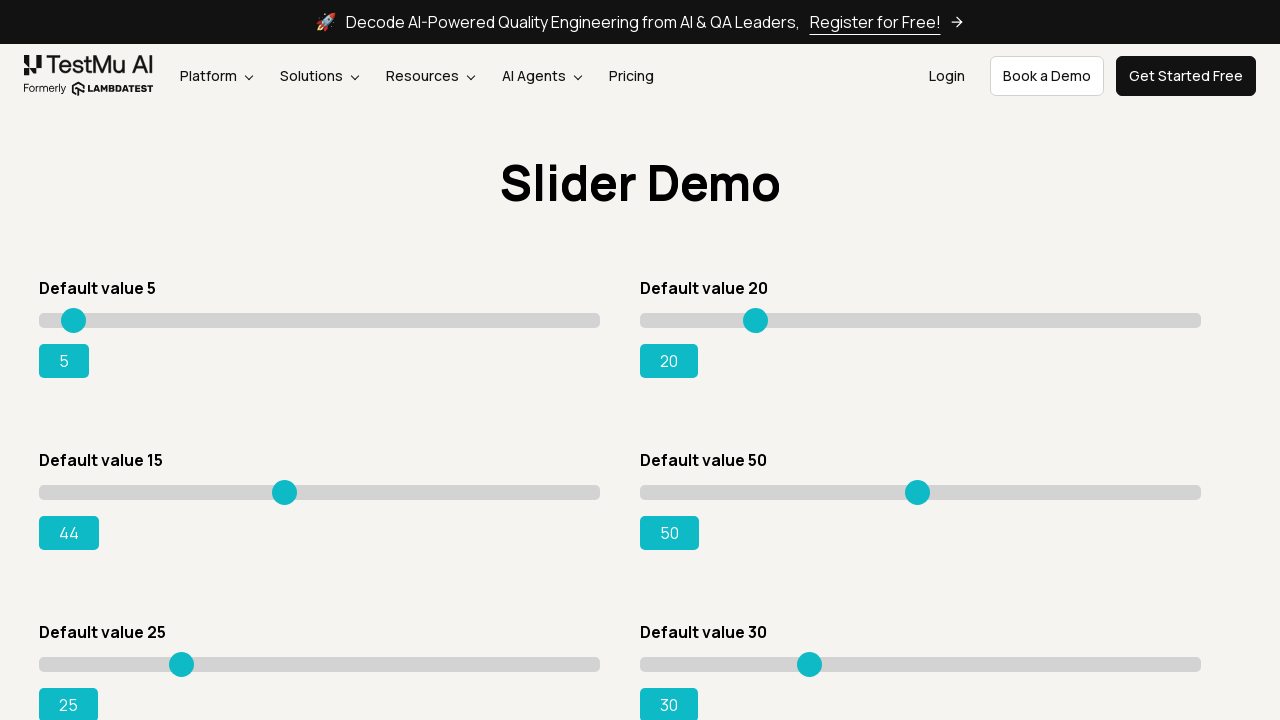

Pressed ArrowRight key on slider on div.sp__range input[value='15']
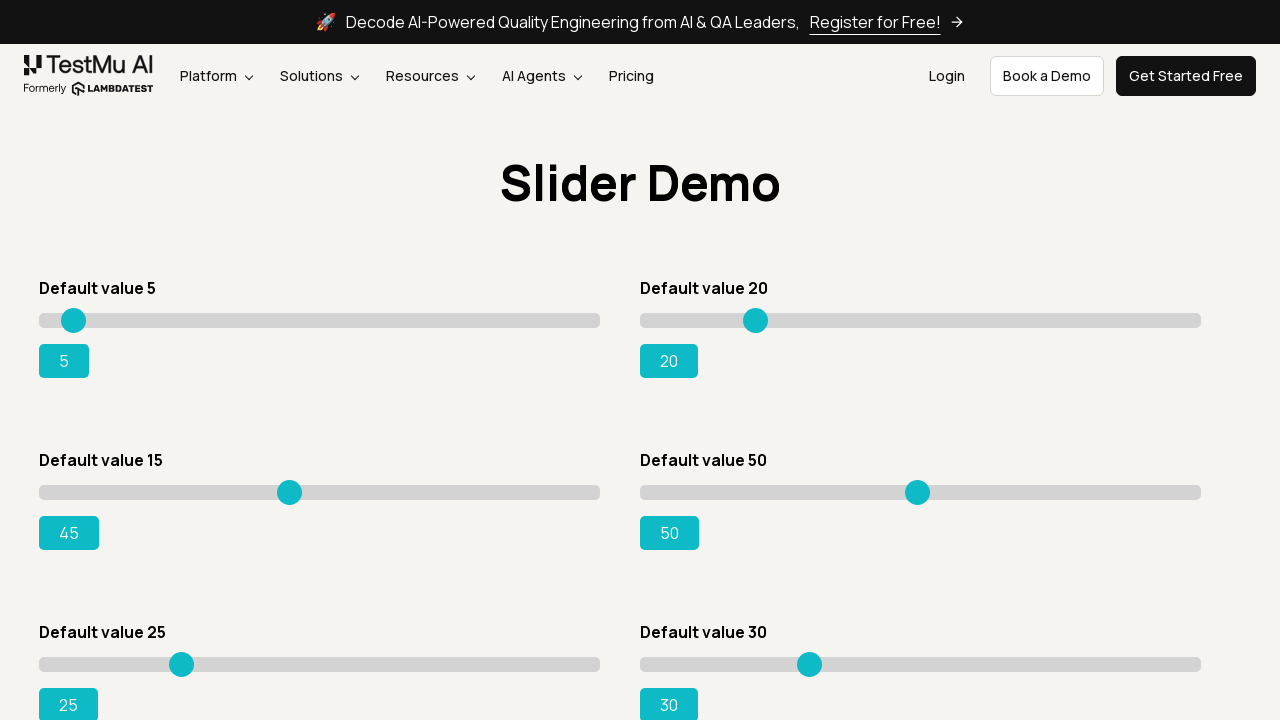

Checked slider value: 45
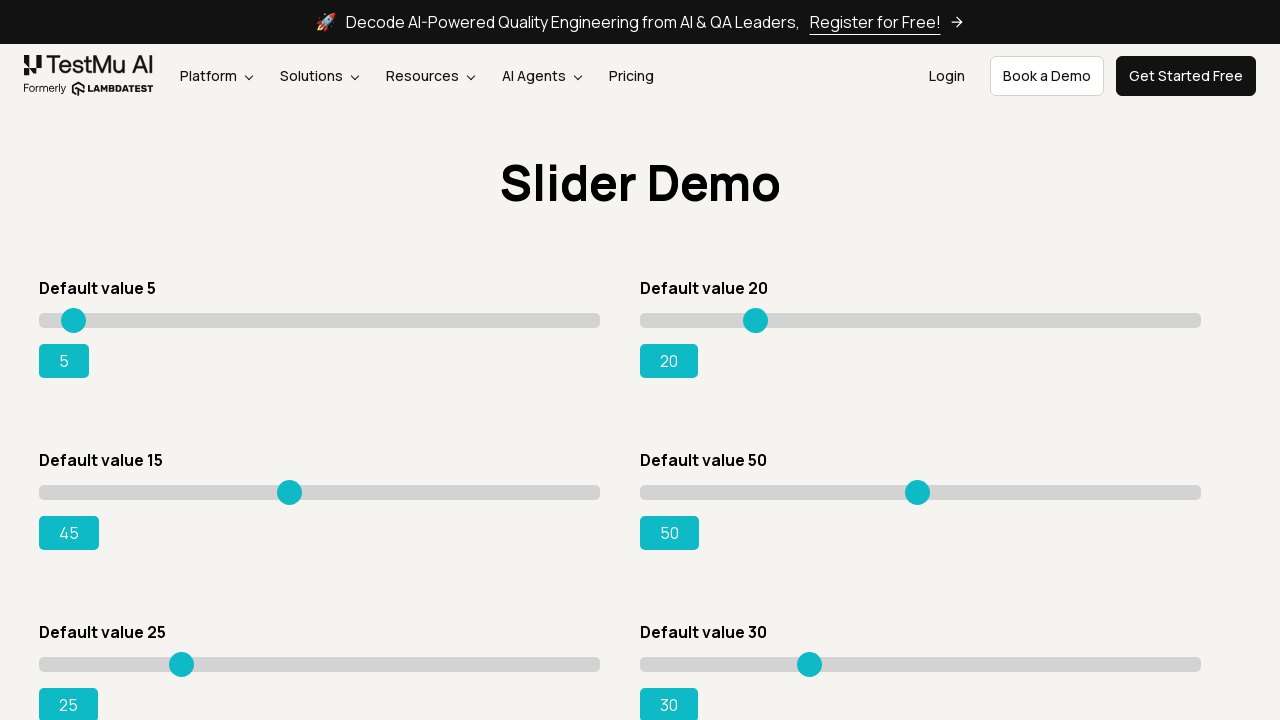

Pressed ArrowRight key on slider on div.sp__range input[value='15']
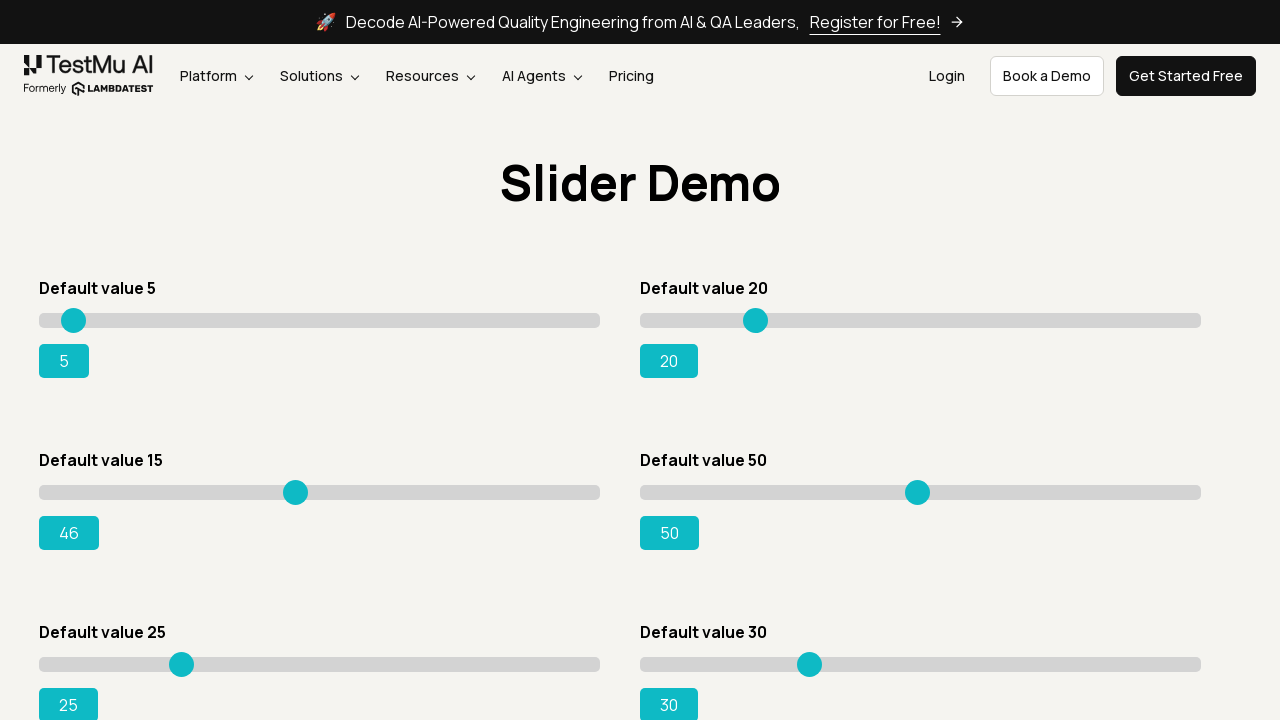

Checked slider value: 46
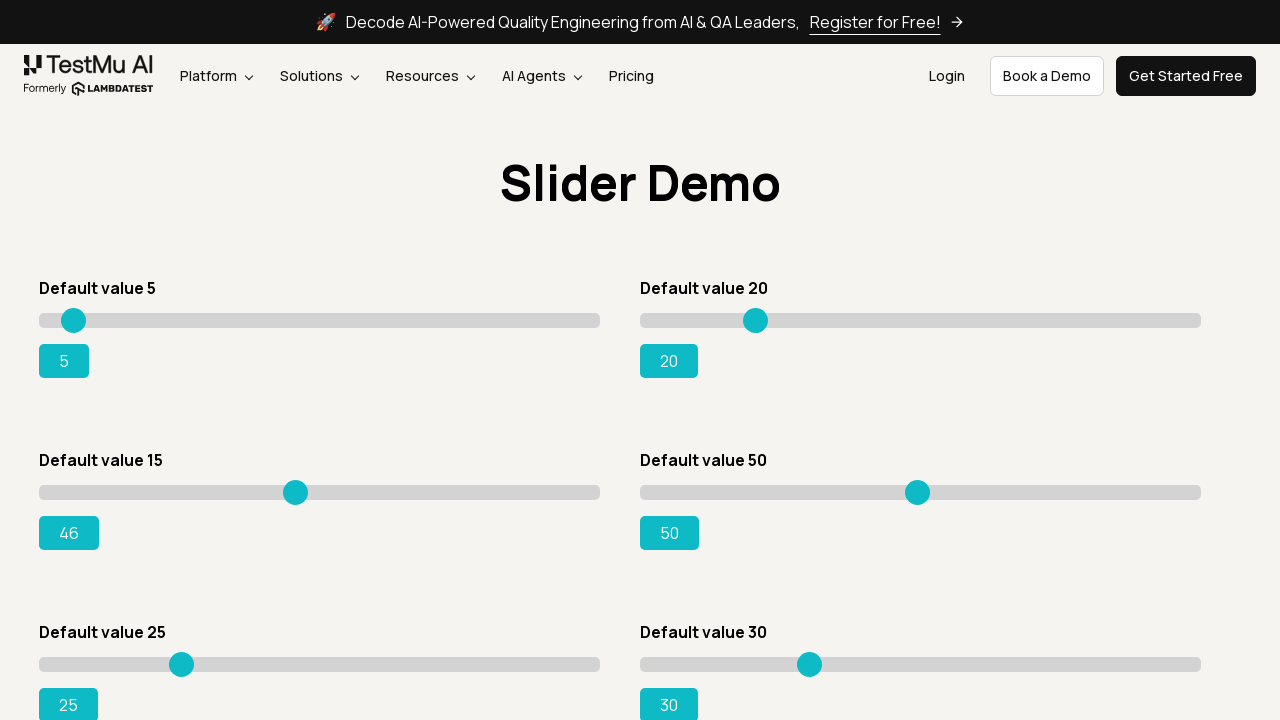

Pressed ArrowRight key on slider on div.sp__range input[value='15']
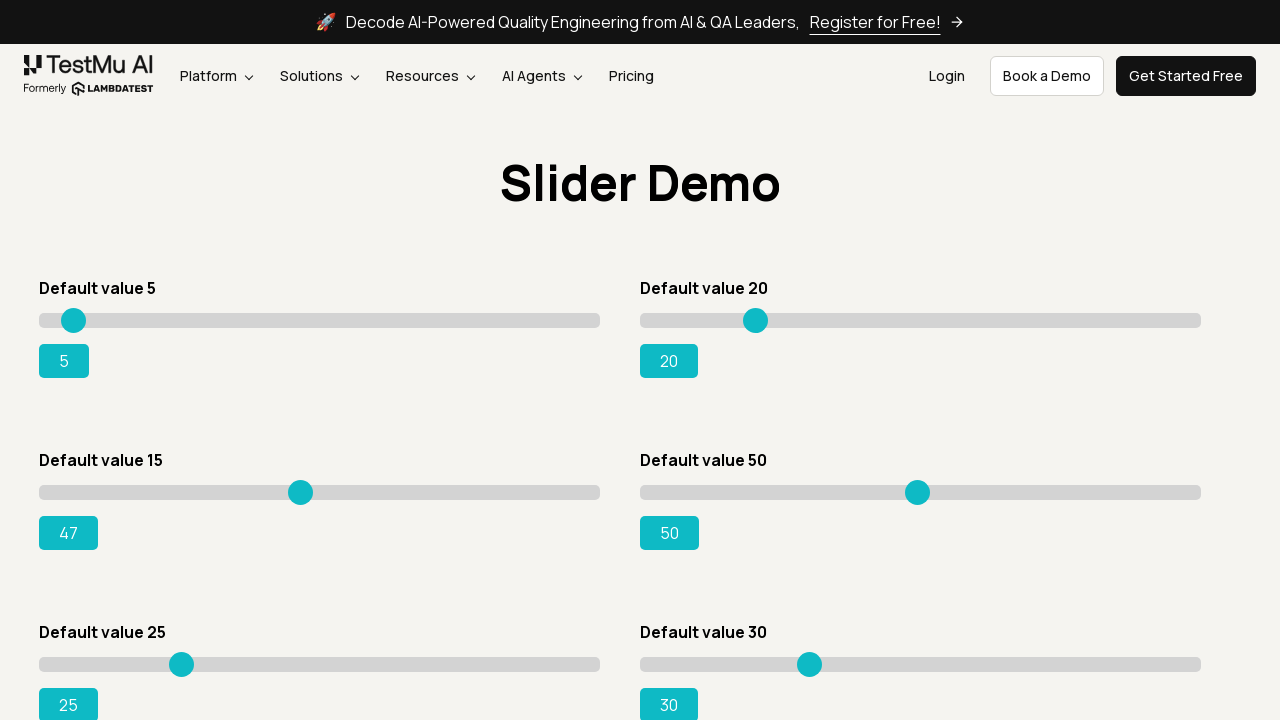

Checked slider value: 47
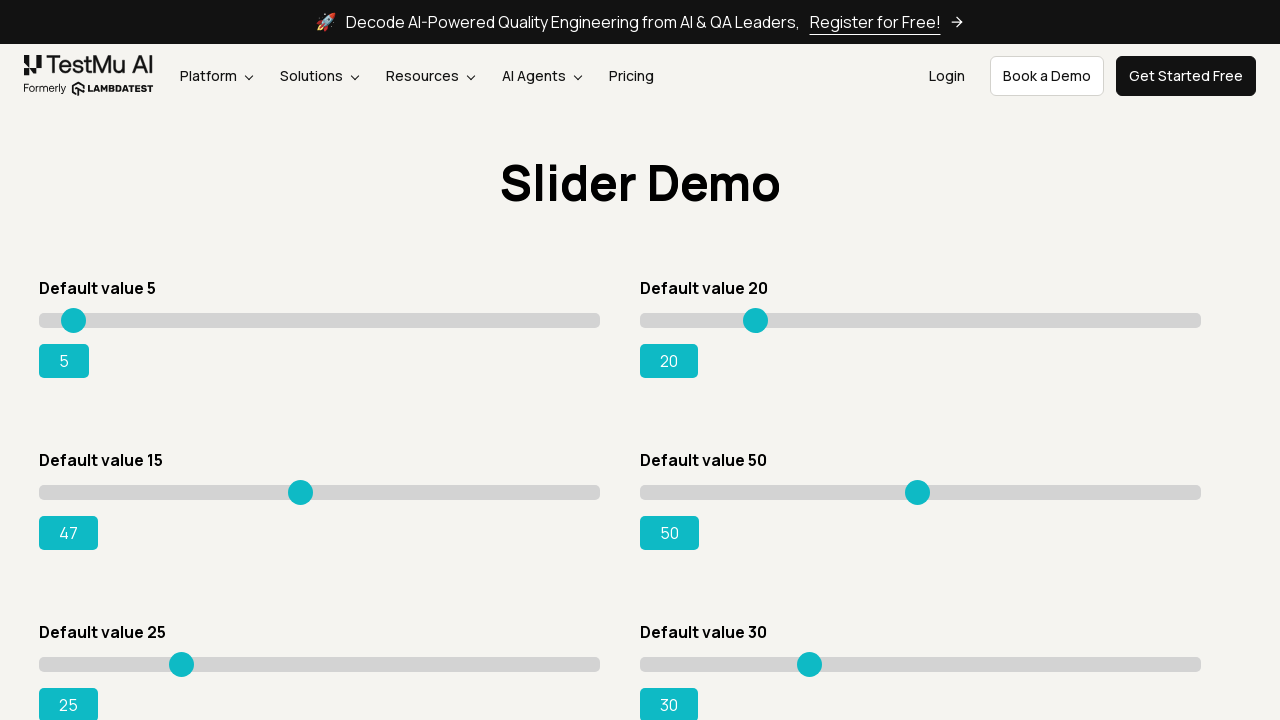

Pressed ArrowRight key on slider on div.sp__range input[value='15']
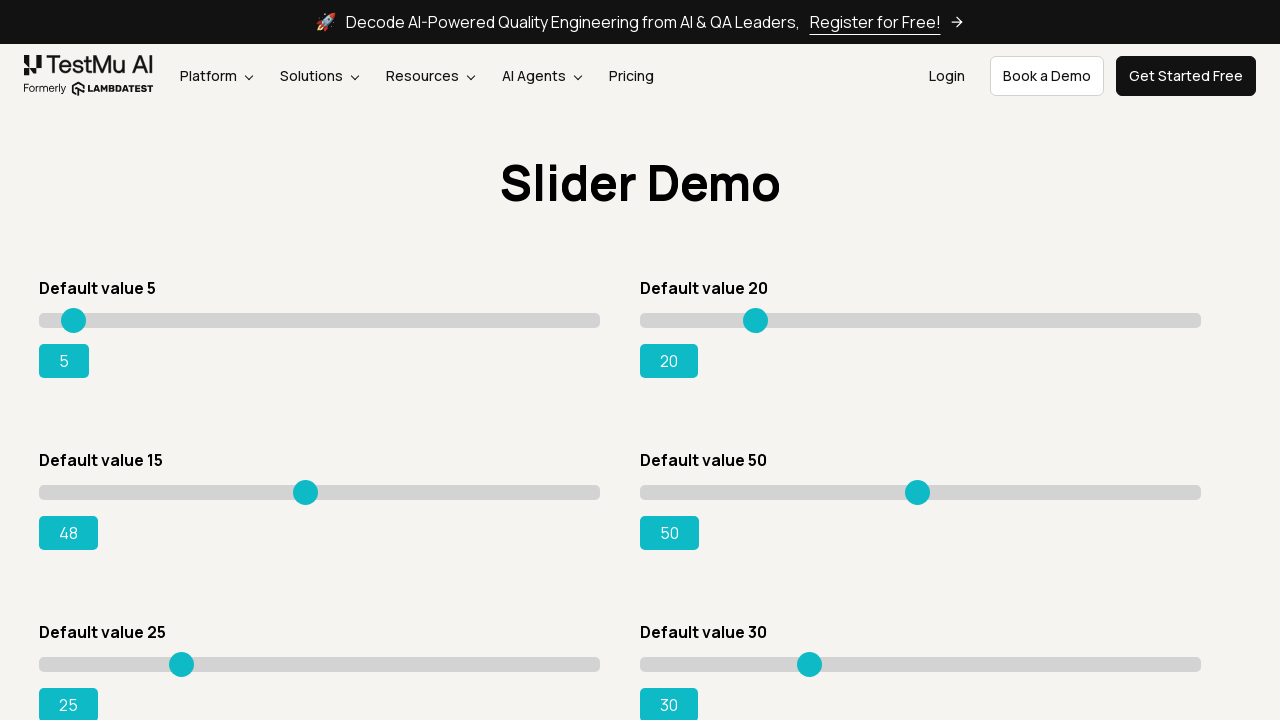

Checked slider value: 48
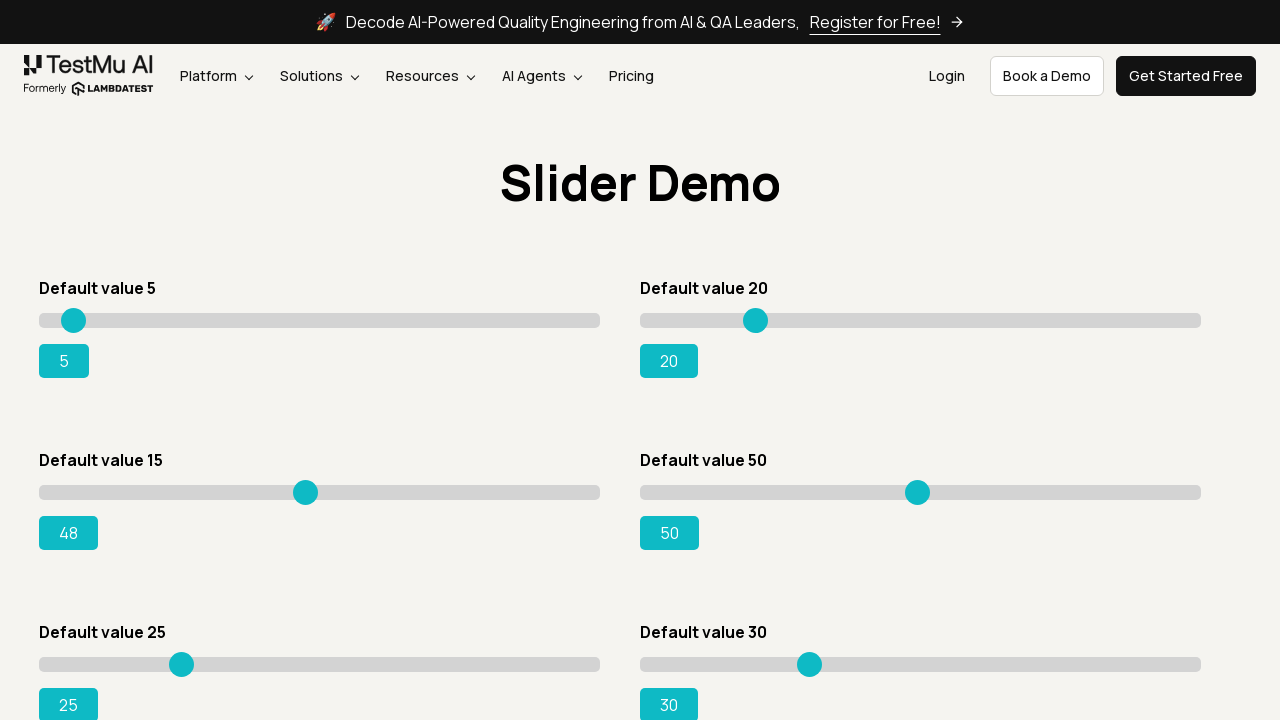

Pressed ArrowRight key on slider on div.sp__range input[value='15']
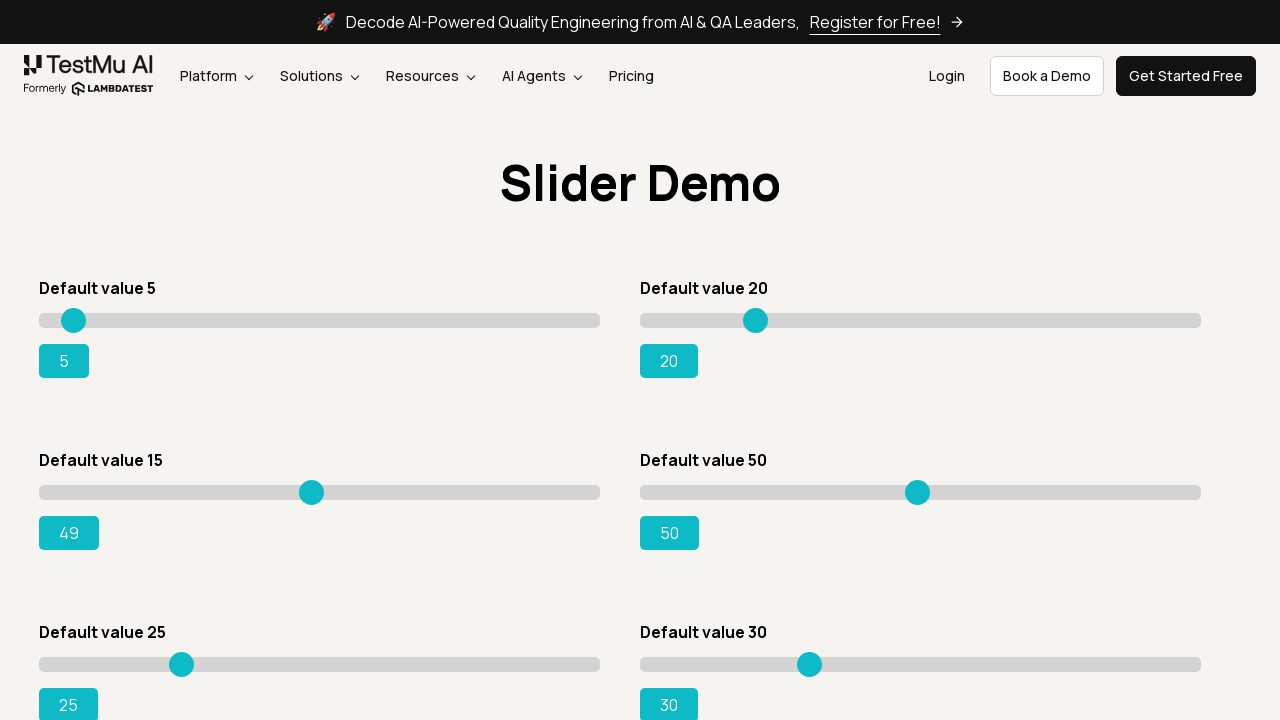

Checked slider value: 49
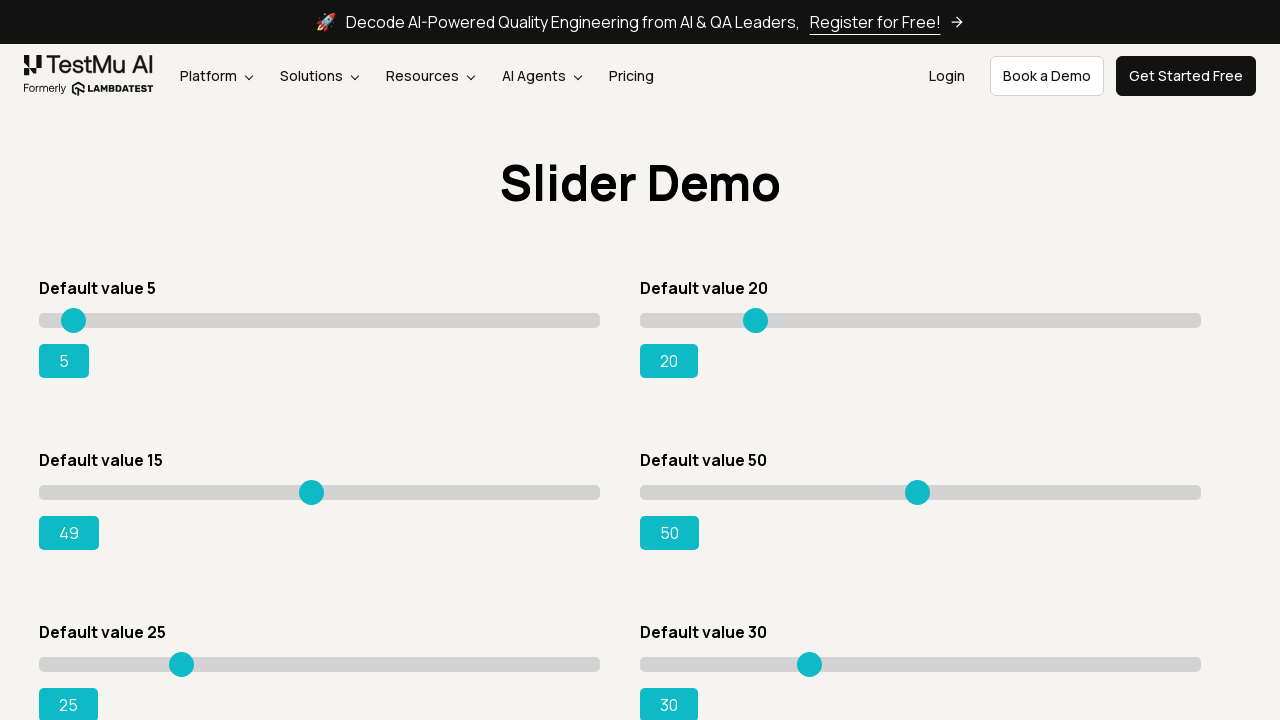

Pressed ArrowRight key on slider on div.sp__range input[value='15']
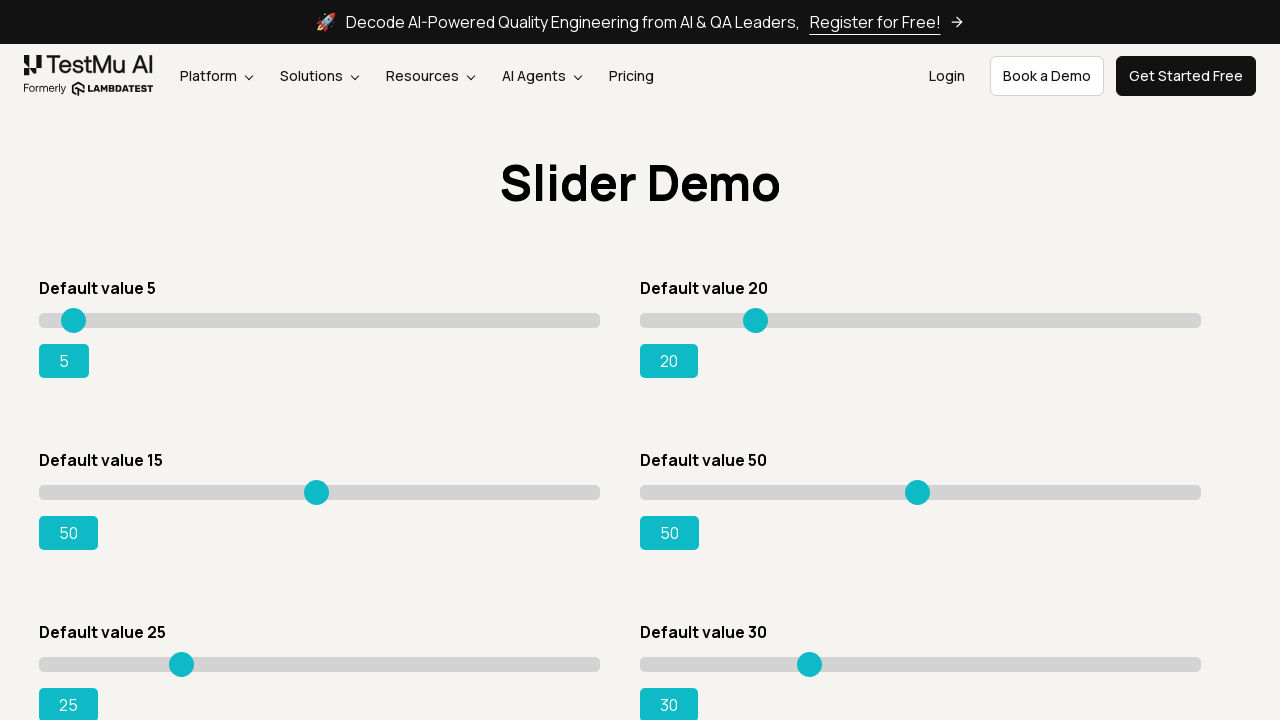

Checked slider value: 50
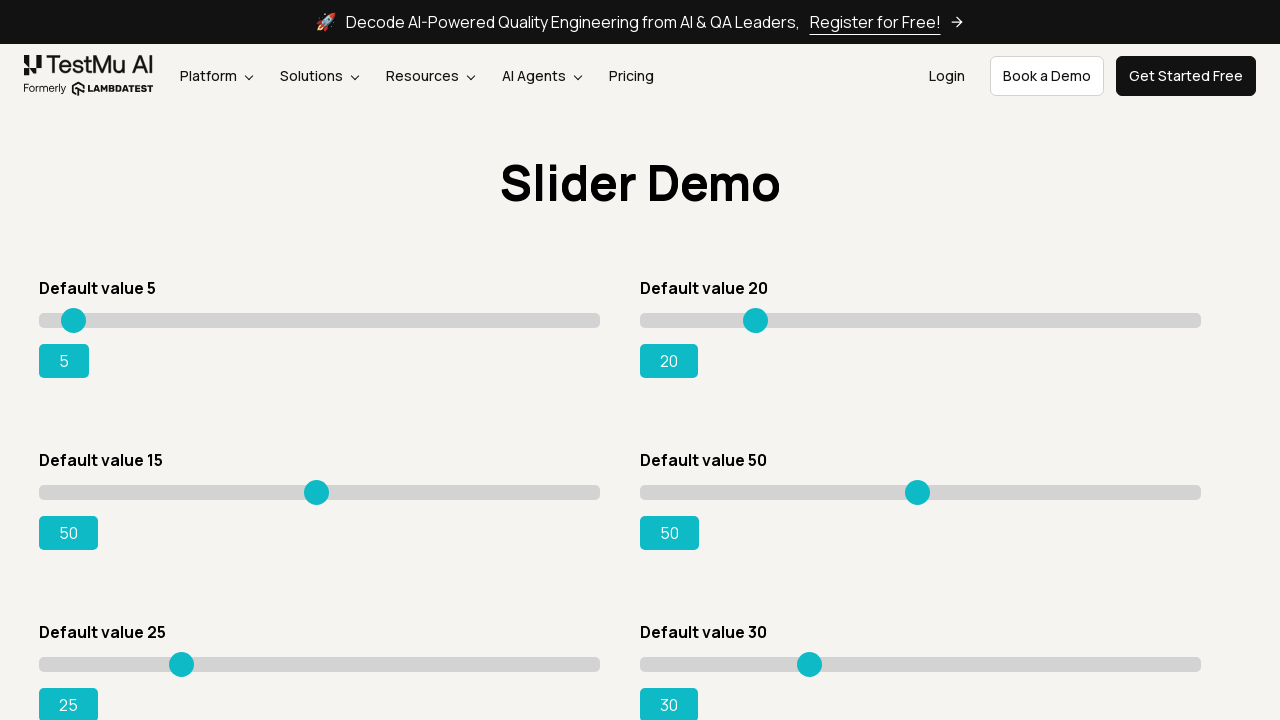

Pressed ArrowRight key on slider on div.sp__range input[value='15']
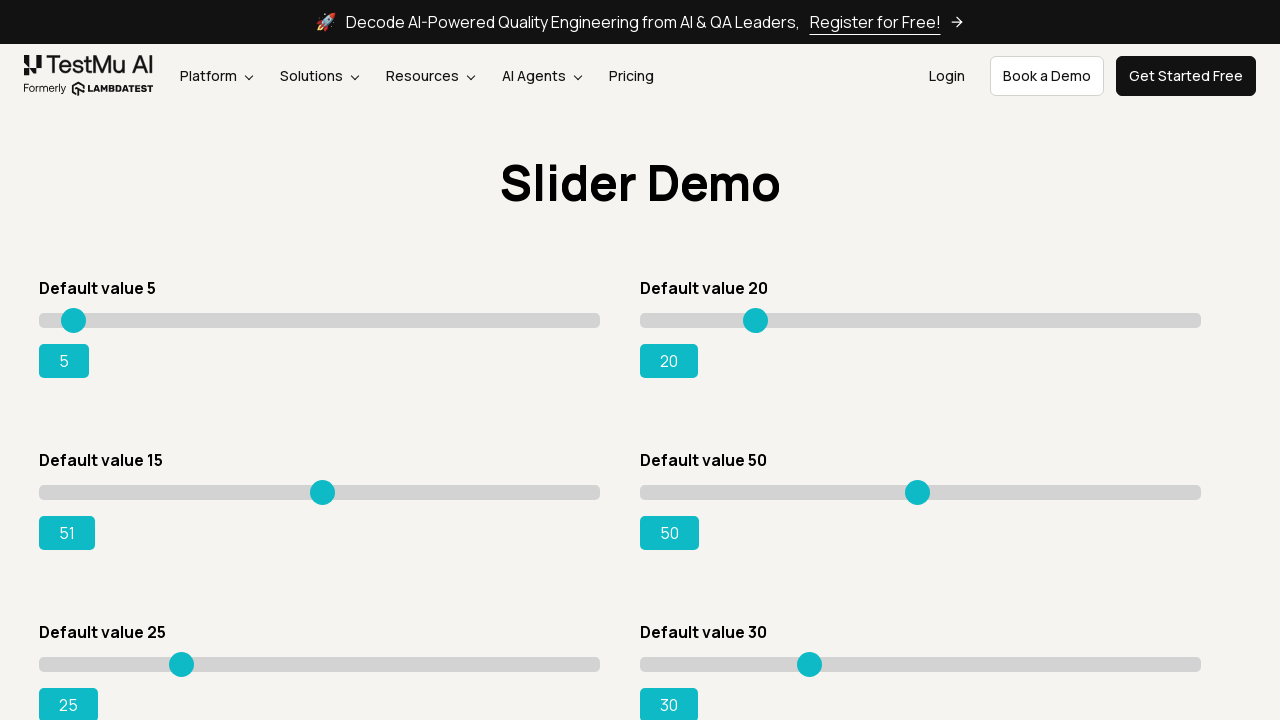

Checked slider value: 51
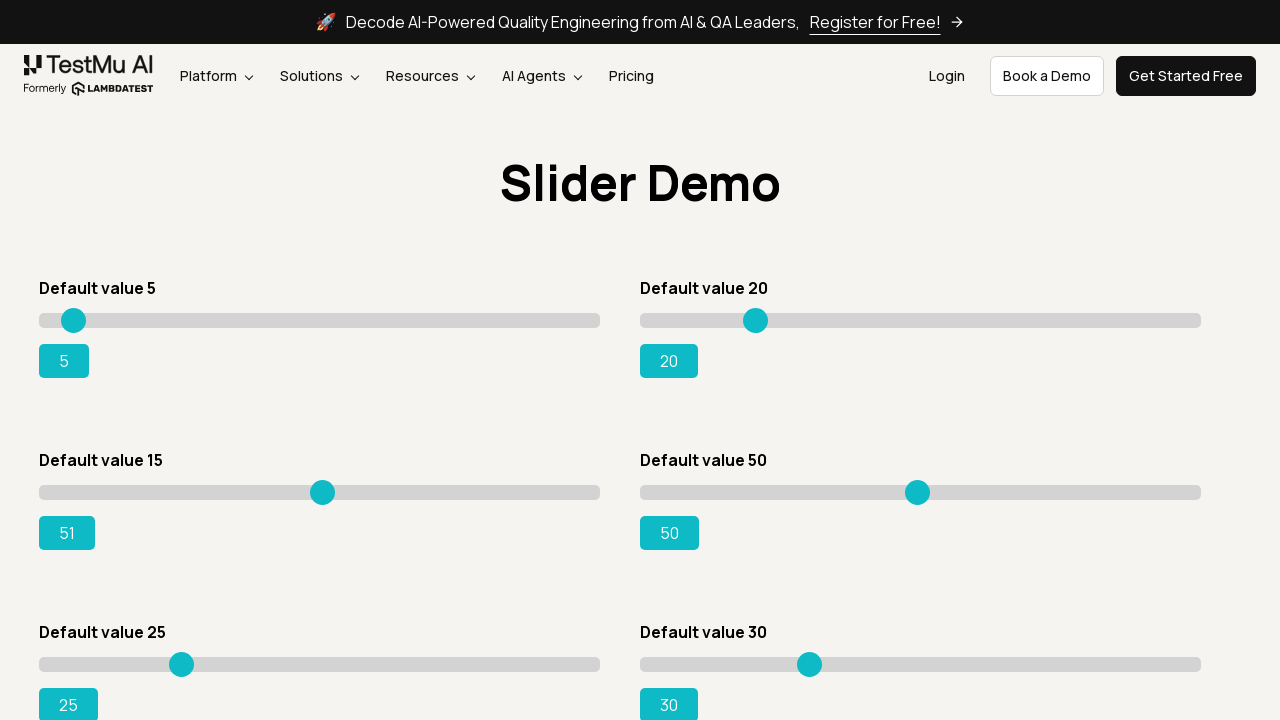

Pressed ArrowRight key on slider on div.sp__range input[value='15']
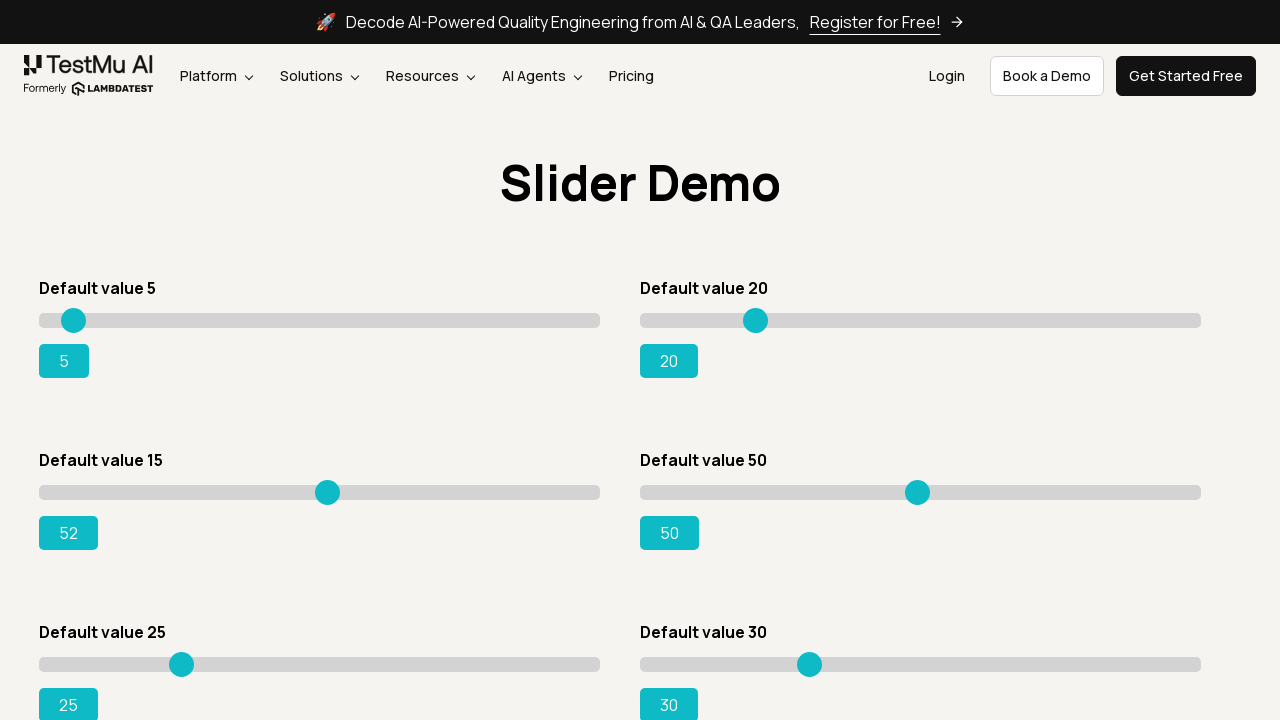

Checked slider value: 52
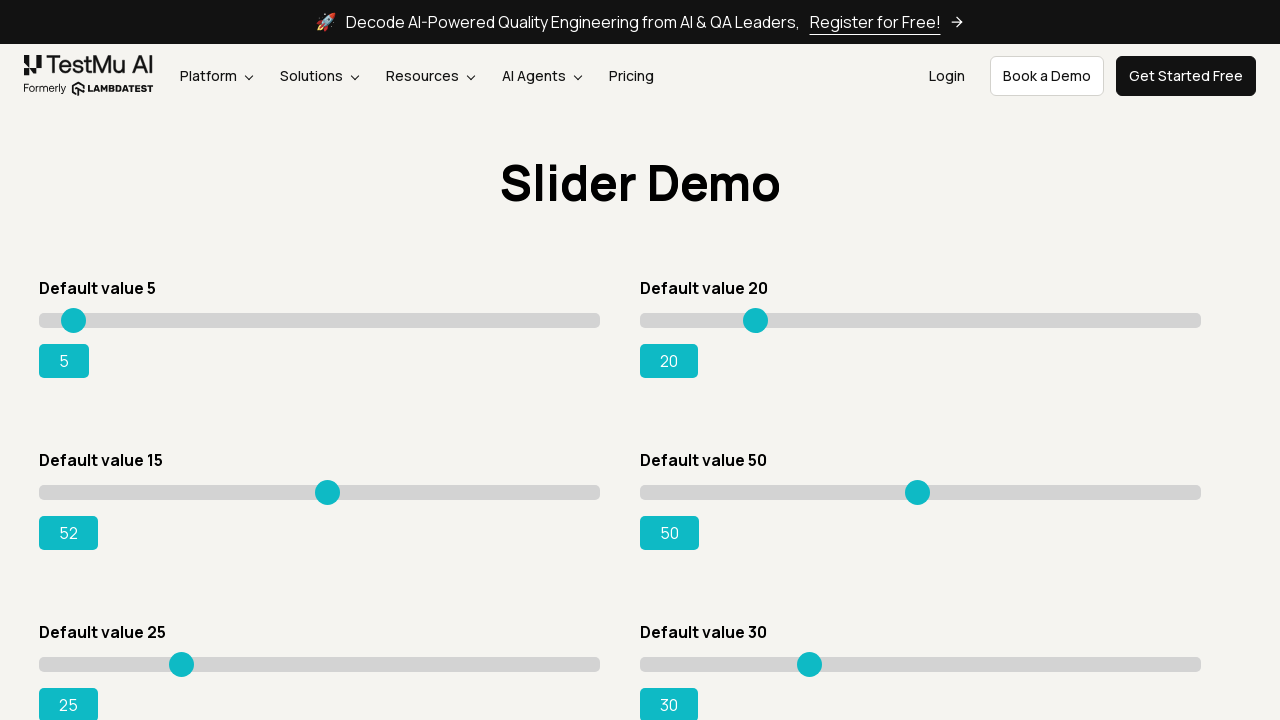

Pressed ArrowRight key on slider on div.sp__range input[value='15']
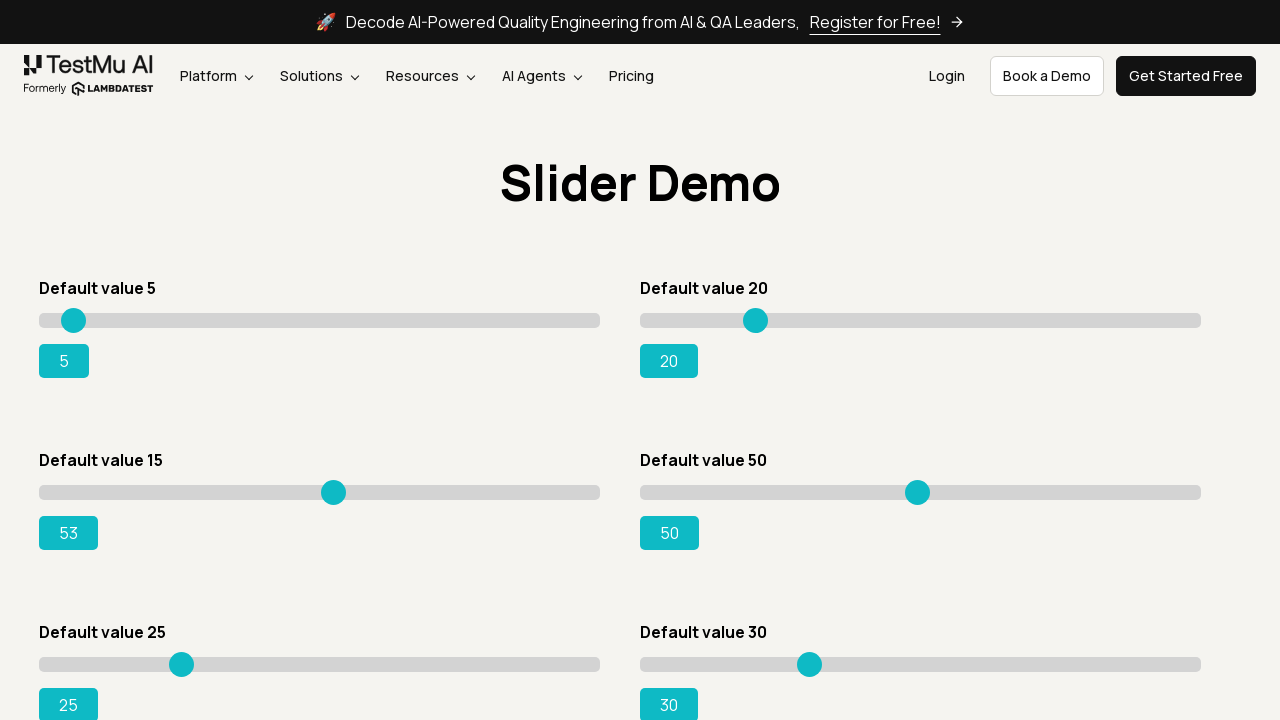

Checked slider value: 53
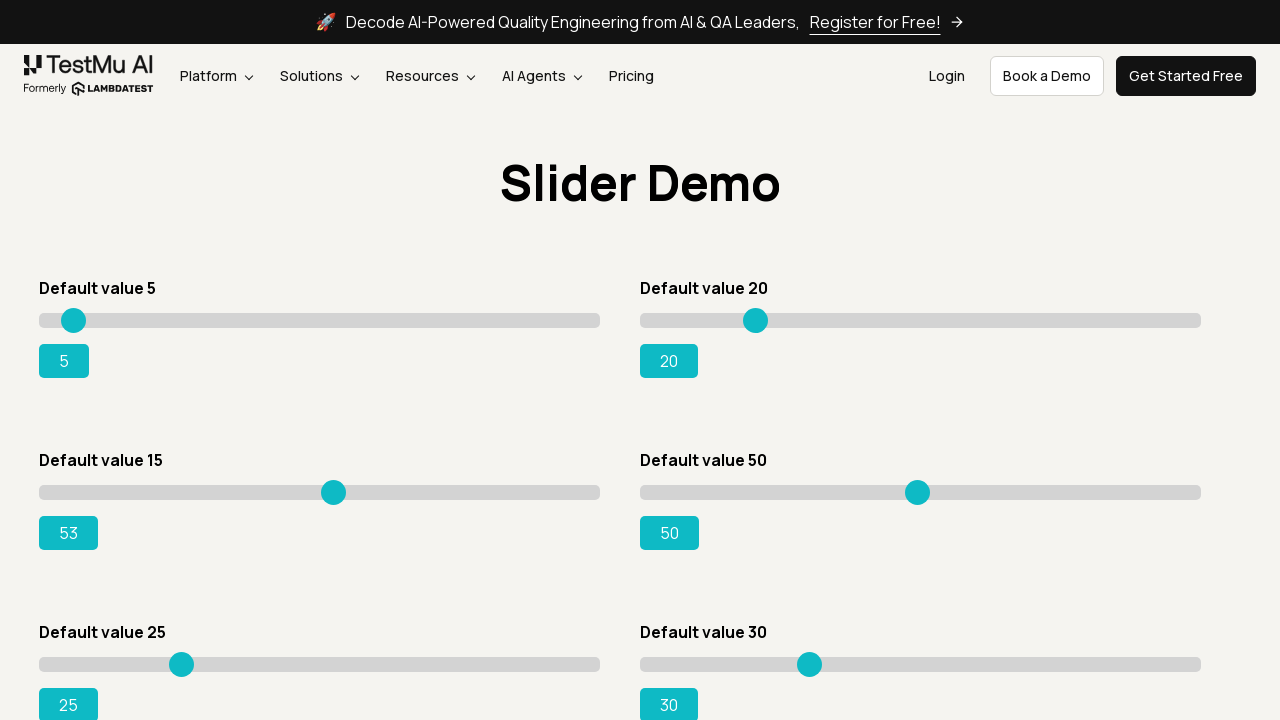

Pressed ArrowRight key on slider on div.sp__range input[value='15']
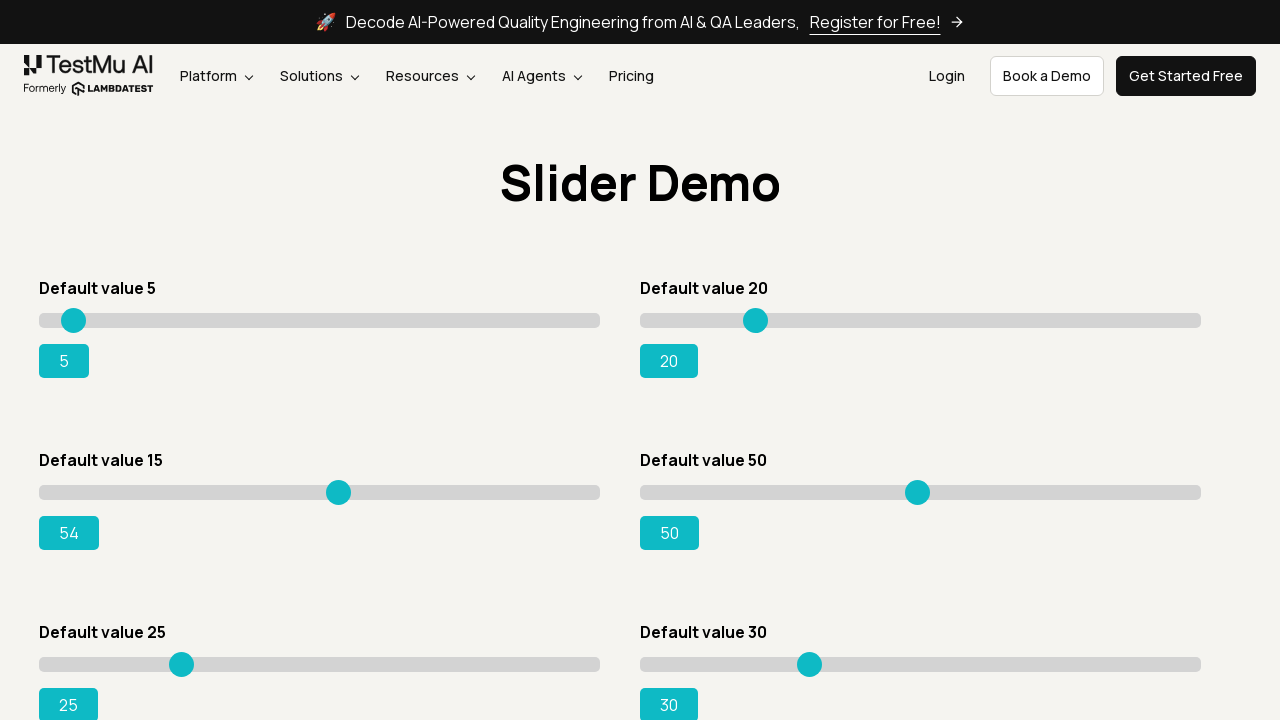

Checked slider value: 54
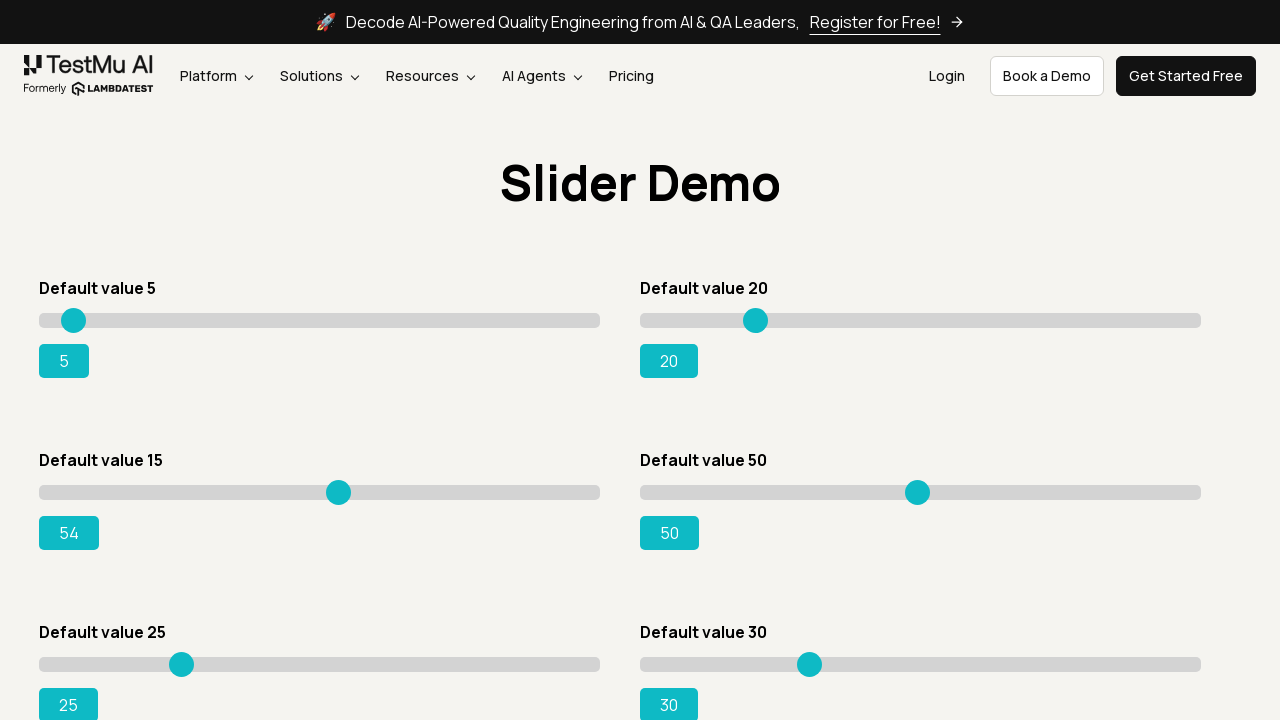

Pressed ArrowRight key on slider on div.sp__range input[value='15']
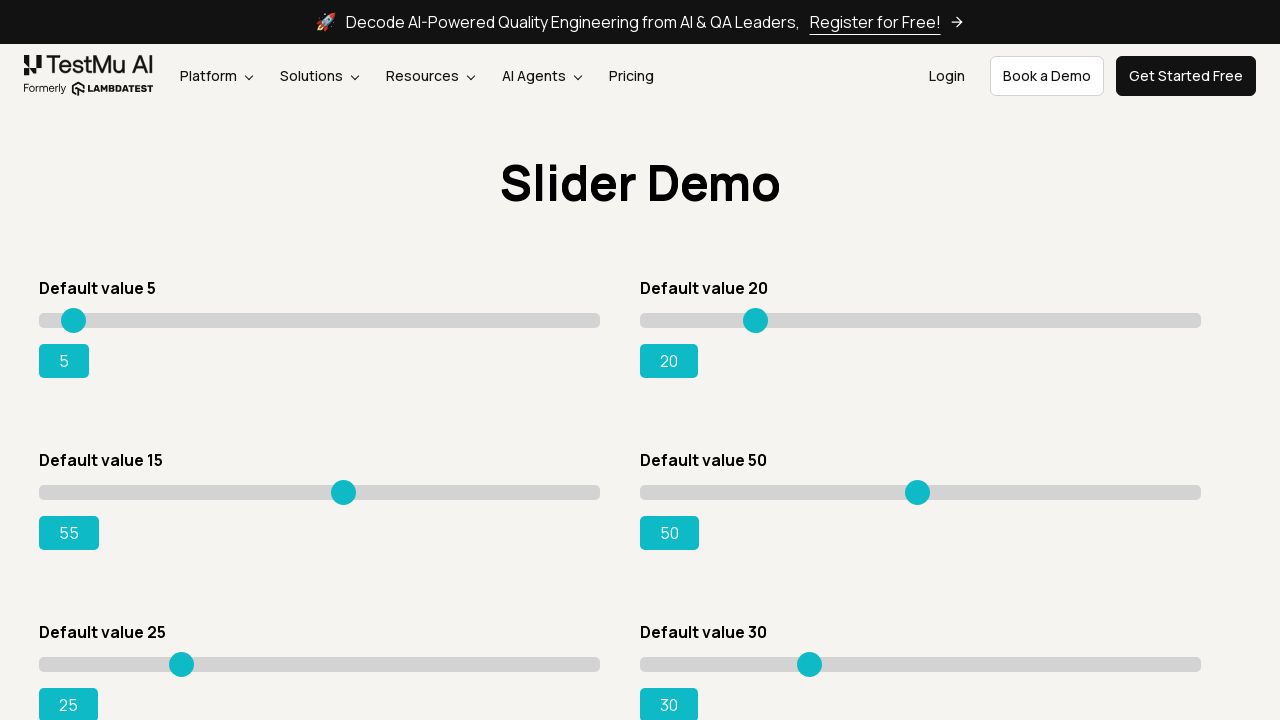

Checked slider value: 55
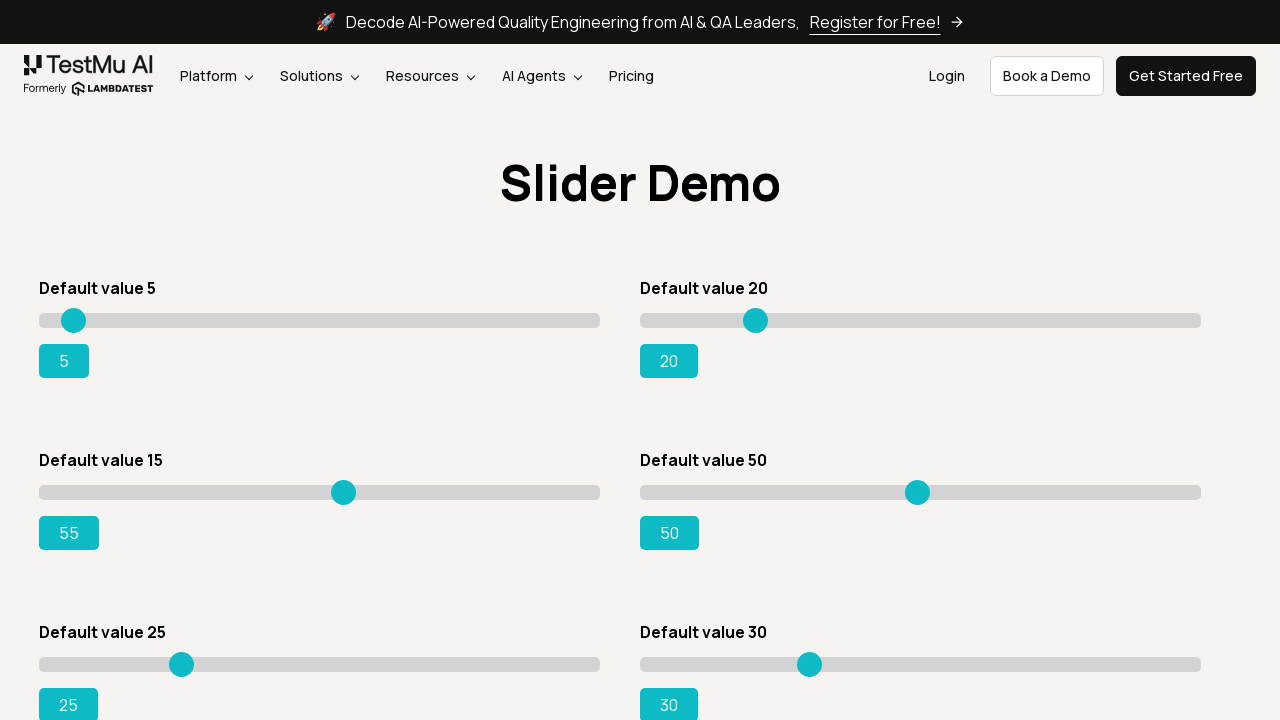

Pressed ArrowRight key on slider on div.sp__range input[value='15']
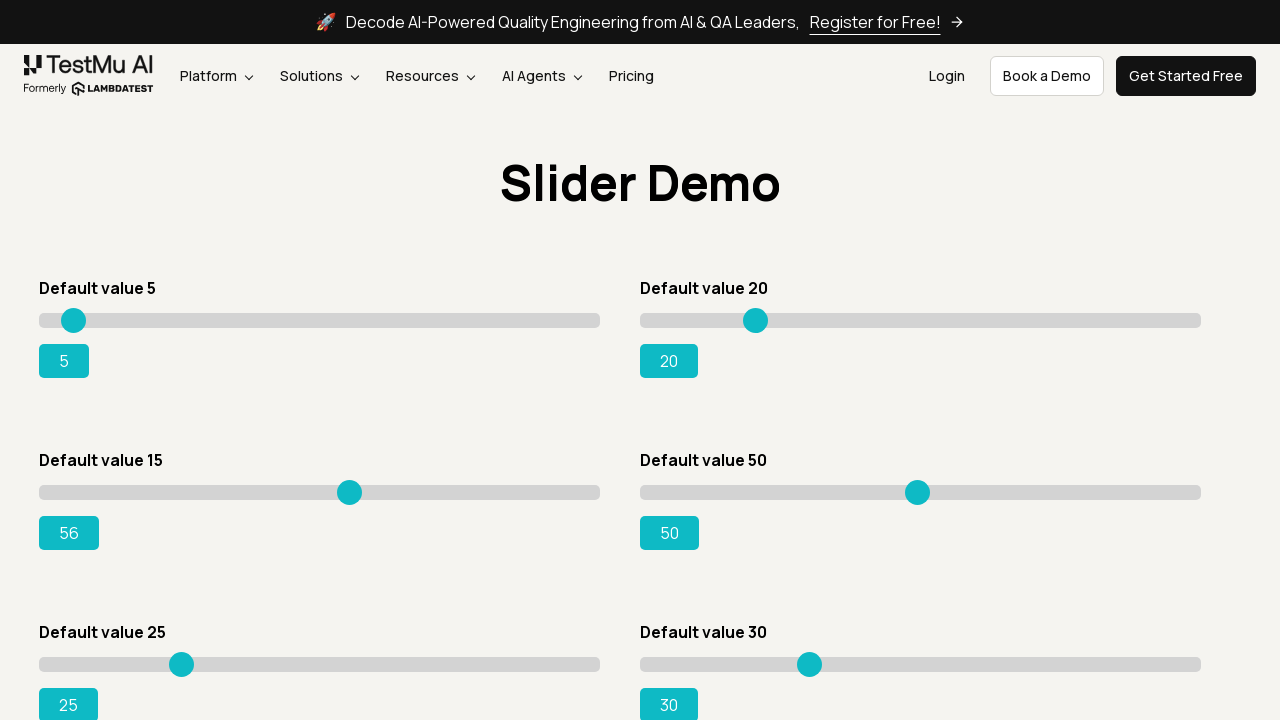

Checked slider value: 56
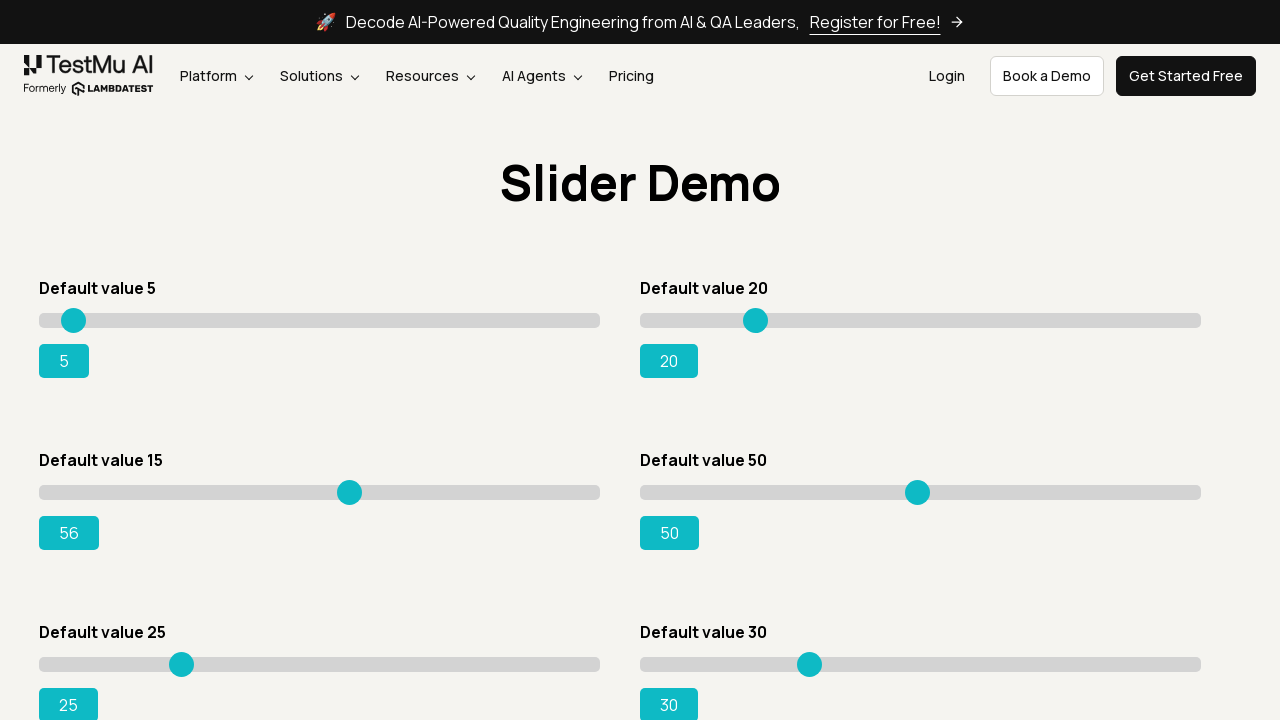

Pressed ArrowRight key on slider on div.sp__range input[value='15']
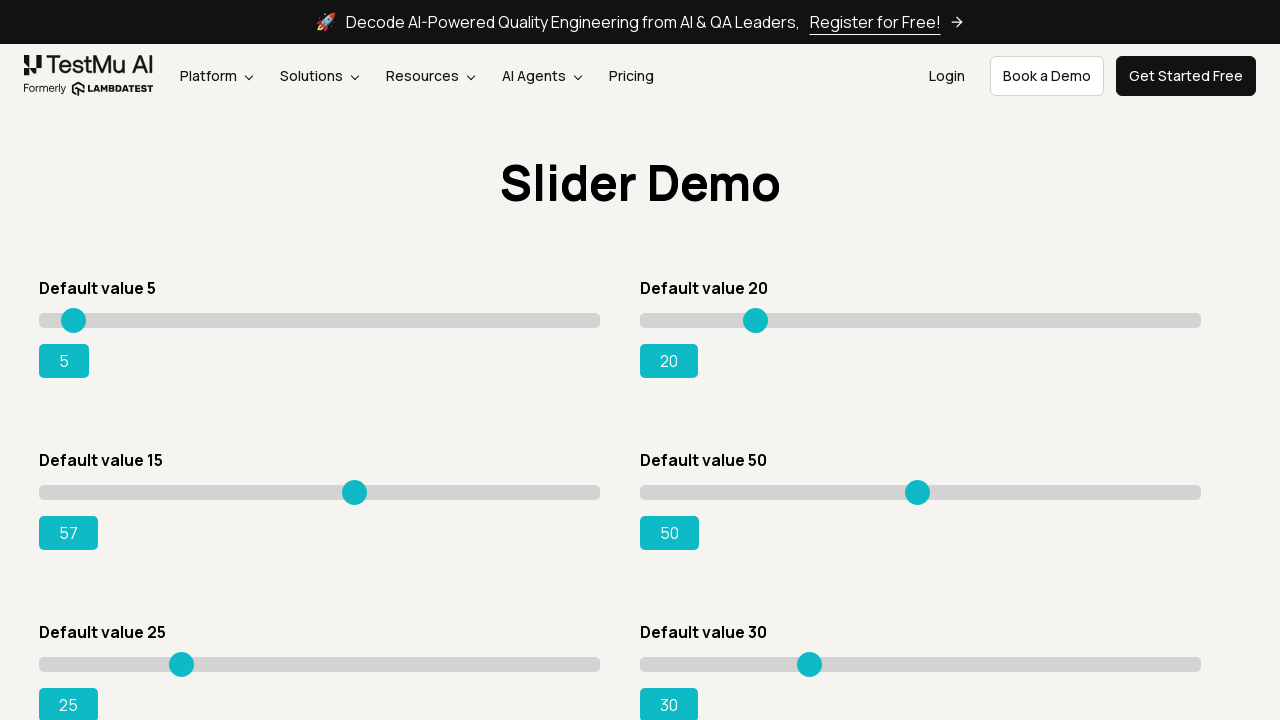

Checked slider value: 57
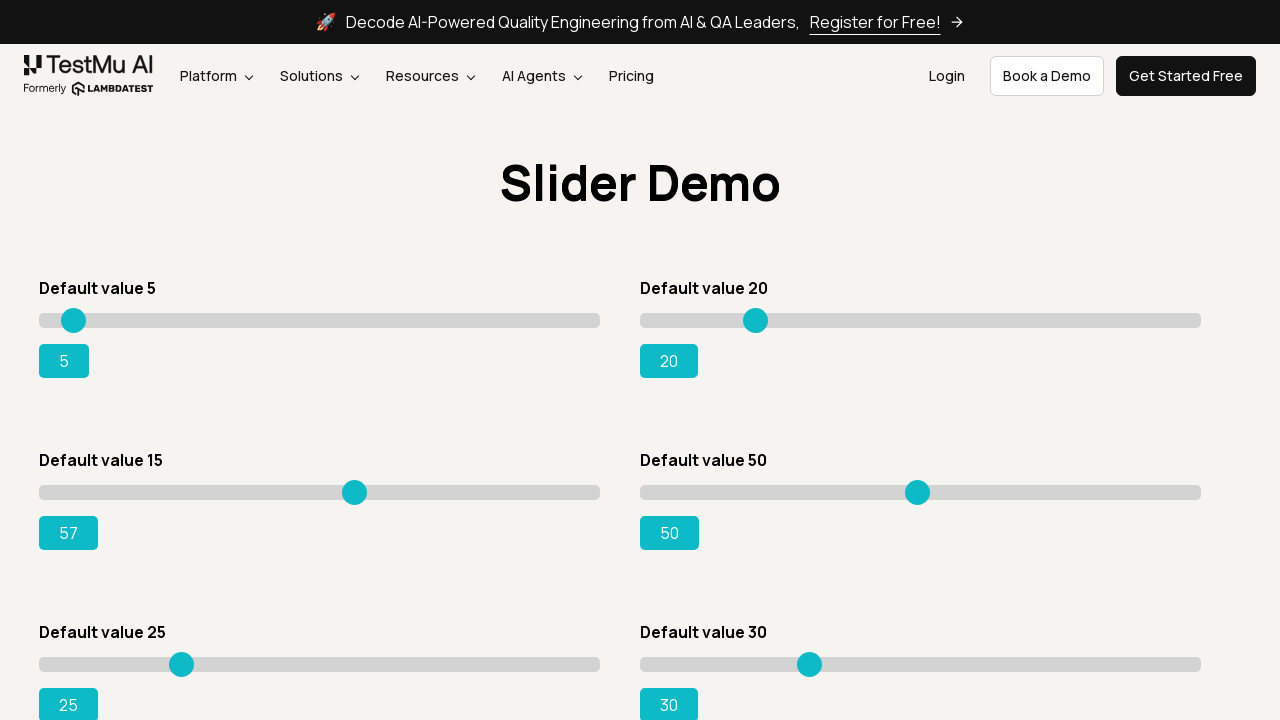

Pressed ArrowRight key on slider on div.sp__range input[value='15']
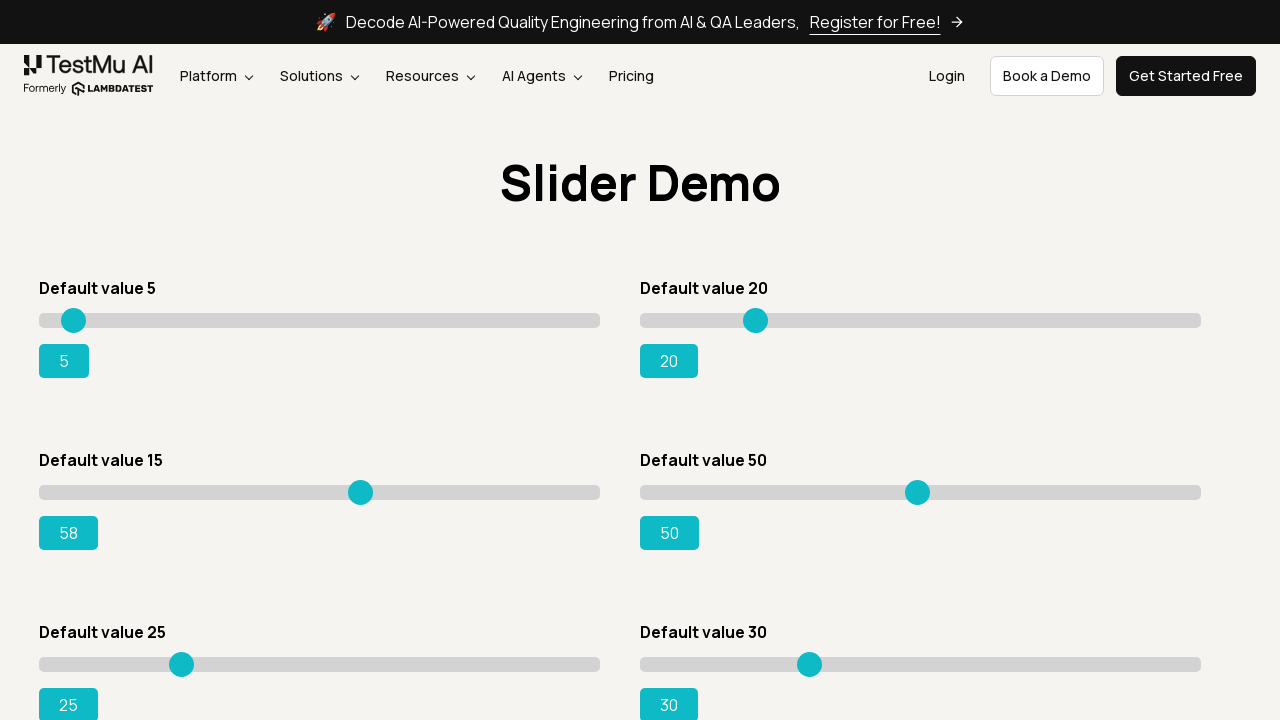

Checked slider value: 58
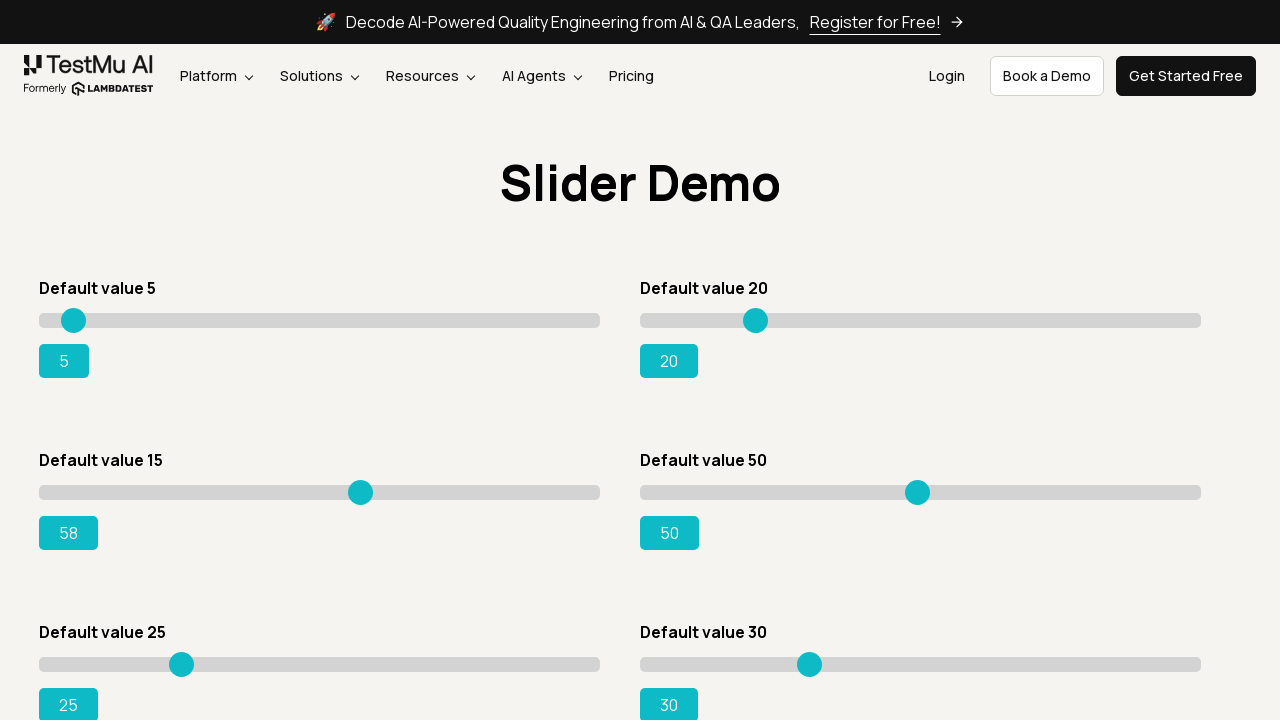

Pressed ArrowRight key on slider on div.sp__range input[value='15']
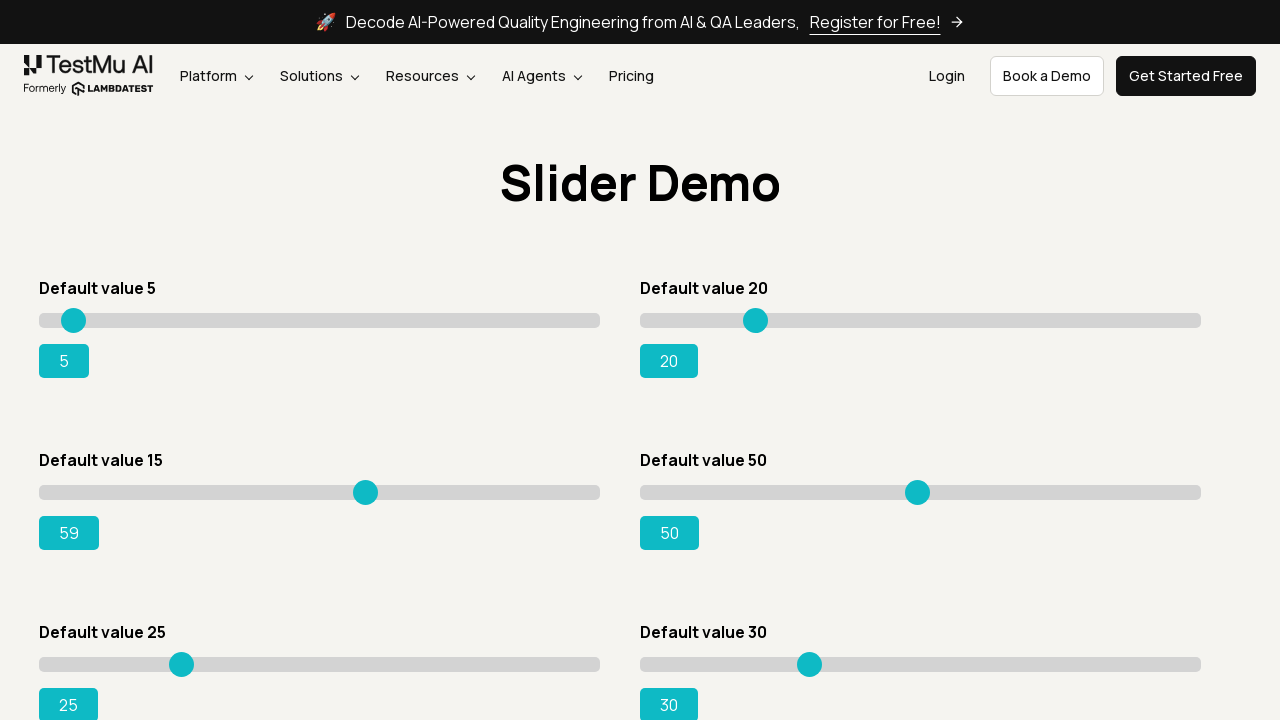

Checked slider value: 59
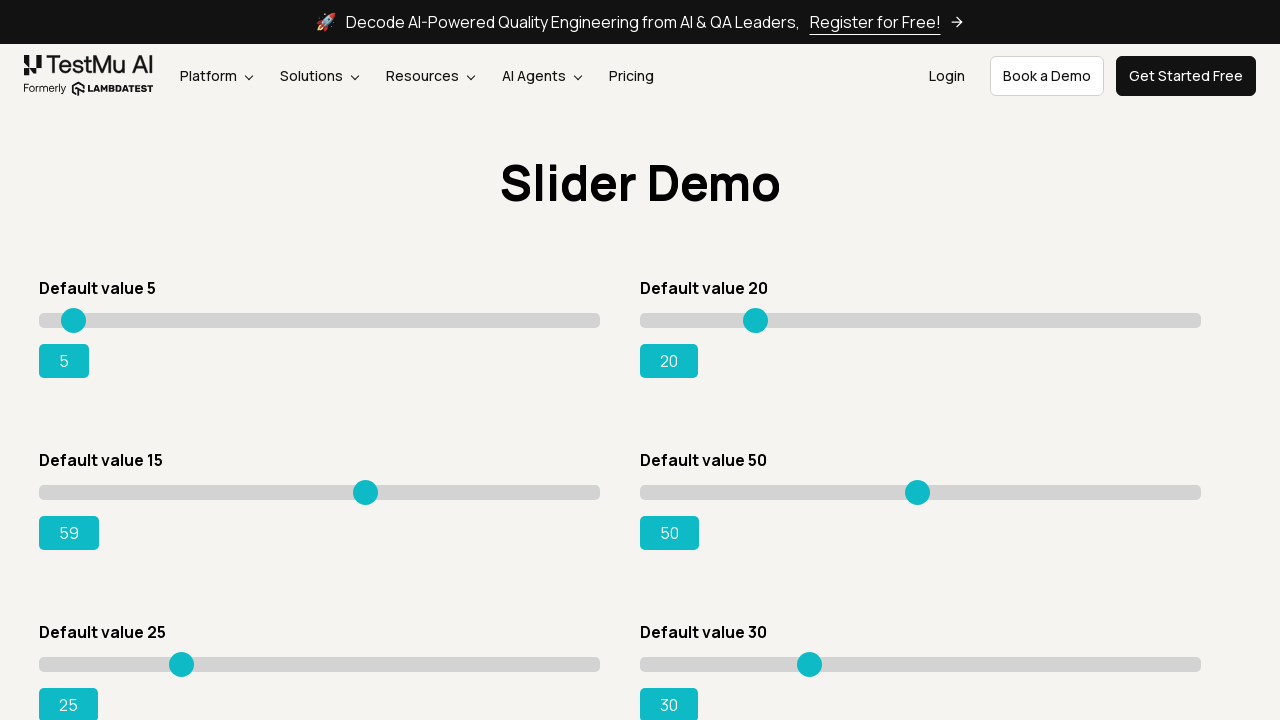

Pressed ArrowRight key on slider on div.sp__range input[value='15']
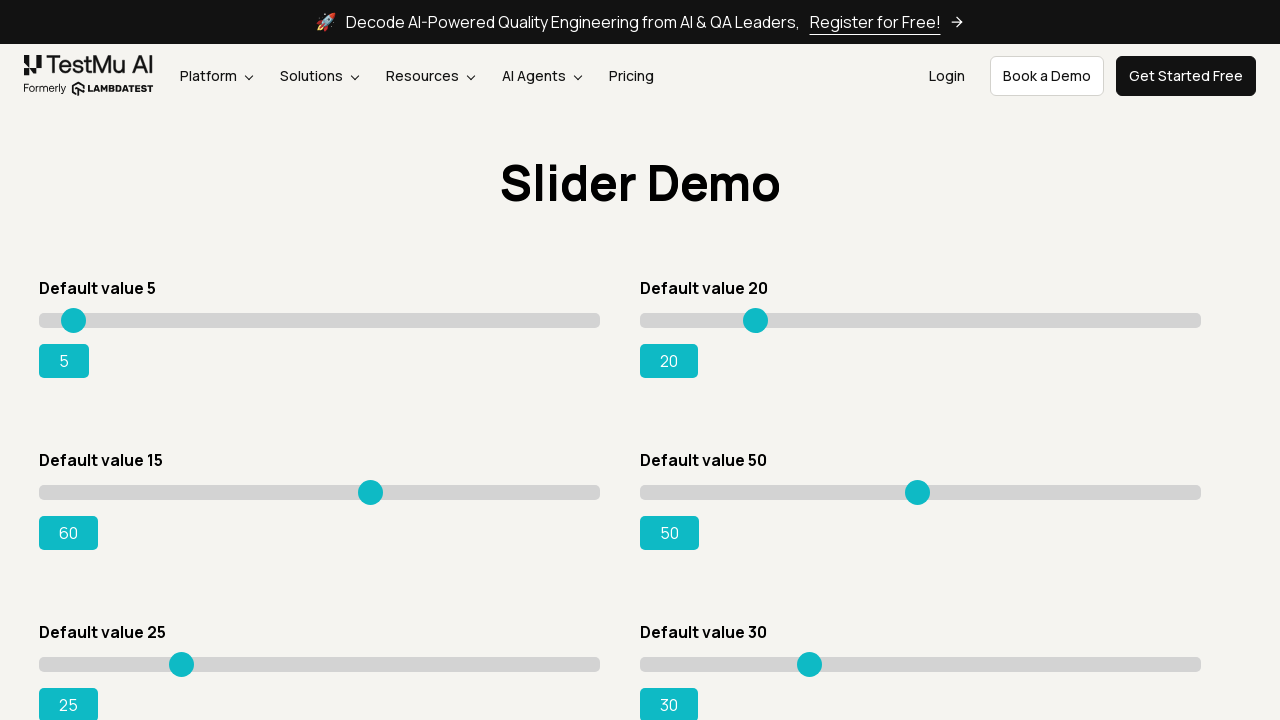

Checked slider value: 60
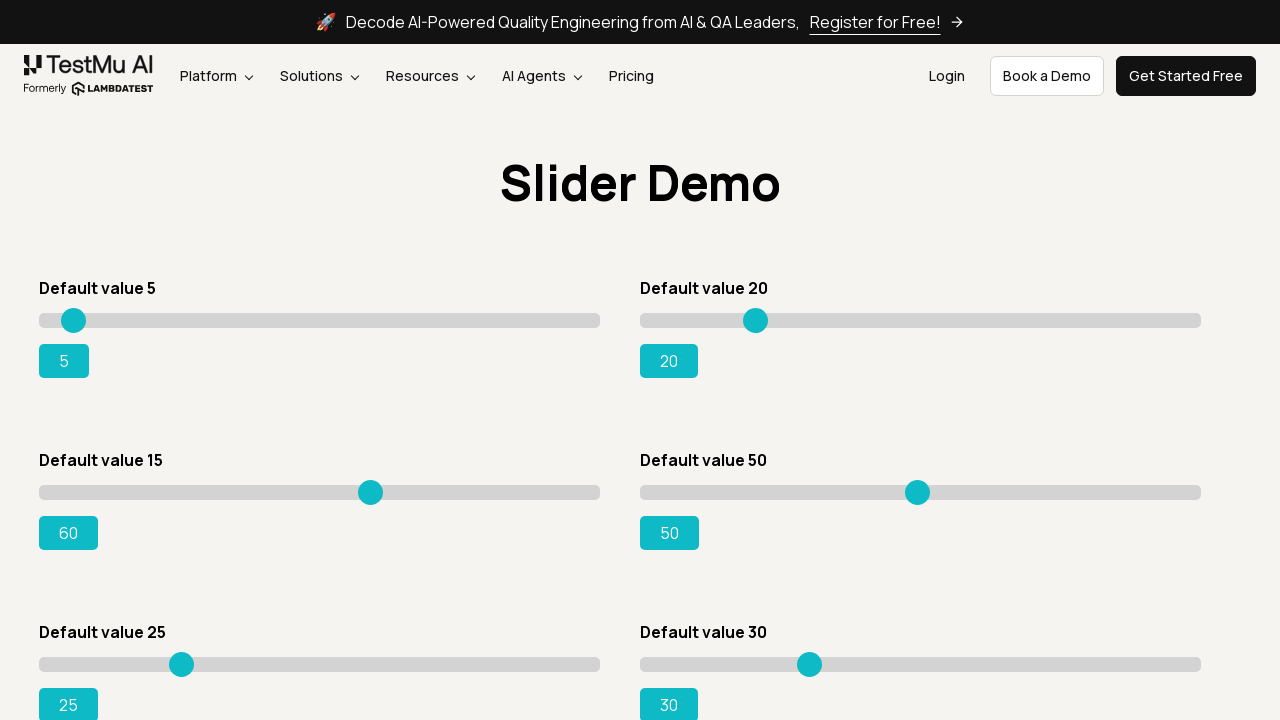

Pressed ArrowRight key on slider on div.sp__range input[value='15']
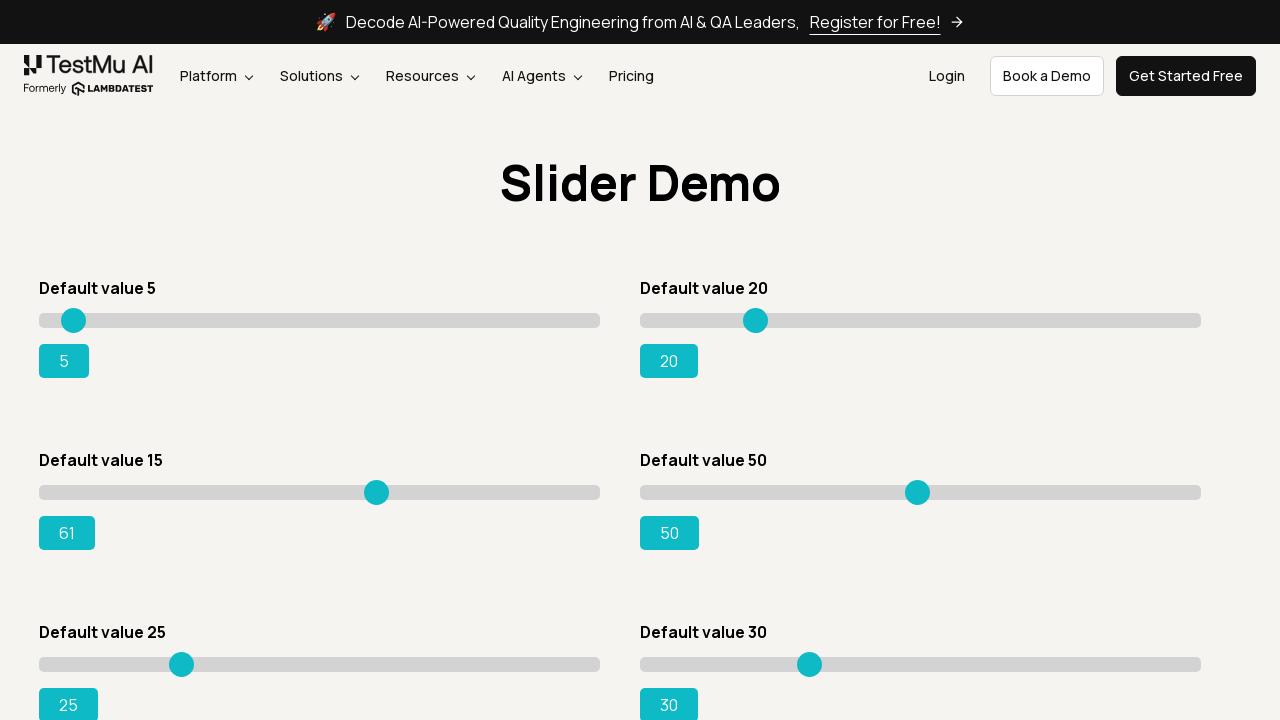

Checked slider value: 61
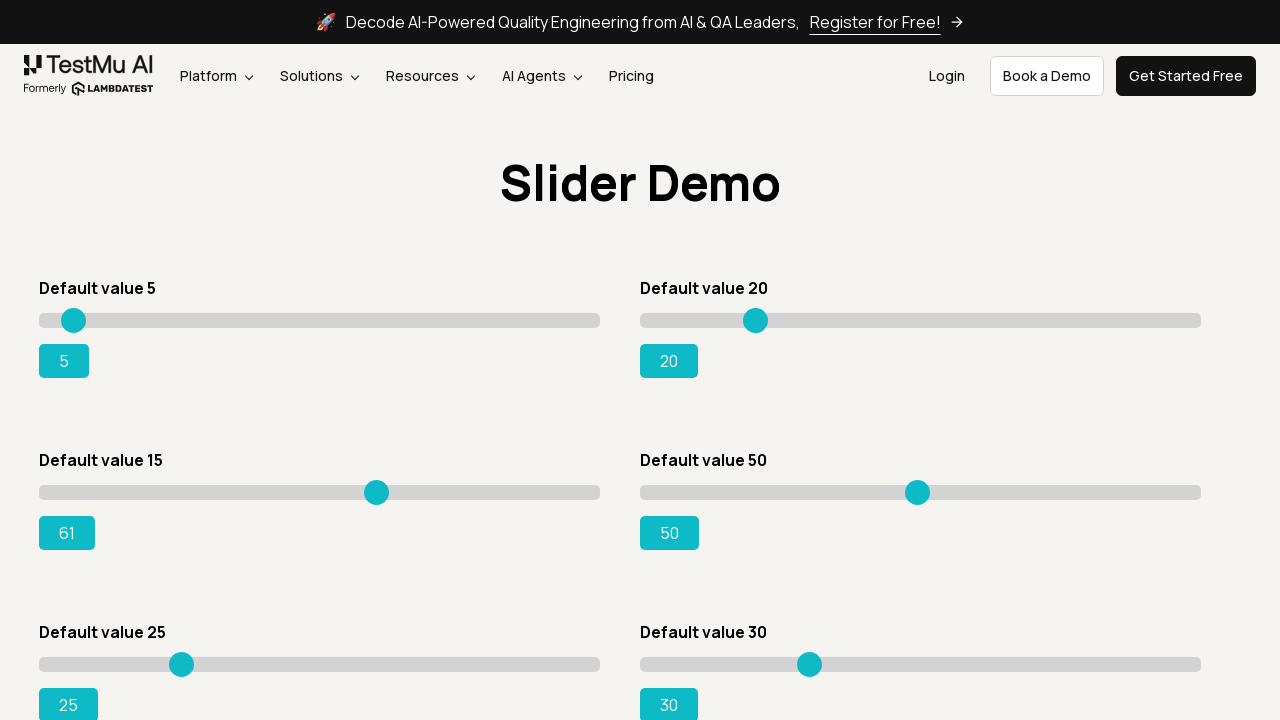

Pressed ArrowRight key on slider on div.sp__range input[value='15']
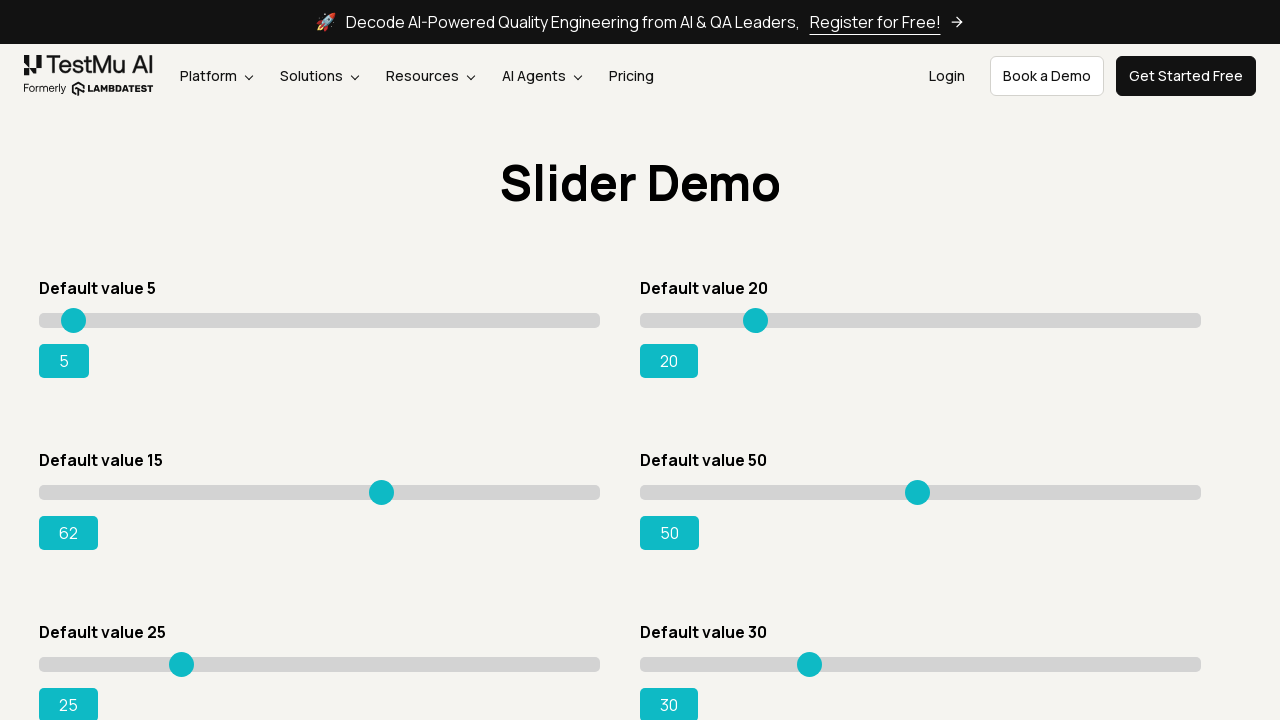

Checked slider value: 62
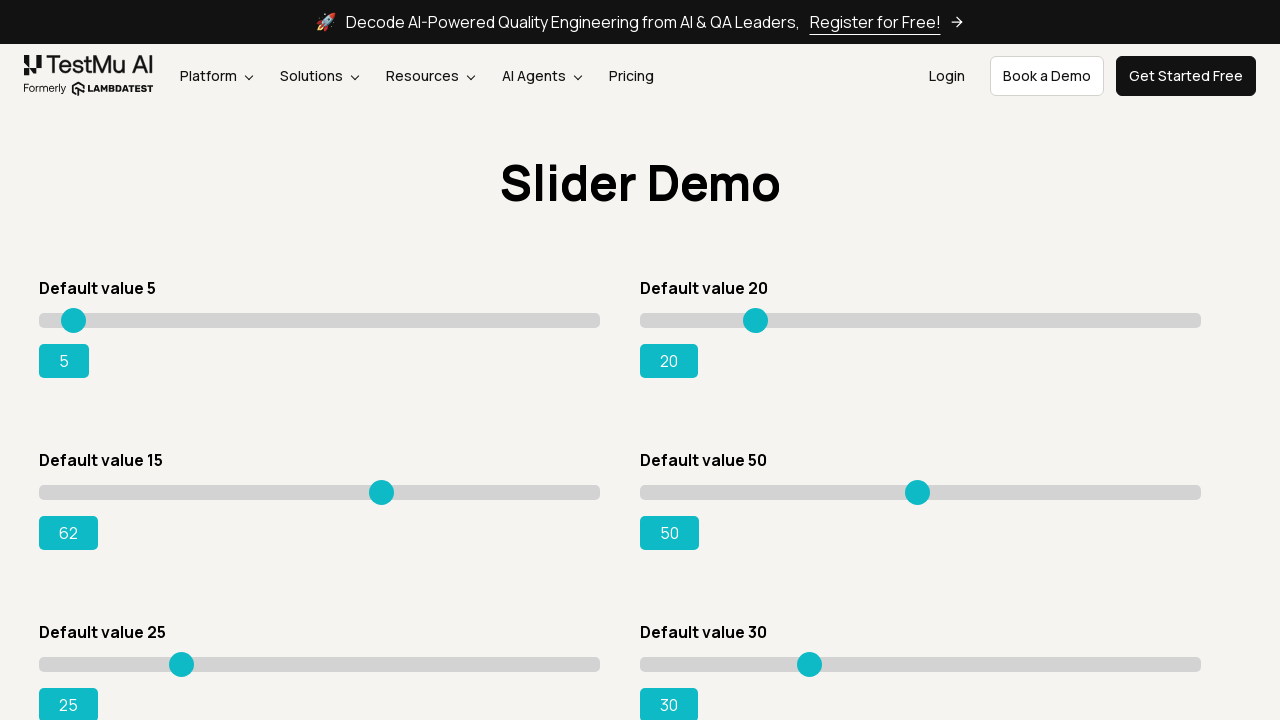

Pressed ArrowRight key on slider on div.sp__range input[value='15']
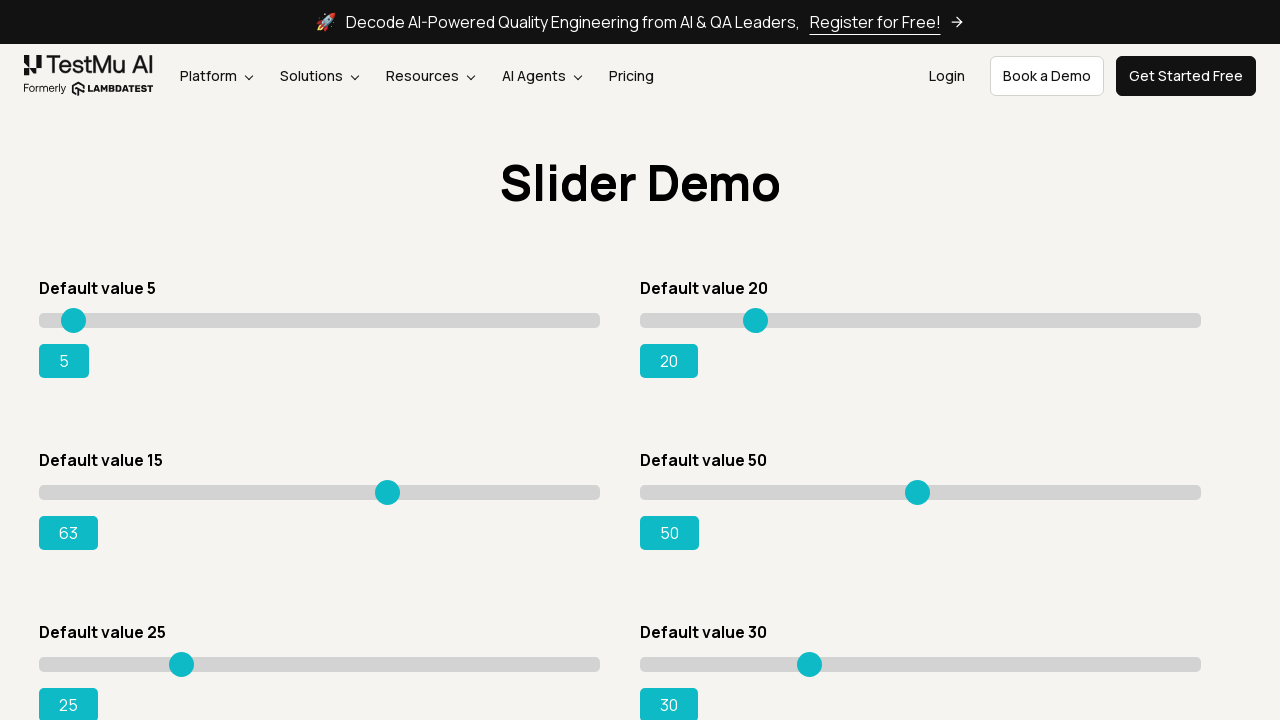

Checked slider value: 63
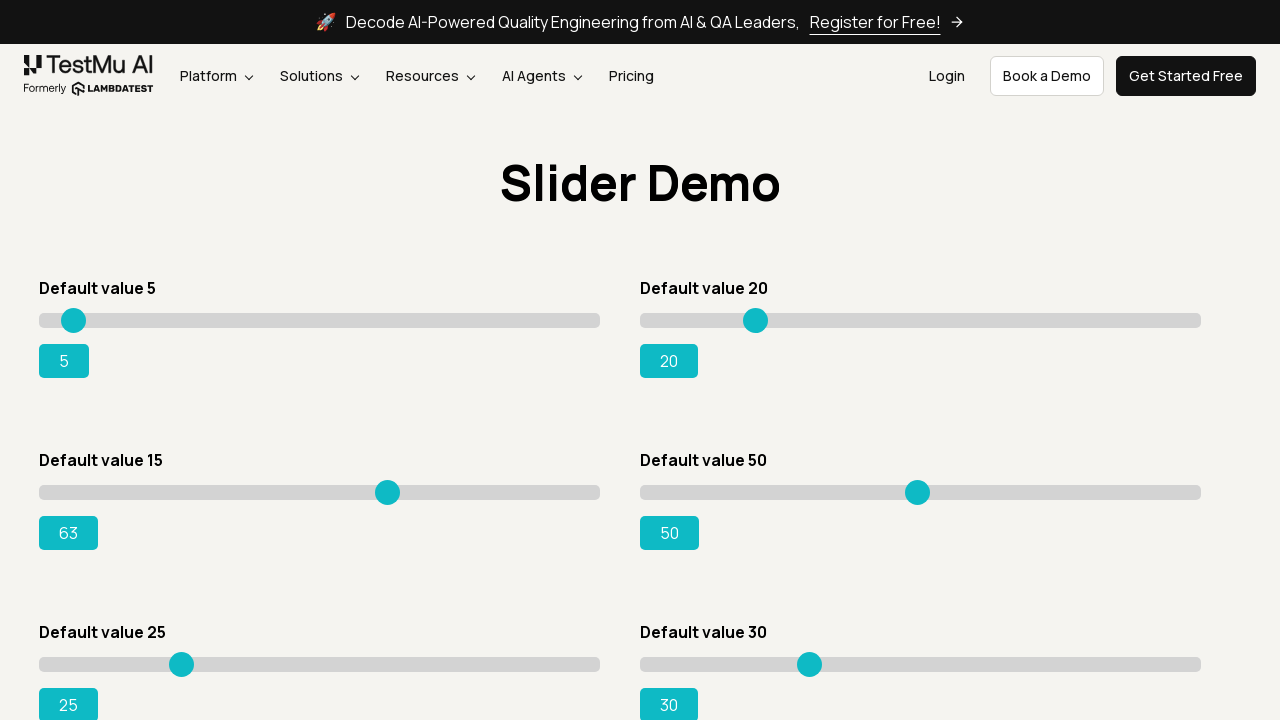

Pressed ArrowRight key on slider on div.sp__range input[value='15']
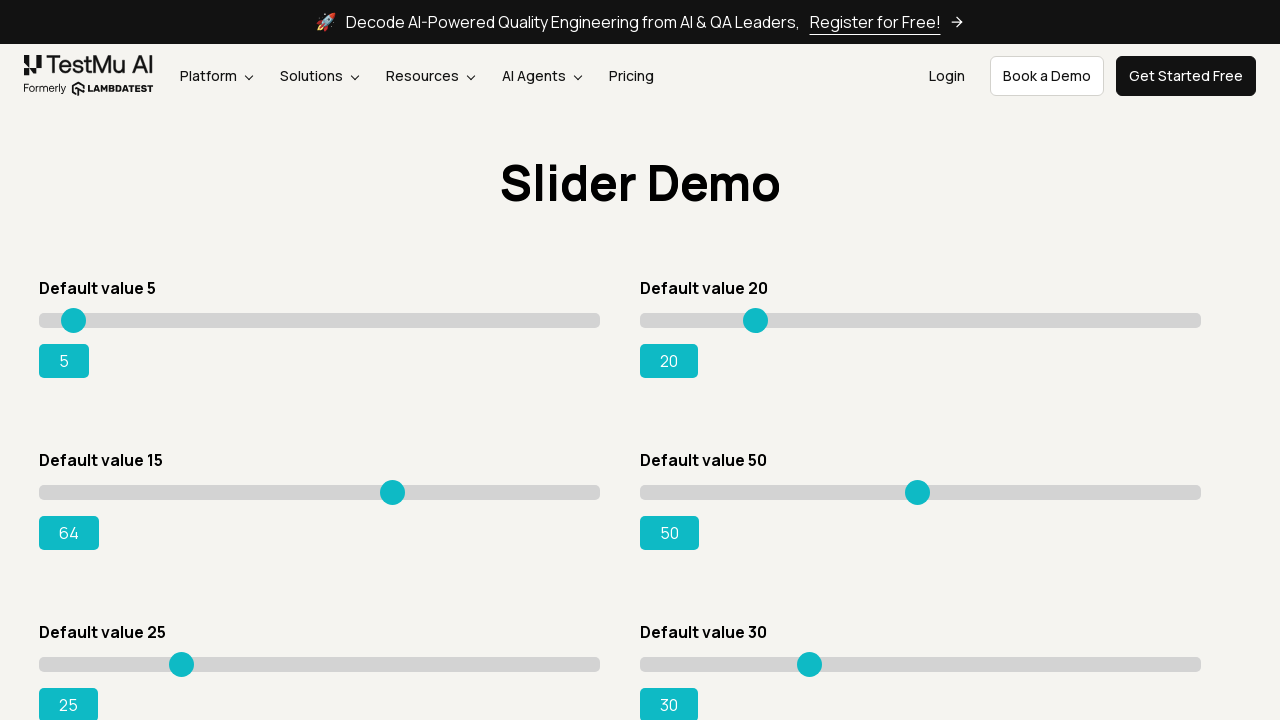

Checked slider value: 64
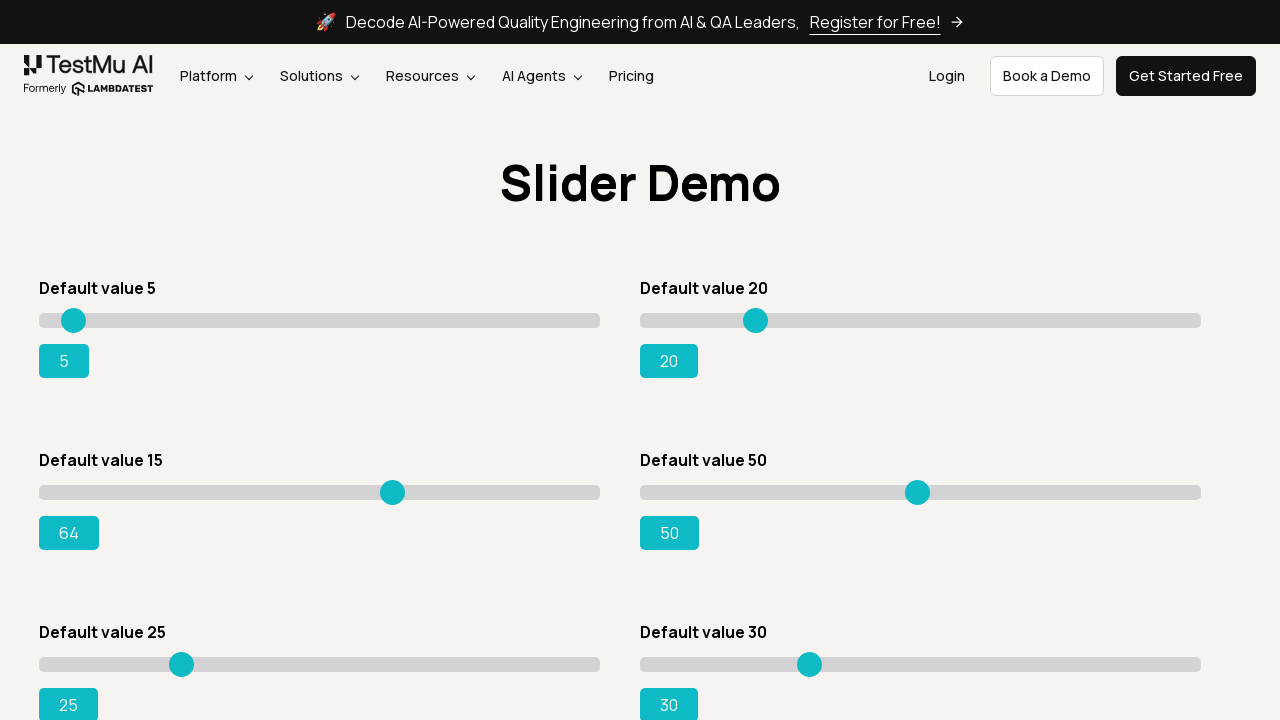

Pressed ArrowRight key on slider on div.sp__range input[value='15']
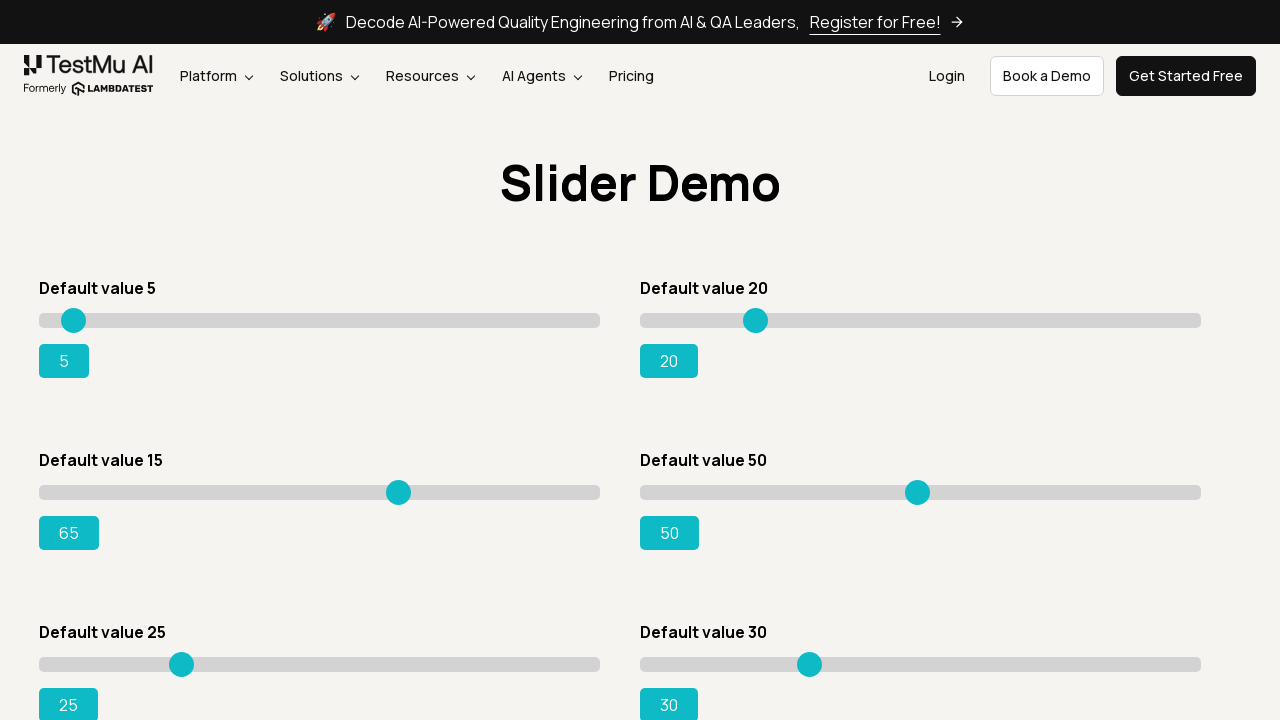

Checked slider value: 65
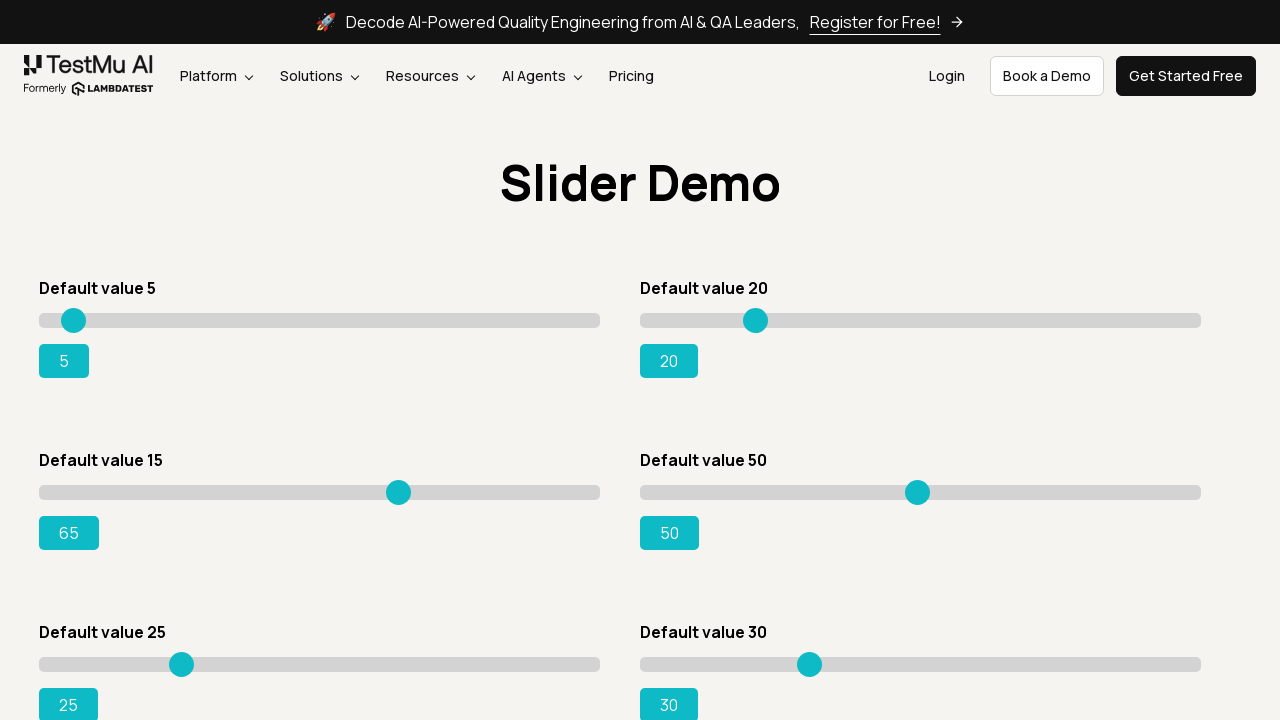

Pressed ArrowRight key on slider on div.sp__range input[value='15']
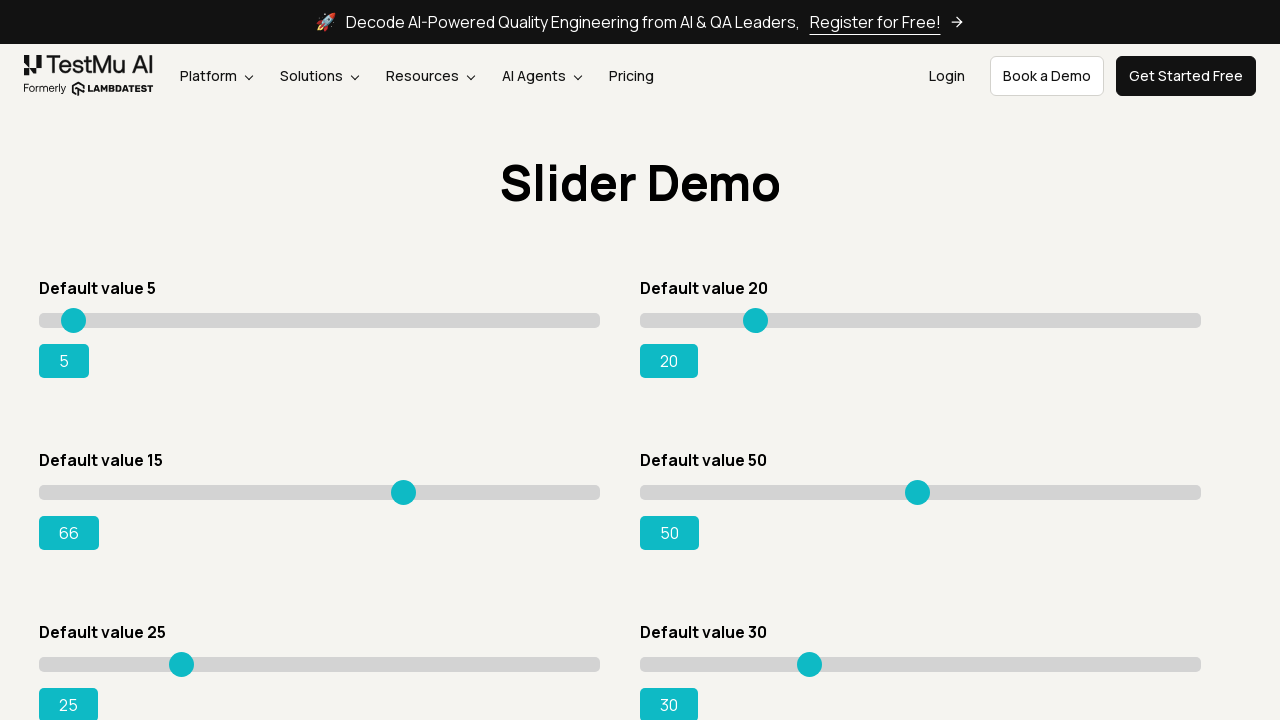

Checked slider value: 66
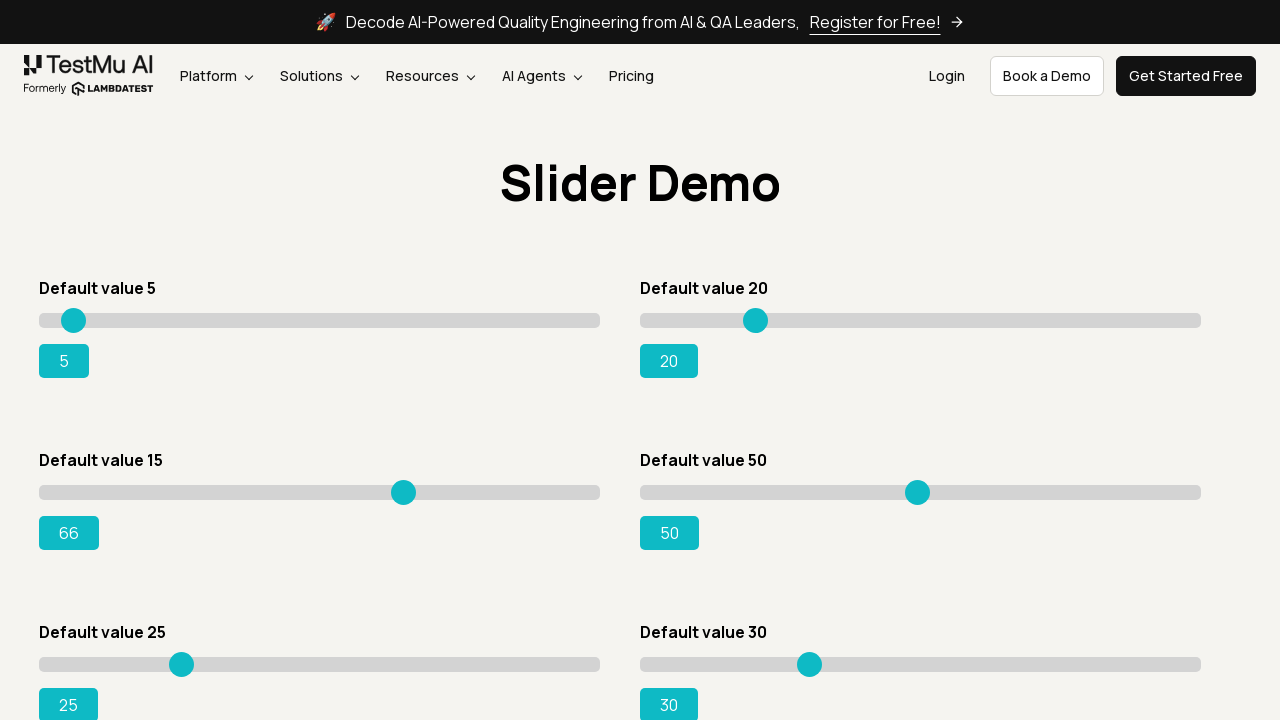

Pressed ArrowRight key on slider on div.sp__range input[value='15']
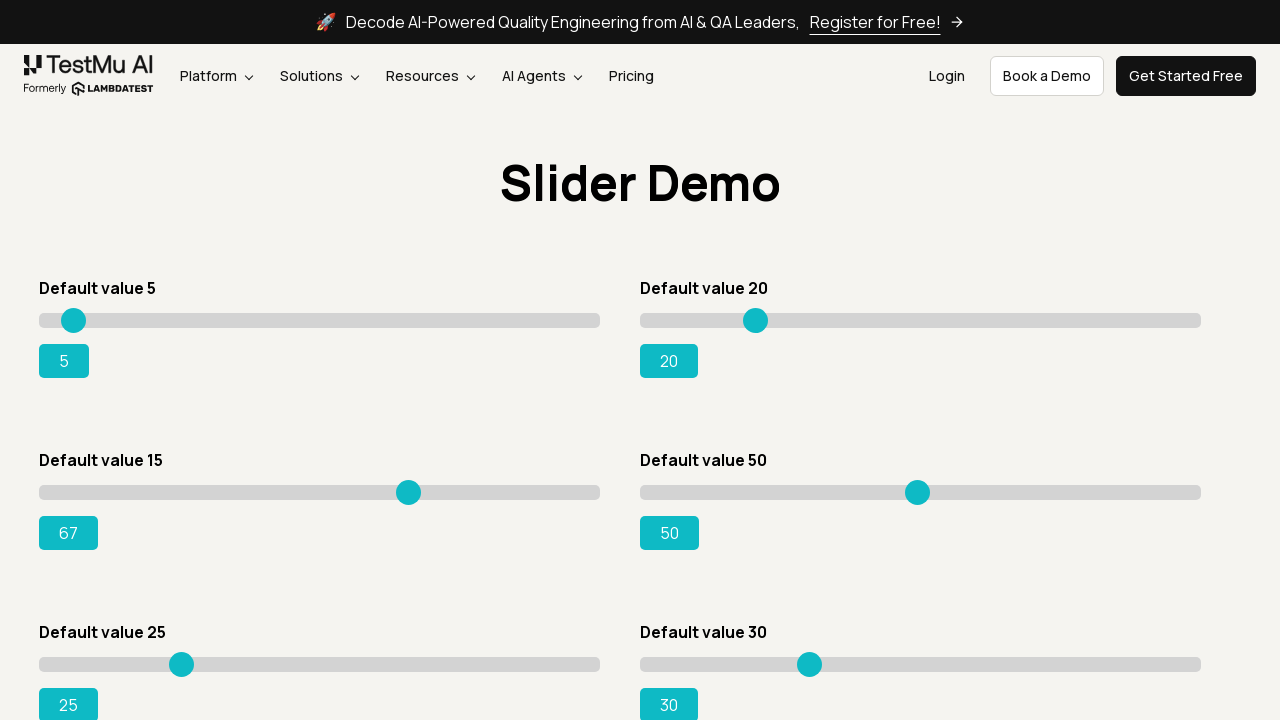

Checked slider value: 67
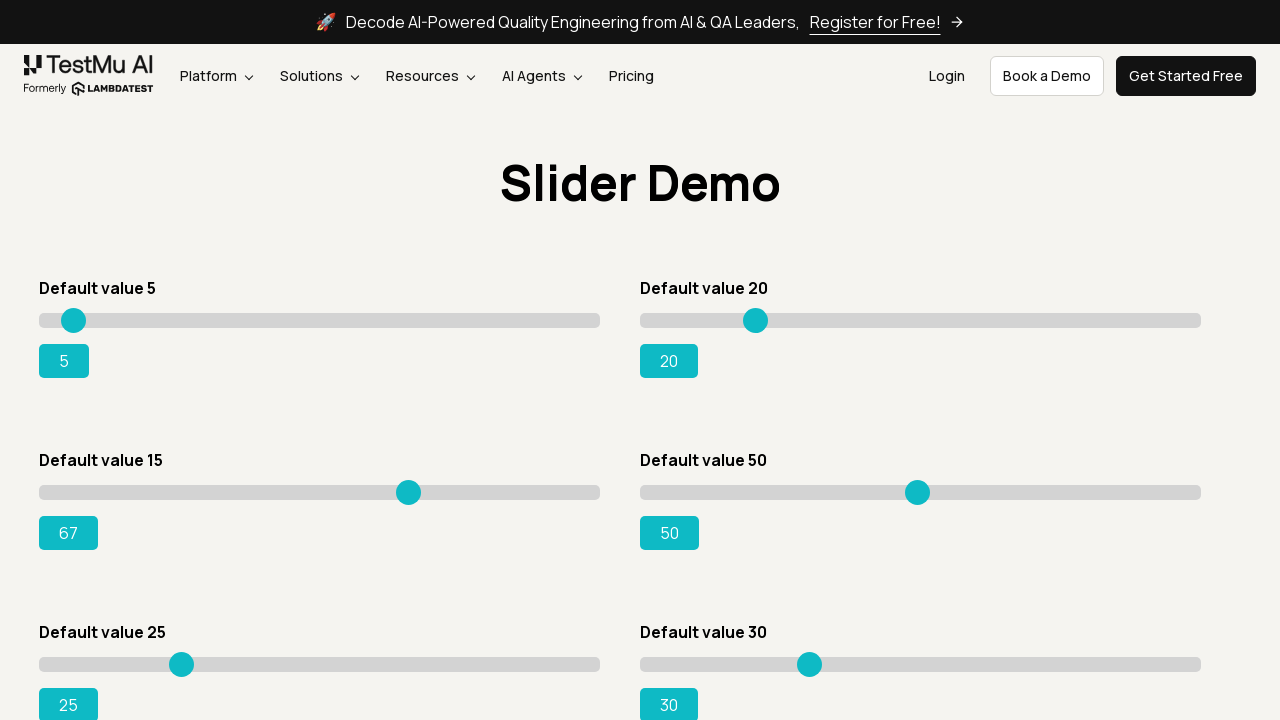

Pressed ArrowRight key on slider on div.sp__range input[value='15']
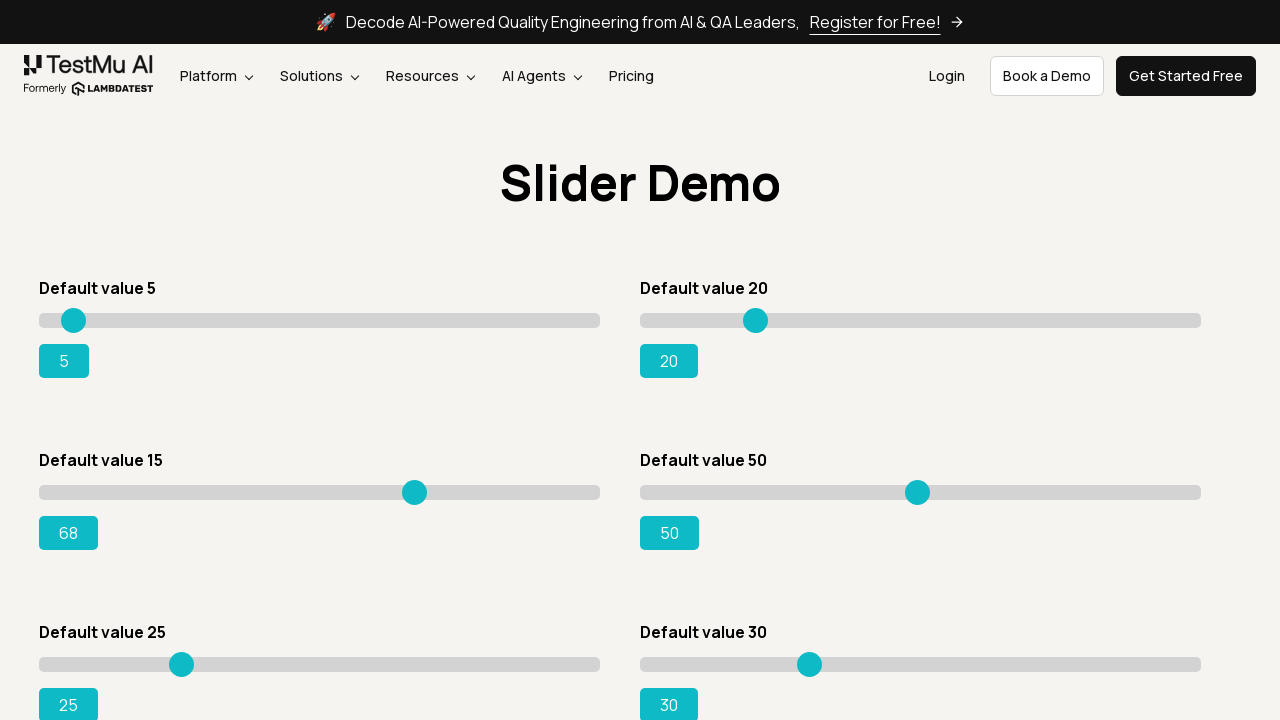

Checked slider value: 68
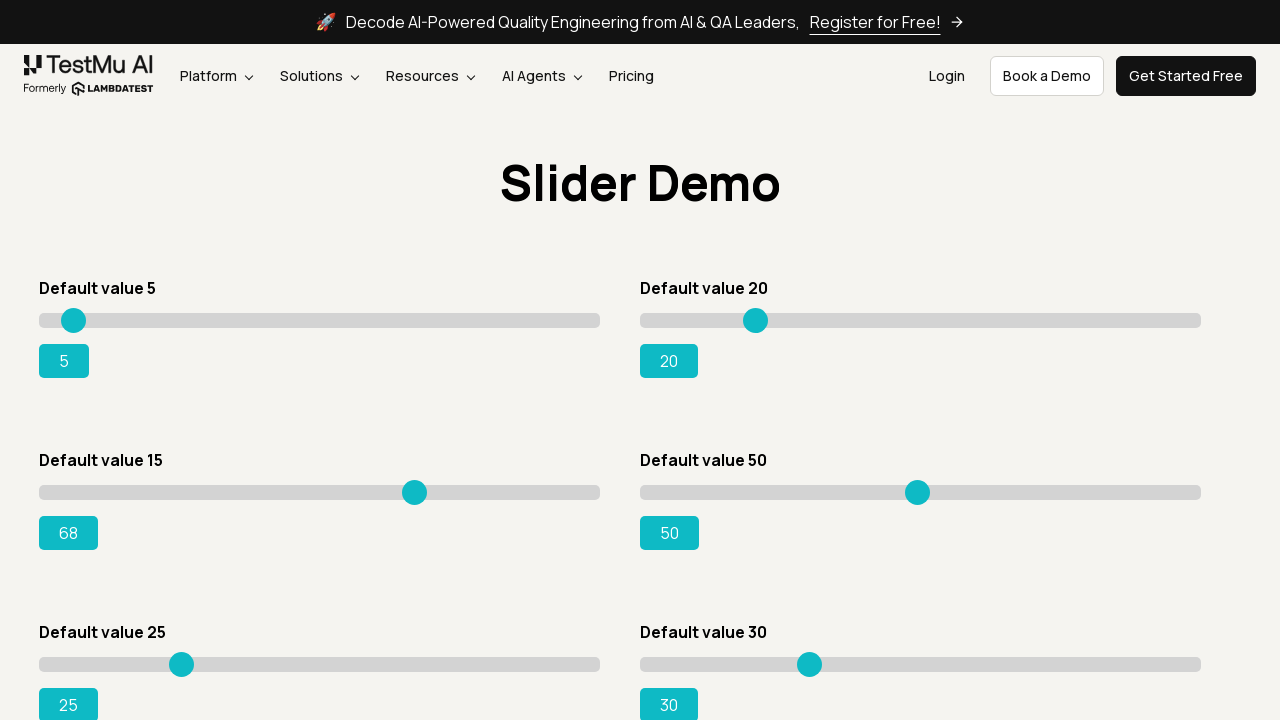

Pressed ArrowRight key on slider on div.sp__range input[value='15']
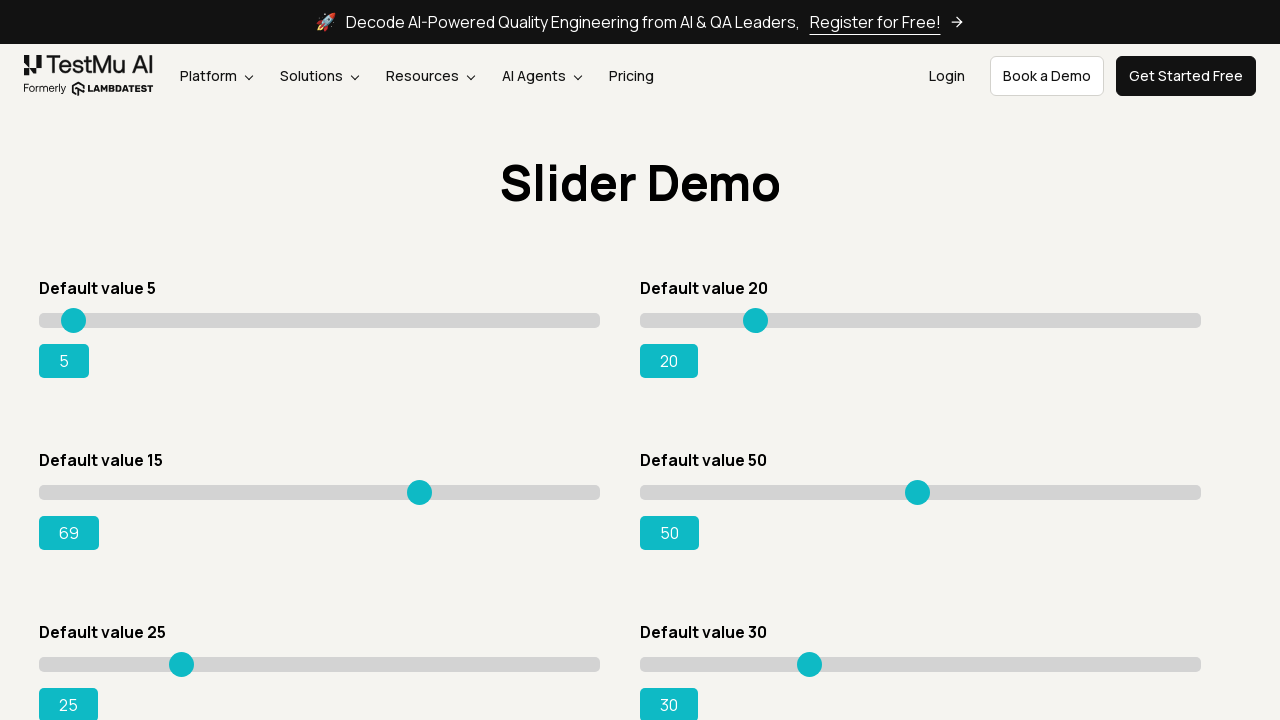

Checked slider value: 69
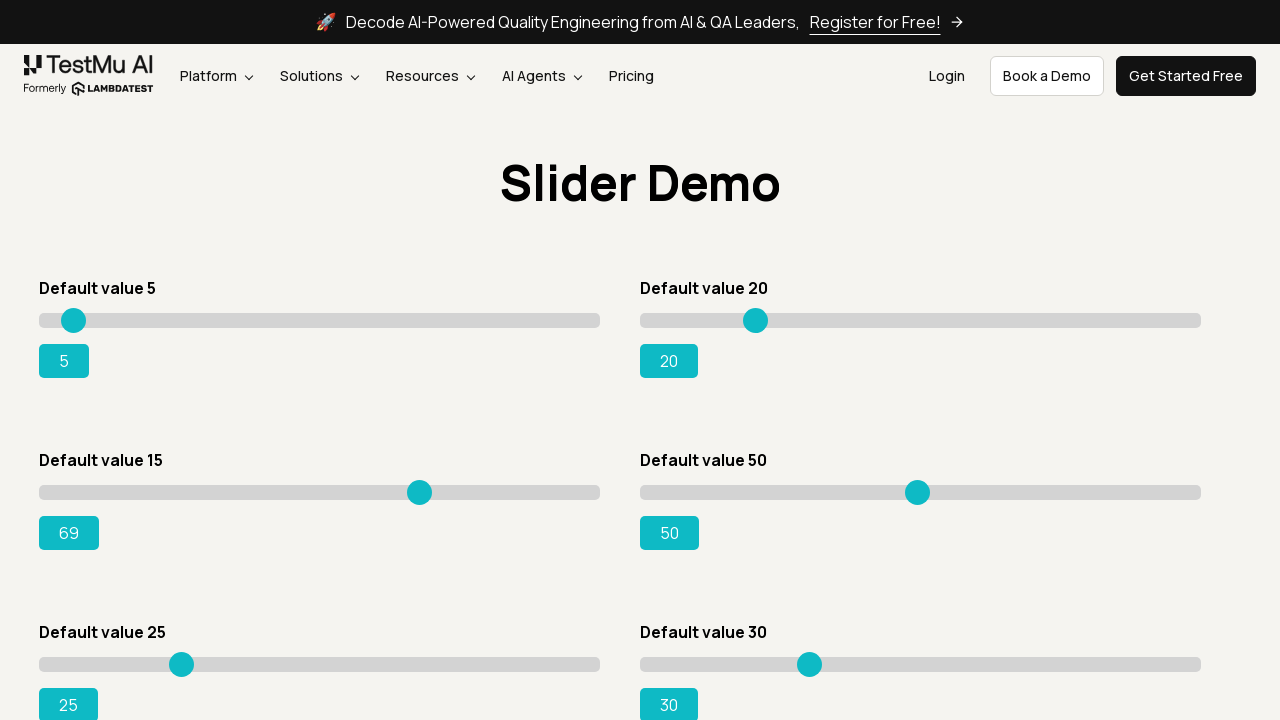

Pressed ArrowRight key on slider on div.sp__range input[value='15']
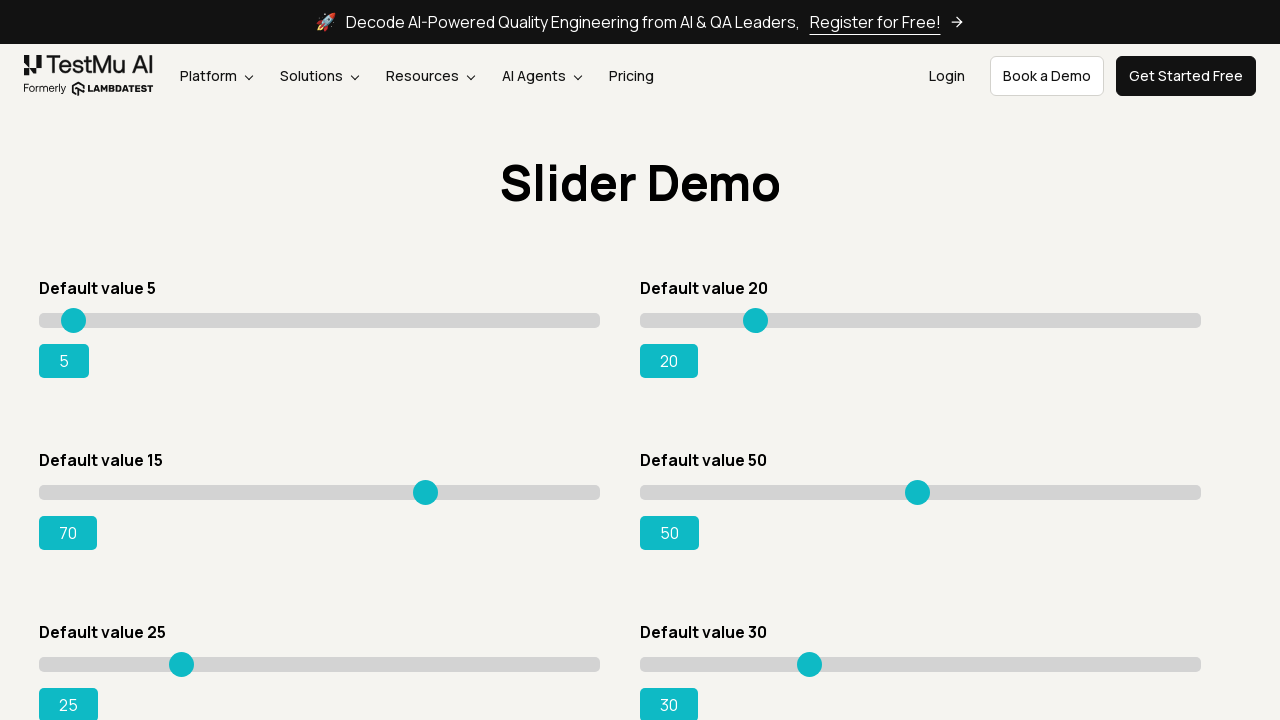

Checked slider value: 70
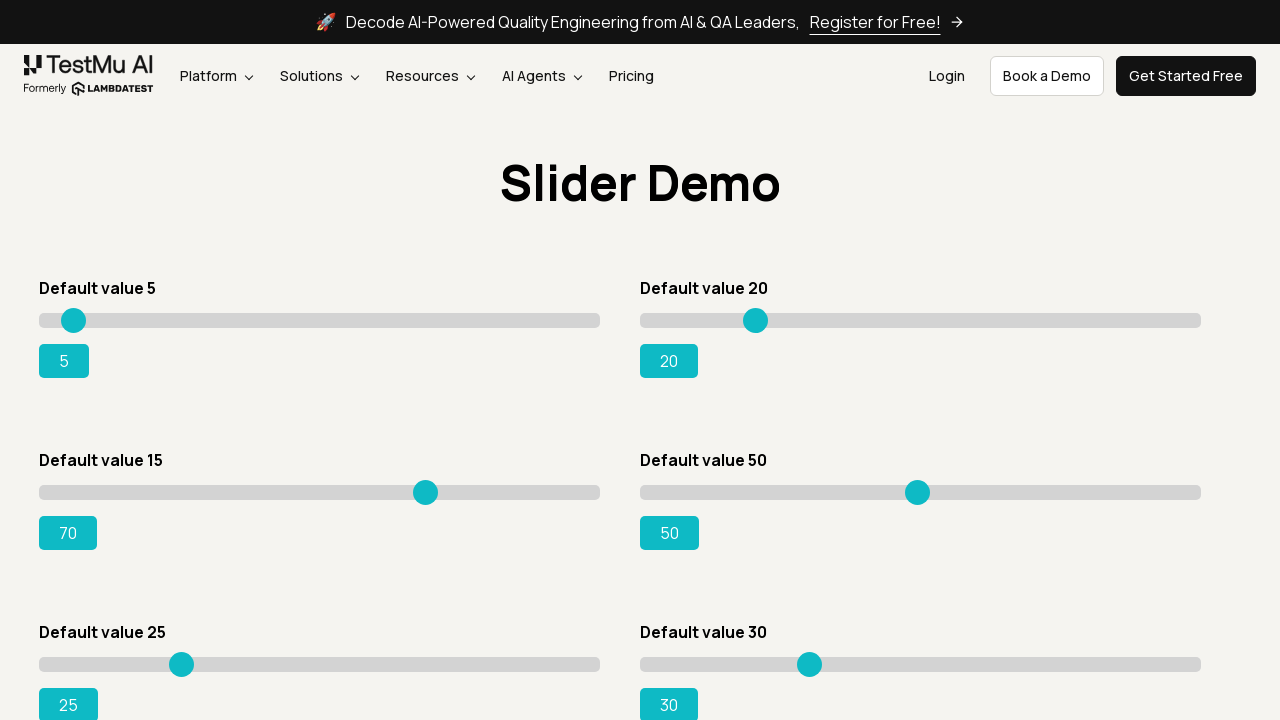

Pressed ArrowRight key on slider on div.sp__range input[value='15']
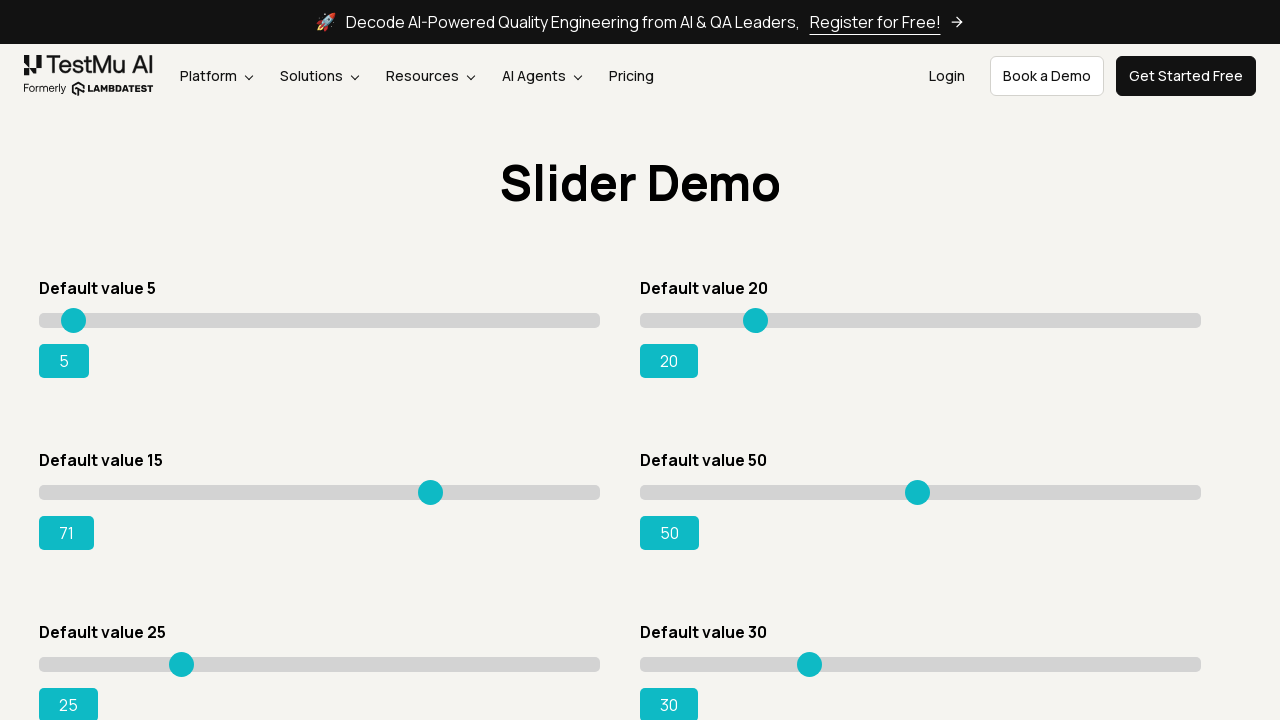

Checked slider value: 71
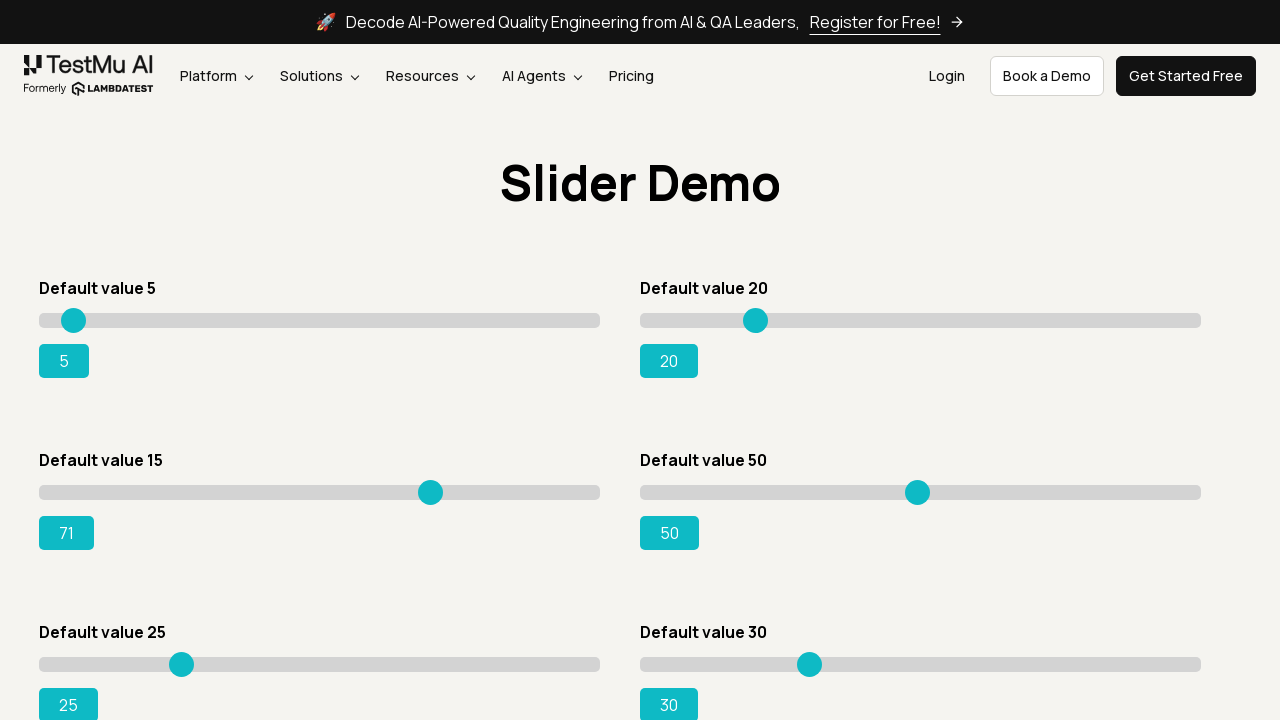

Pressed ArrowRight key on slider on div.sp__range input[value='15']
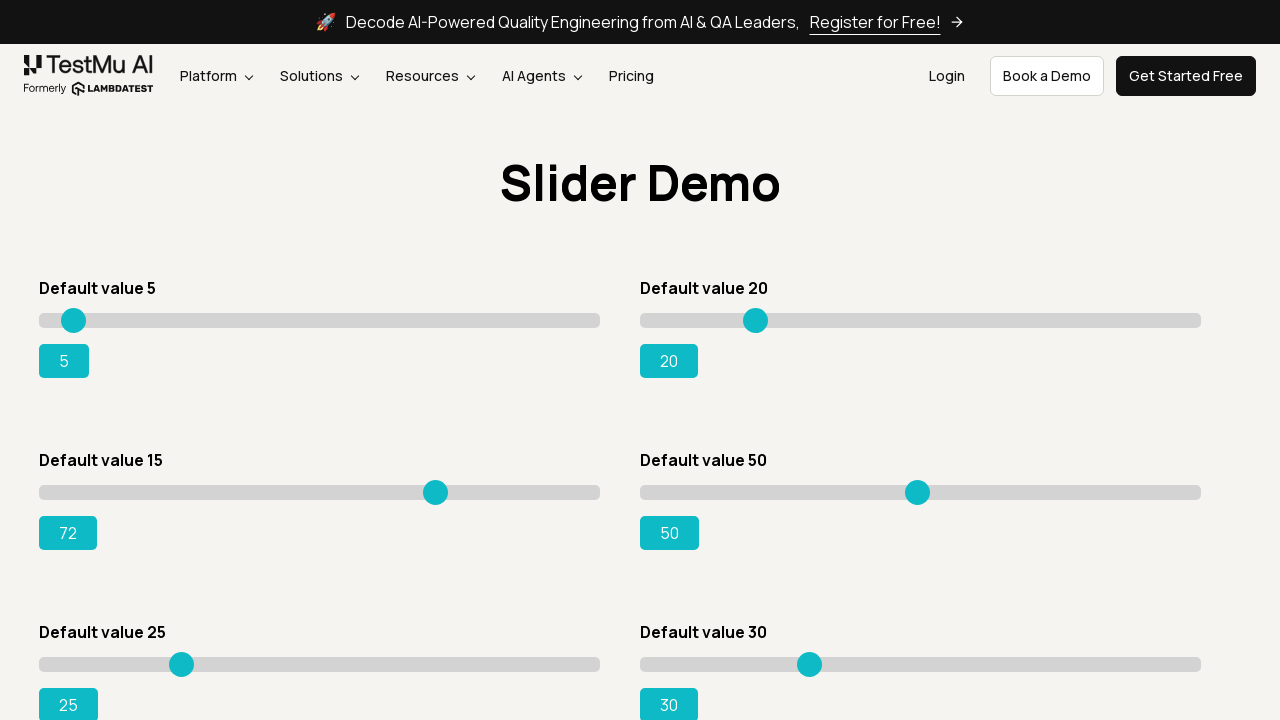

Checked slider value: 72
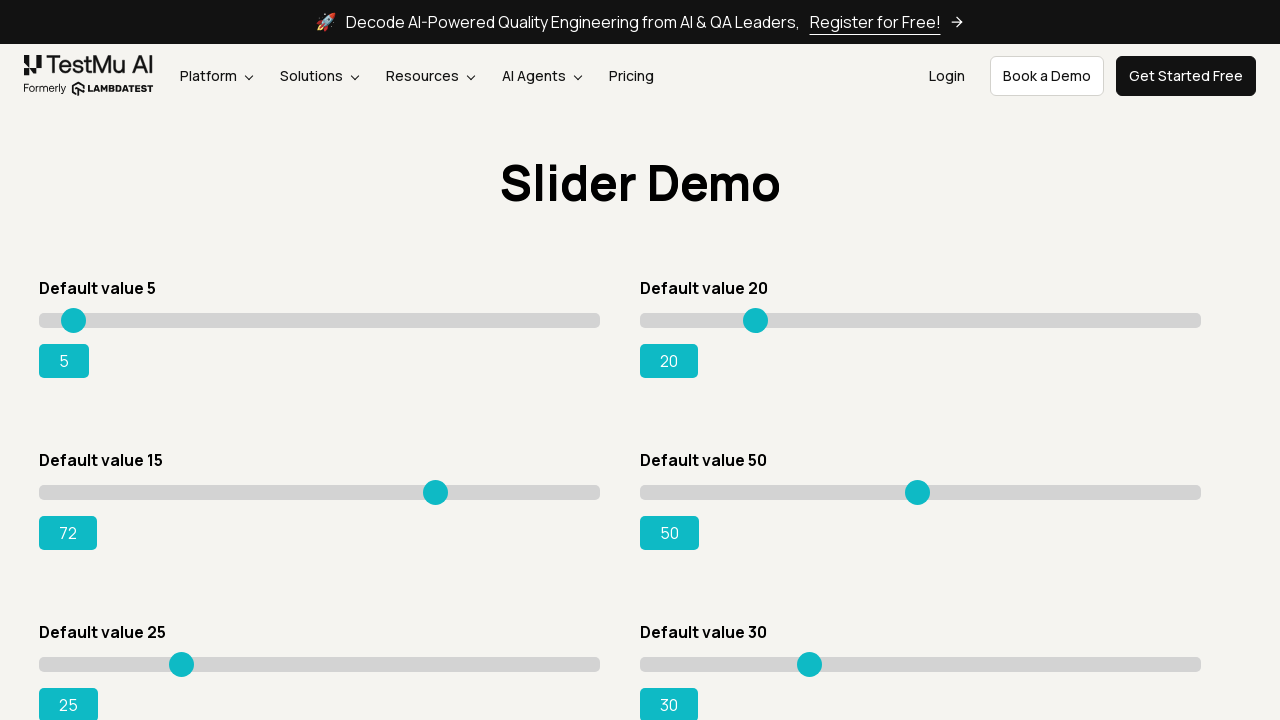

Pressed ArrowRight key on slider on div.sp__range input[value='15']
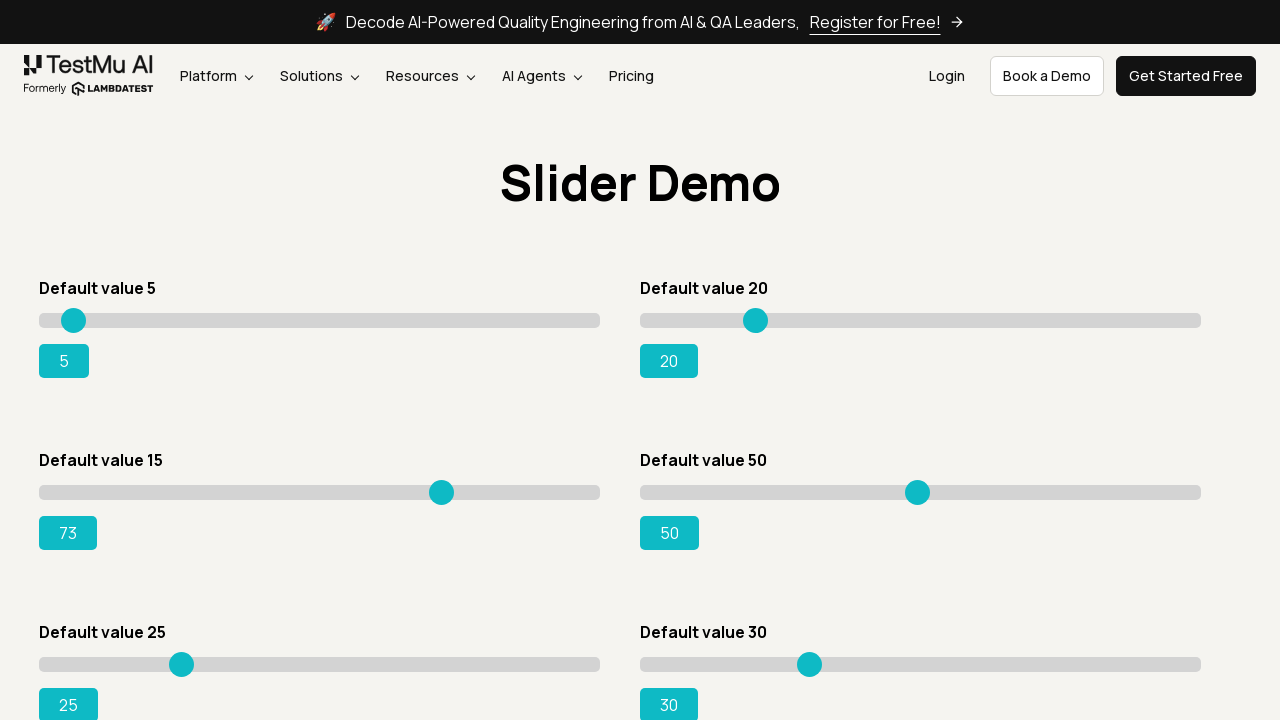

Checked slider value: 73
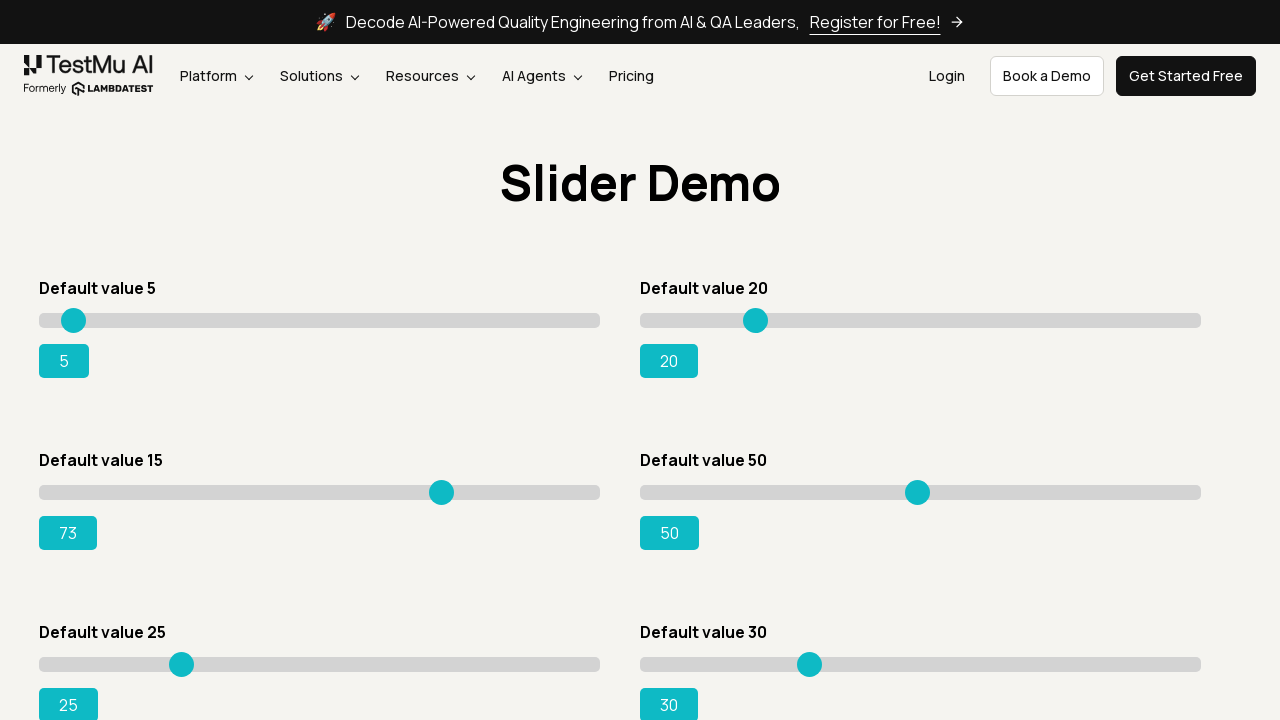

Pressed ArrowRight key on slider on div.sp__range input[value='15']
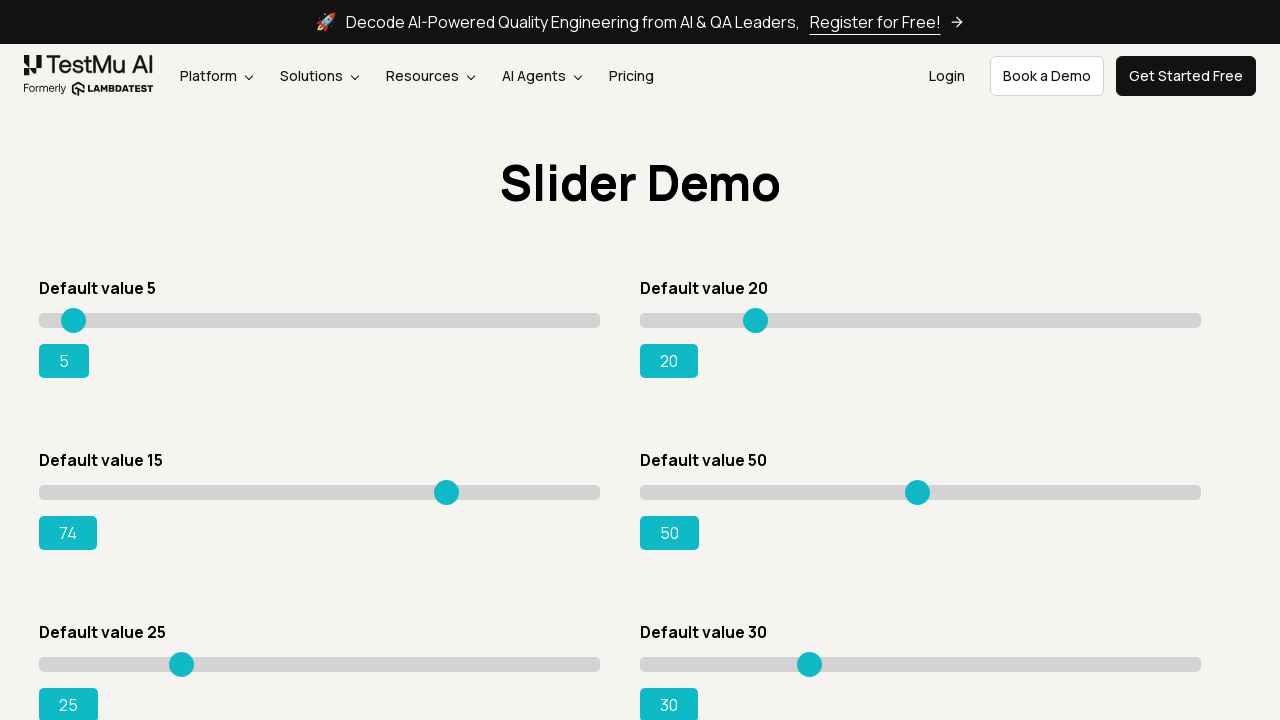

Checked slider value: 74
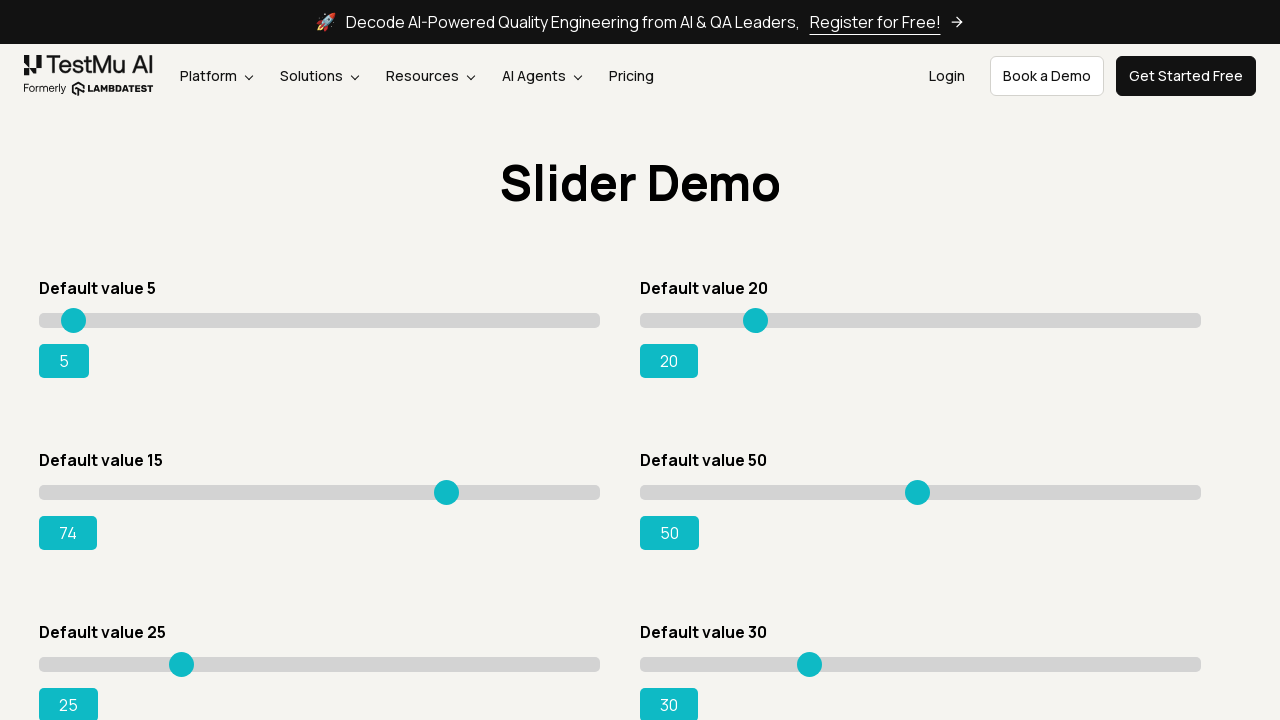

Pressed ArrowRight key on slider on div.sp__range input[value='15']
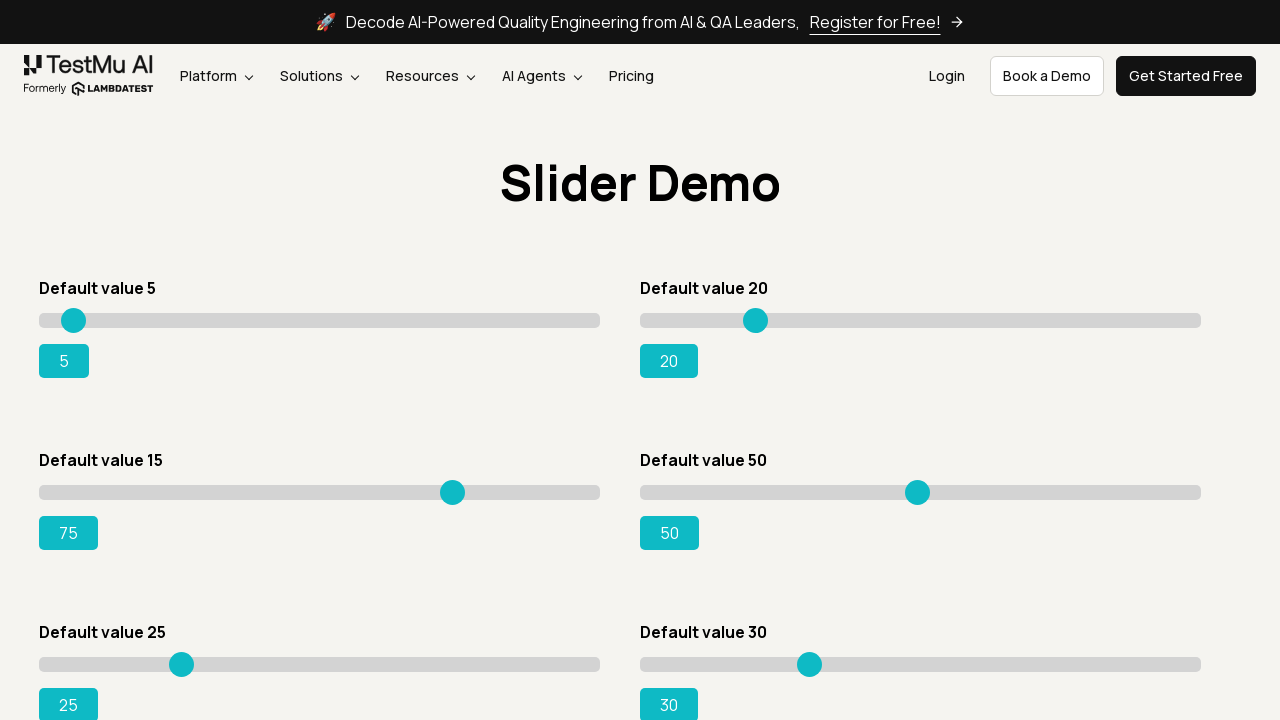

Checked slider value: 75
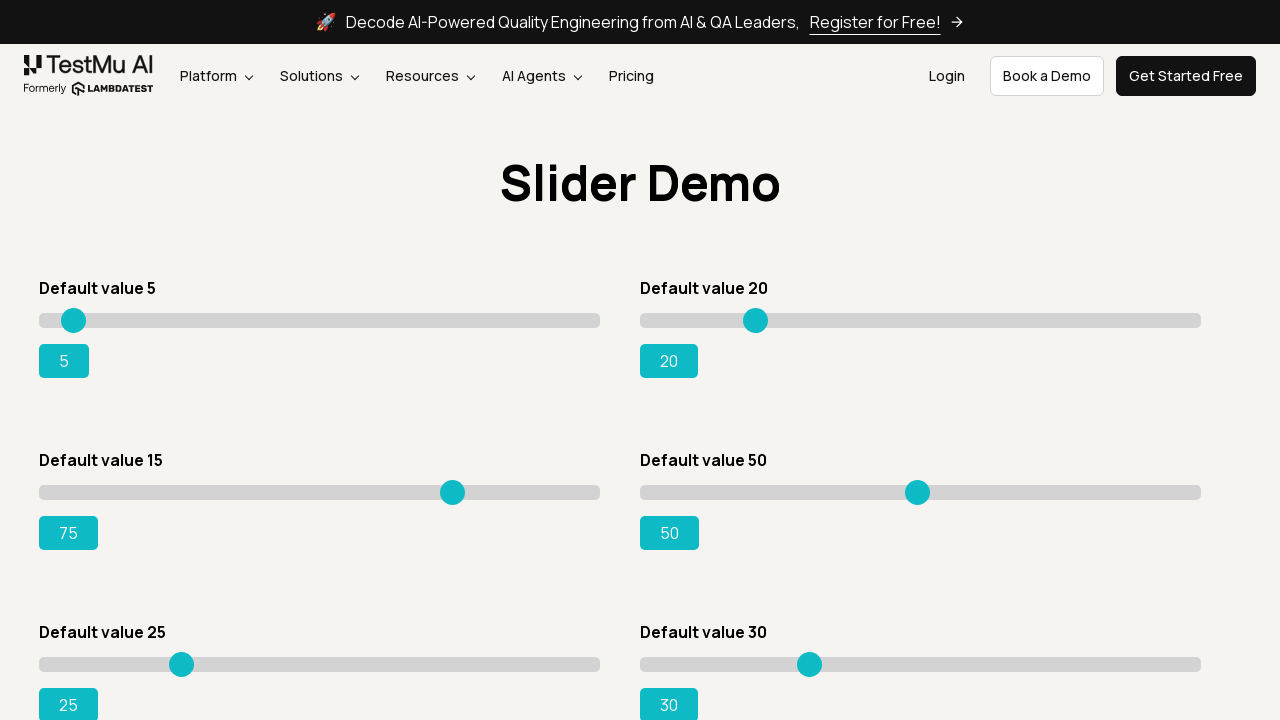

Pressed ArrowRight key on slider on div.sp__range input[value='15']
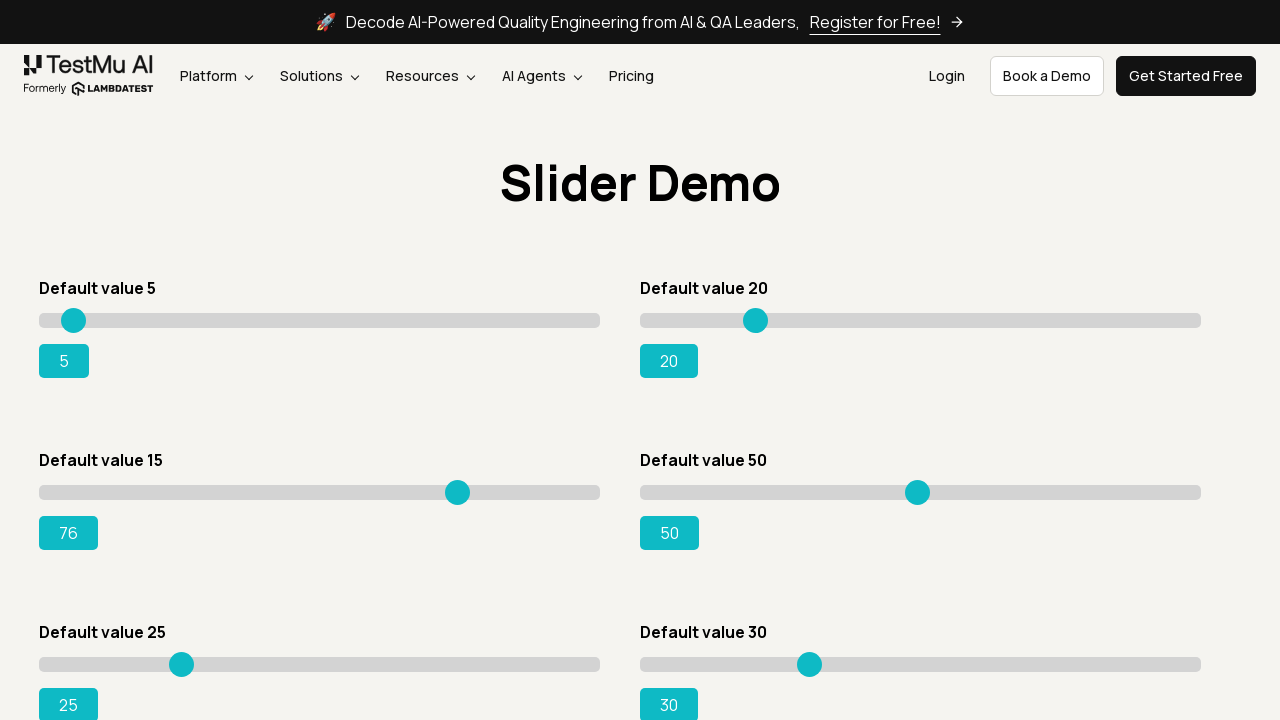

Checked slider value: 76
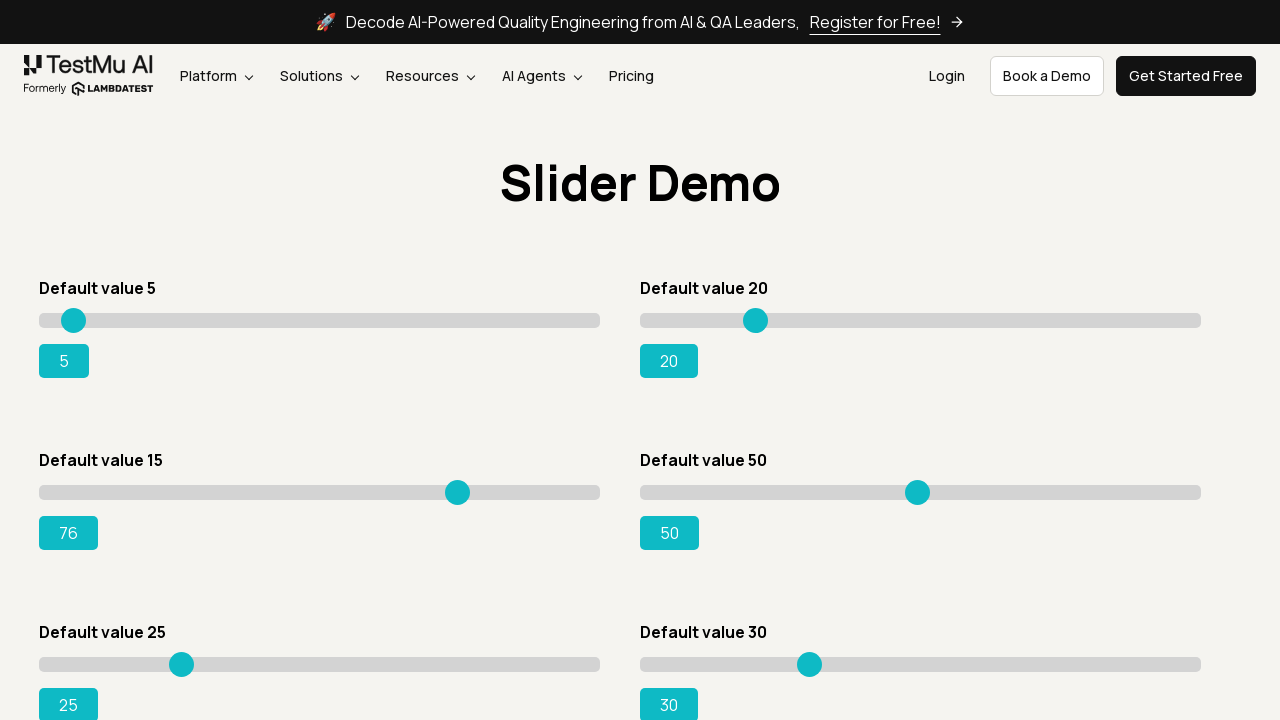

Pressed ArrowRight key on slider on div.sp__range input[value='15']
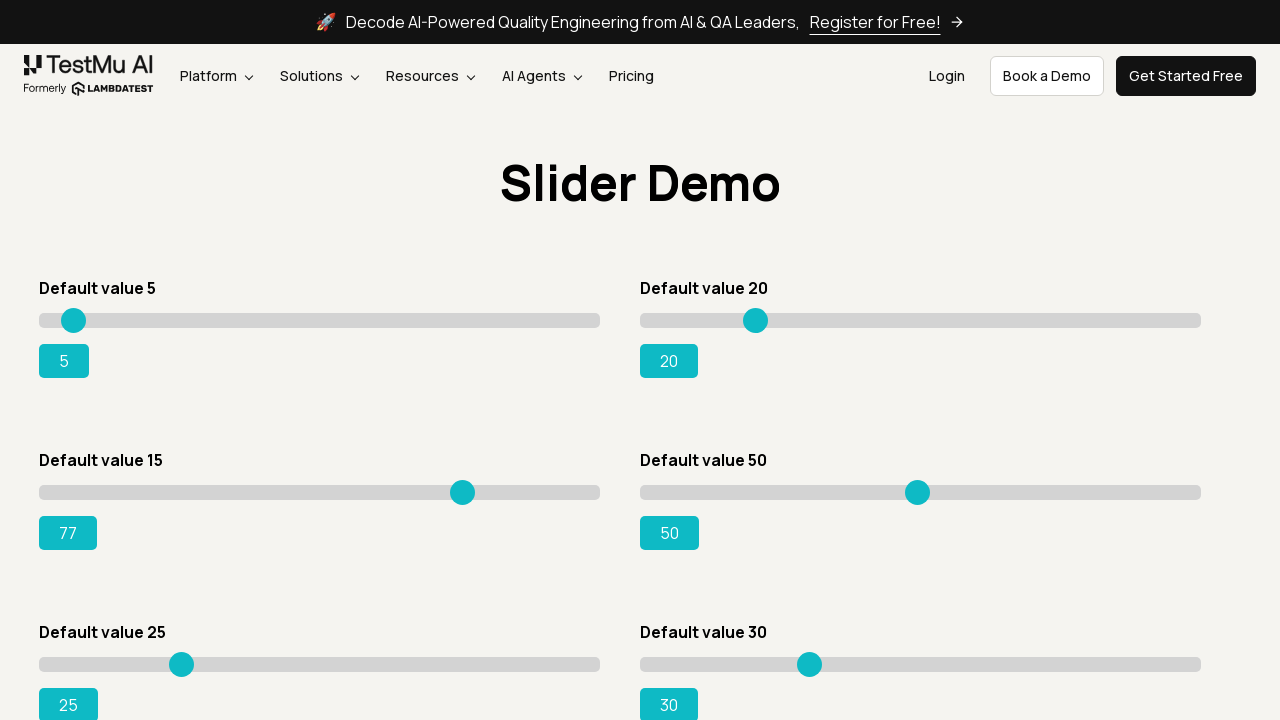

Checked slider value: 77
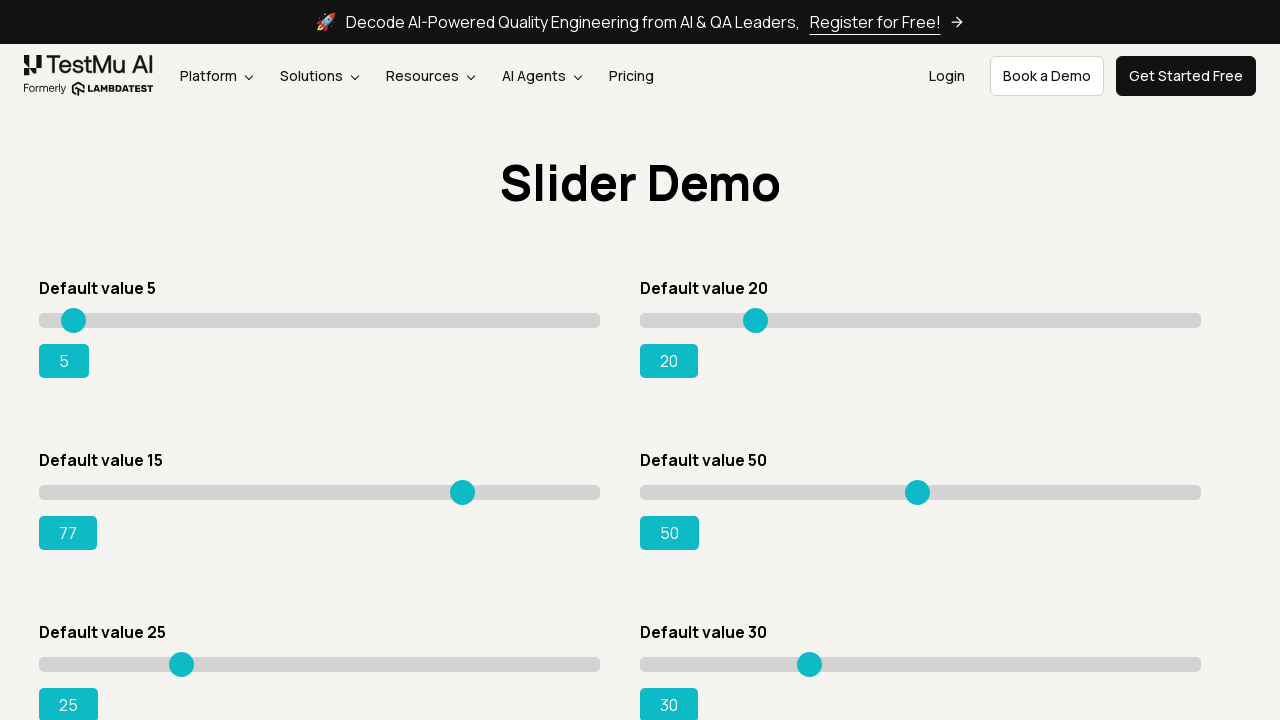

Pressed ArrowRight key on slider on div.sp__range input[value='15']
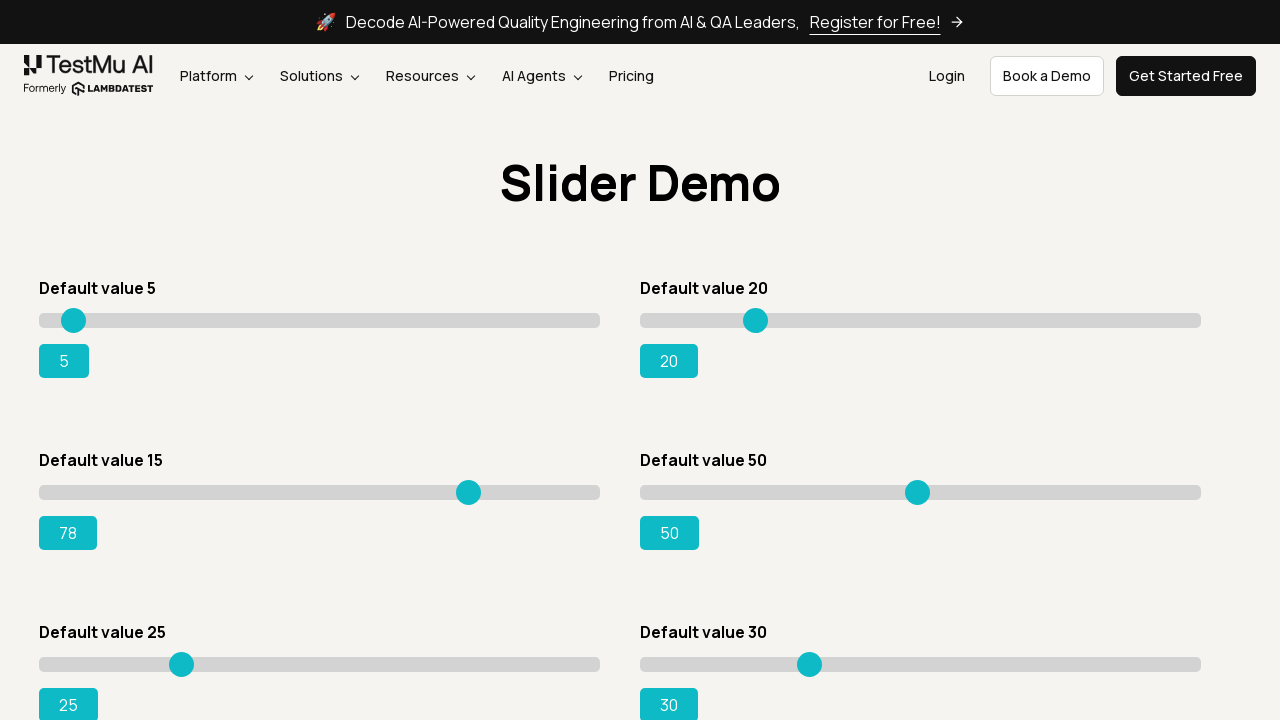

Checked slider value: 78
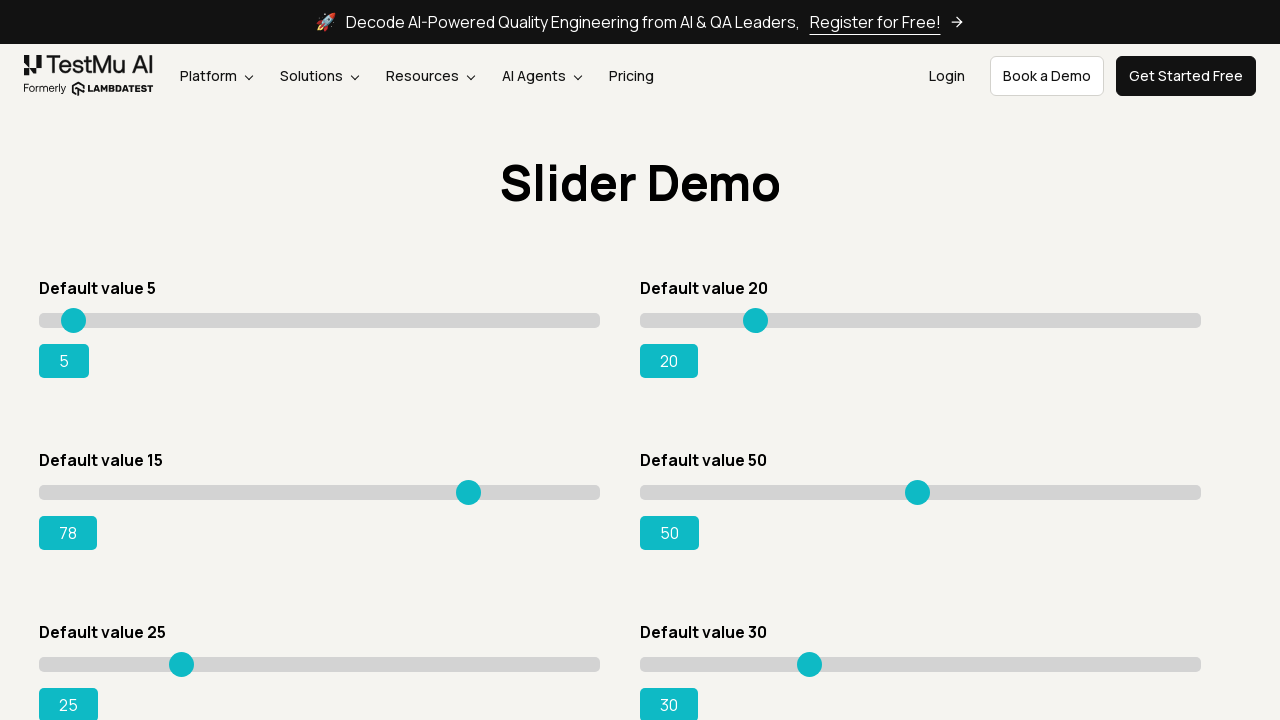

Pressed ArrowRight key on slider on div.sp__range input[value='15']
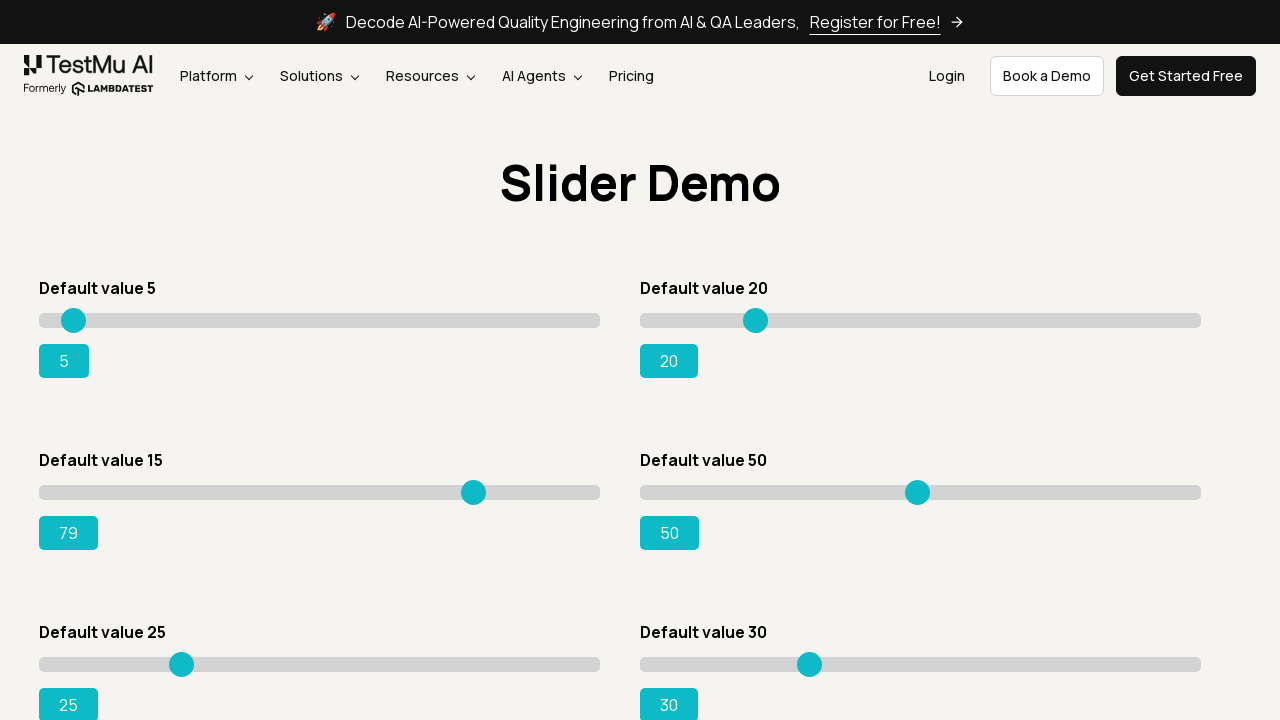

Checked slider value: 79
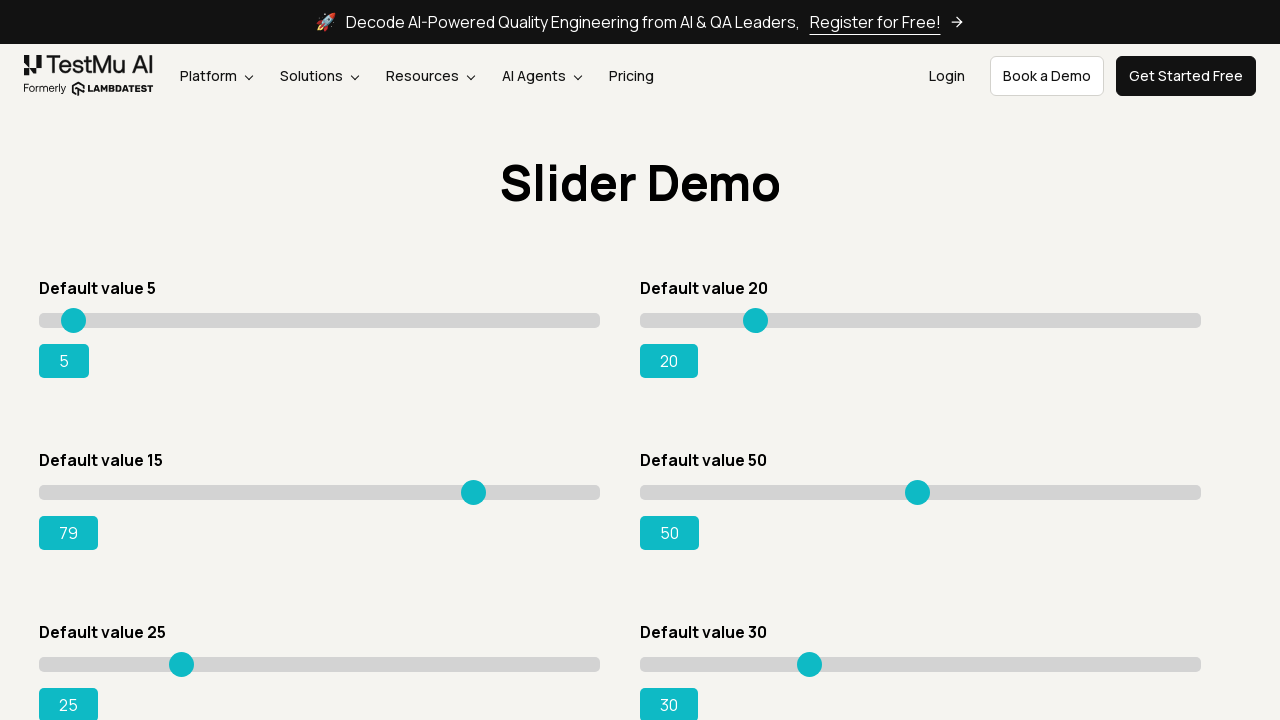

Pressed ArrowRight key on slider on div.sp__range input[value='15']
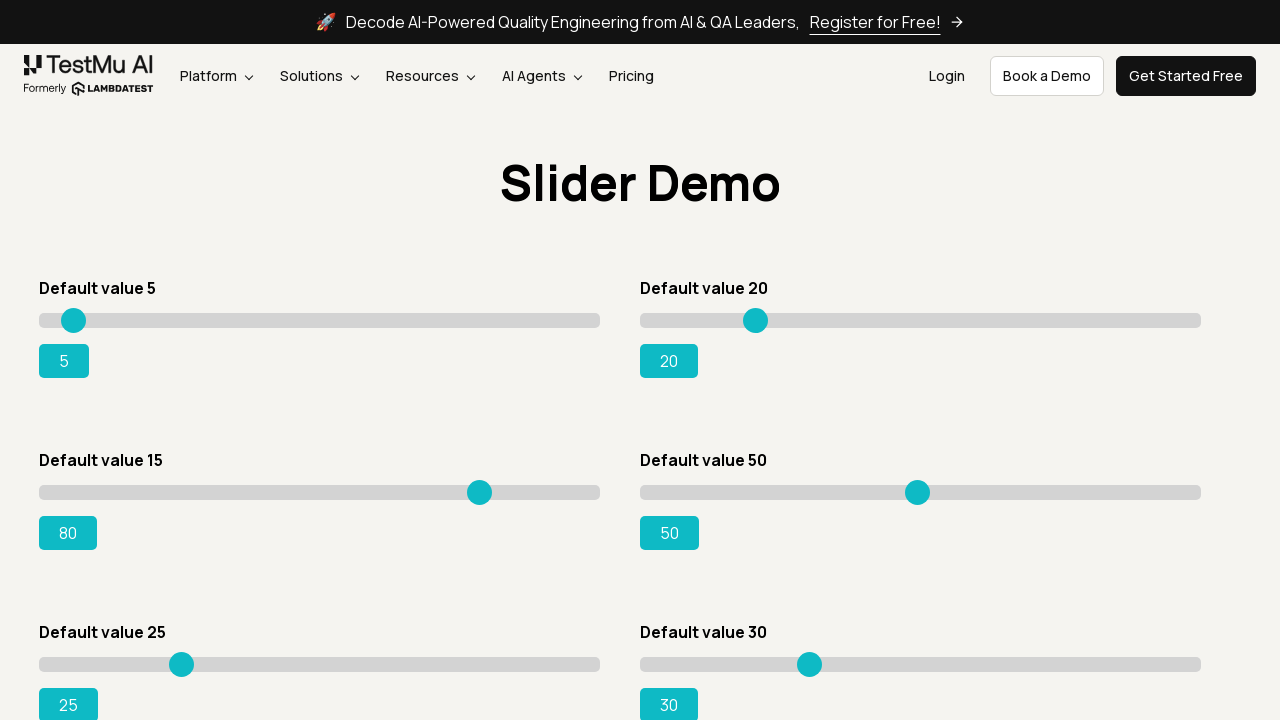

Checked slider value: 80
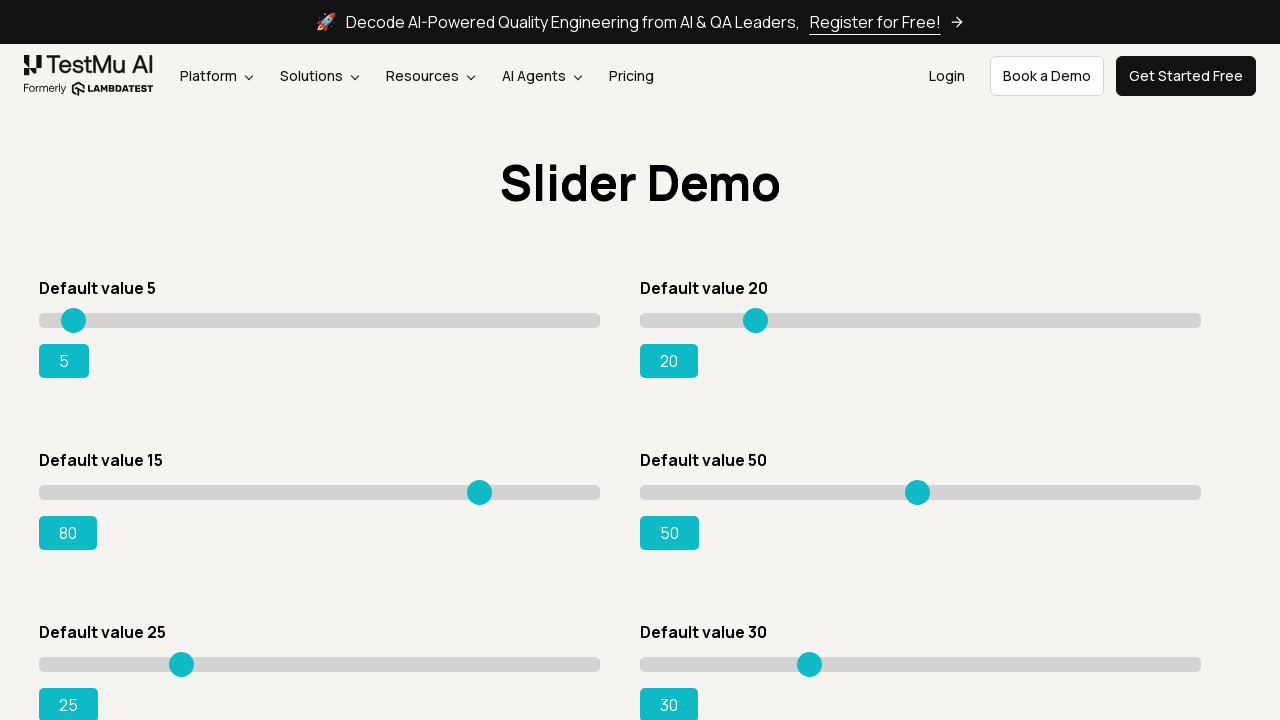

Pressed ArrowRight key on slider on div.sp__range input[value='15']
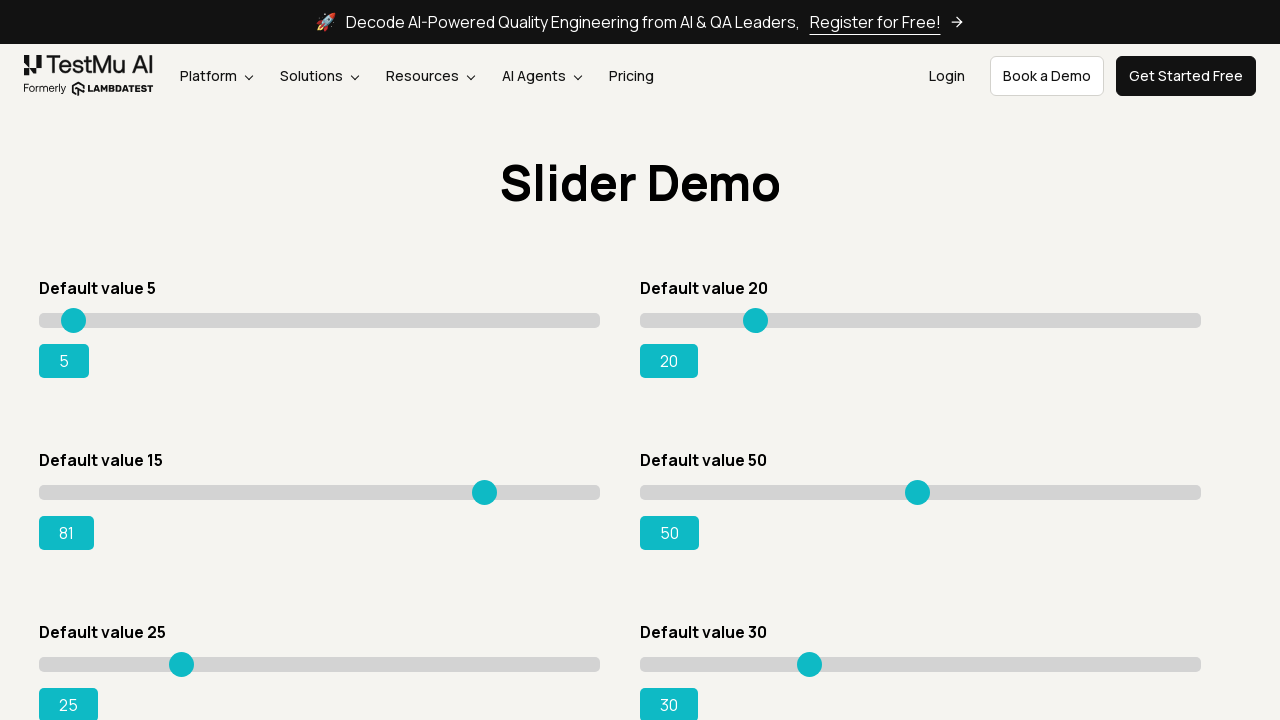

Checked slider value: 81
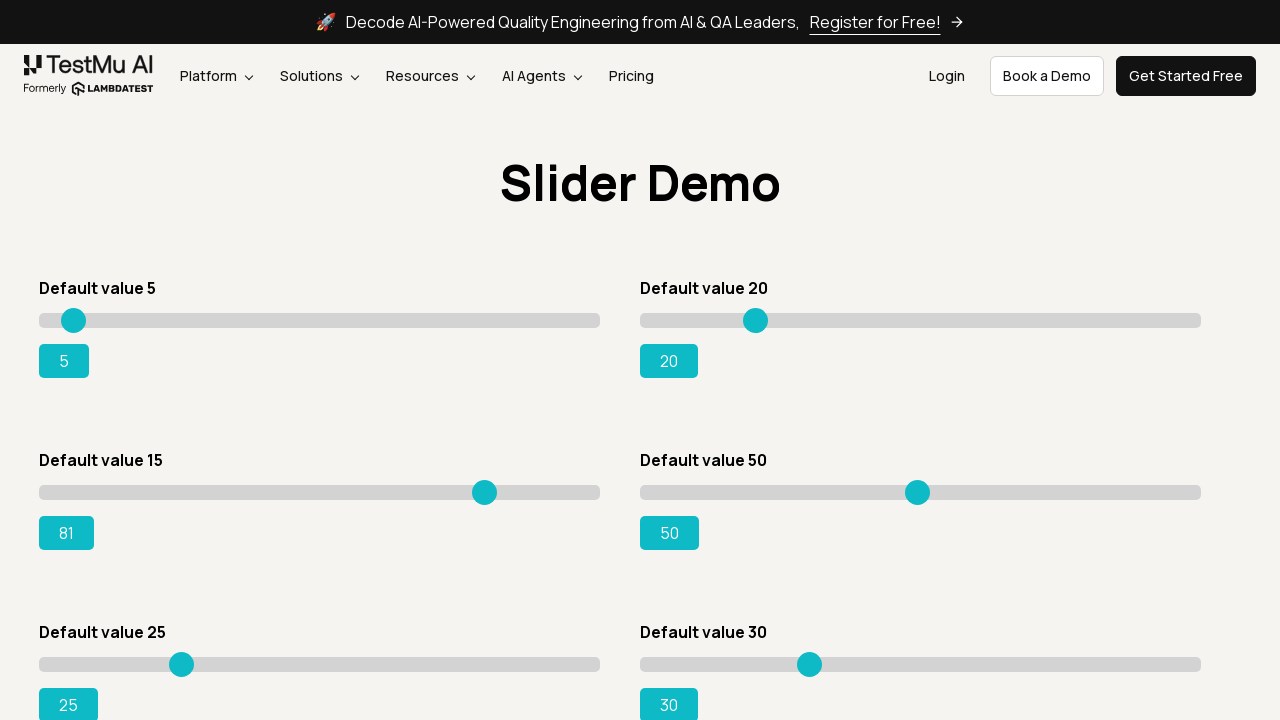

Pressed ArrowRight key on slider on div.sp__range input[value='15']
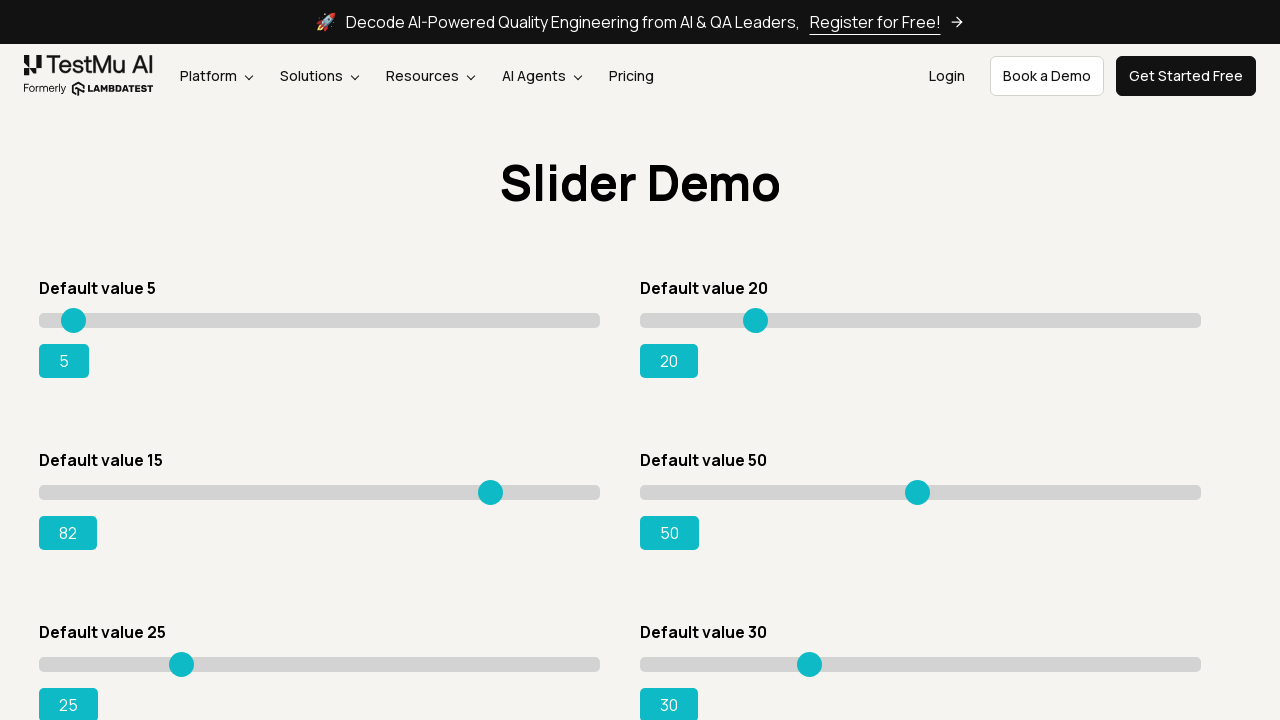

Checked slider value: 82
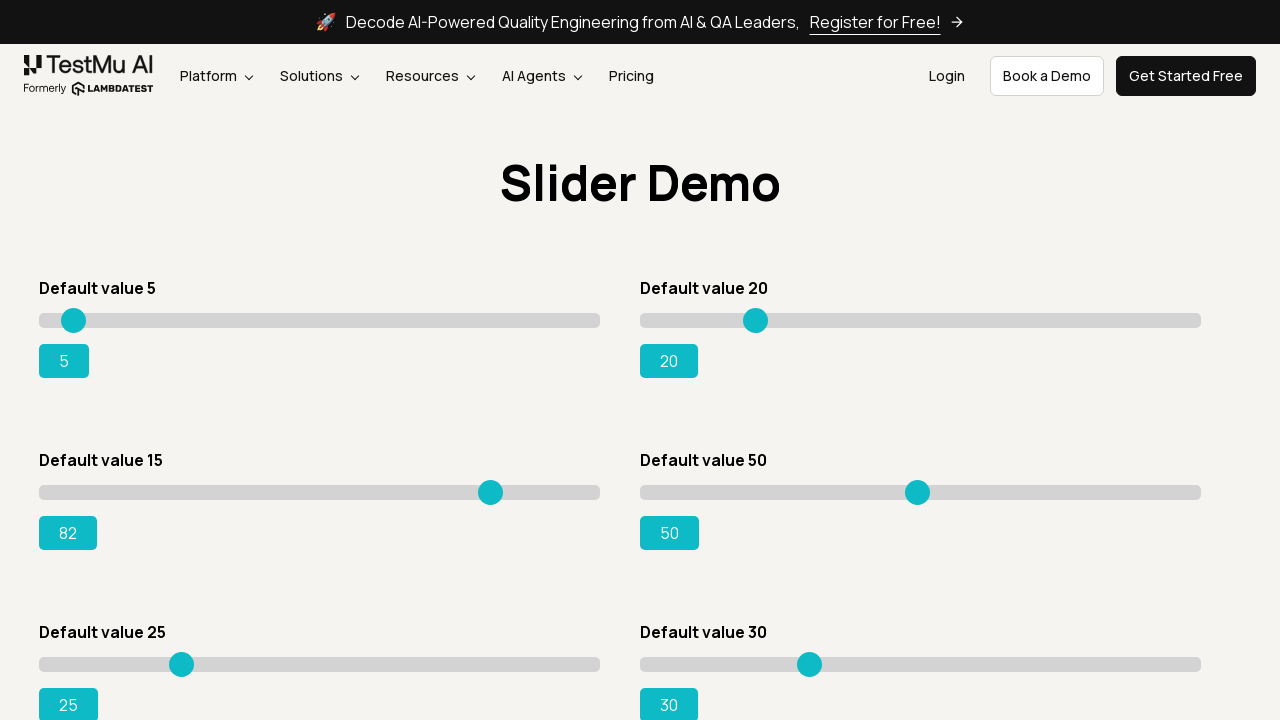

Pressed ArrowRight key on slider on div.sp__range input[value='15']
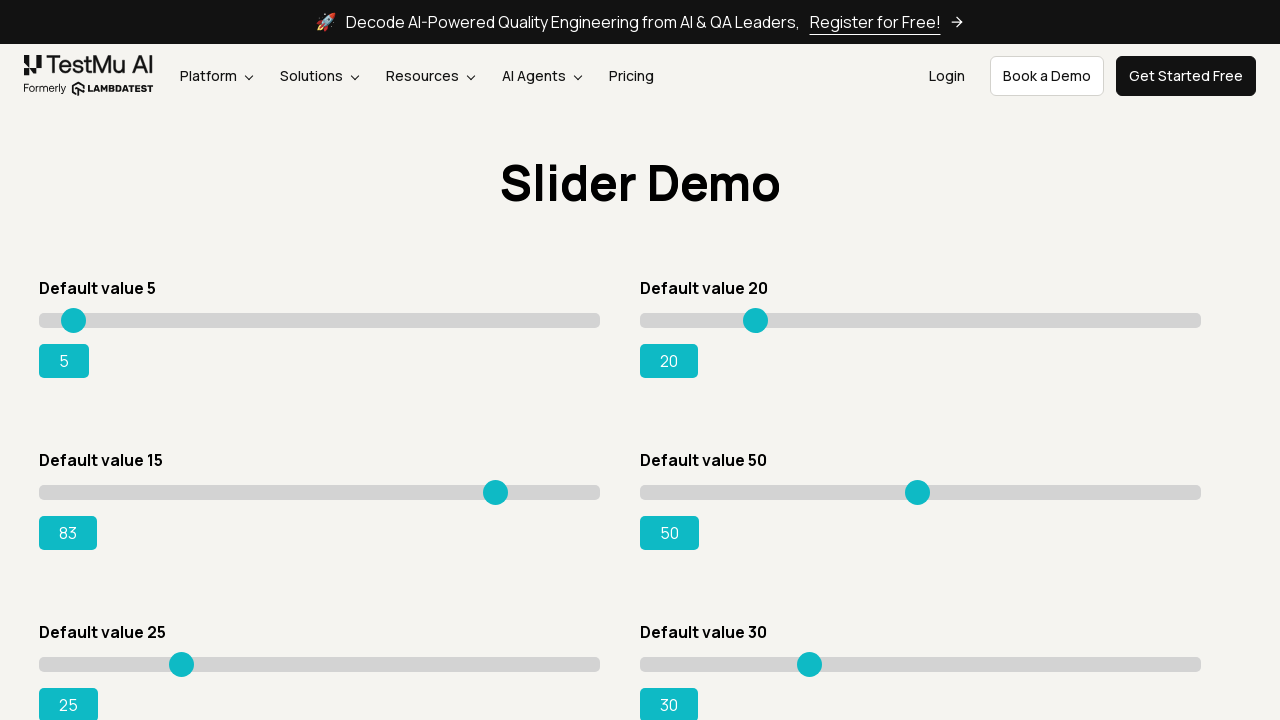

Checked slider value: 83
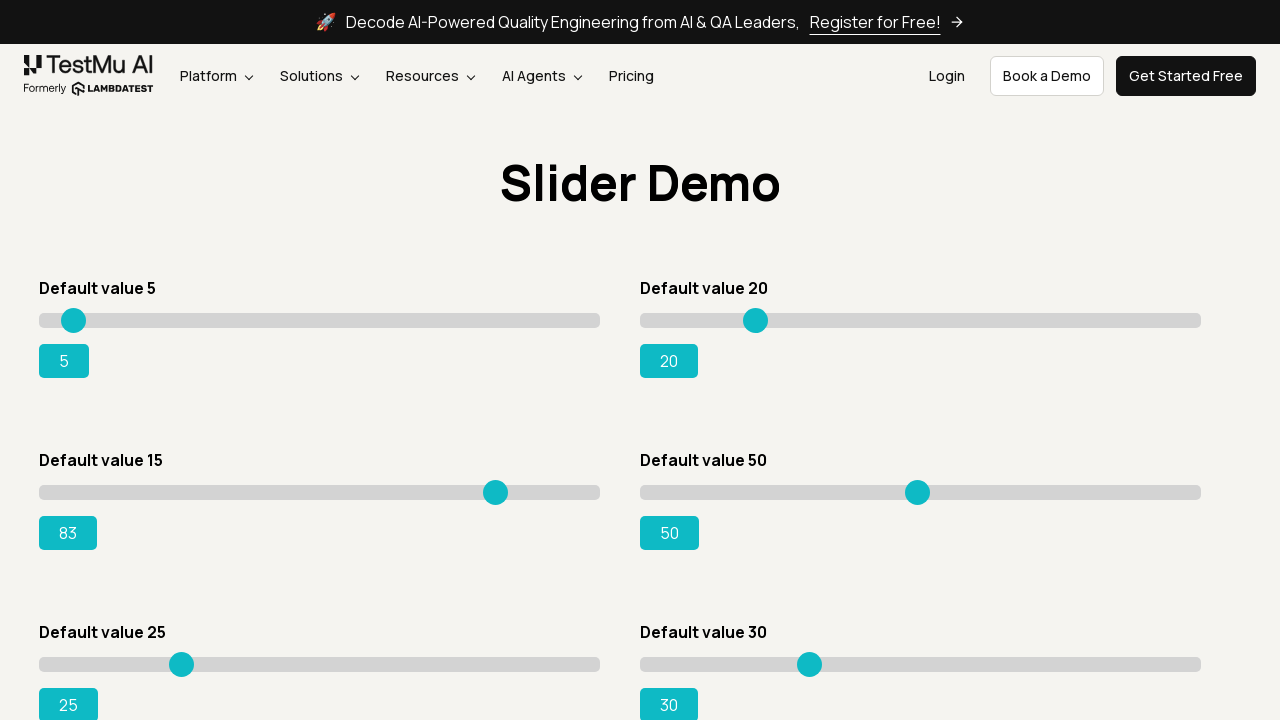

Pressed ArrowRight key on slider on div.sp__range input[value='15']
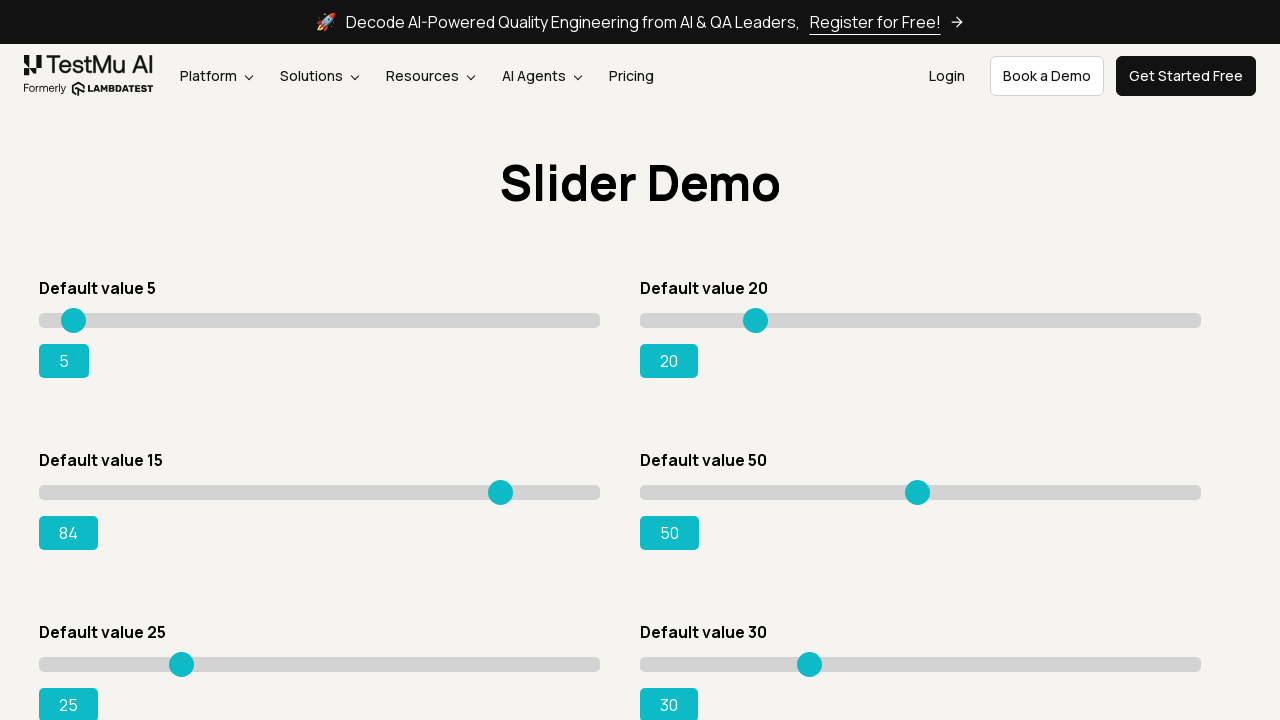

Checked slider value: 84
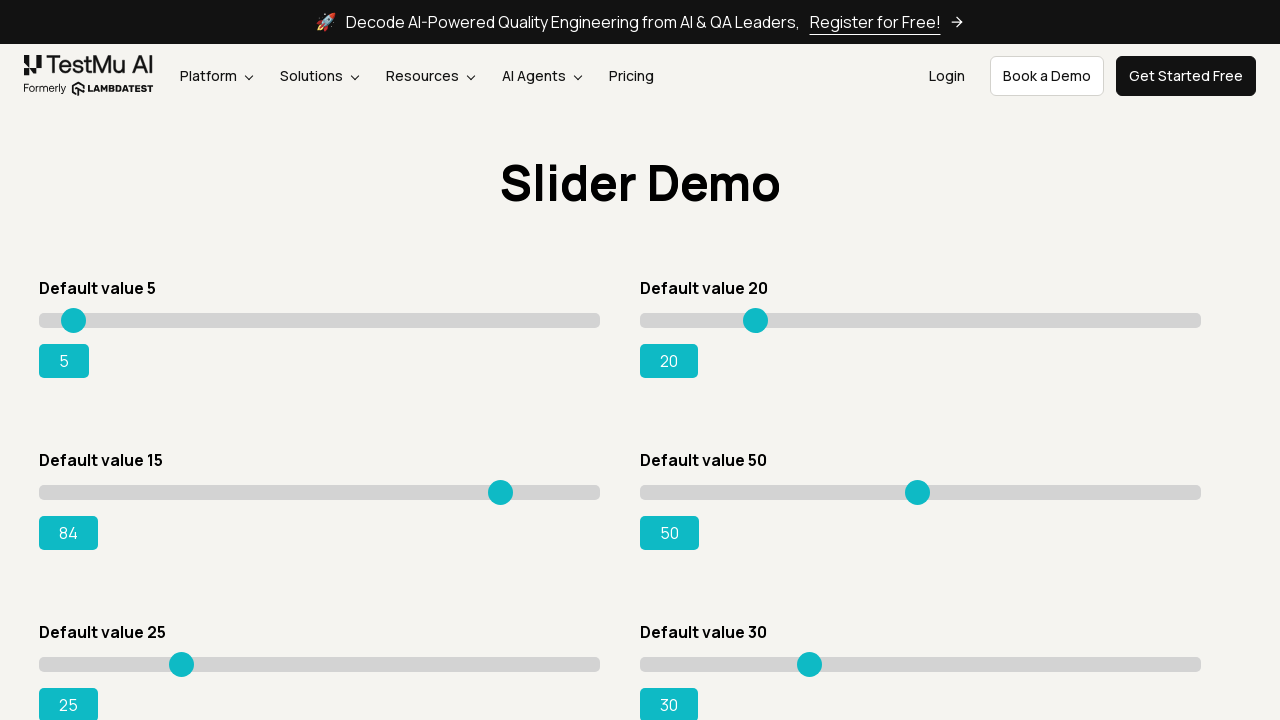

Pressed ArrowRight key on slider on div.sp__range input[value='15']
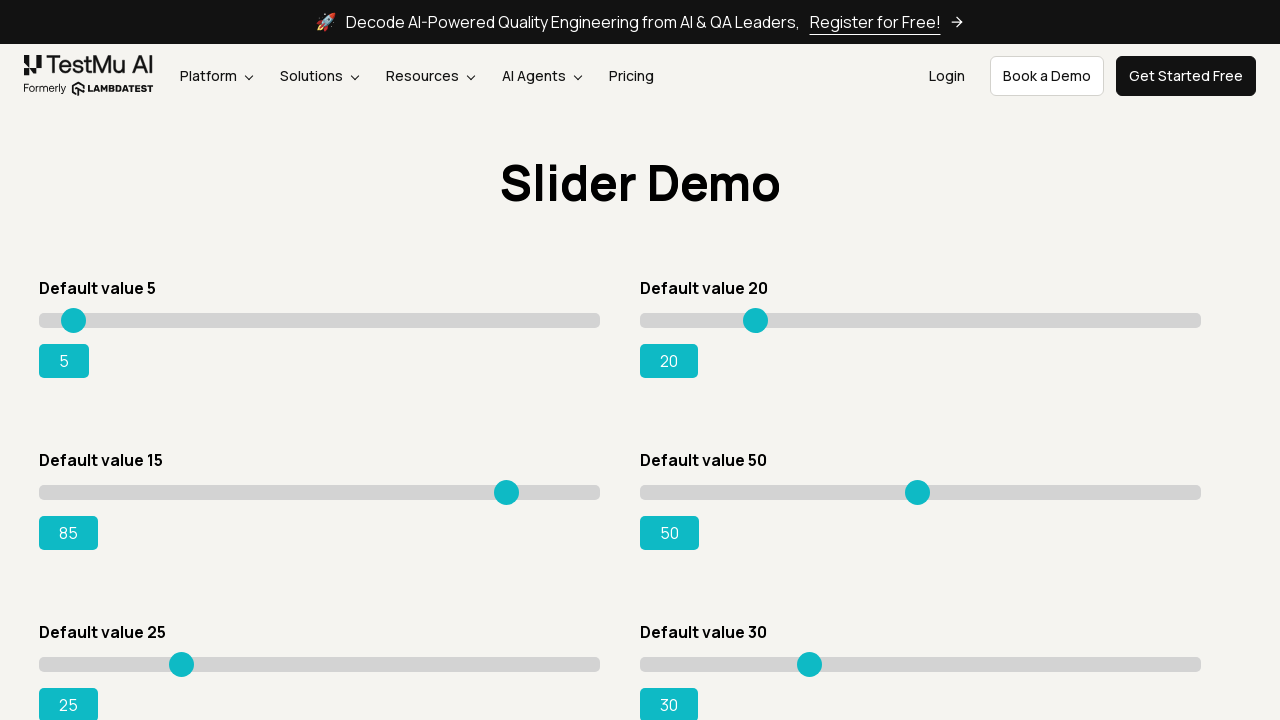

Checked slider value: 85
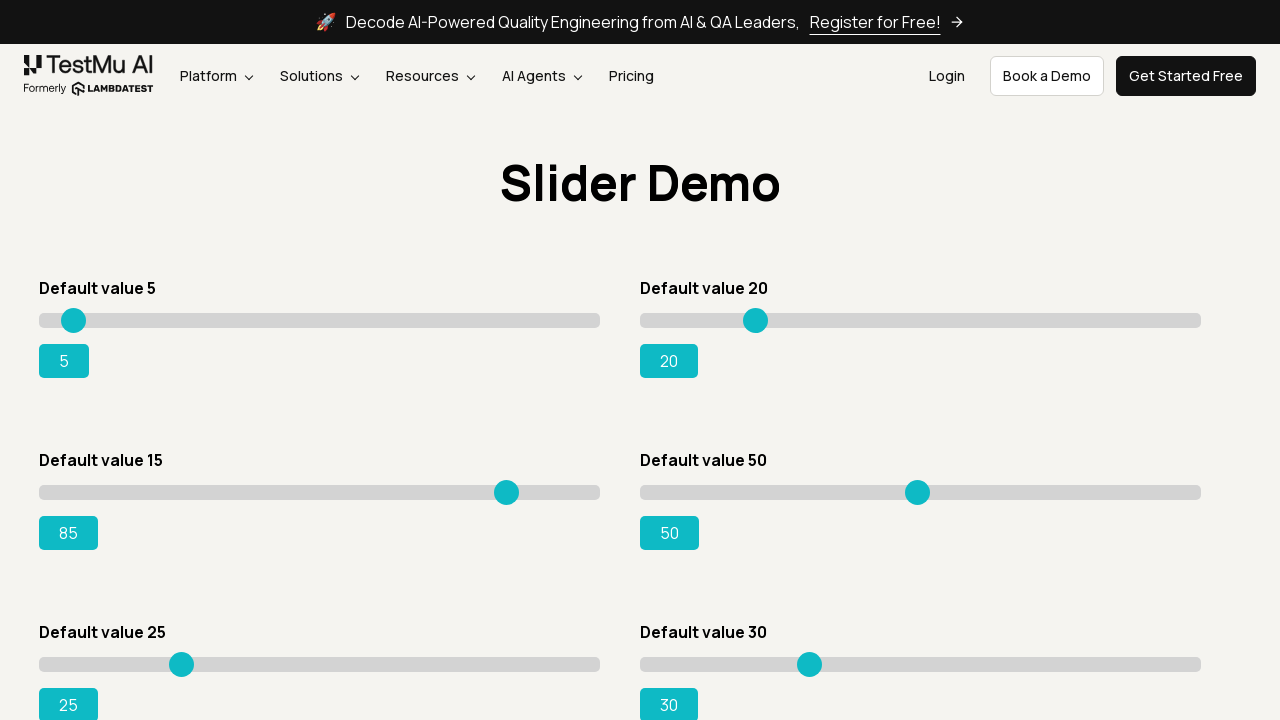

Pressed ArrowRight key on slider on div.sp__range input[value='15']
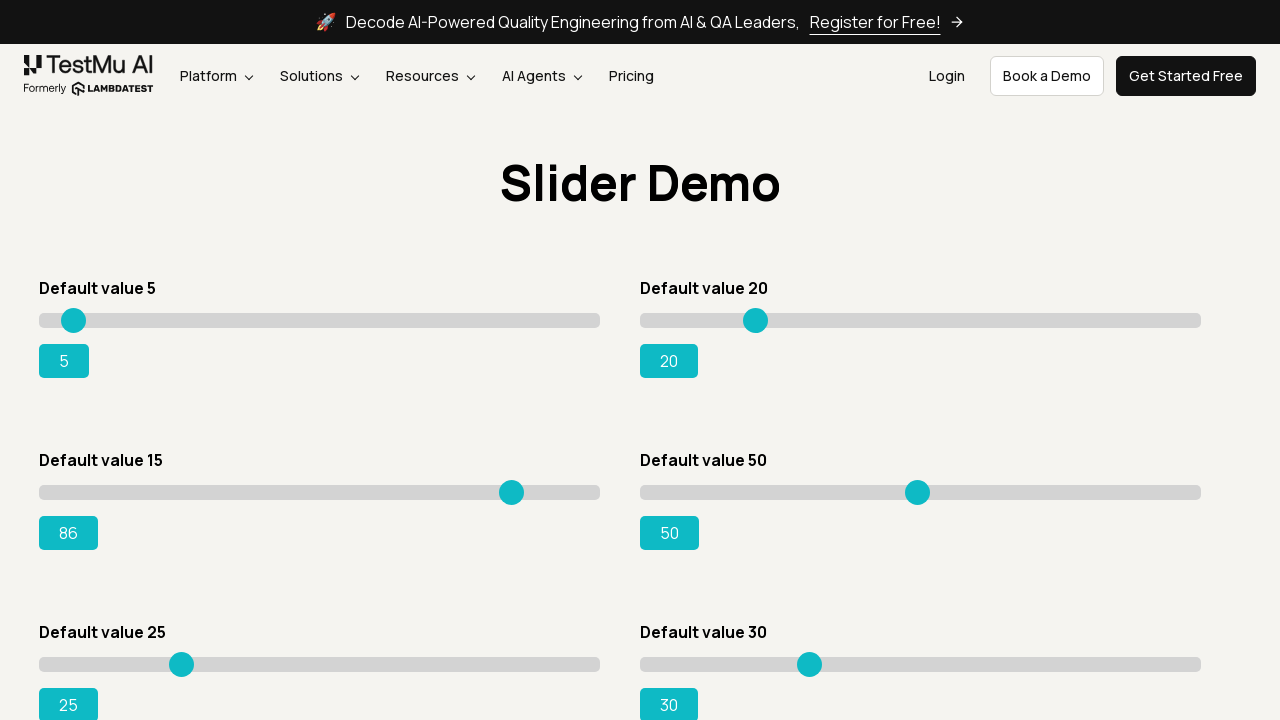

Checked slider value: 86
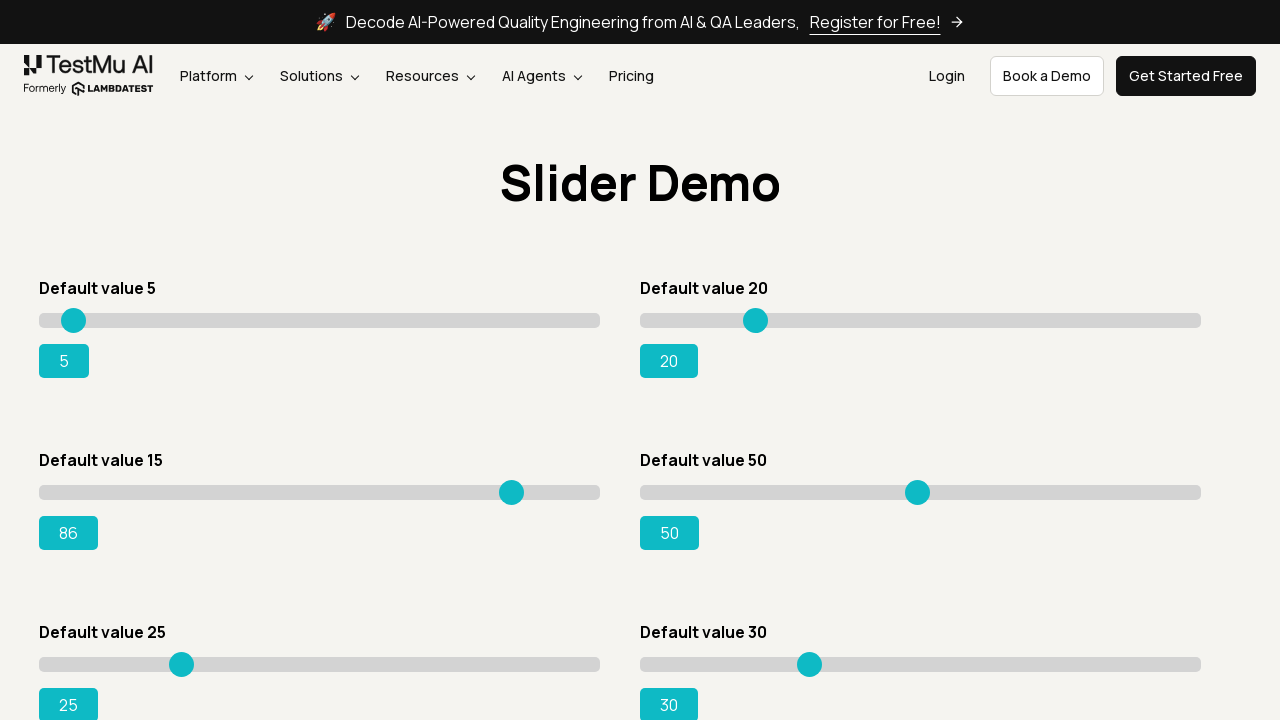

Pressed ArrowRight key on slider on div.sp__range input[value='15']
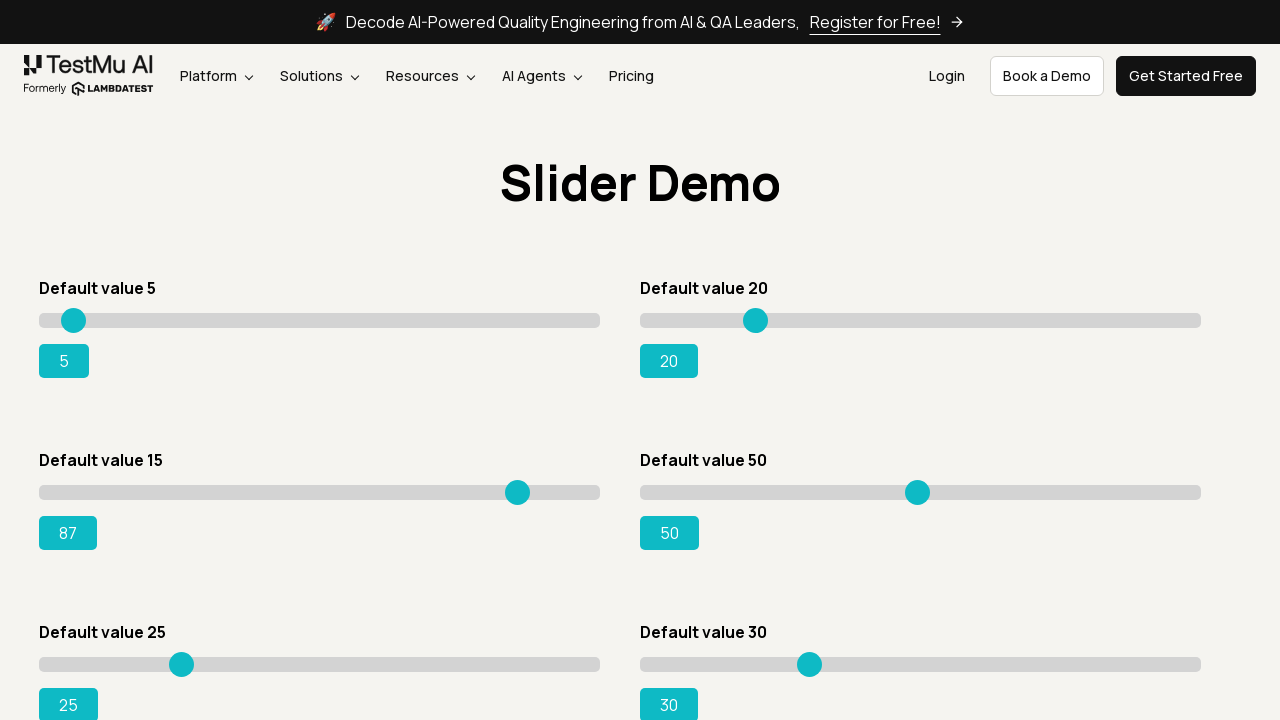

Checked slider value: 87
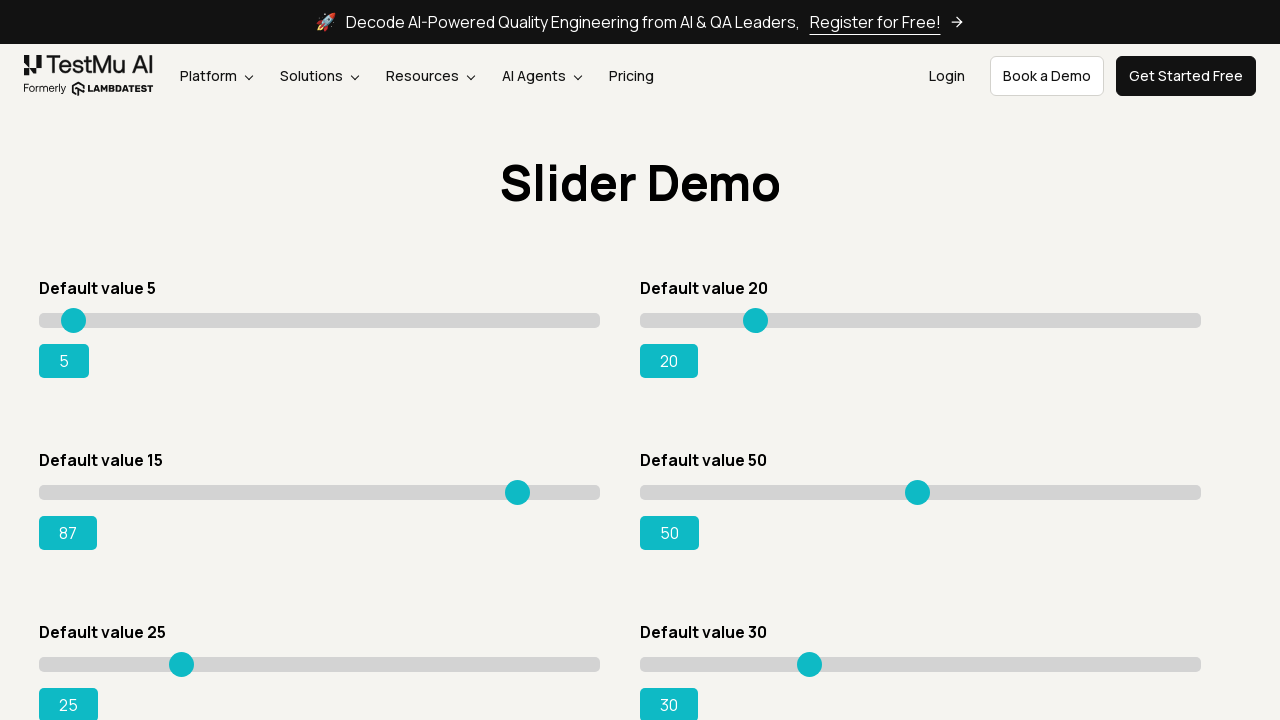

Pressed ArrowRight key on slider on div.sp__range input[value='15']
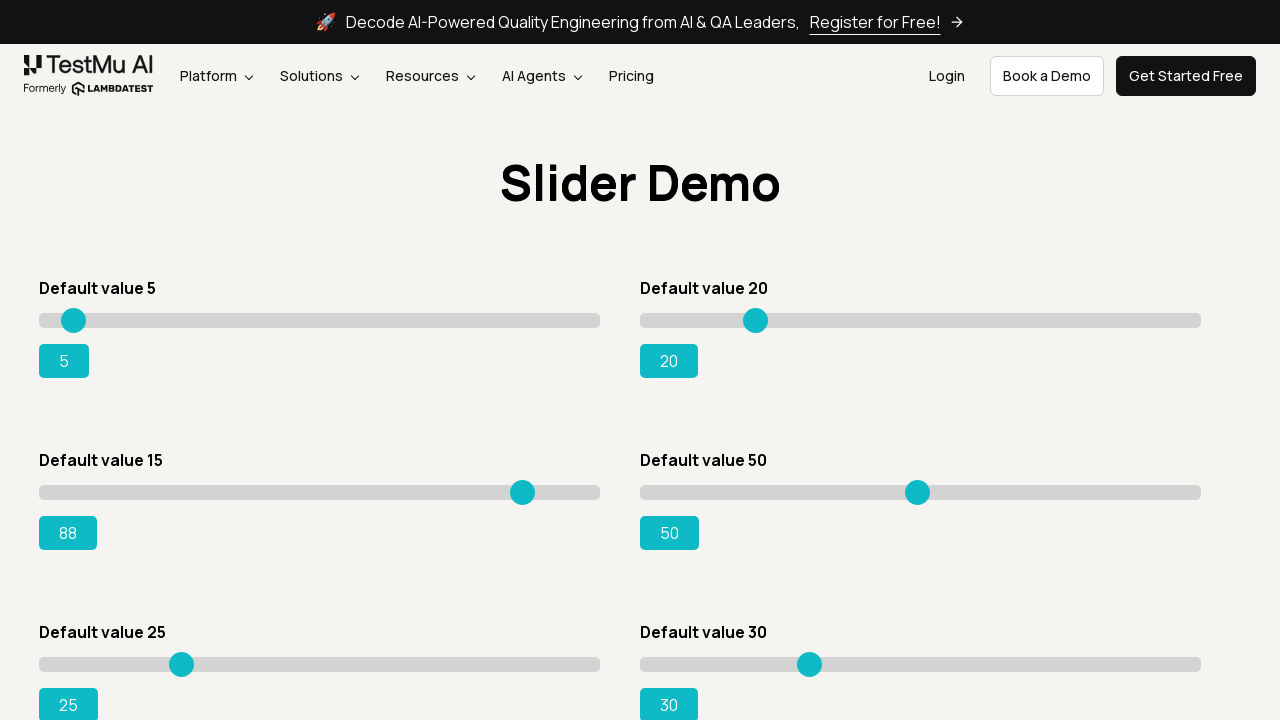

Checked slider value: 88
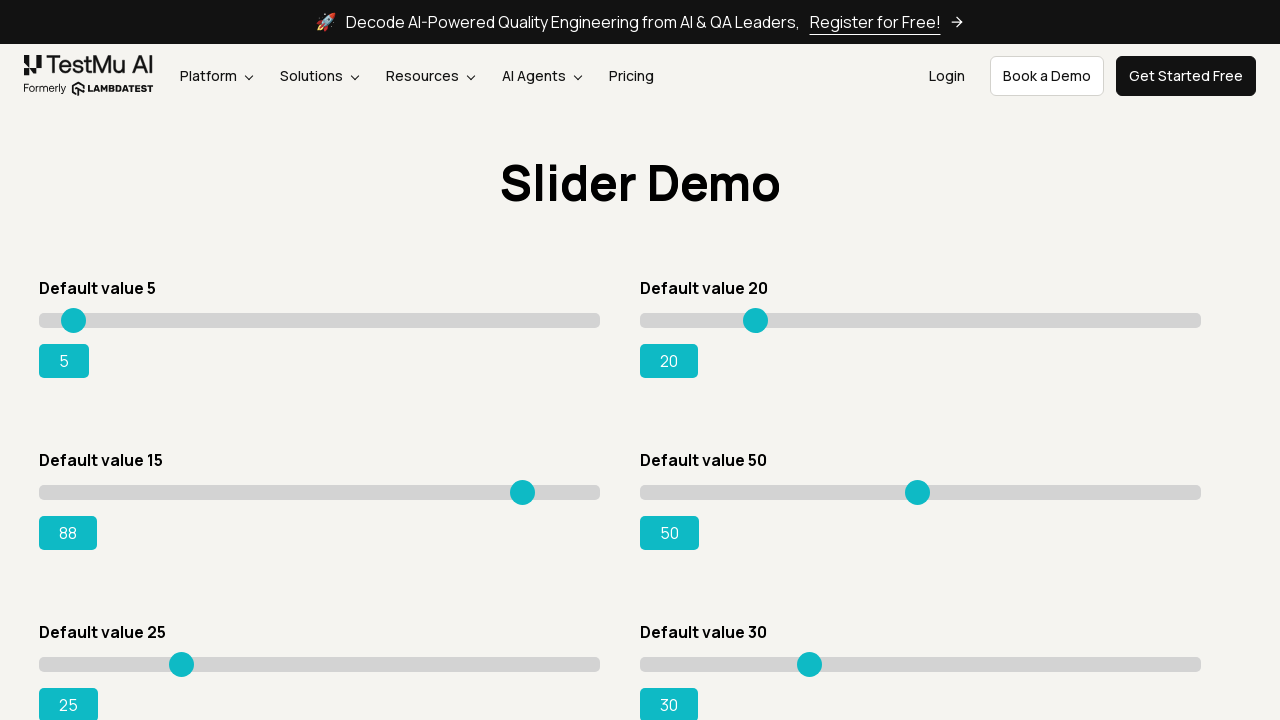

Pressed ArrowRight key on slider on div.sp__range input[value='15']
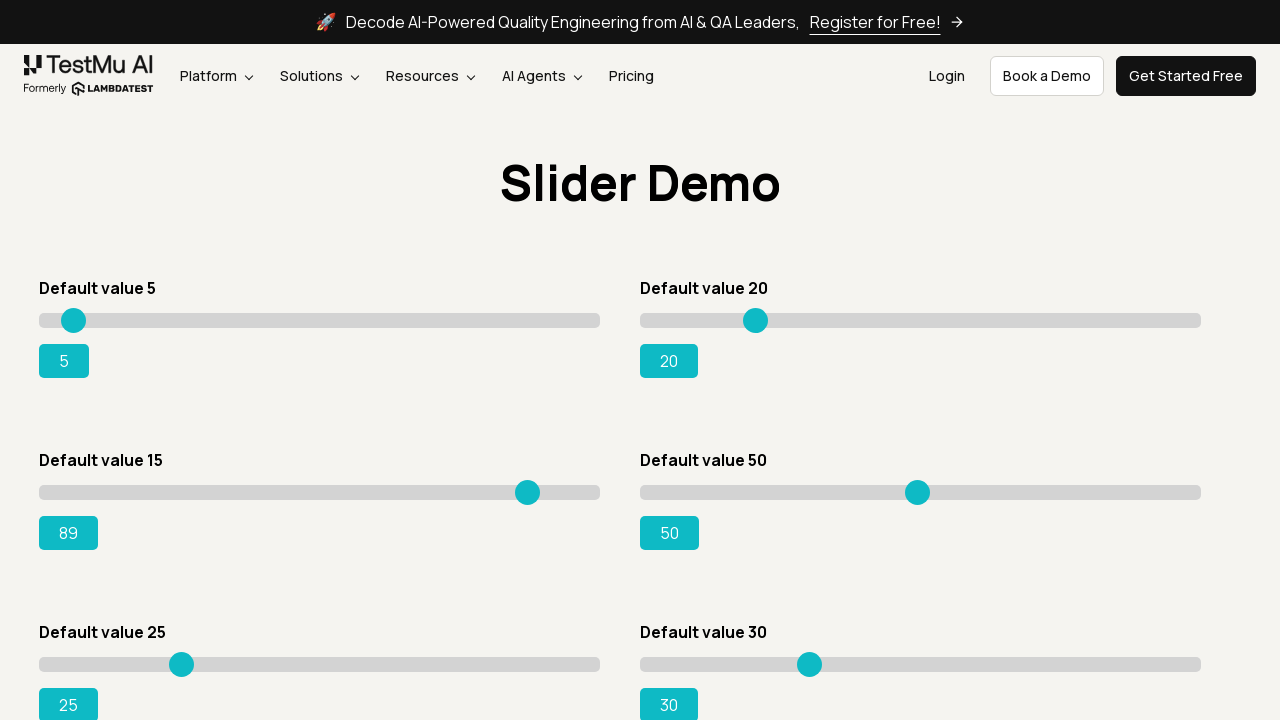

Checked slider value: 89
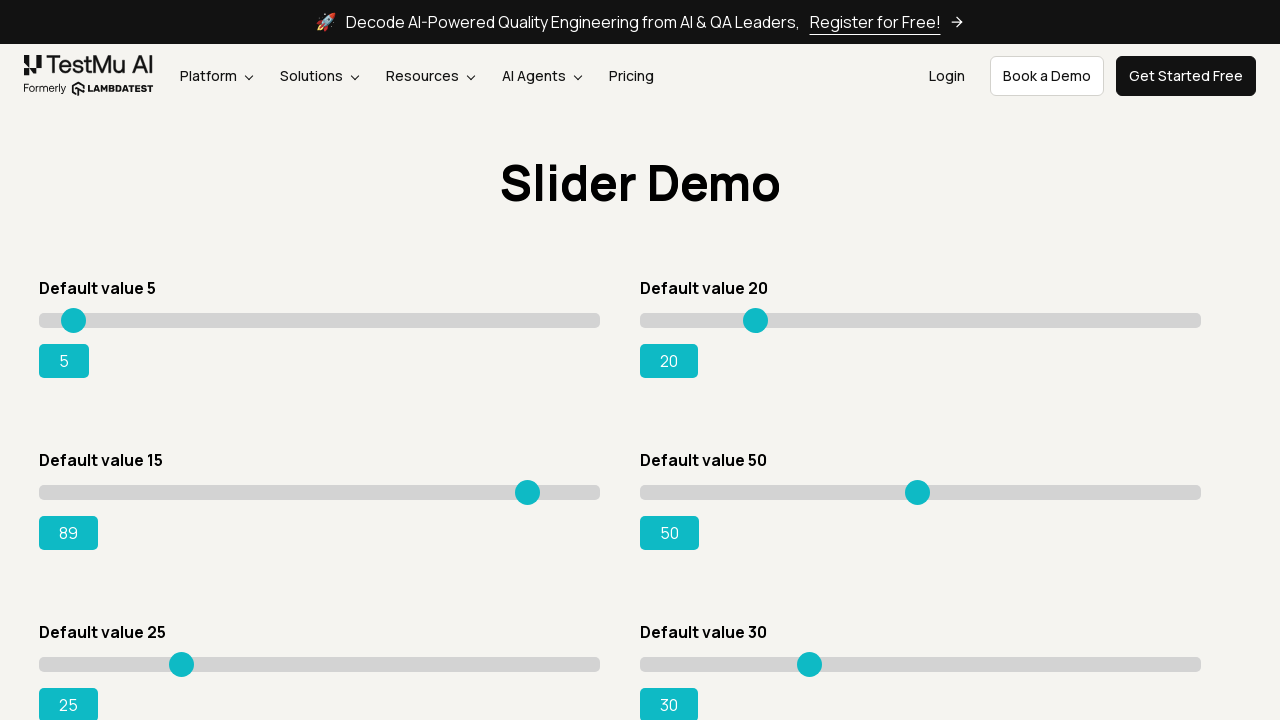

Pressed ArrowRight key on slider on div.sp__range input[value='15']
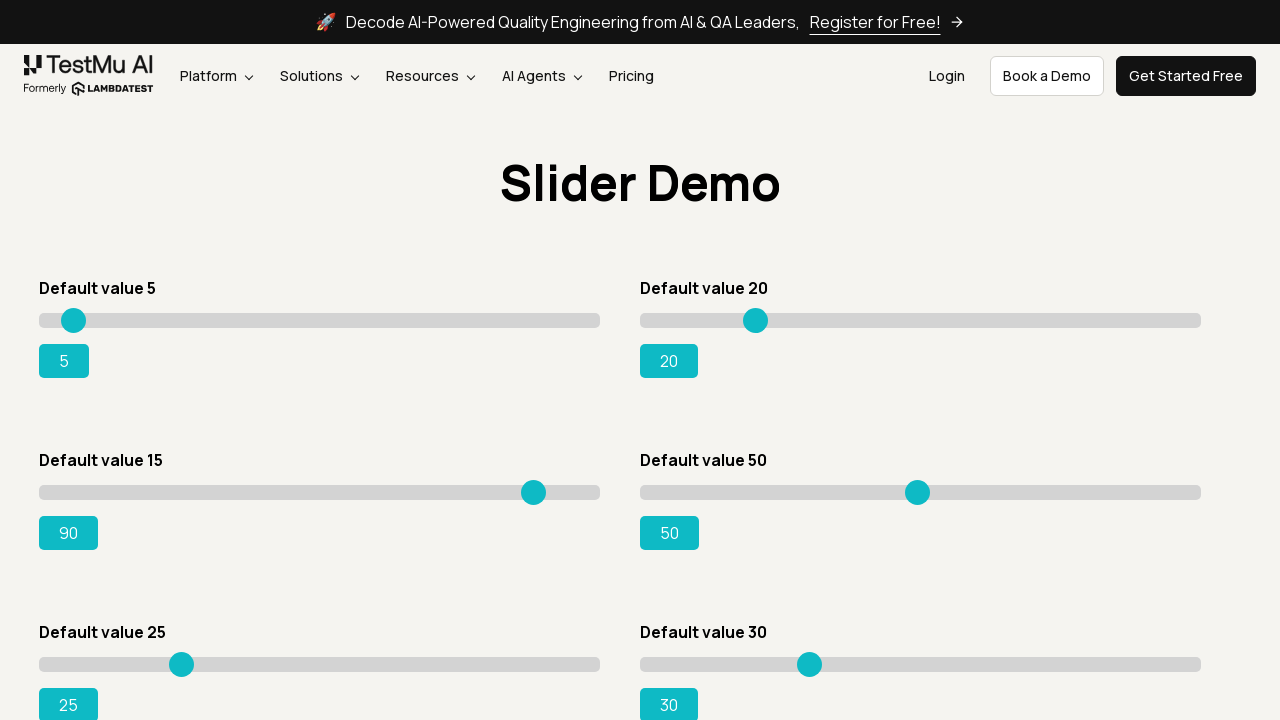

Checked slider value: 90
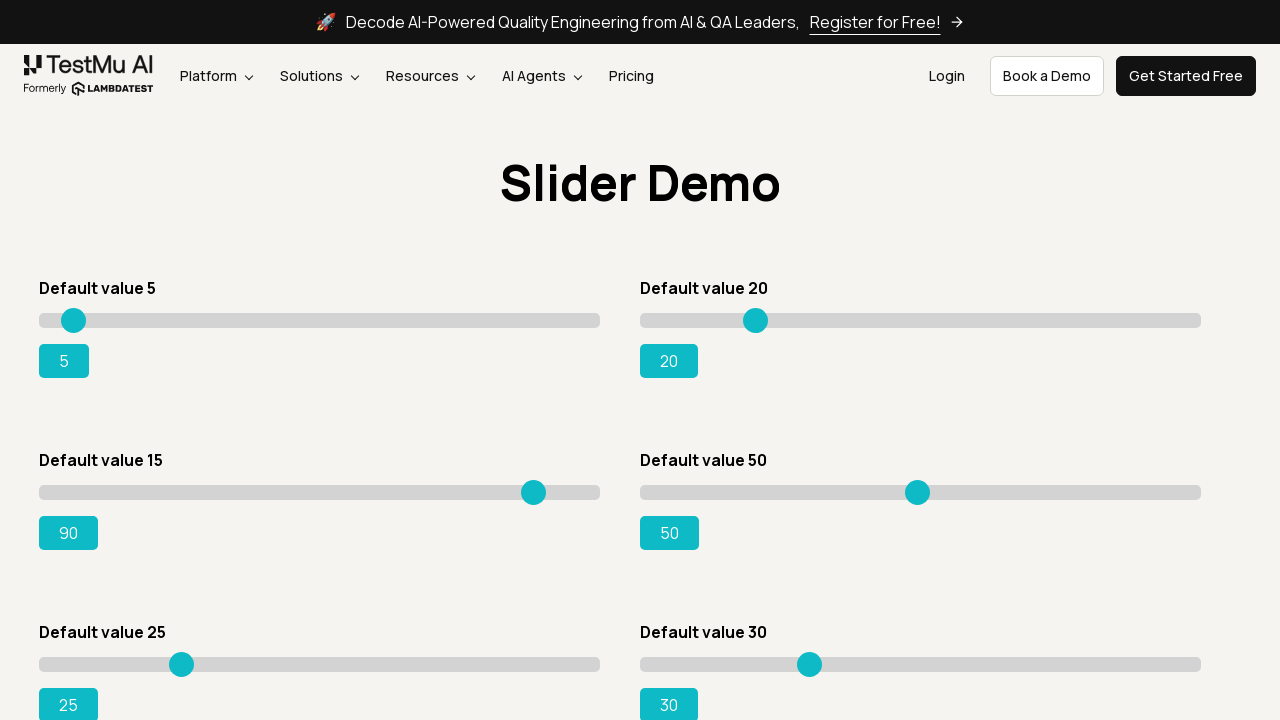

Pressed ArrowRight key on slider on div.sp__range input[value='15']
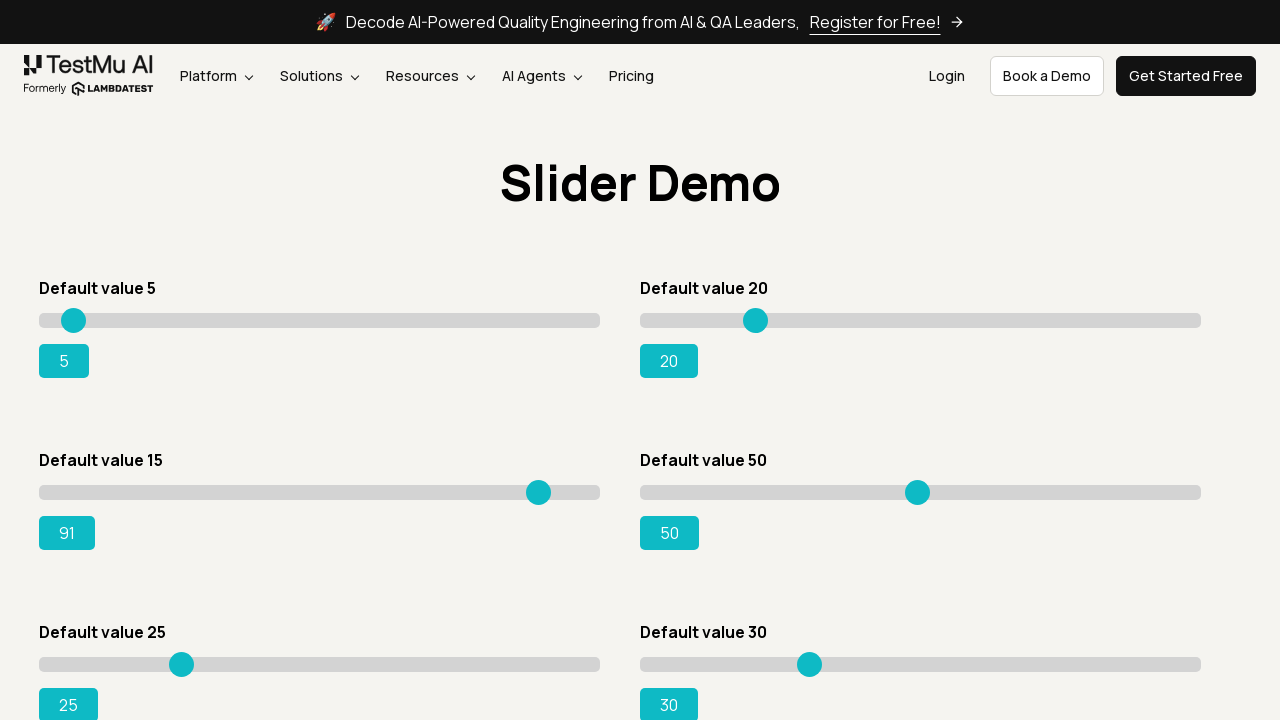

Checked slider value: 91
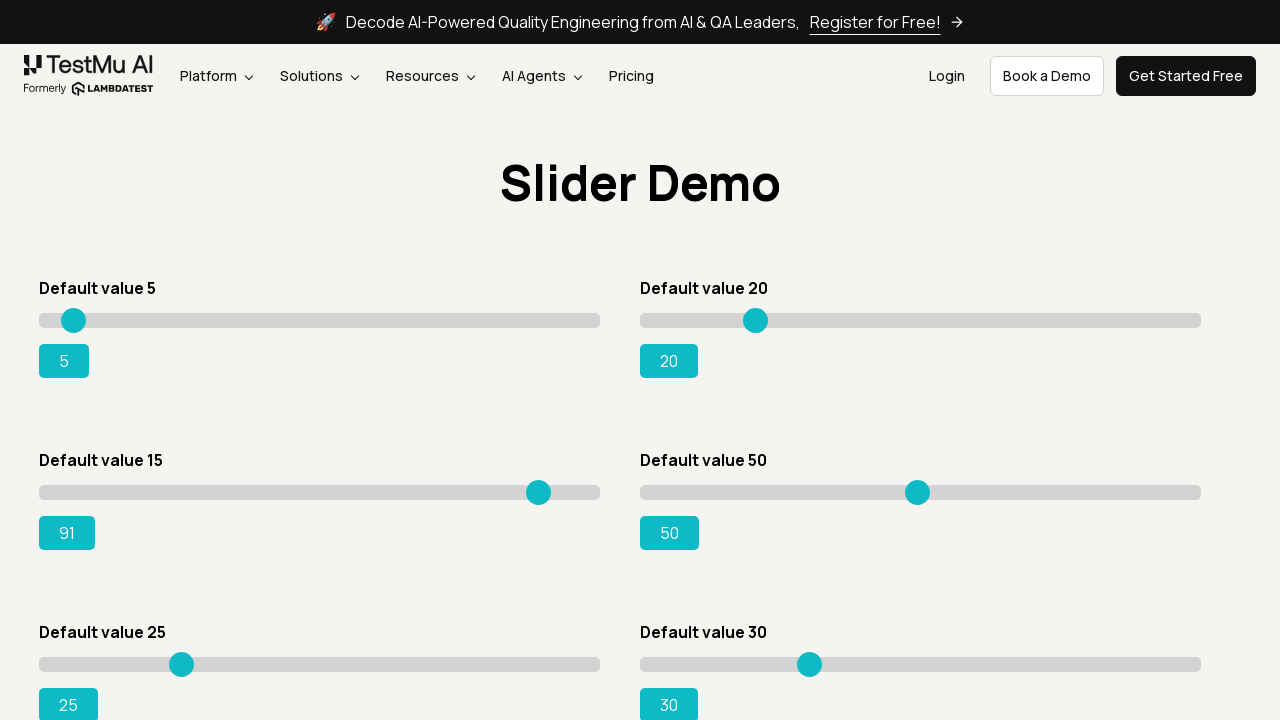

Pressed ArrowRight key on slider on div.sp__range input[value='15']
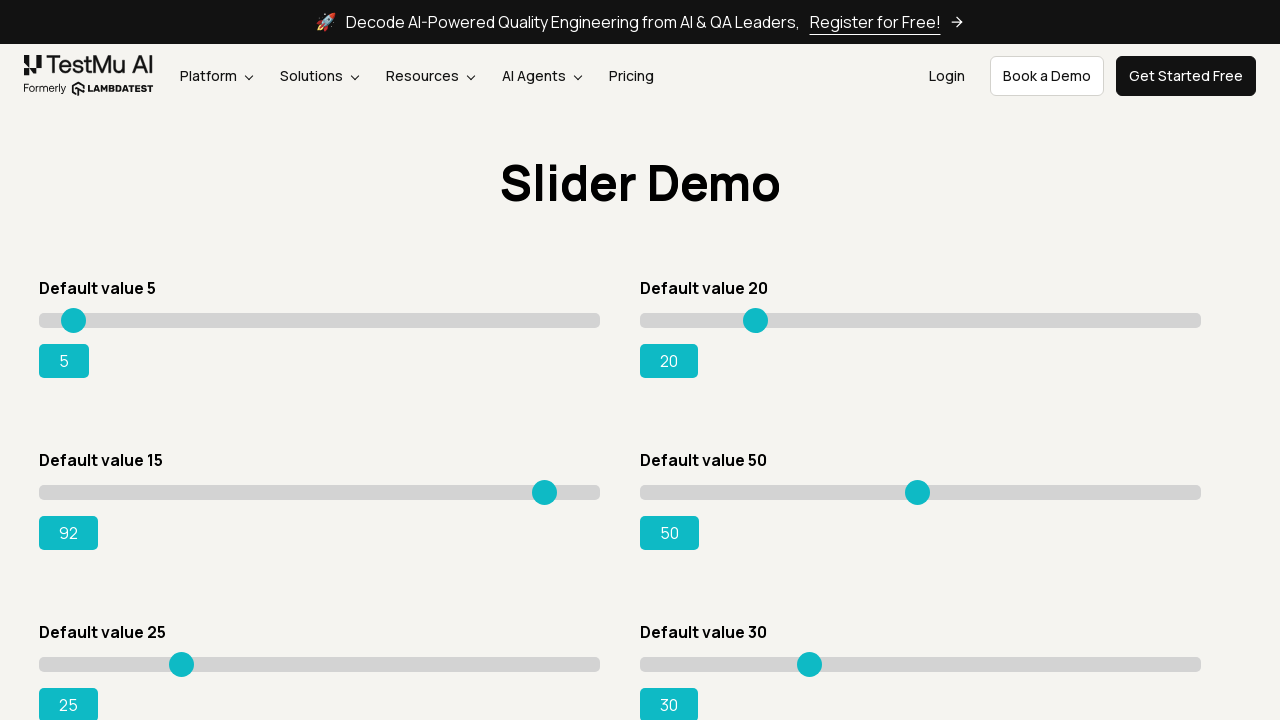

Checked slider value: 92
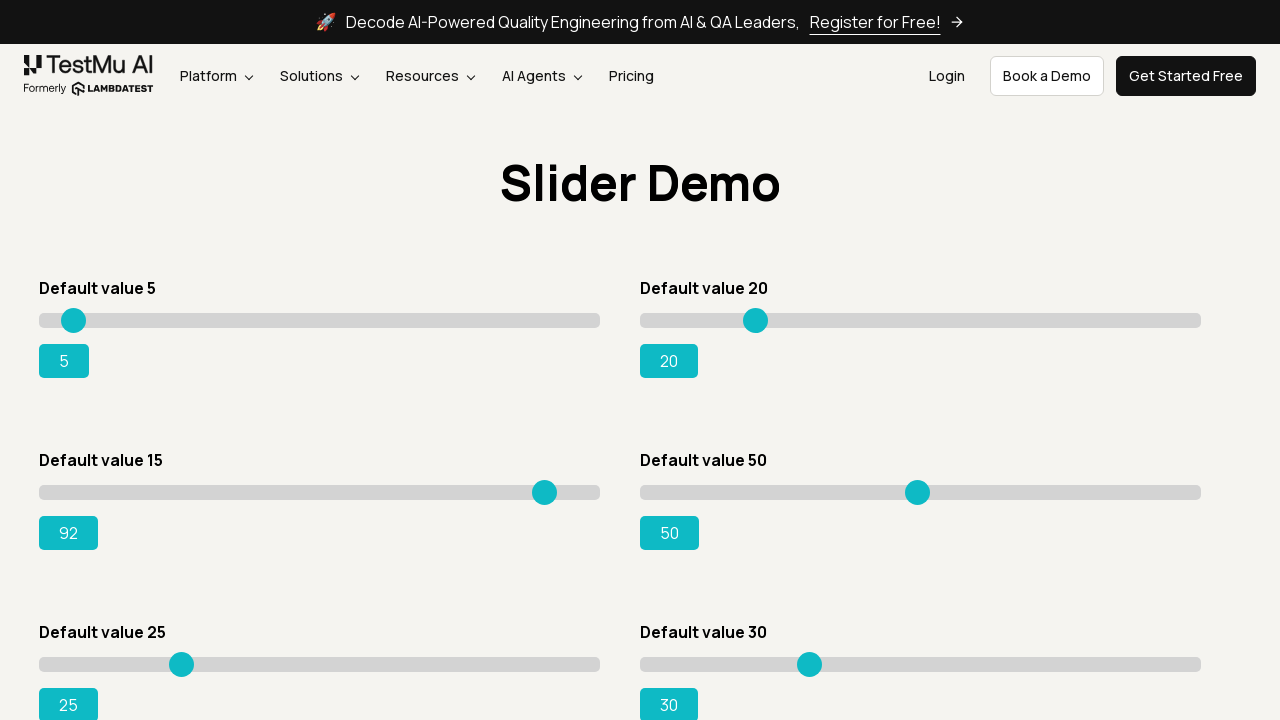

Pressed ArrowRight key on slider on div.sp__range input[value='15']
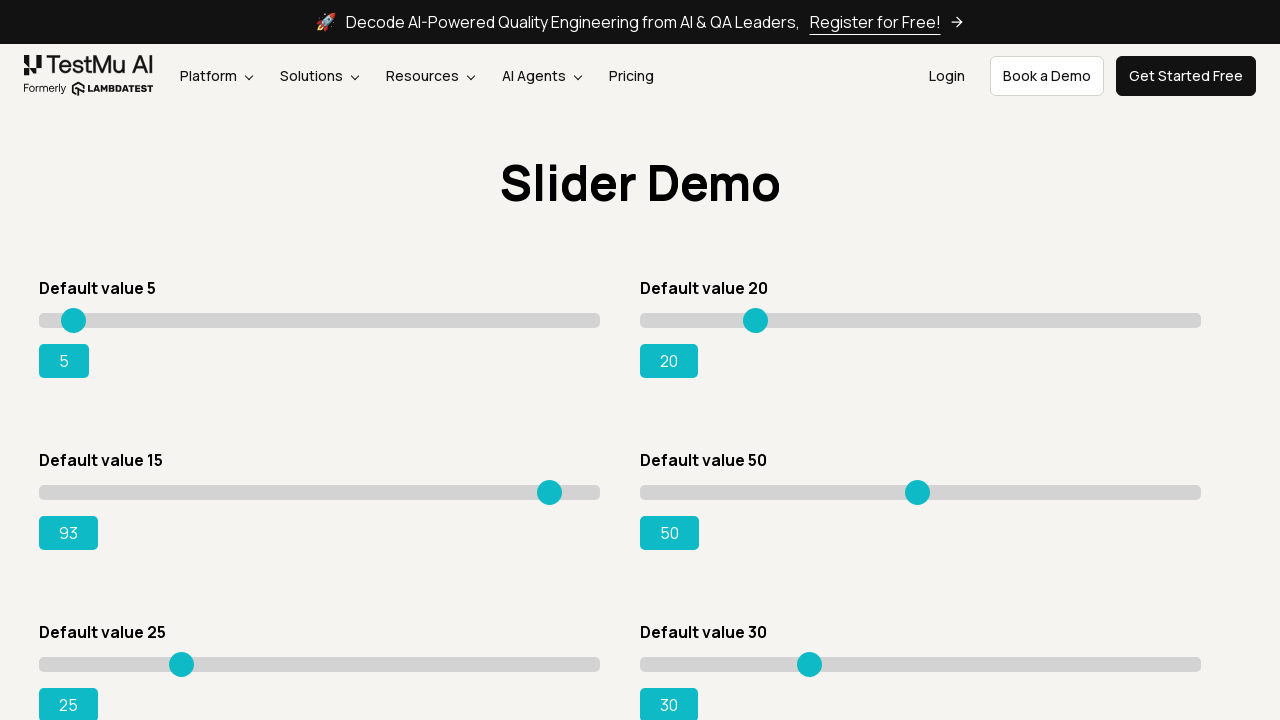

Checked slider value: 93
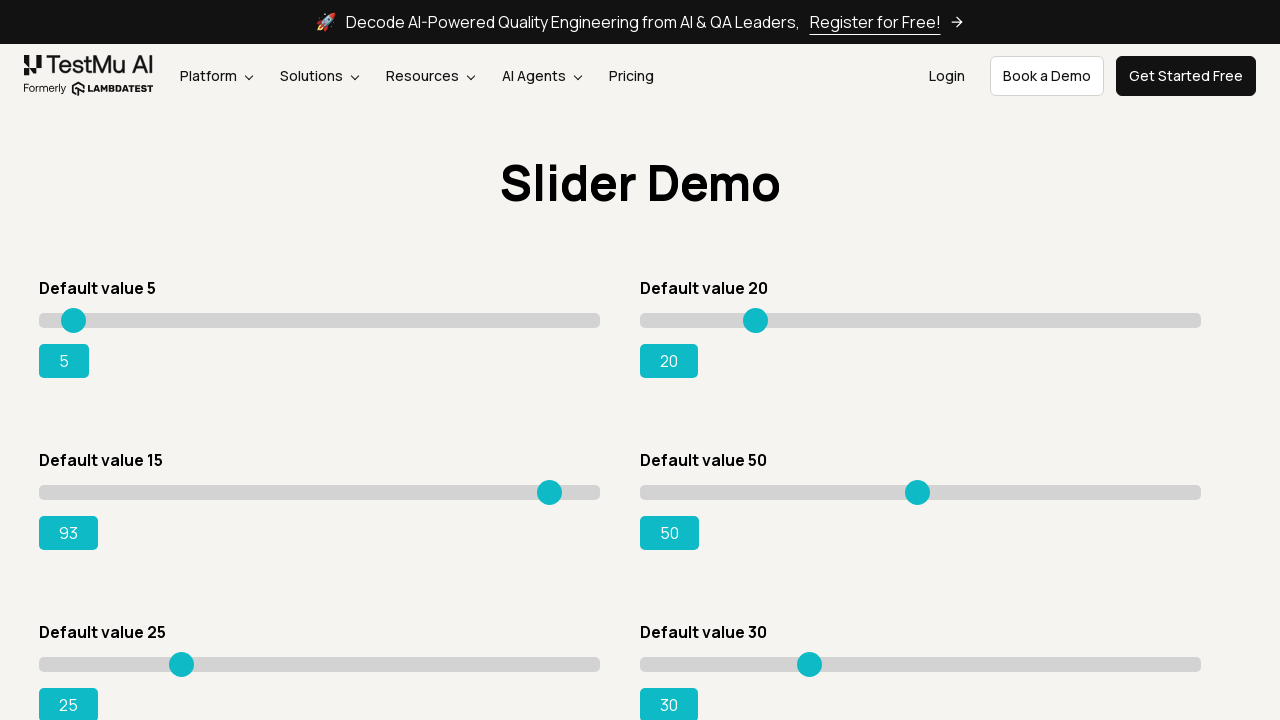

Pressed ArrowRight key on slider on div.sp__range input[value='15']
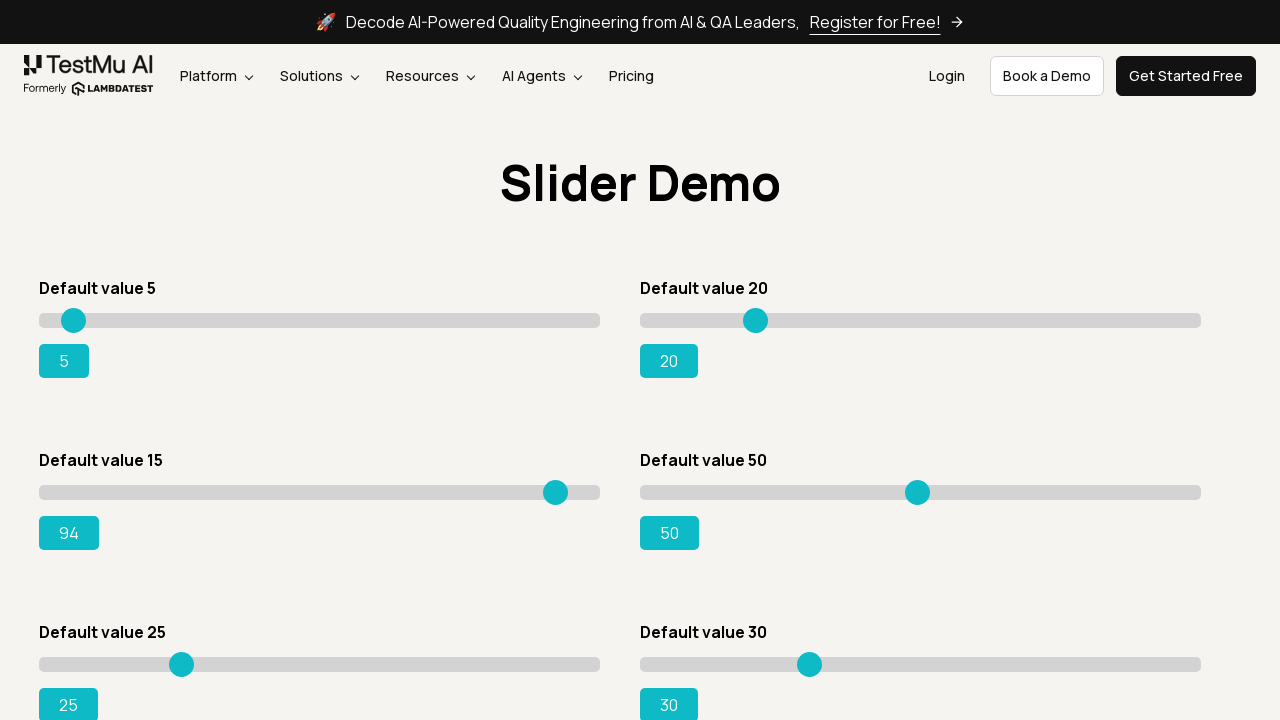

Checked slider value: 94
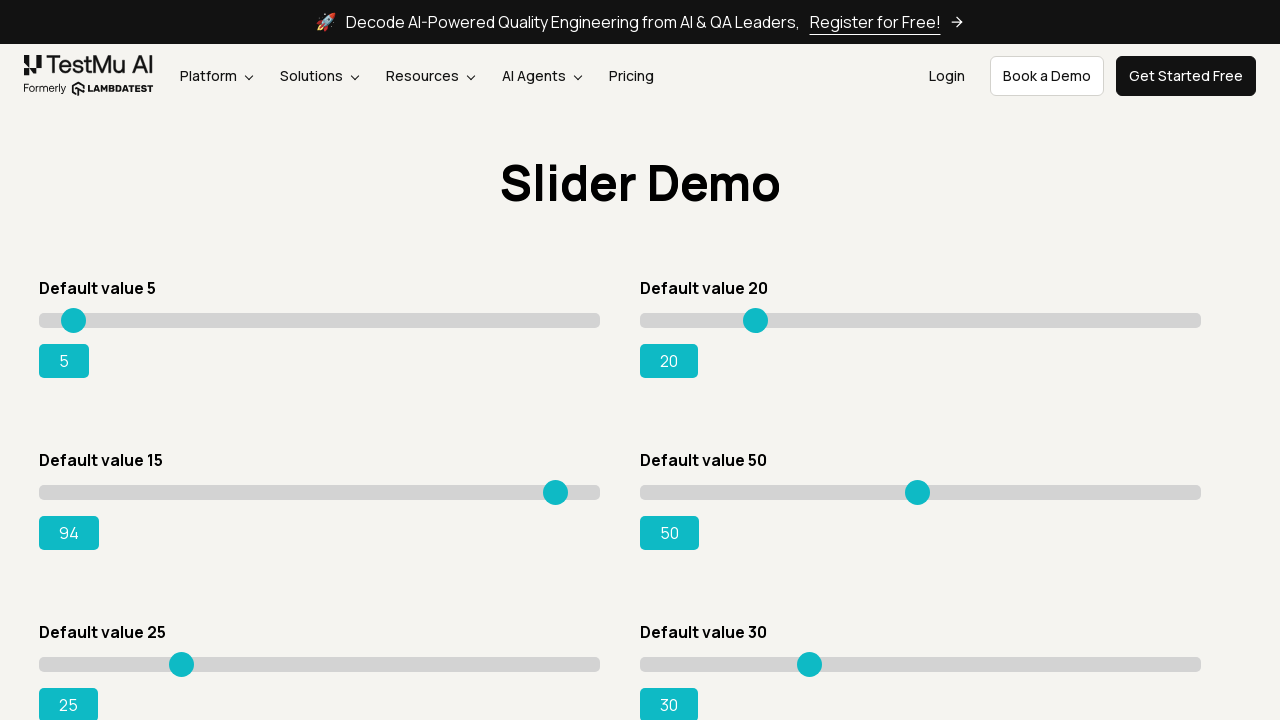

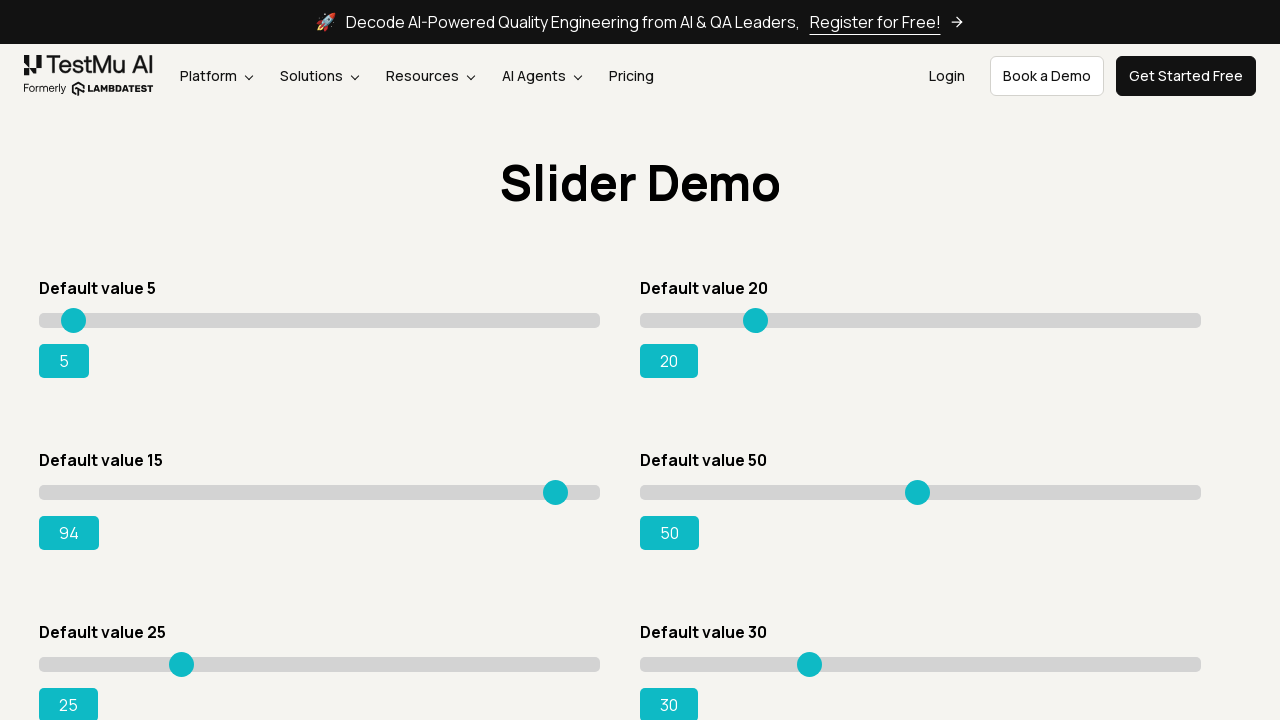